Tests selecting all checkboxes on a page, verifying they are selected, then deselecting all checkboxes

Starting URL: https://automationfc.github.io/multiple-fields/

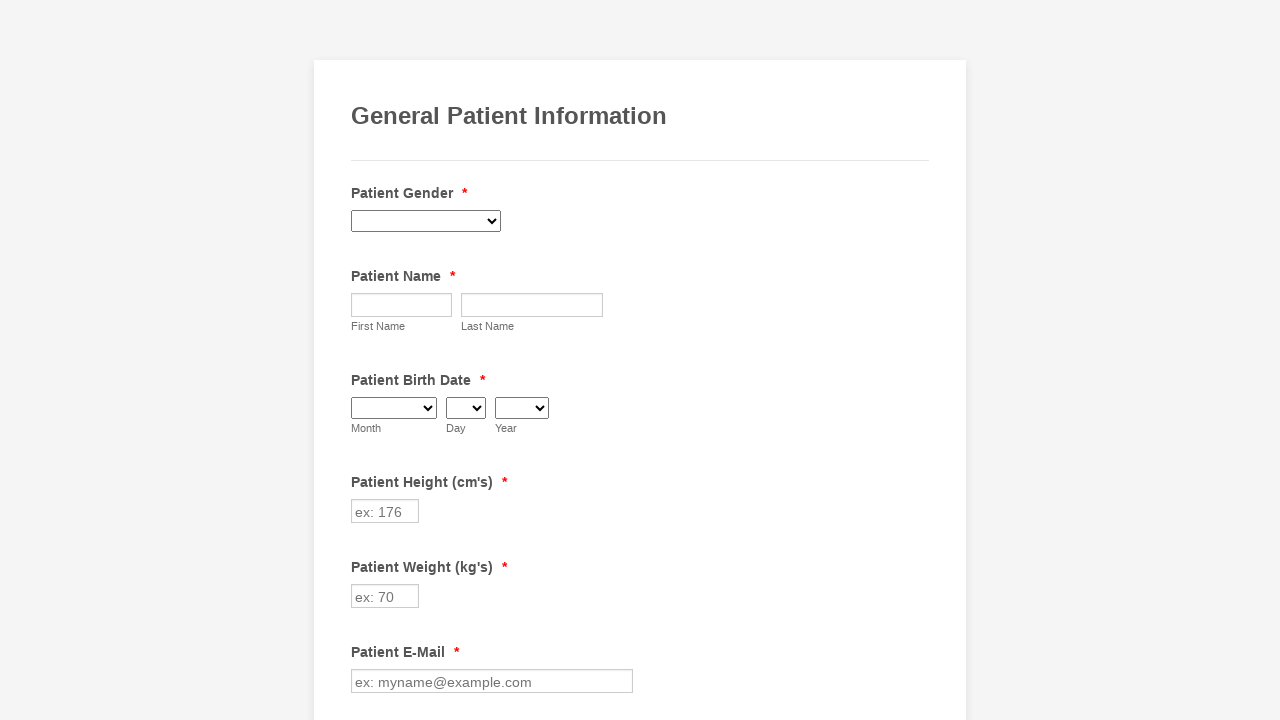

Retrieved all checkboxes on the page
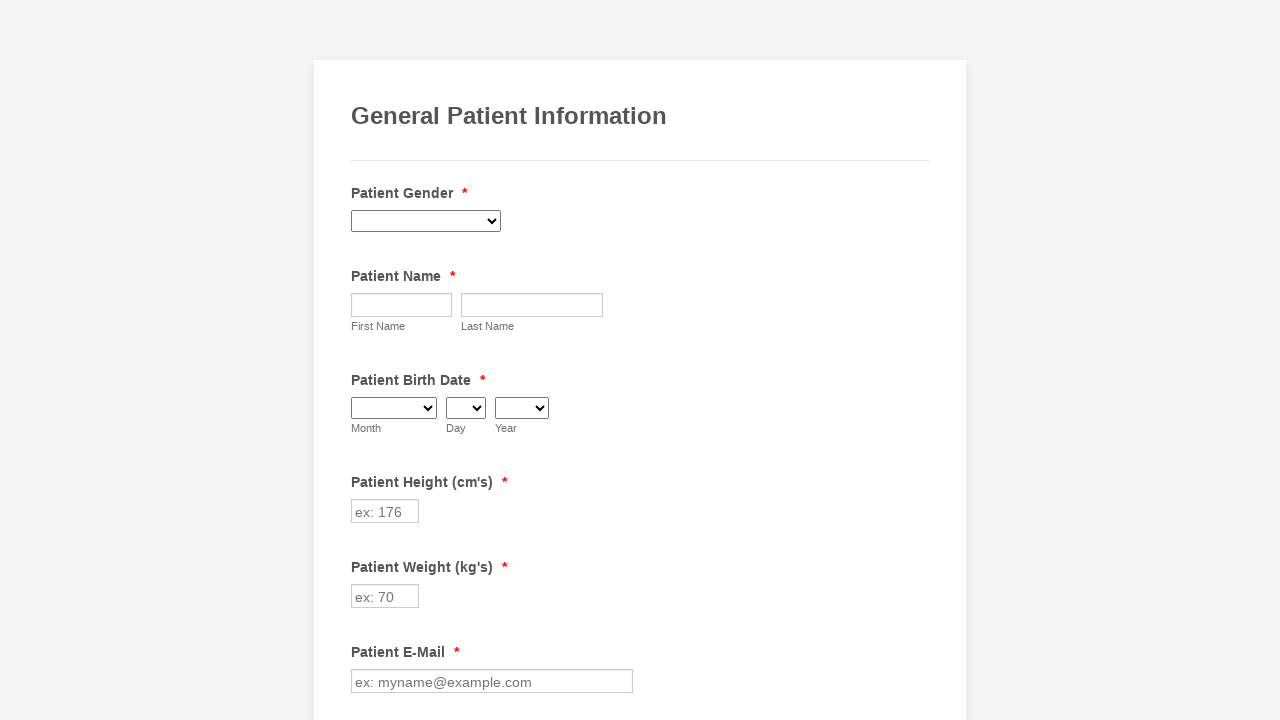

Clicked checkbox to select it at (362, 360) on input[type='checkbox'] >> nth=0
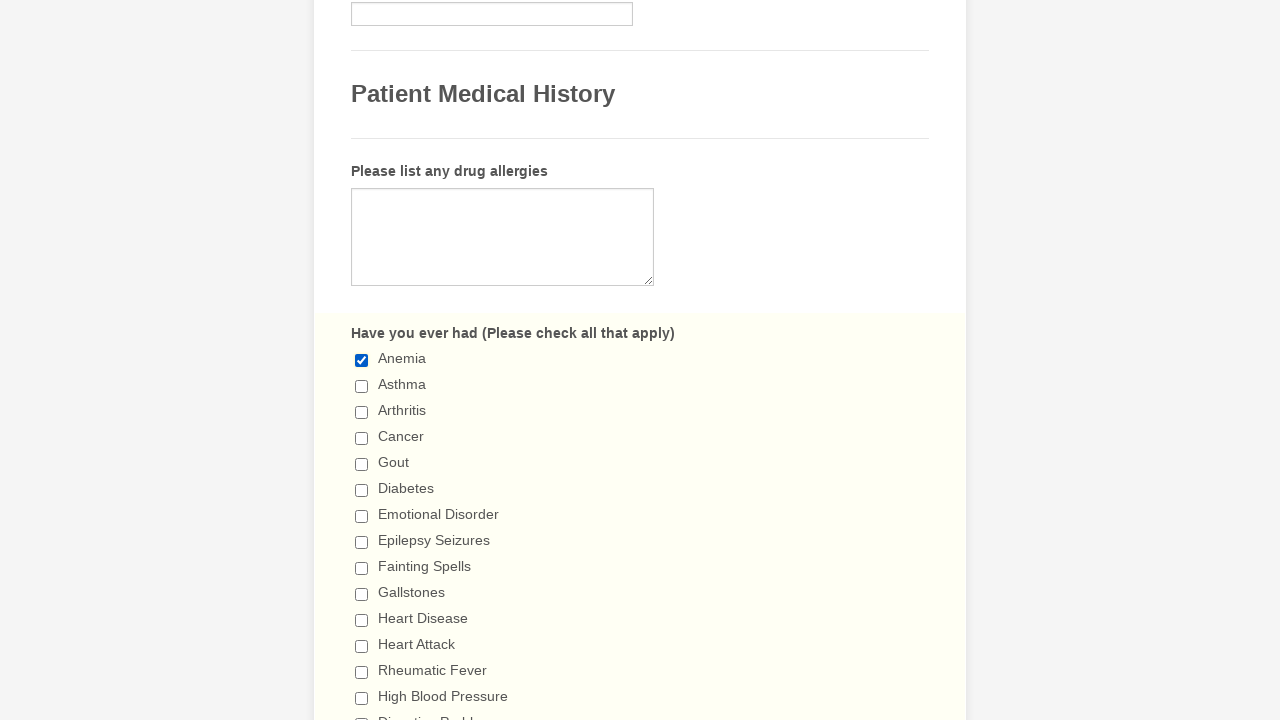

Waited 1 second for checkbox selection to register
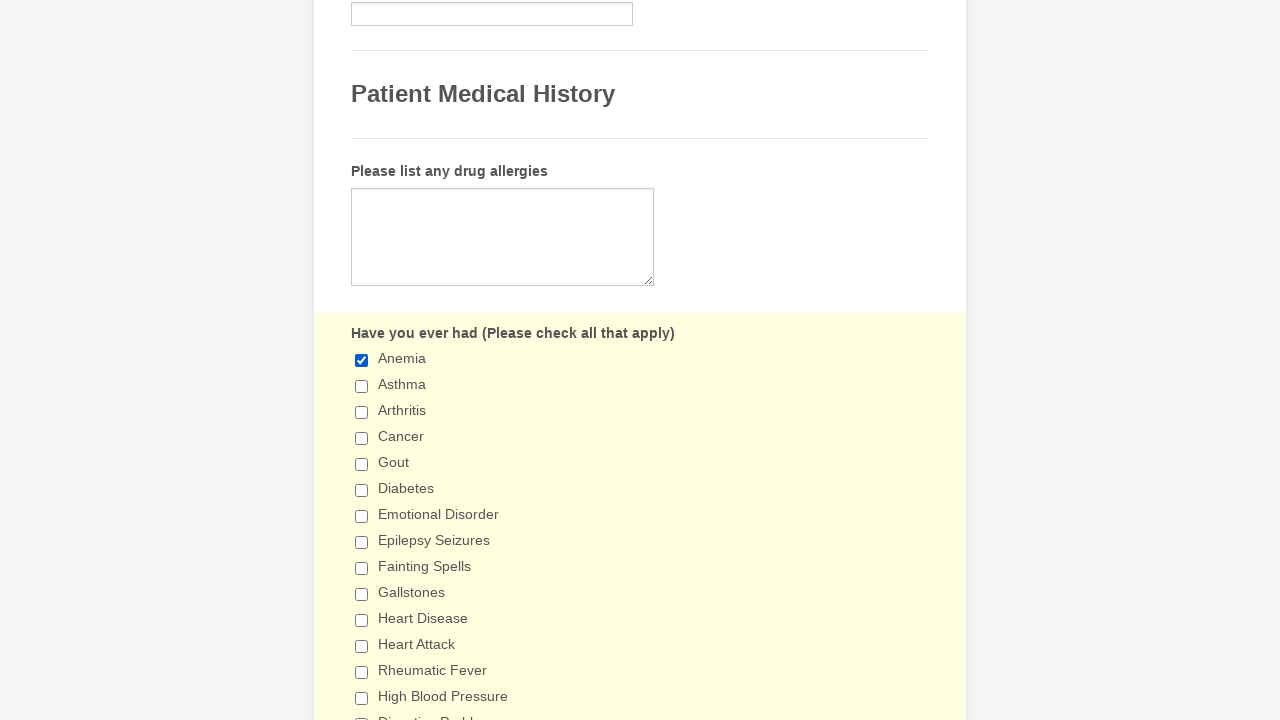

Verified checkbox is selected
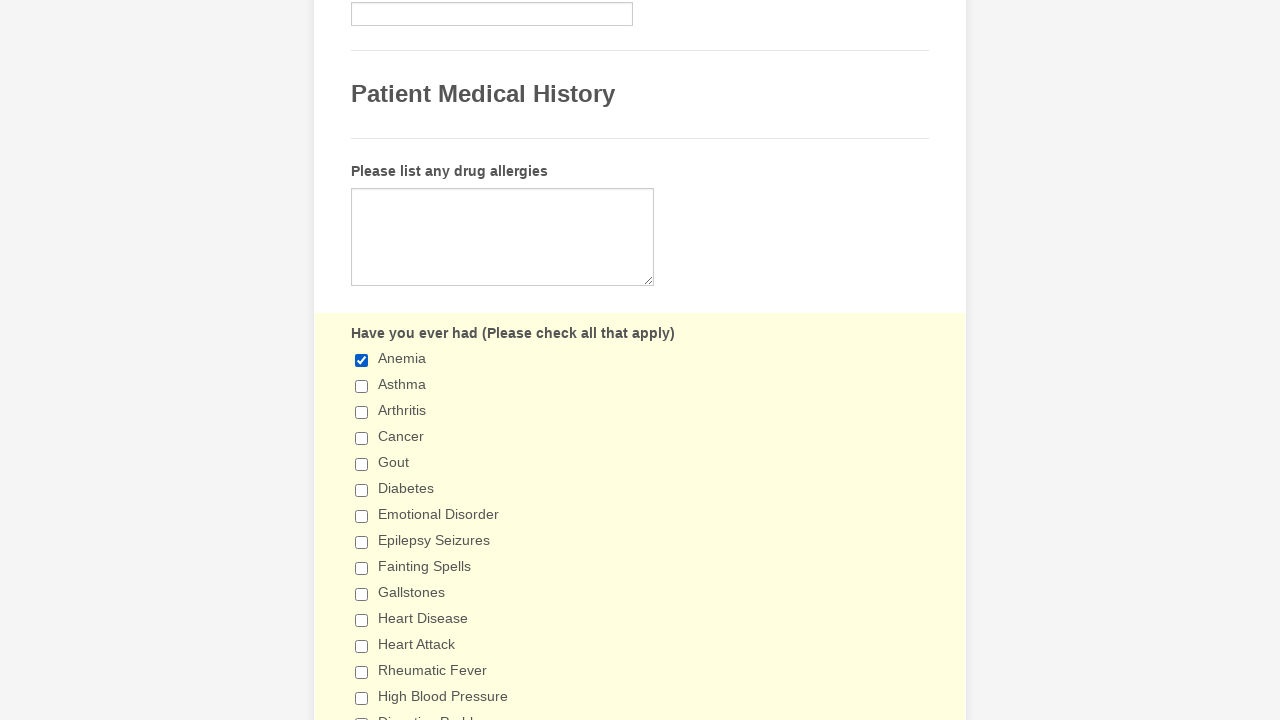

Clicked checkbox to select it at (362, 386) on input[type='checkbox'] >> nth=1
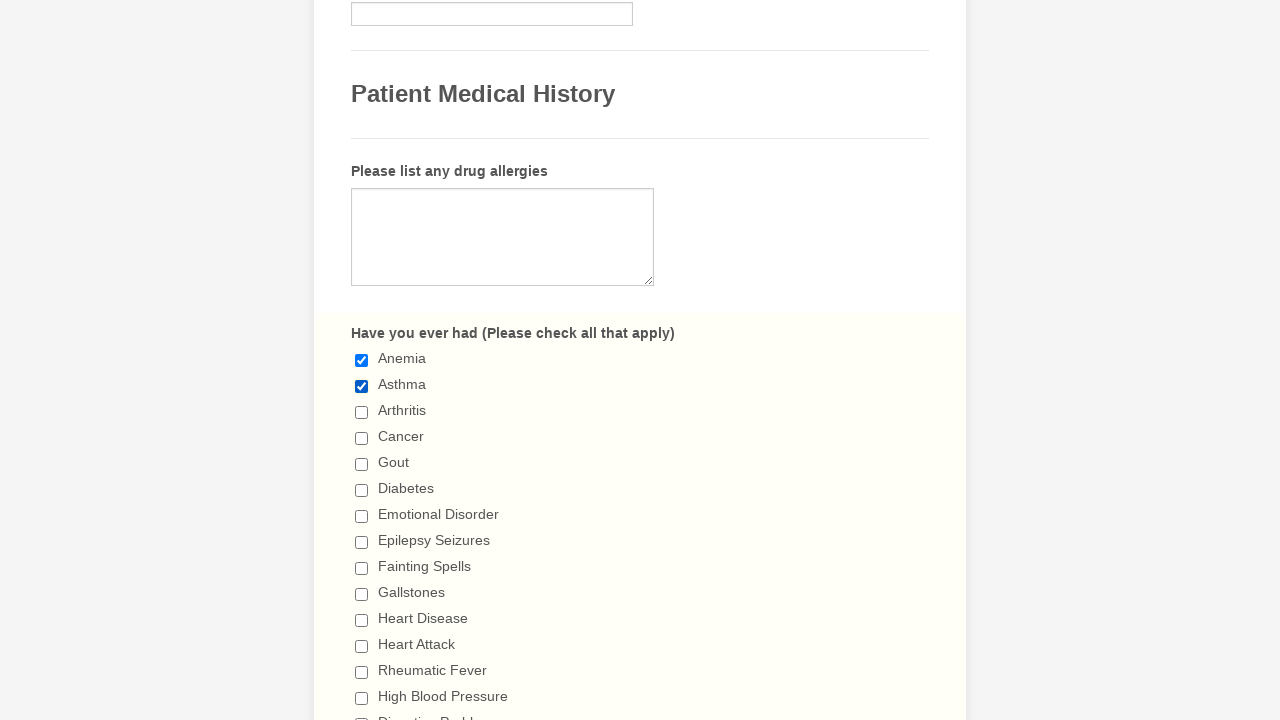

Waited 1 second for checkbox selection to register
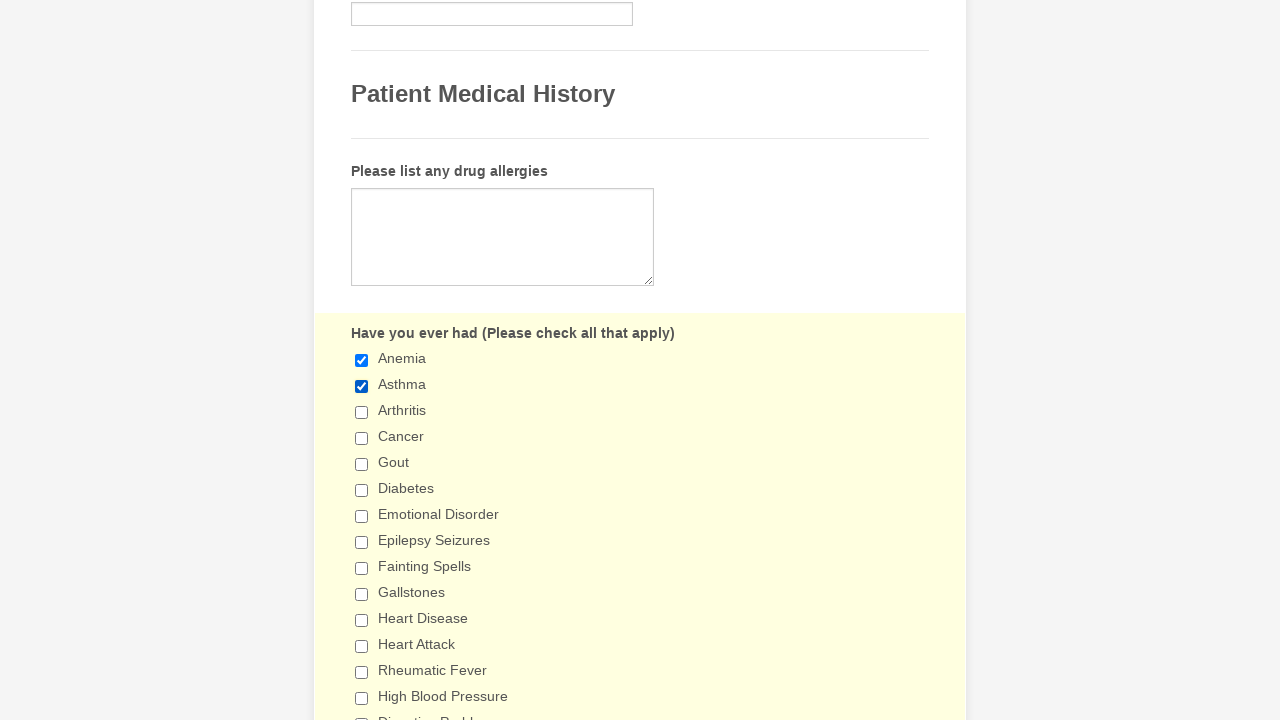

Verified checkbox is selected
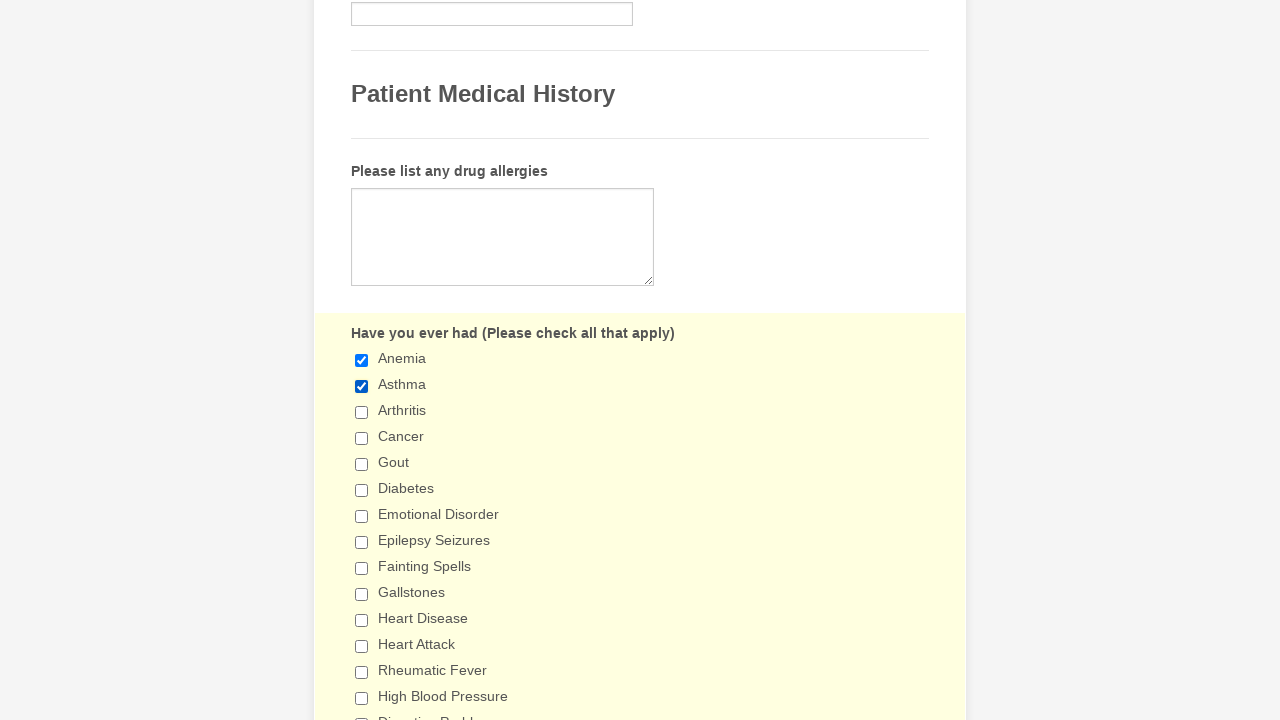

Clicked checkbox to select it at (362, 412) on input[type='checkbox'] >> nth=2
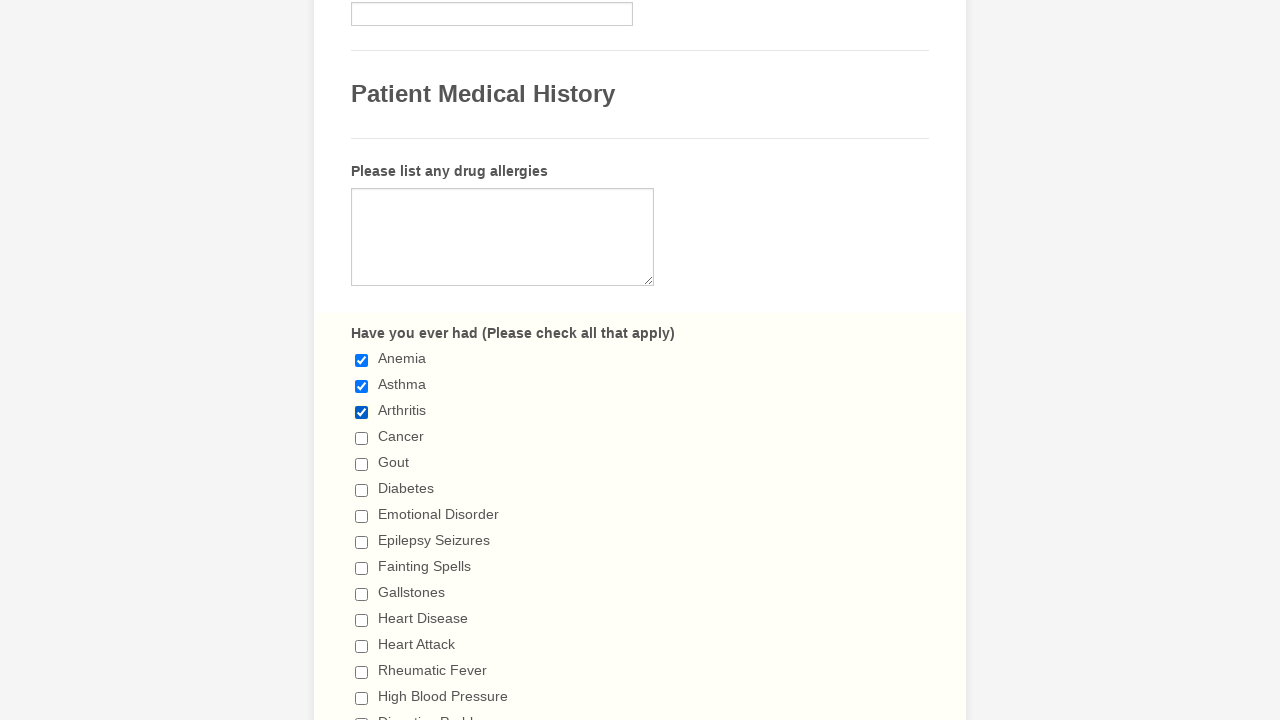

Waited 1 second for checkbox selection to register
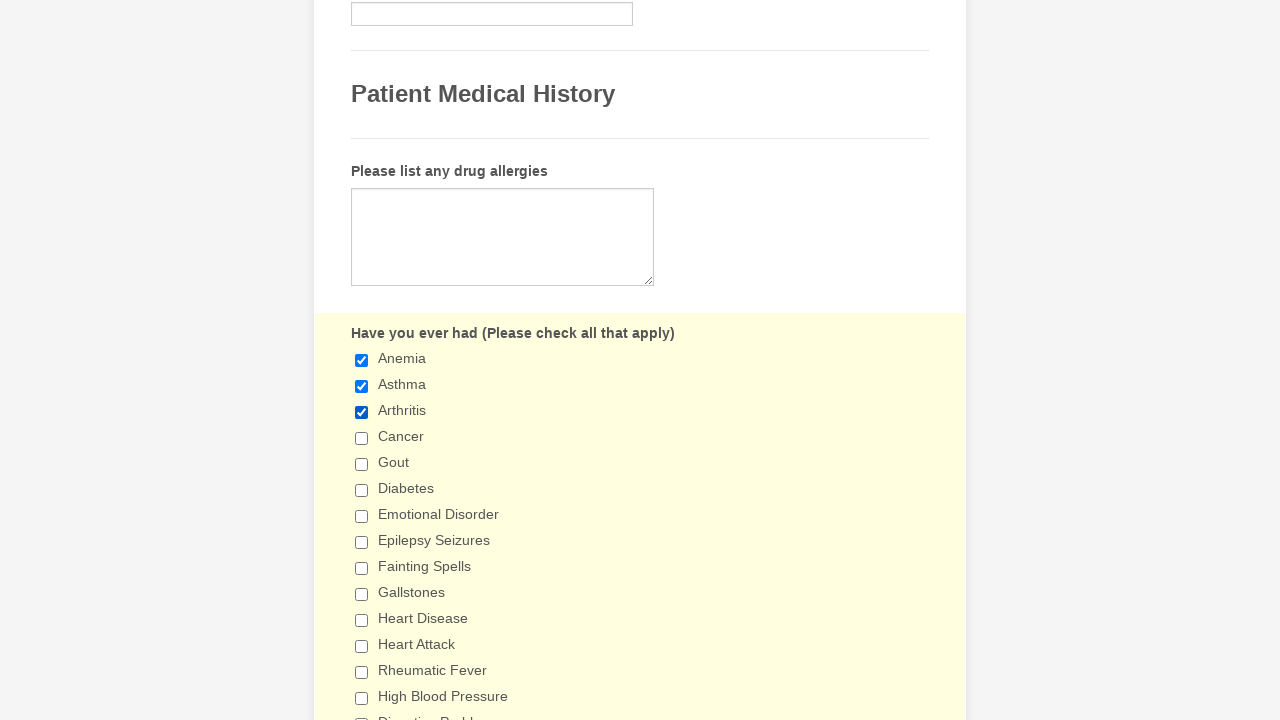

Verified checkbox is selected
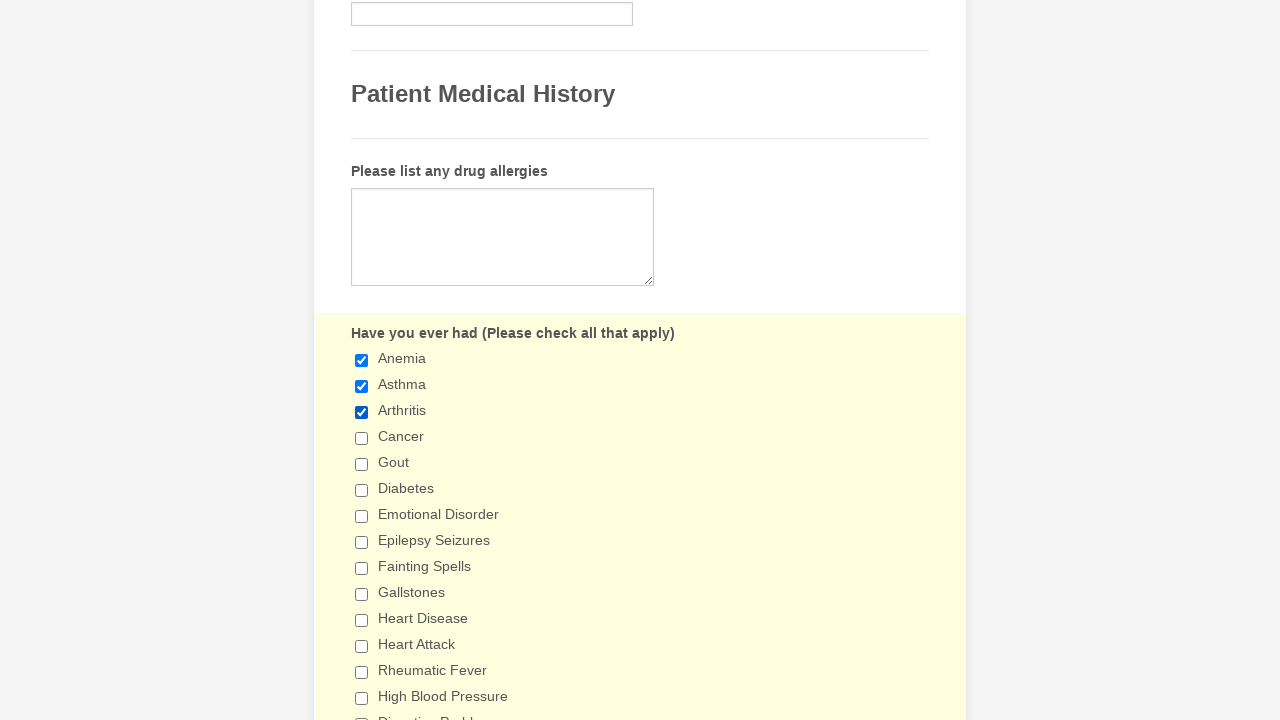

Clicked checkbox to select it at (362, 438) on input[type='checkbox'] >> nth=3
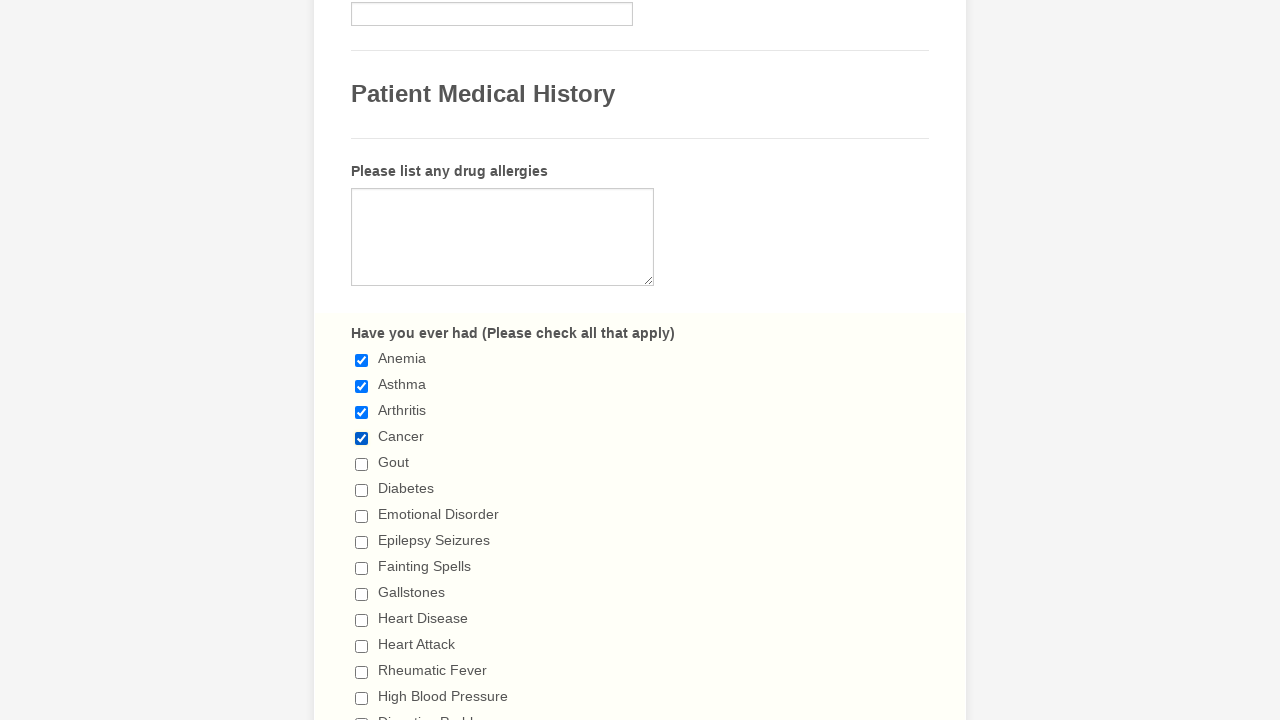

Waited 1 second for checkbox selection to register
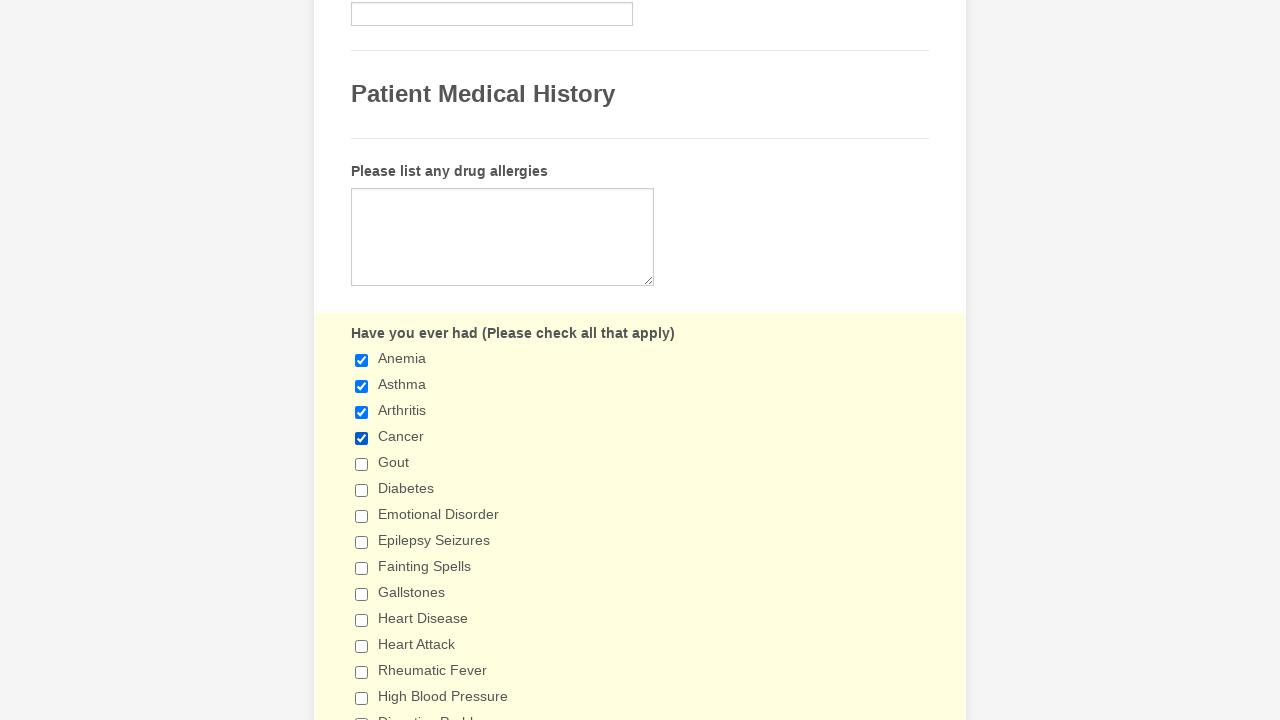

Verified checkbox is selected
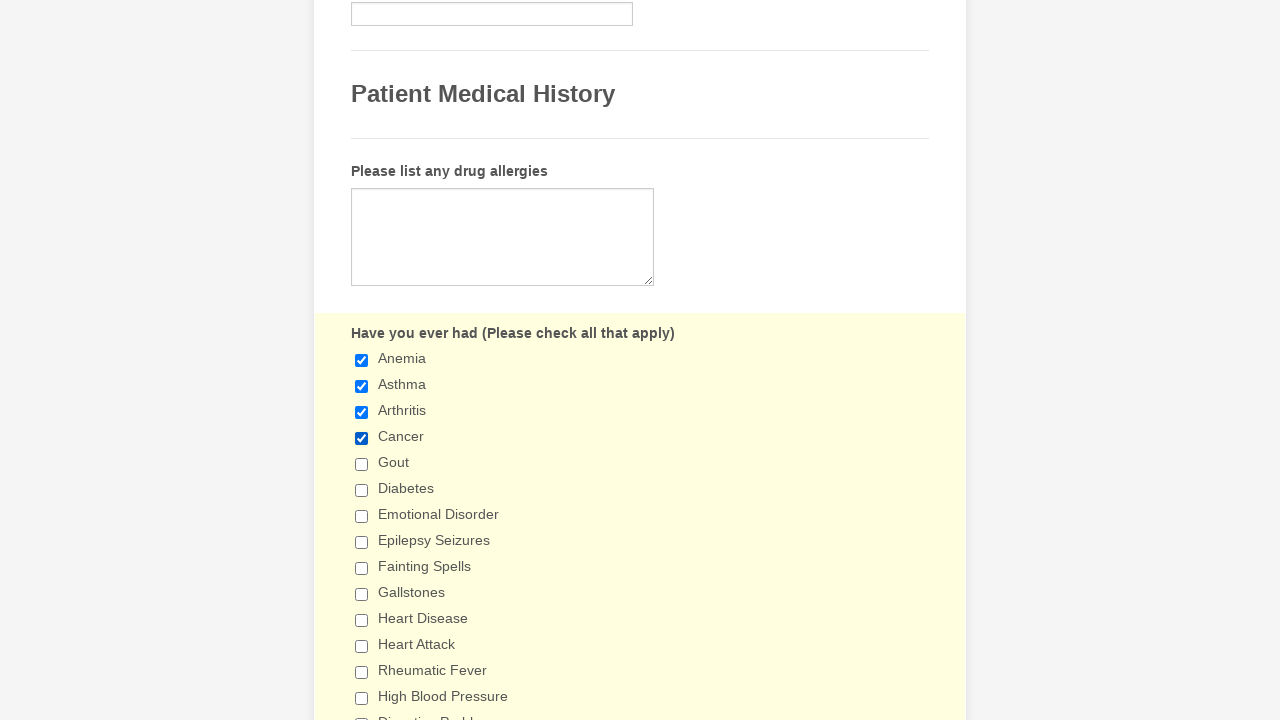

Clicked checkbox to select it at (362, 464) on input[type='checkbox'] >> nth=4
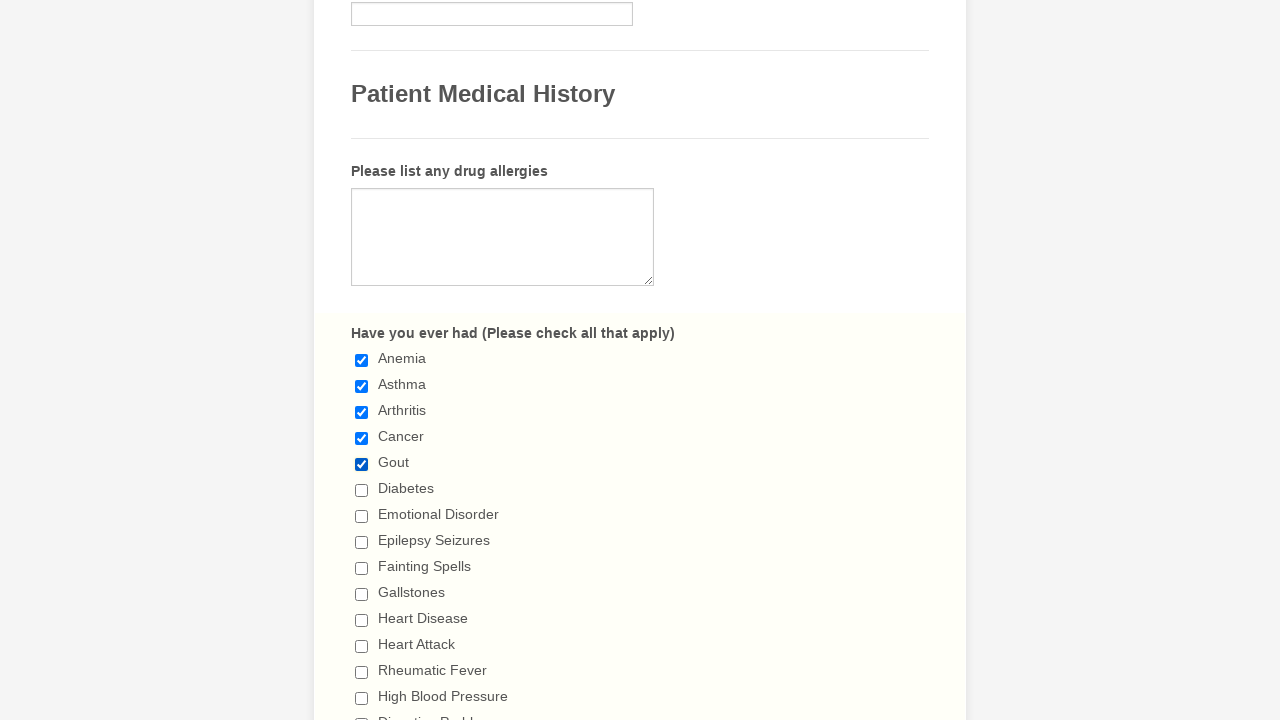

Waited 1 second for checkbox selection to register
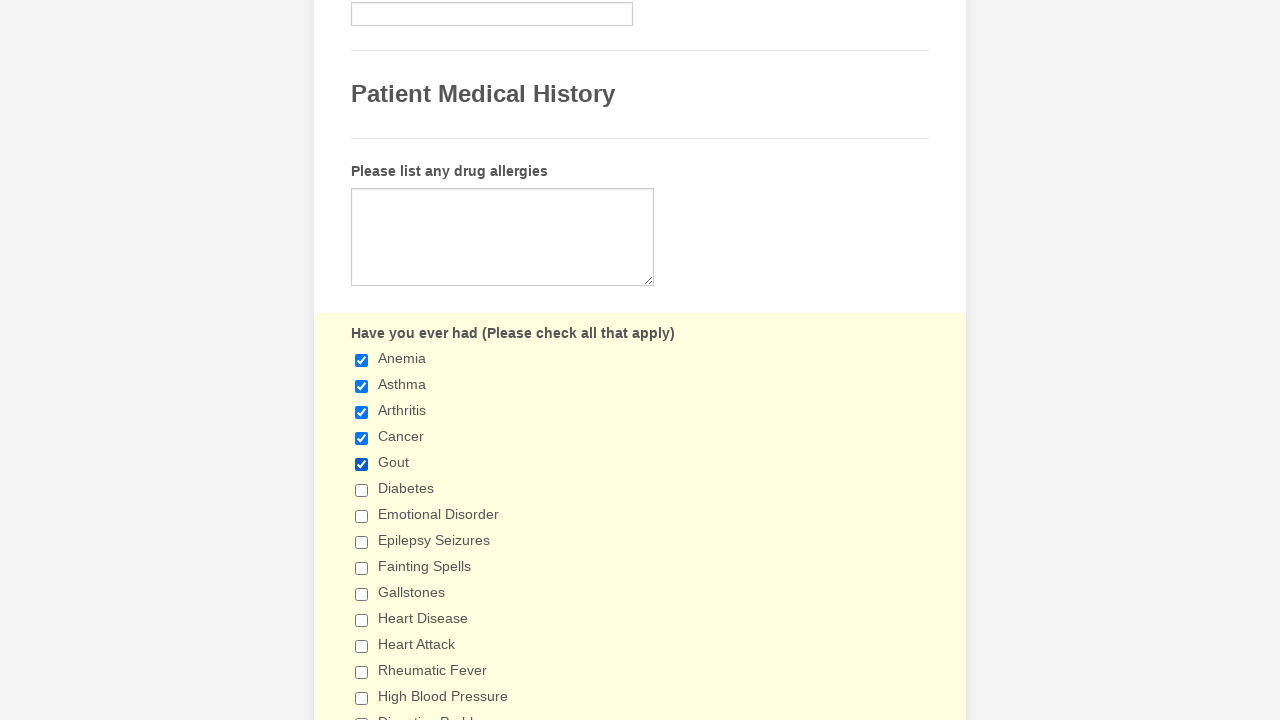

Verified checkbox is selected
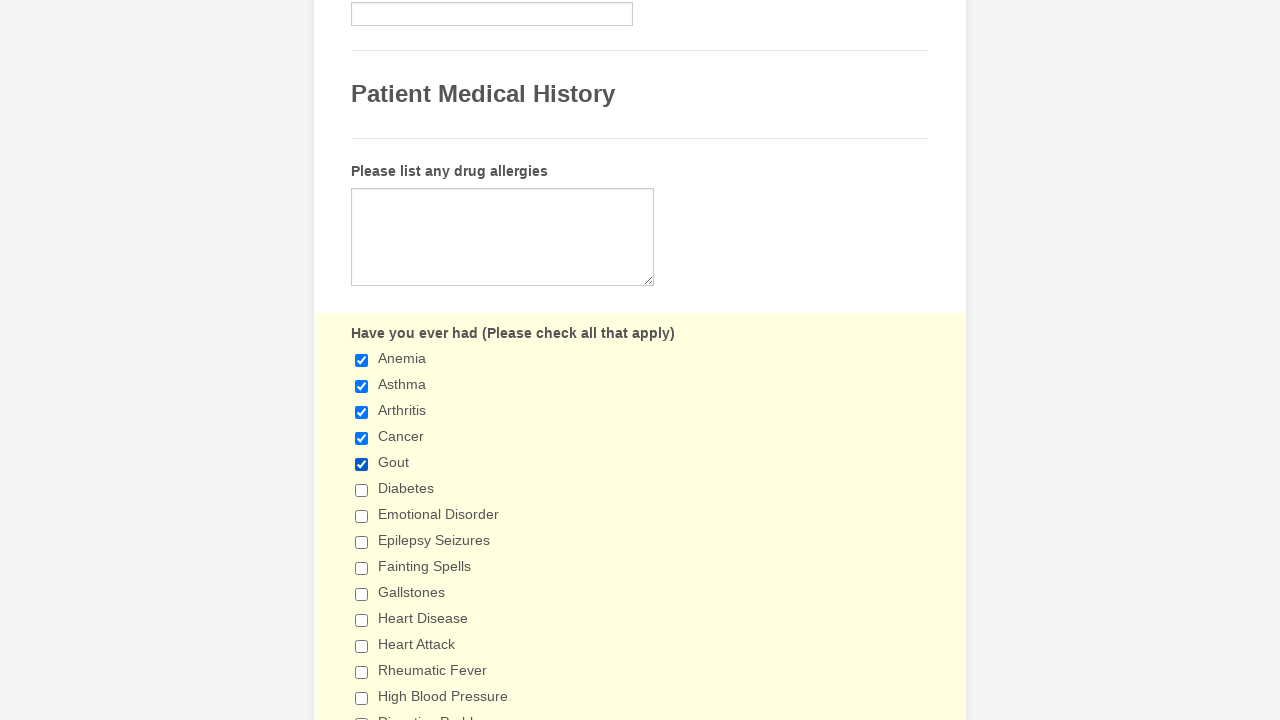

Clicked checkbox to select it at (362, 490) on input[type='checkbox'] >> nth=5
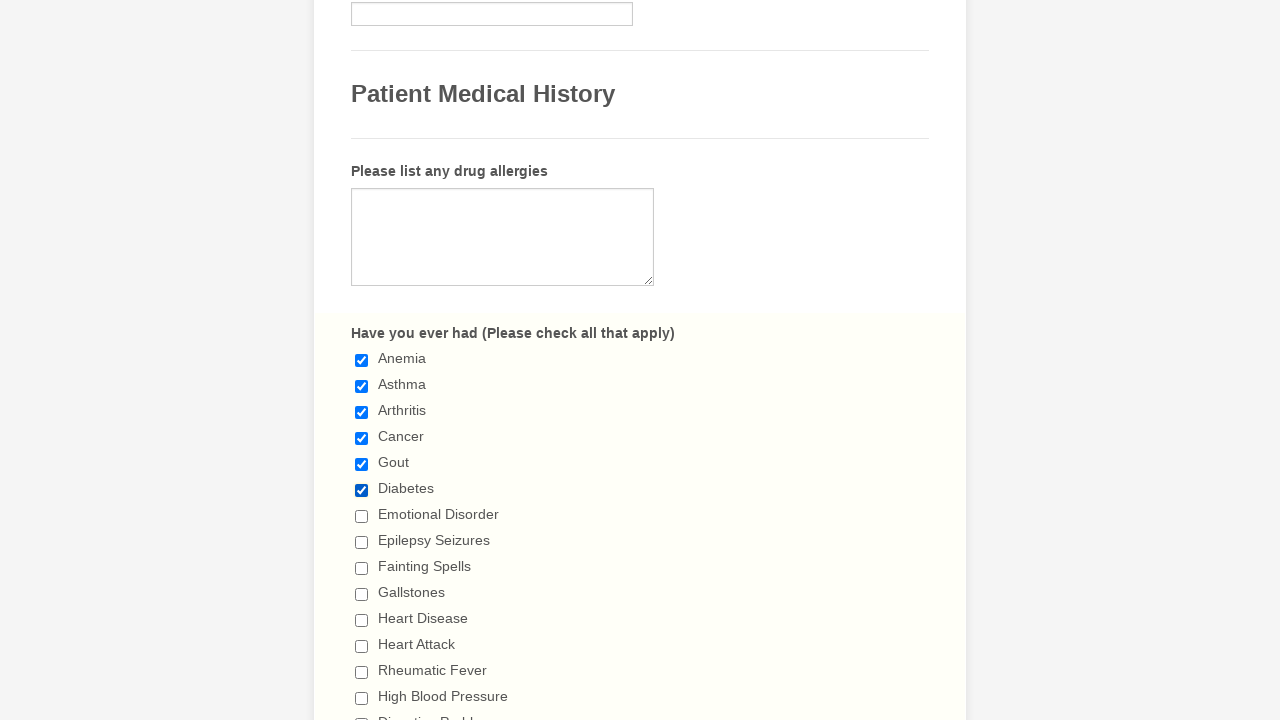

Waited 1 second for checkbox selection to register
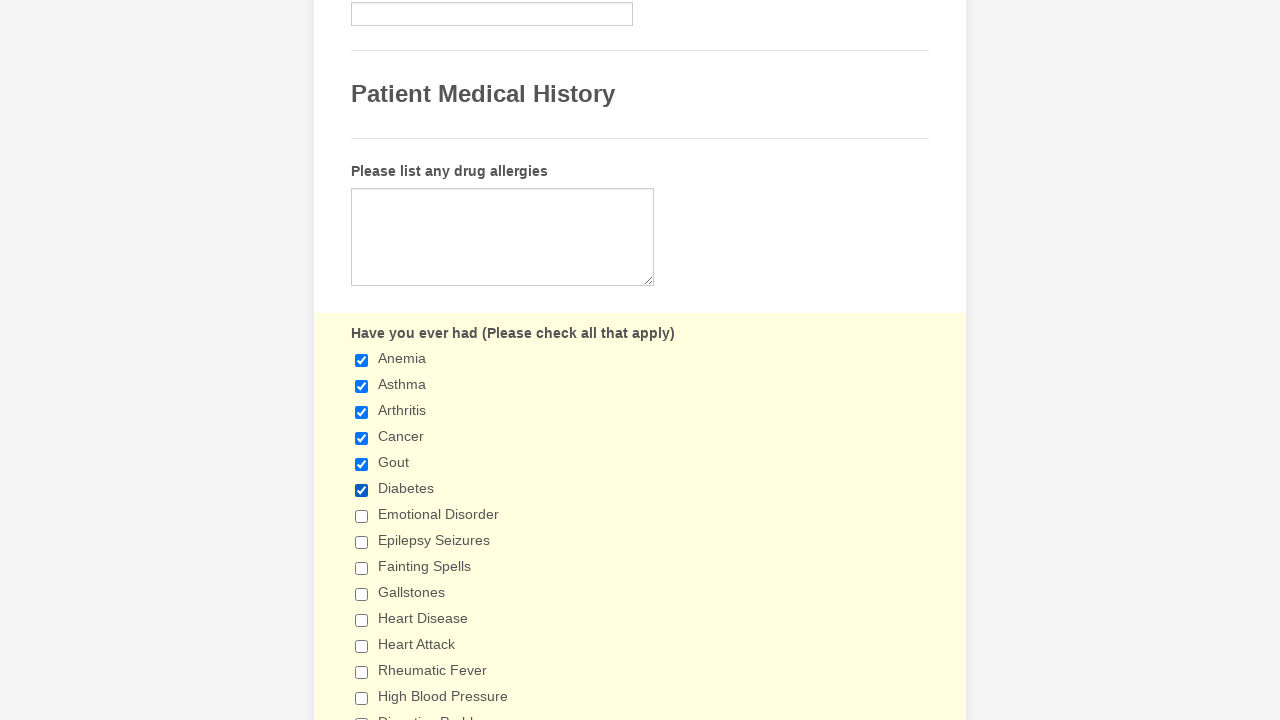

Verified checkbox is selected
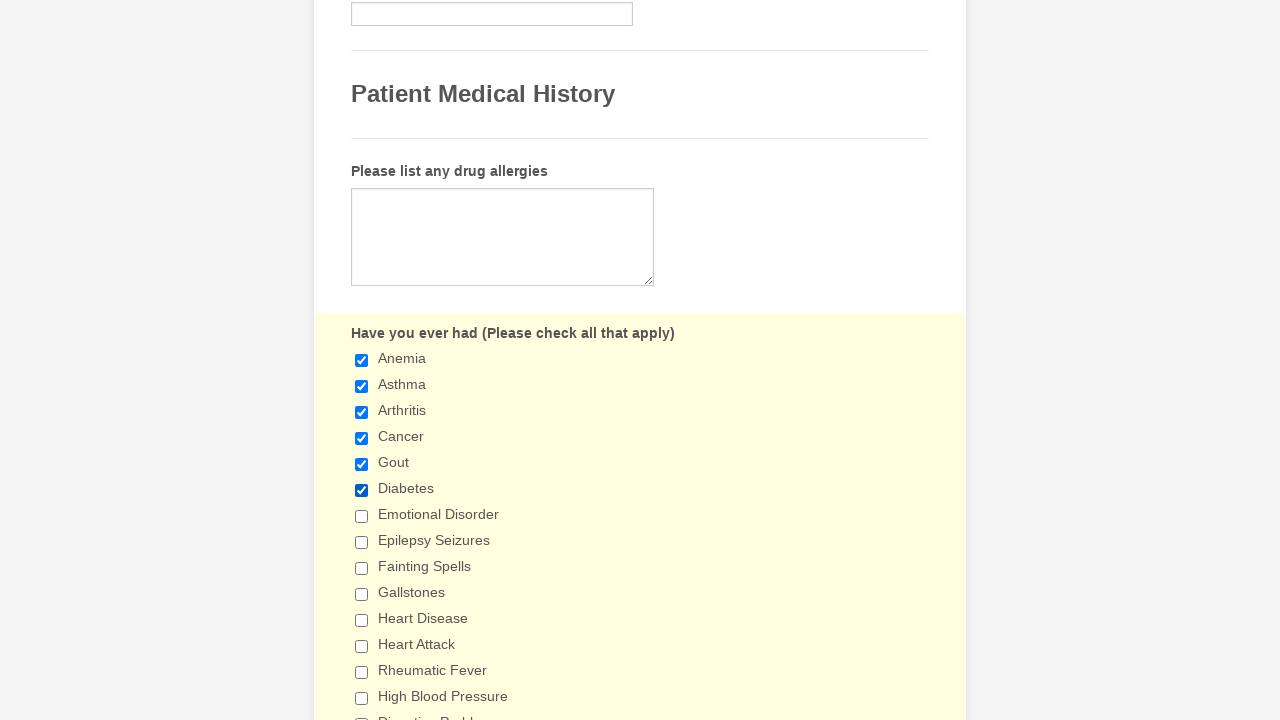

Clicked checkbox to select it at (362, 516) on input[type='checkbox'] >> nth=6
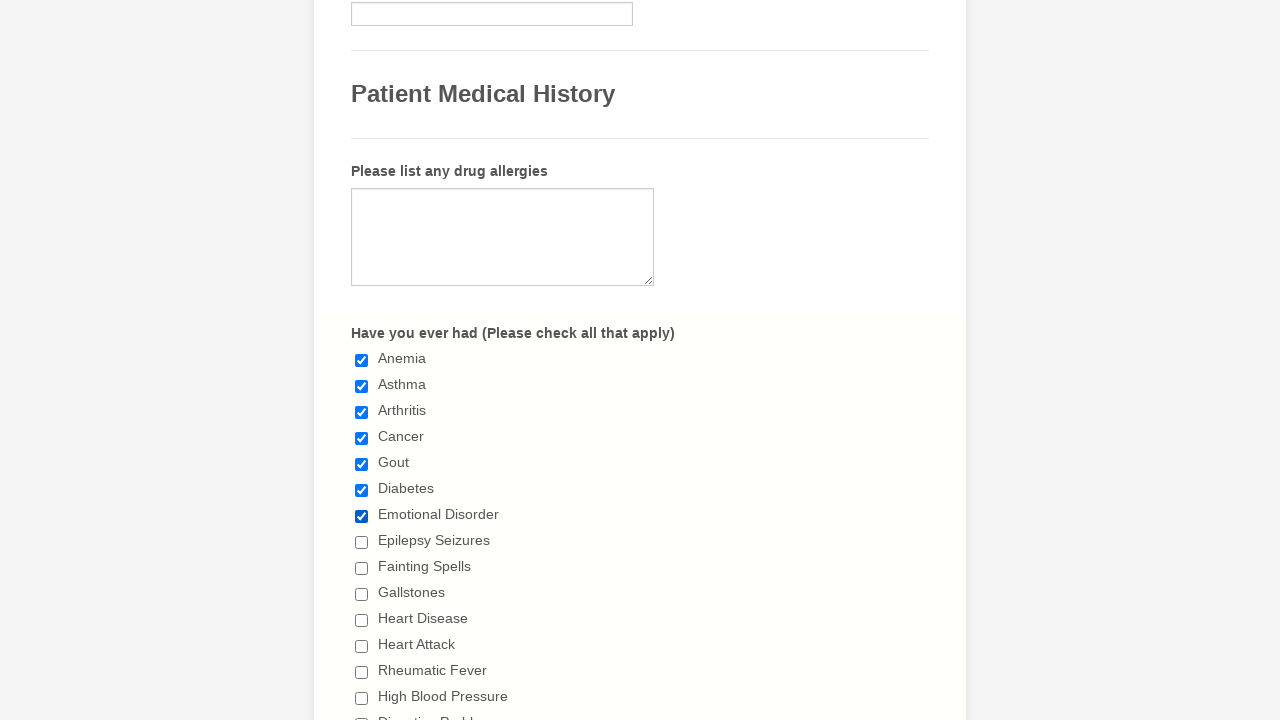

Waited 1 second for checkbox selection to register
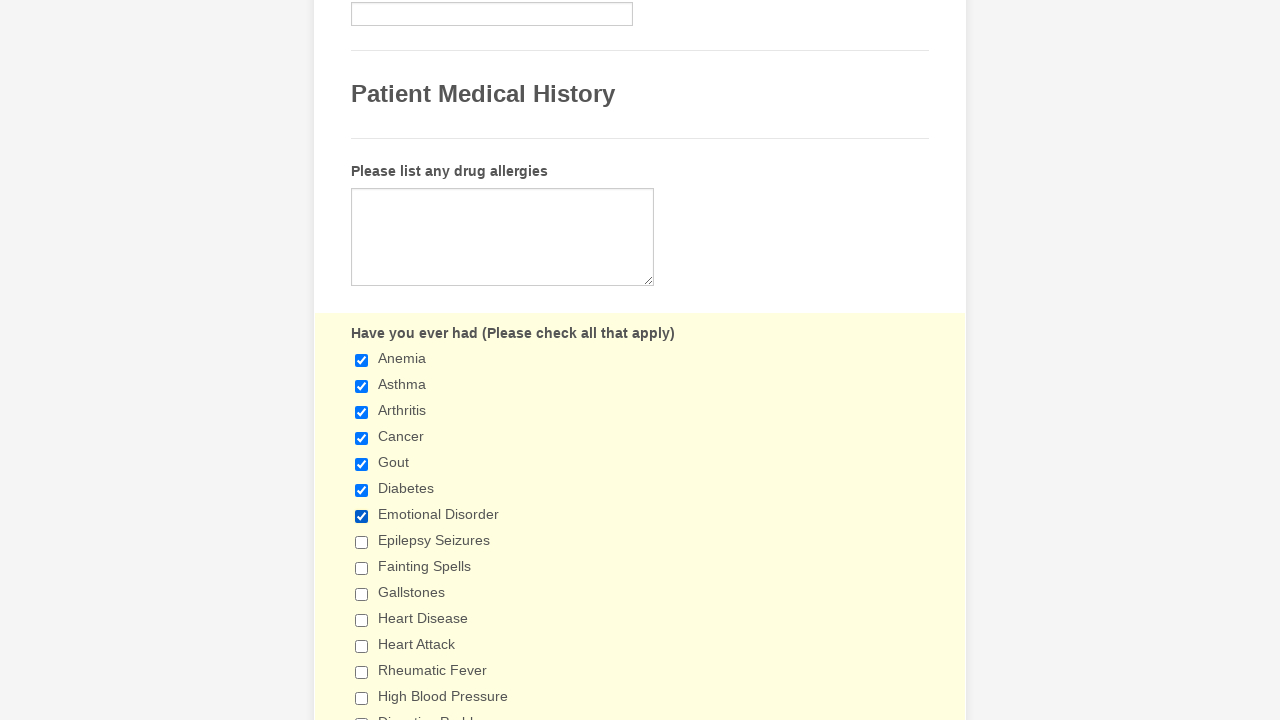

Verified checkbox is selected
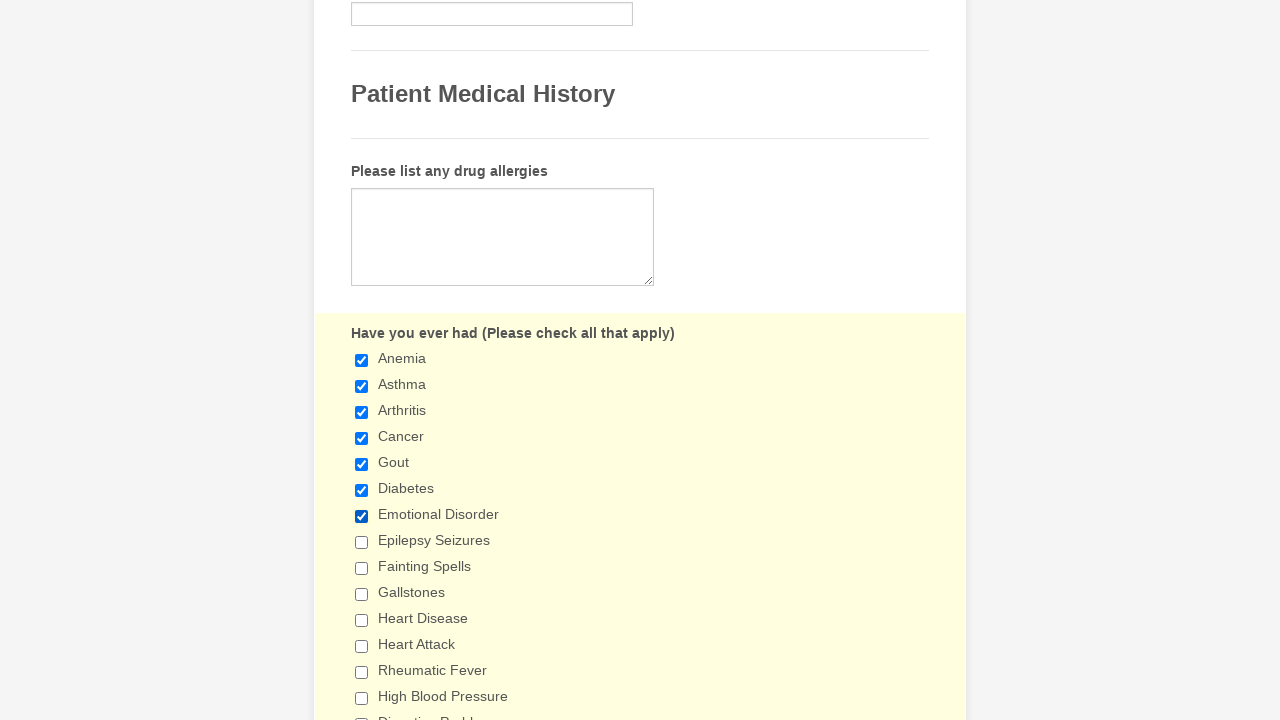

Clicked checkbox to select it at (362, 542) on input[type='checkbox'] >> nth=7
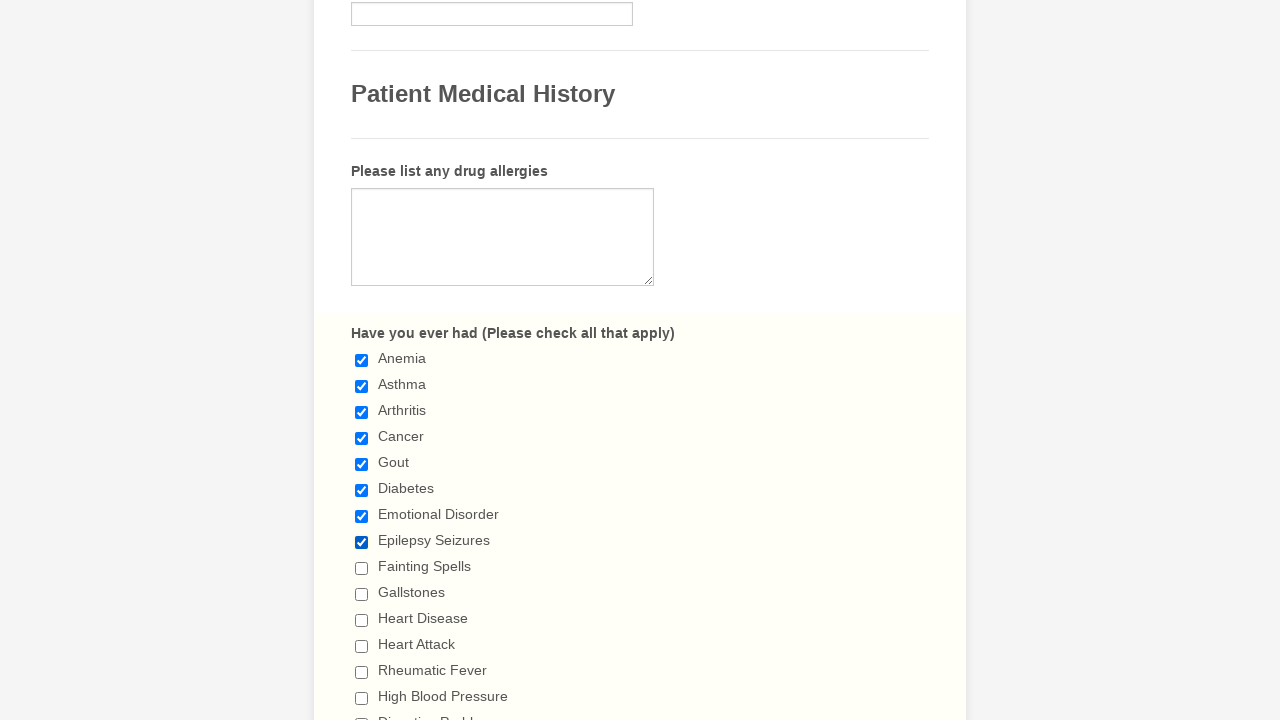

Waited 1 second for checkbox selection to register
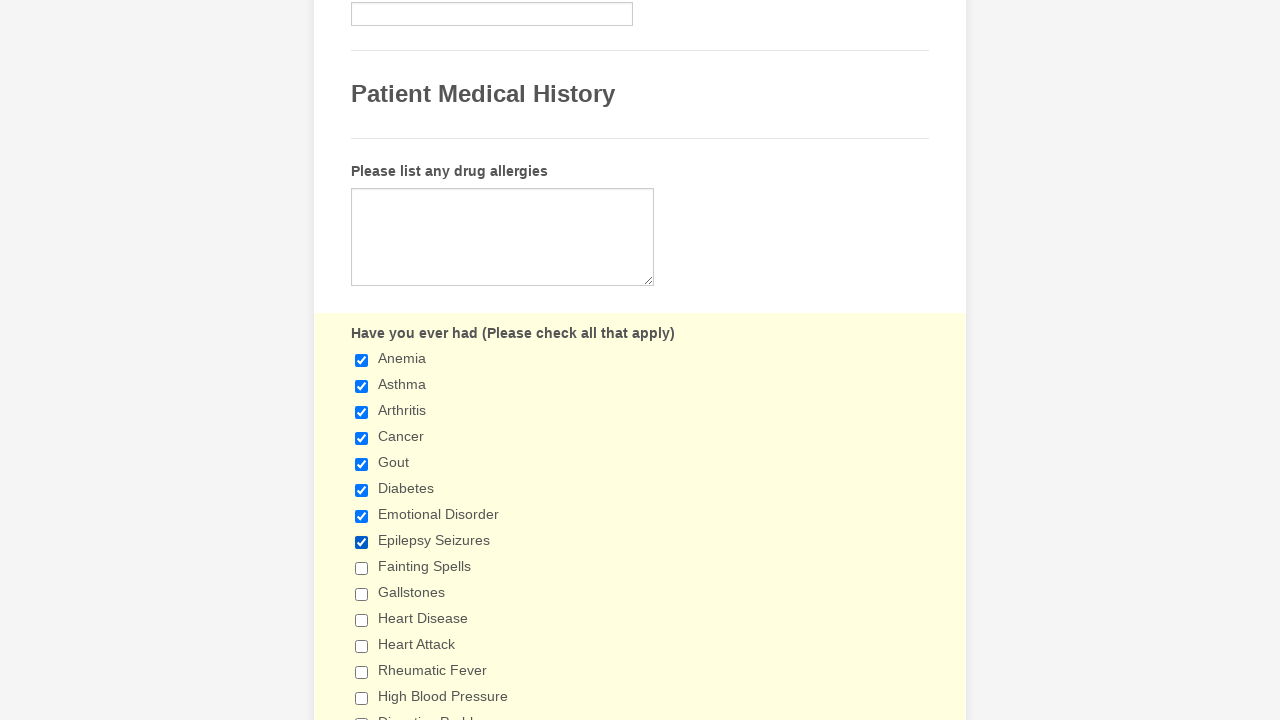

Verified checkbox is selected
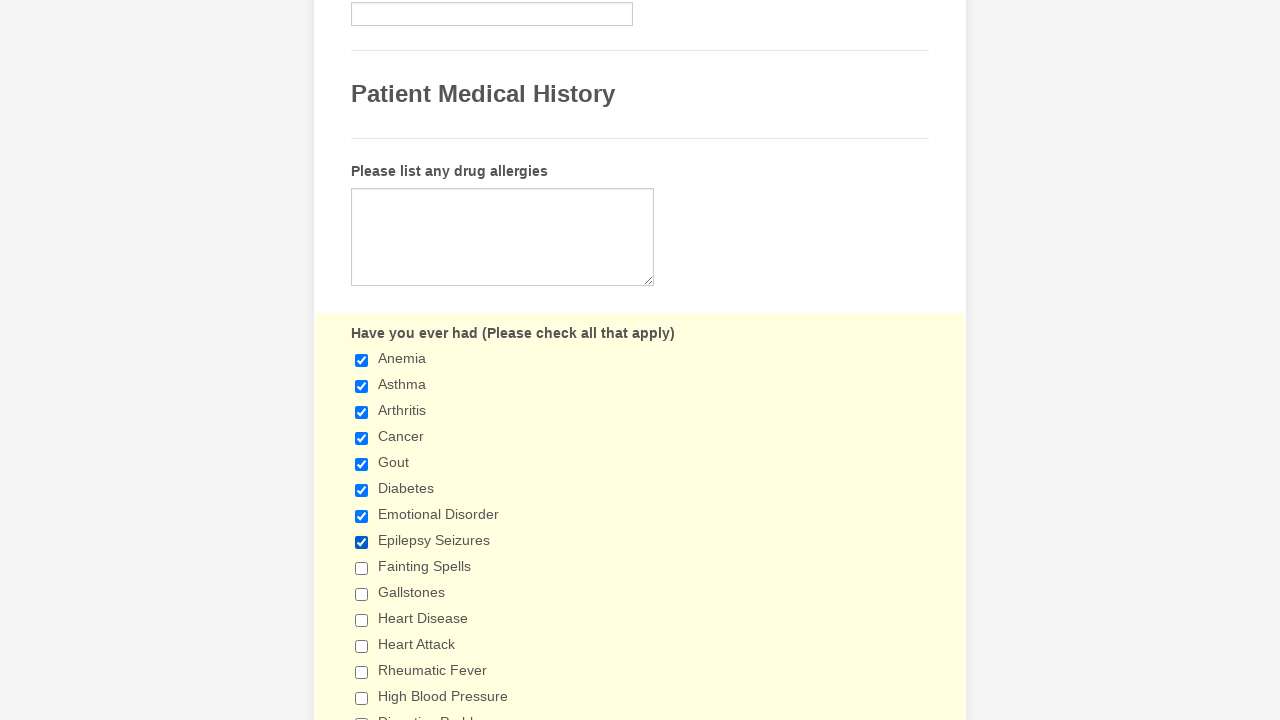

Clicked checkbox to select it at (362, 568) on input[type='checkbox'] >> nth=8
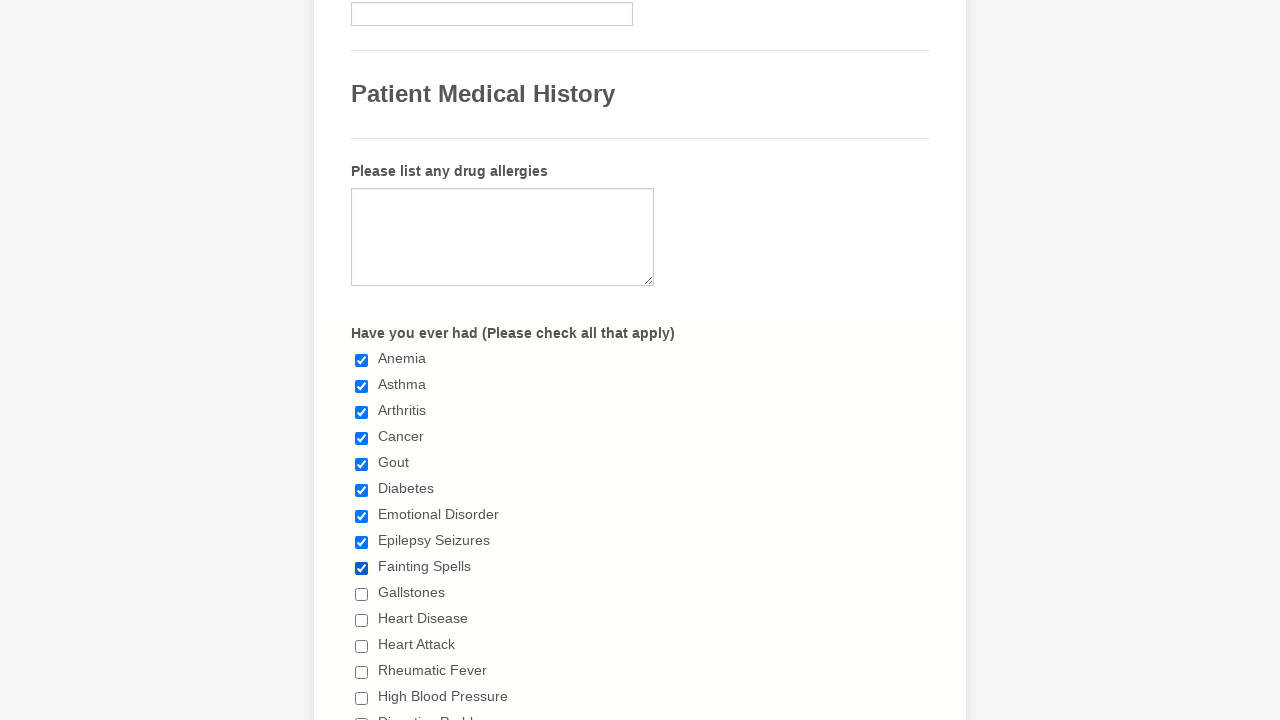

Waited 1 second for checkbox selection to register
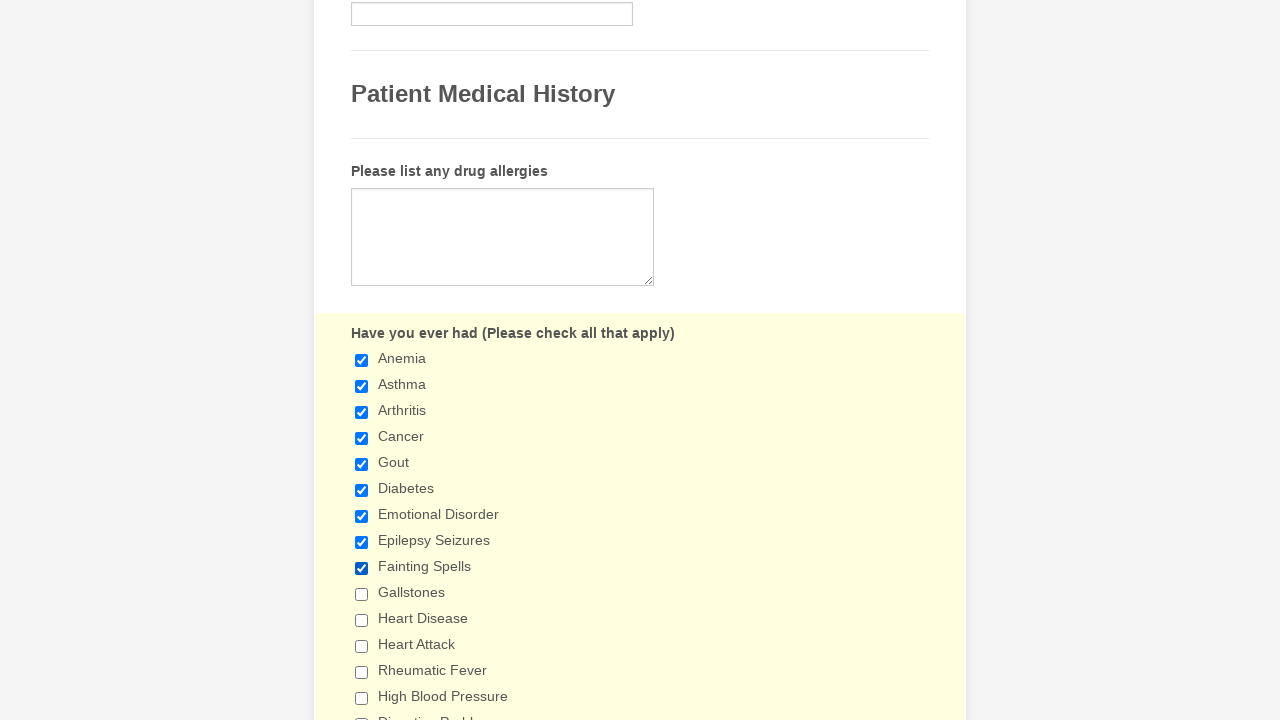

Verified checkbox is selected
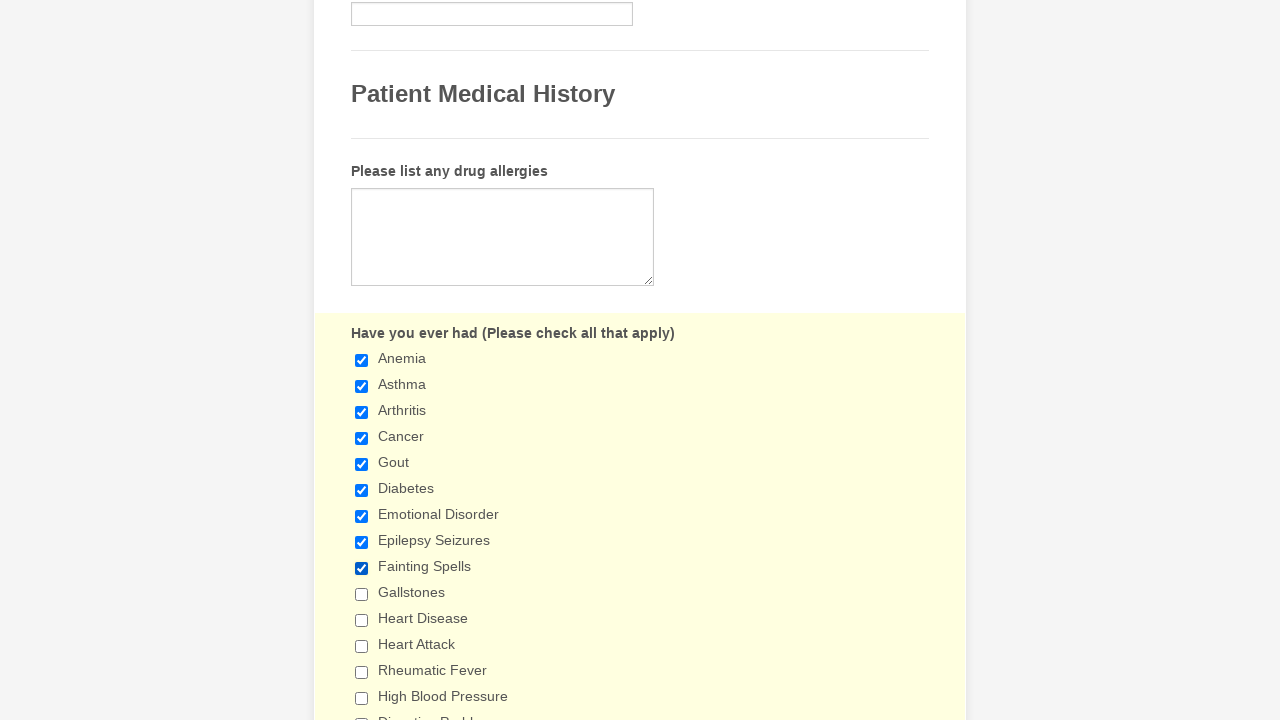

Clicked checkbox to select it at (362, 594) on input[type='checkbox'] >> nth=9
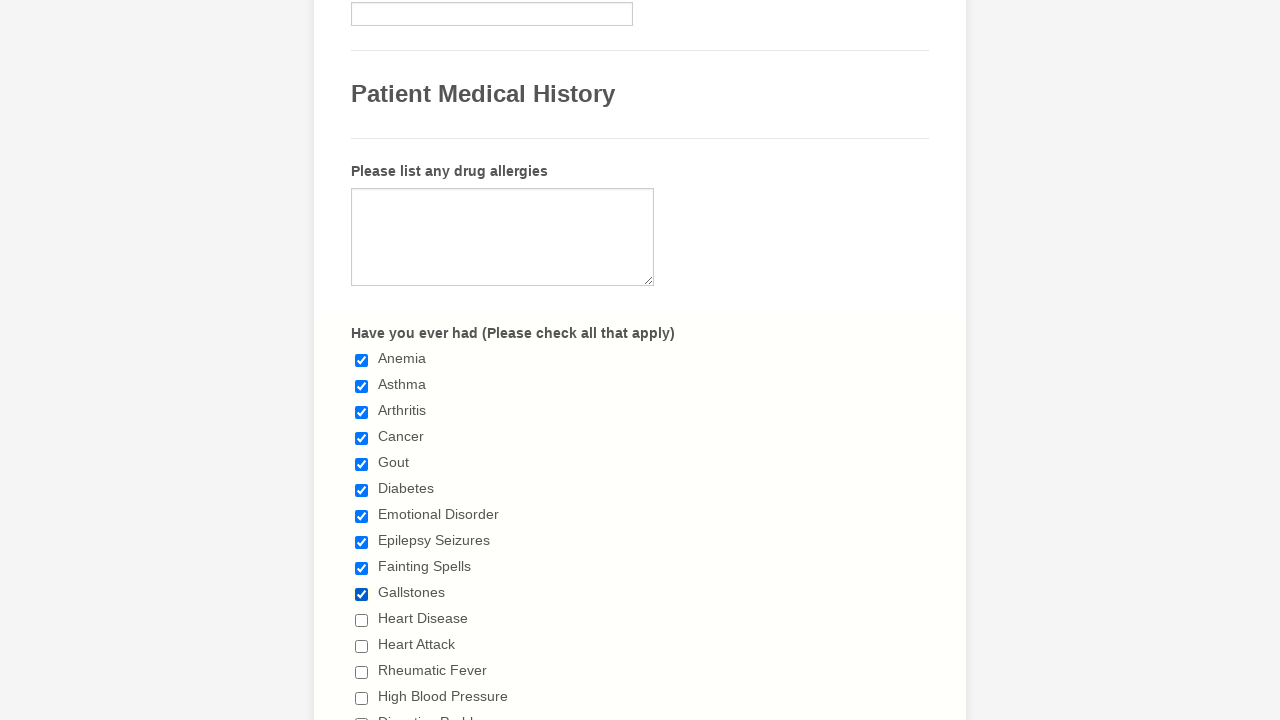

Waited 1 second for checkbox selection to register
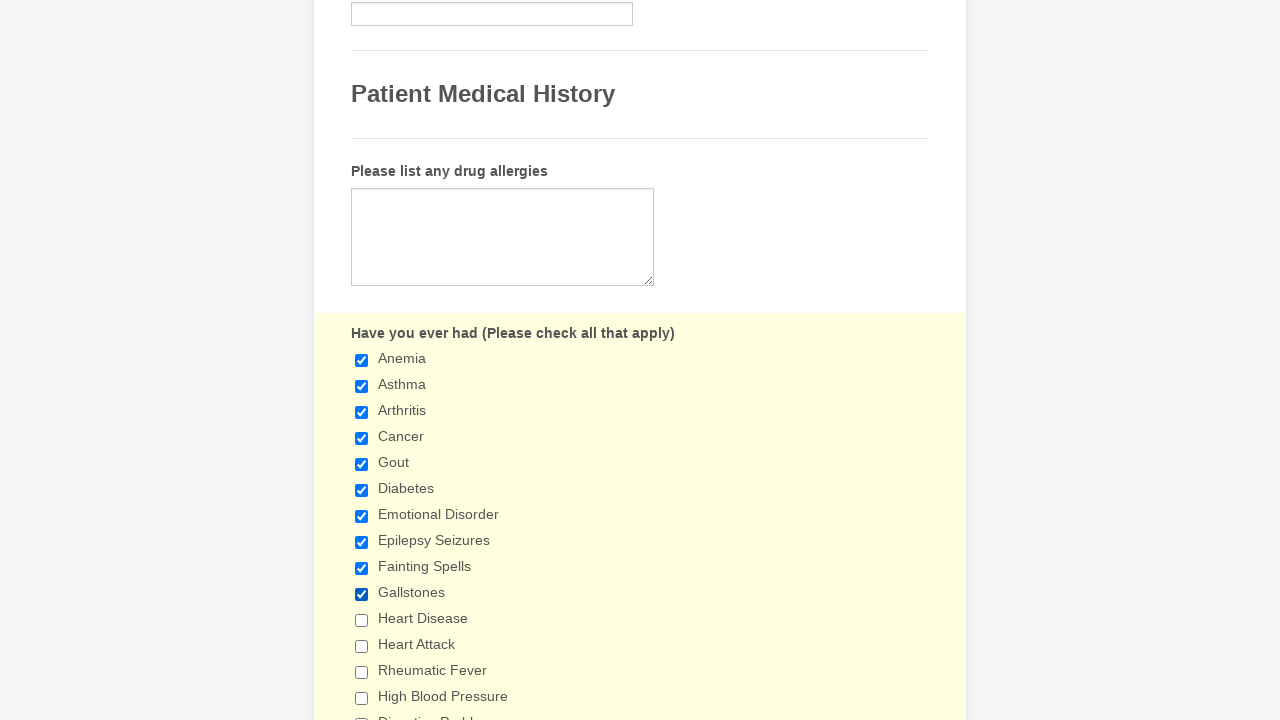

Verified checkbox is selected
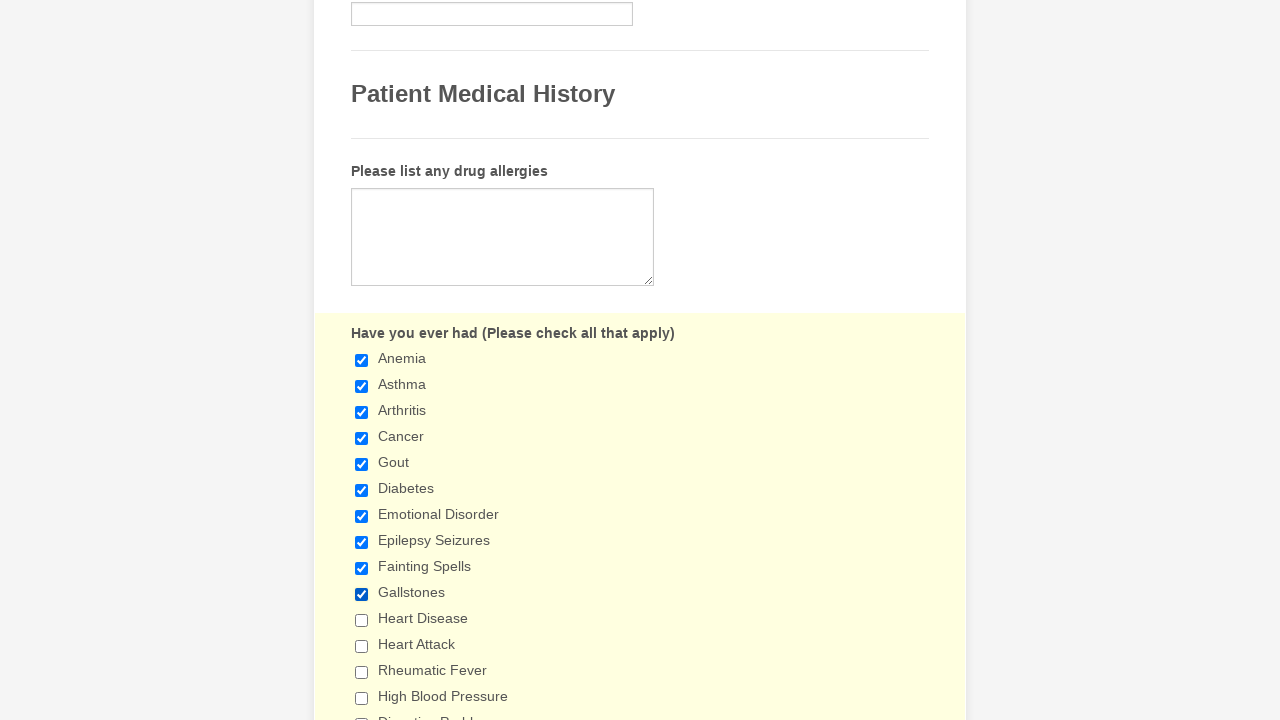

Clicked checkbox to select it at (362, 620) on input[type='checkbox'] >> nth=10
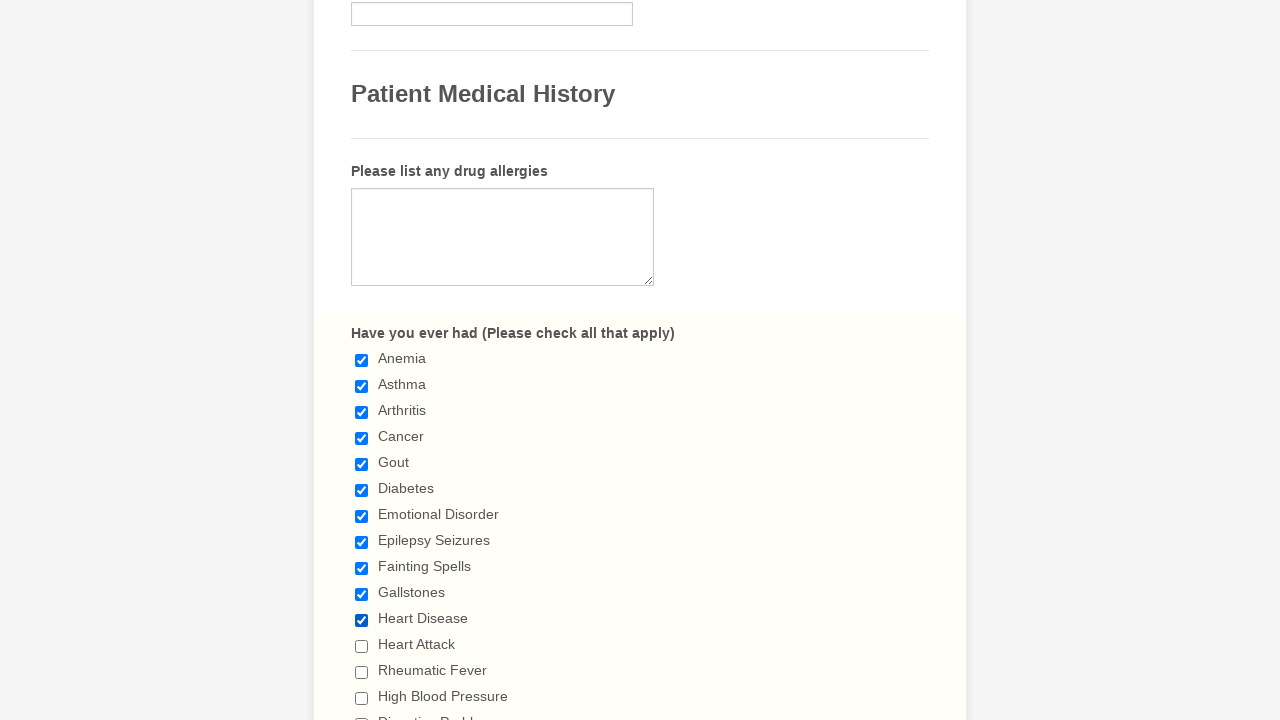

Waited 1 second for checkbox selection to register
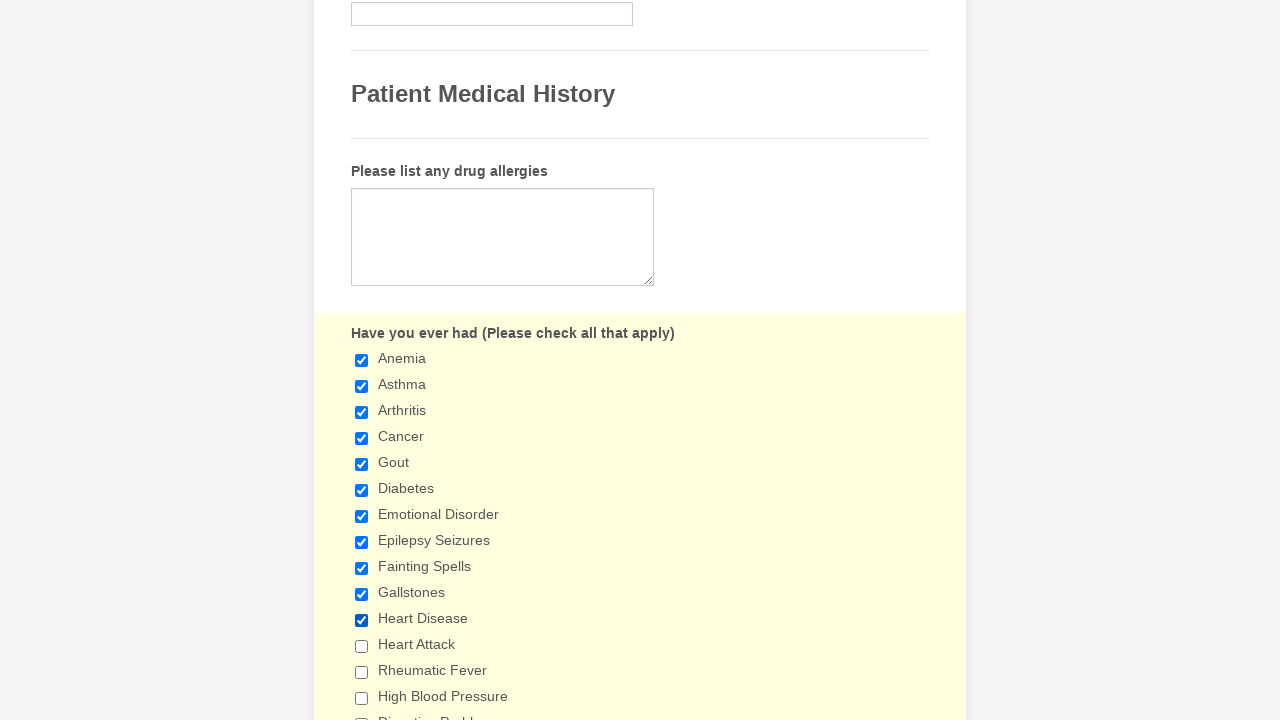

Verified checkbox is selected
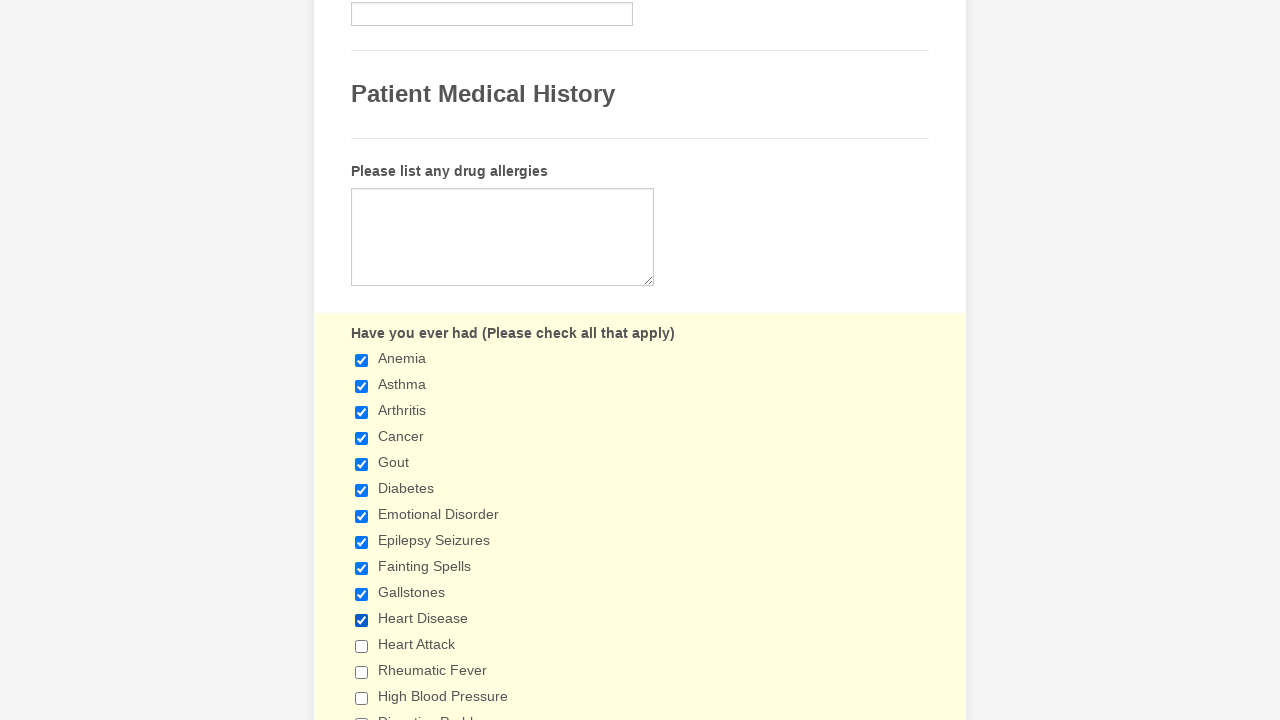

Clicked checkbox to select it at (362, 646) on input[type='checkbox'] >> nth=11
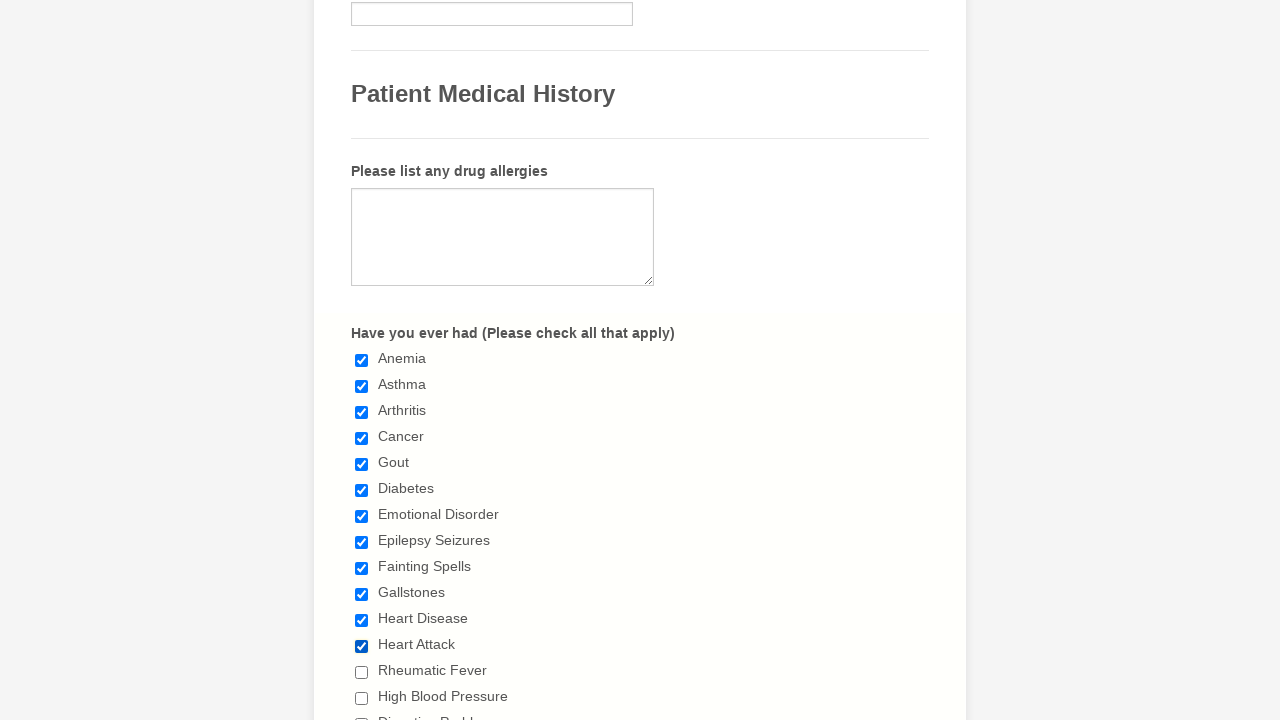

Waited 1 second for checkbox selection to register
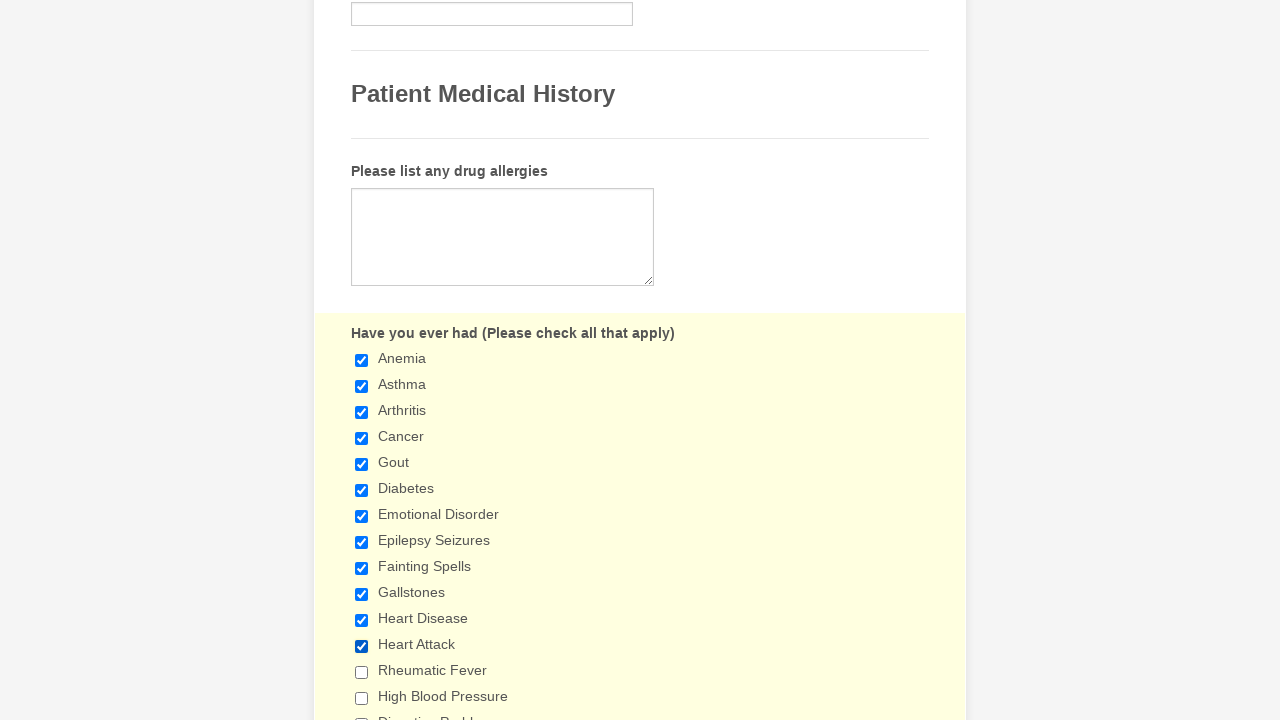

Verified checkbox is selected
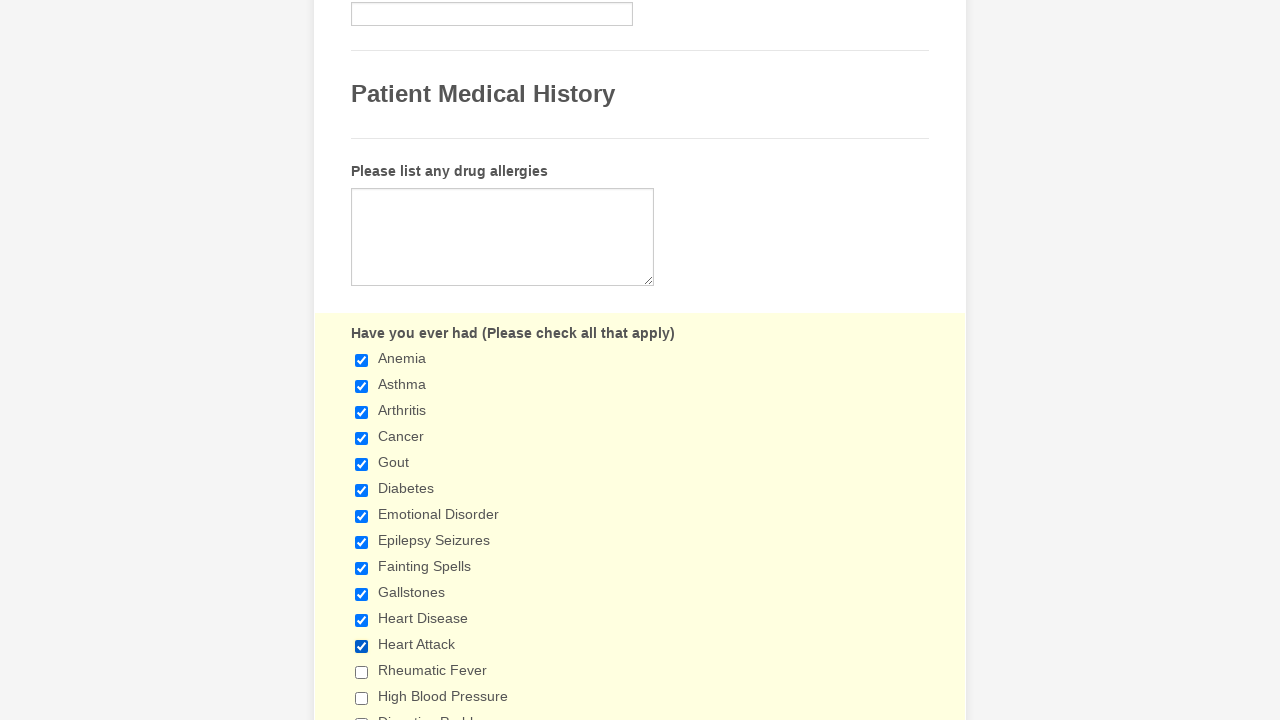

Clicked checkbox to select it at (362, 672) on input[type='checkbox'] >> nth=12
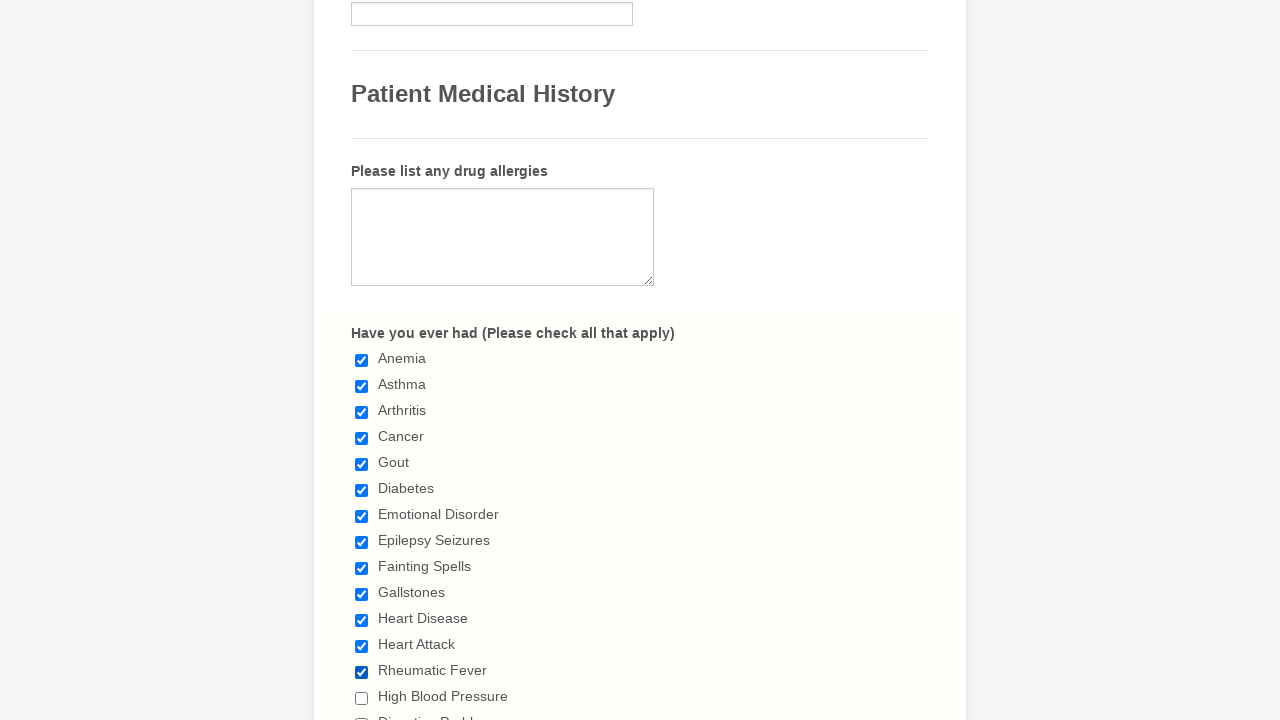

Waited 1 second for checkbox selection to register
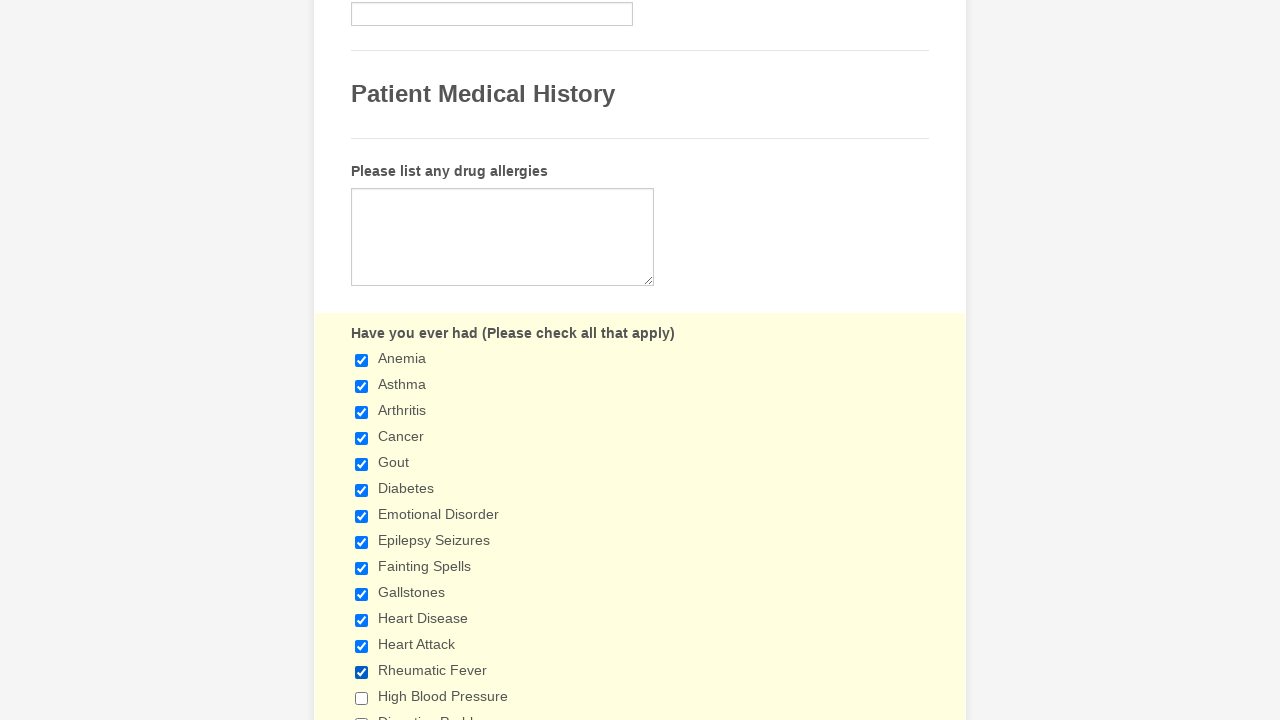

Verified checkbox is selected
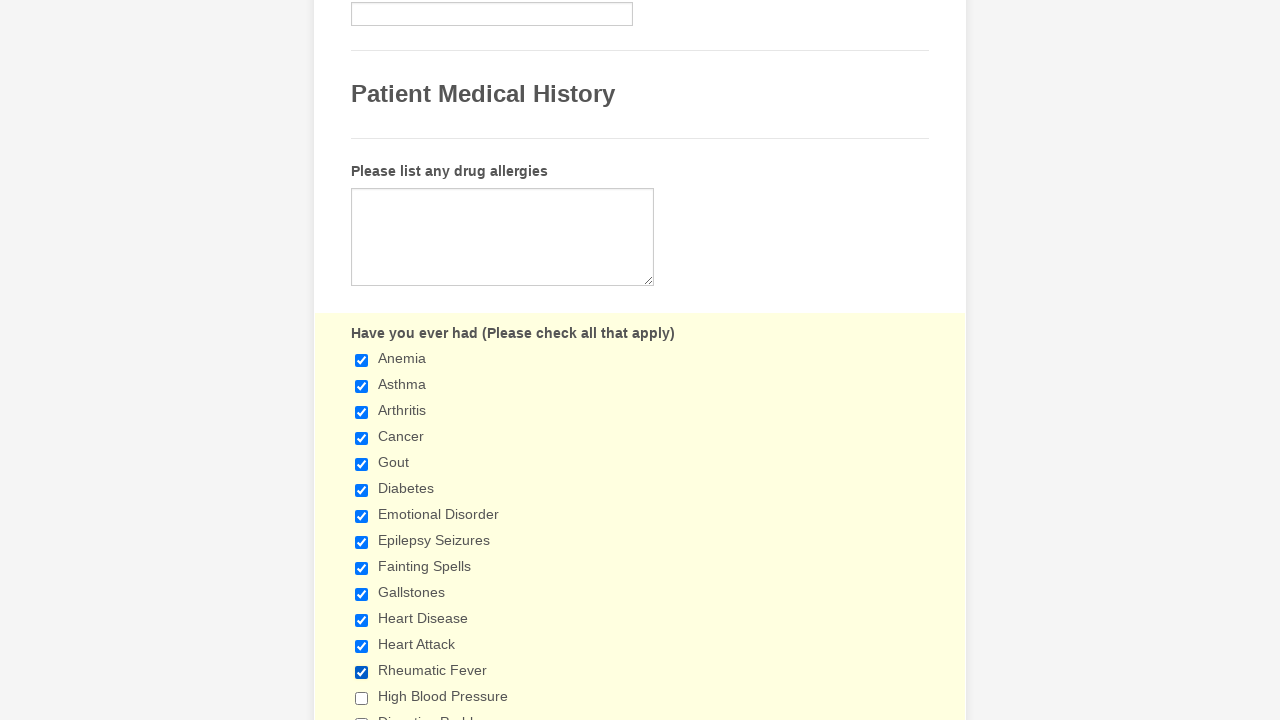

Clicked checkbox to select it at (362, 698) on input[type='checkbox'] >> nth=13
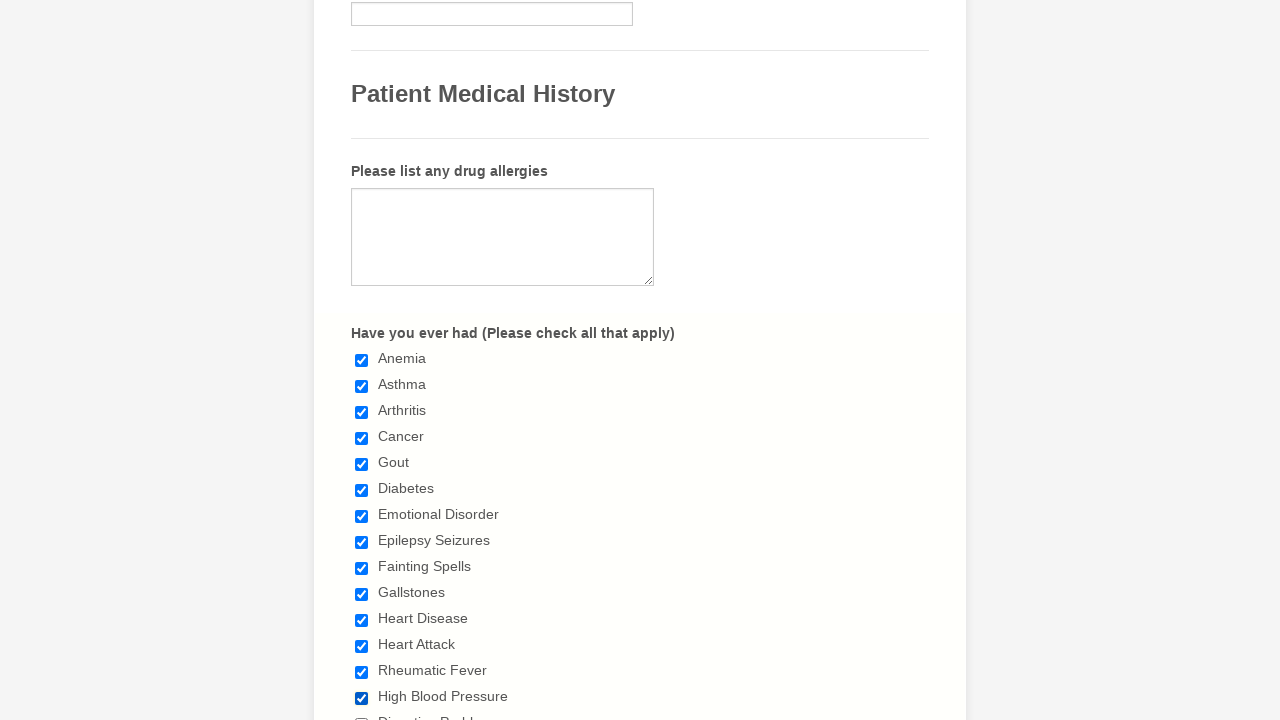

Waited 1 second for checkbox selection to register
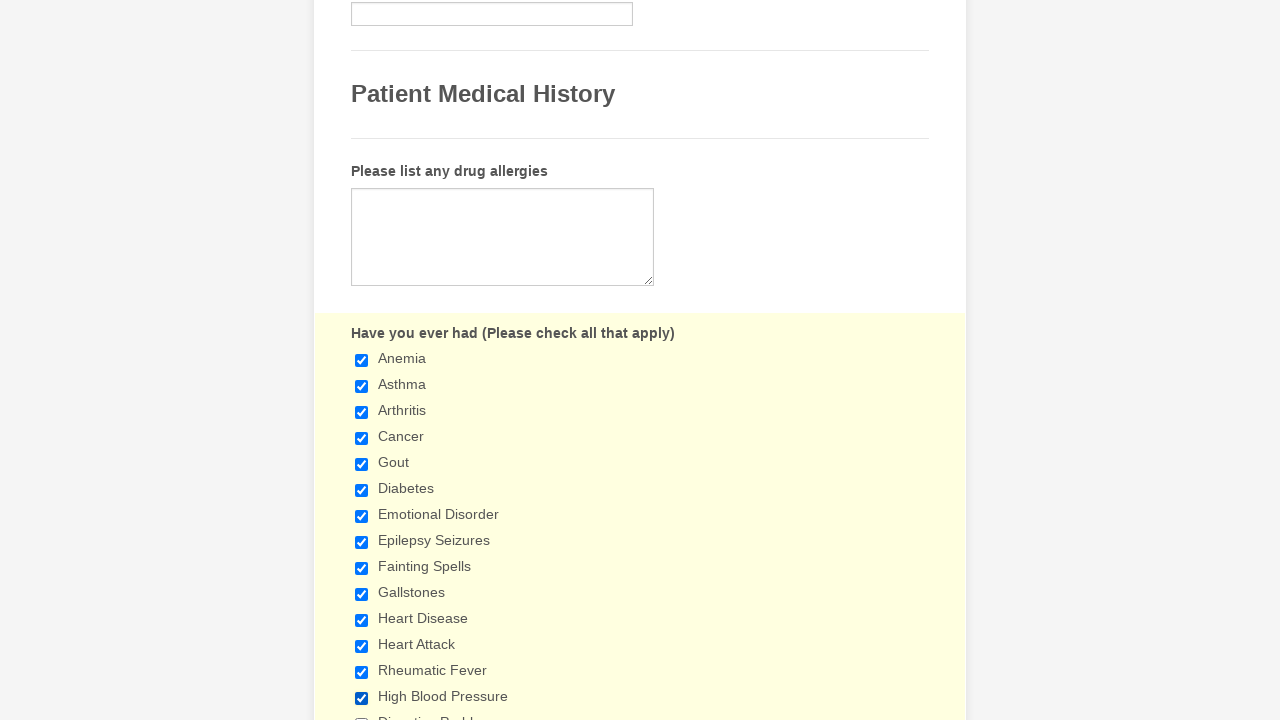

Verified checkbox is selected
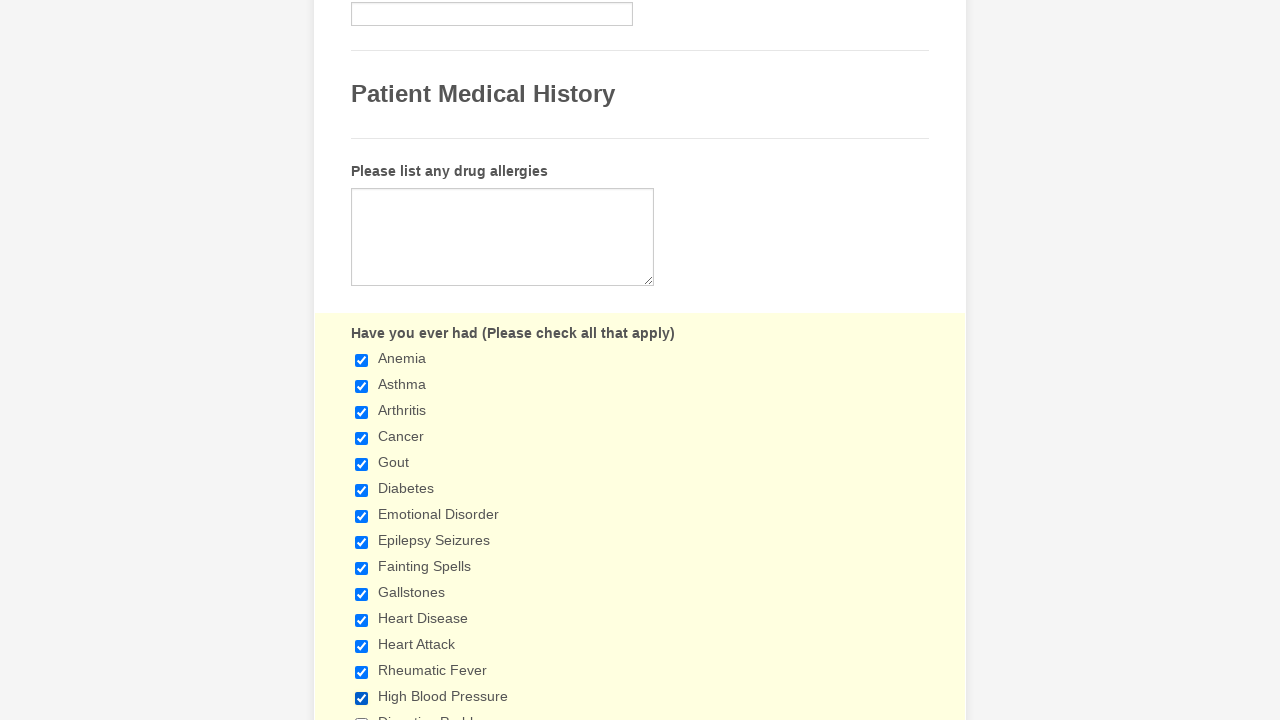

Clicked checkbox to select it at (362, 714) on input[type='checkbox'] >> nth=14
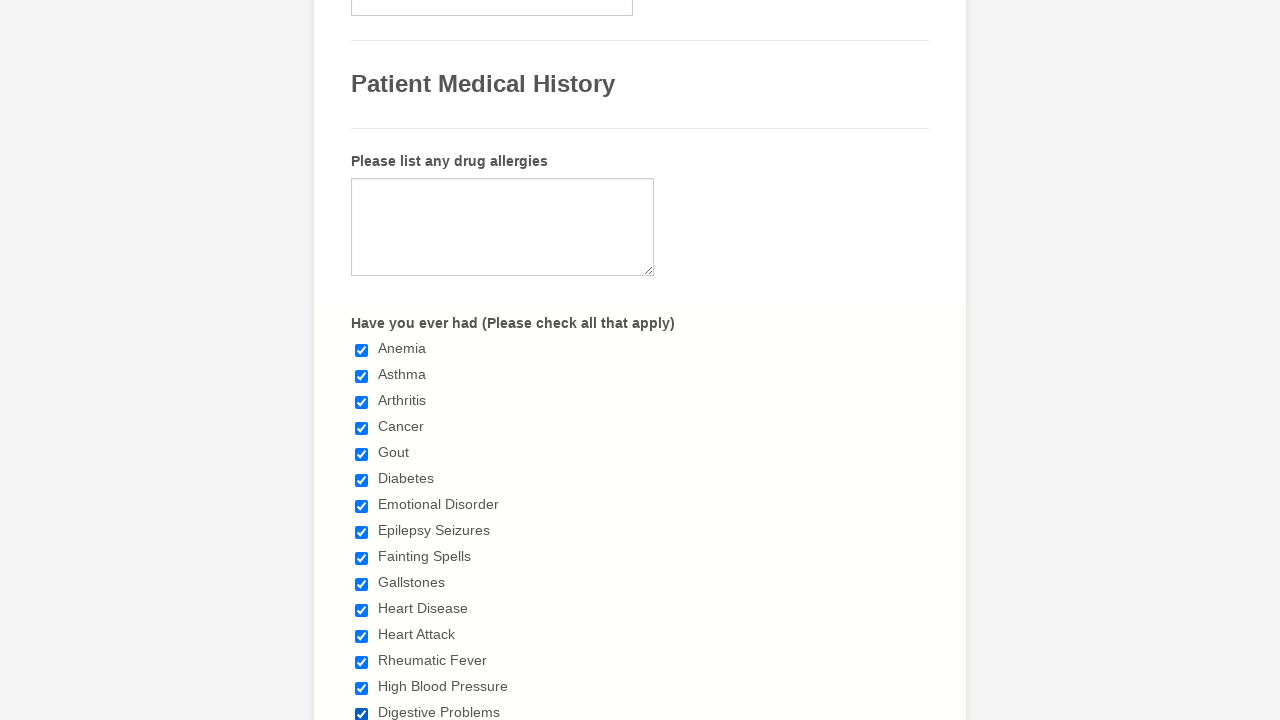

Waited 1 second for checkbox selection to register
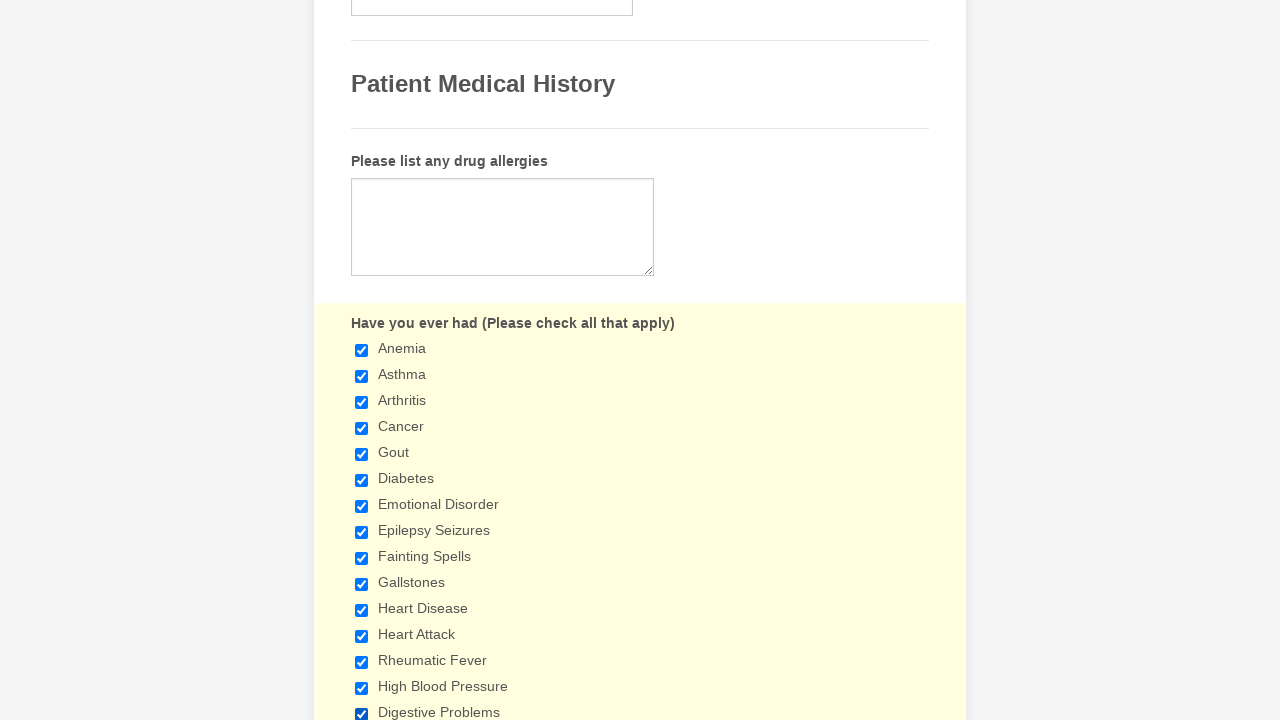

Verified checkbox is selected
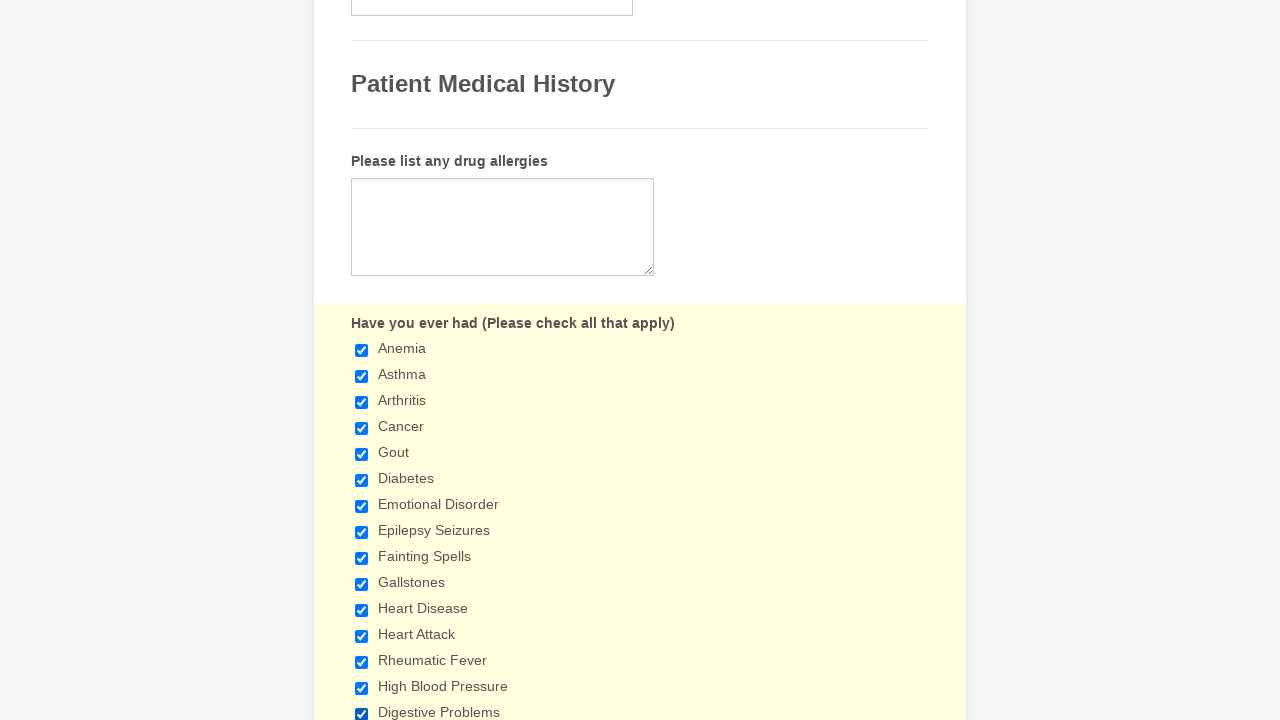

Clicked checkbox to select it at (362, 360) on input[type='checkbox'] >> nth=15
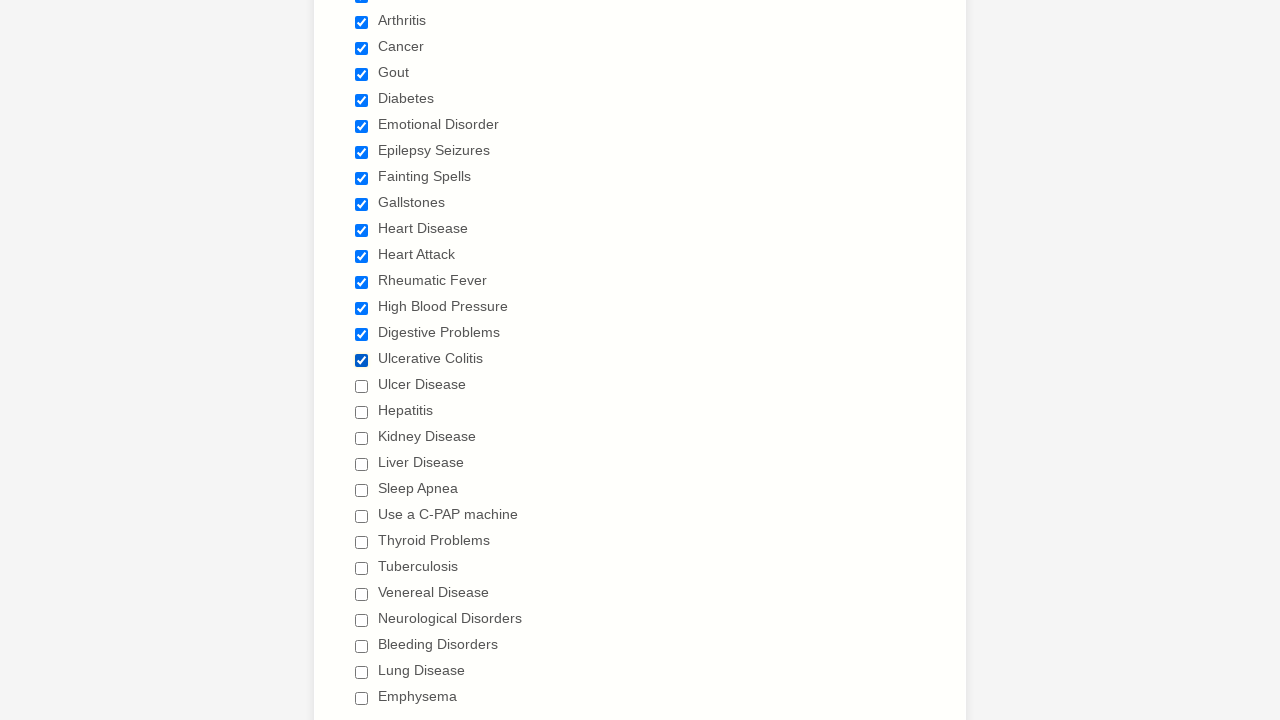

Waited 1 second for checkbox selection to register
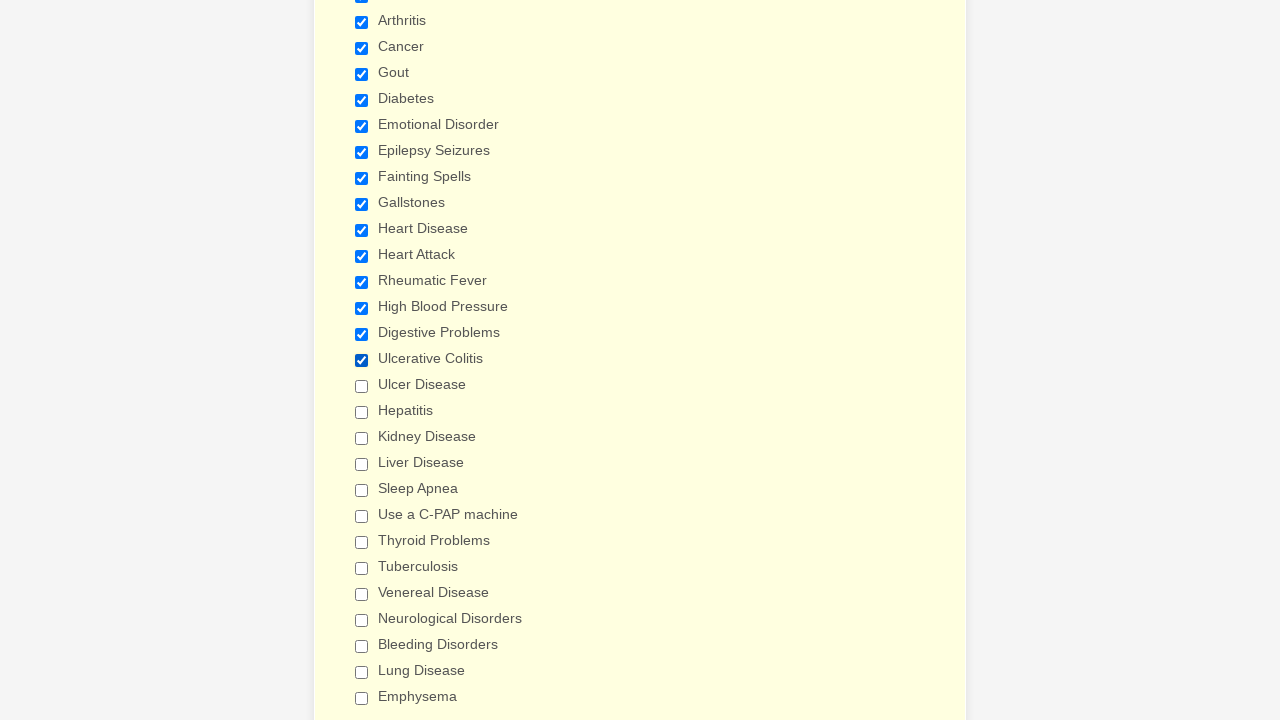

Verified checkbox is selected
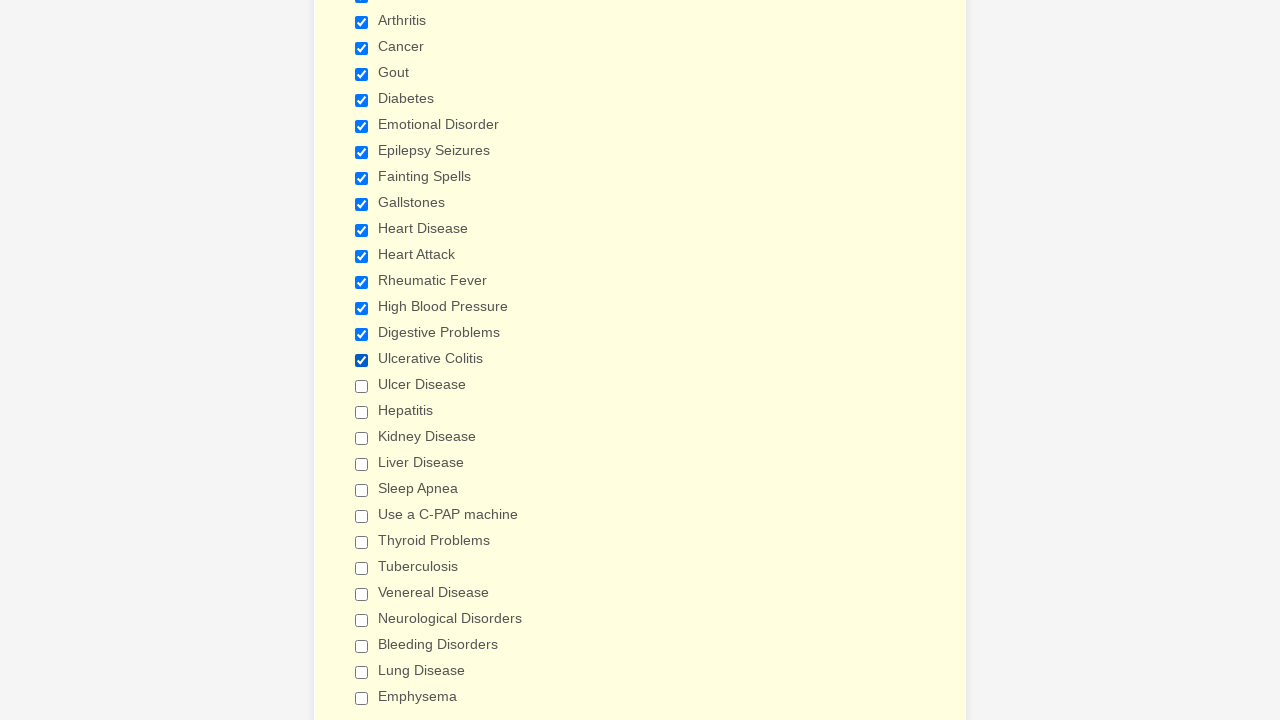

Clicked checkbox to select it at (362, 386) on input[type='checkbox'] >> nth=16
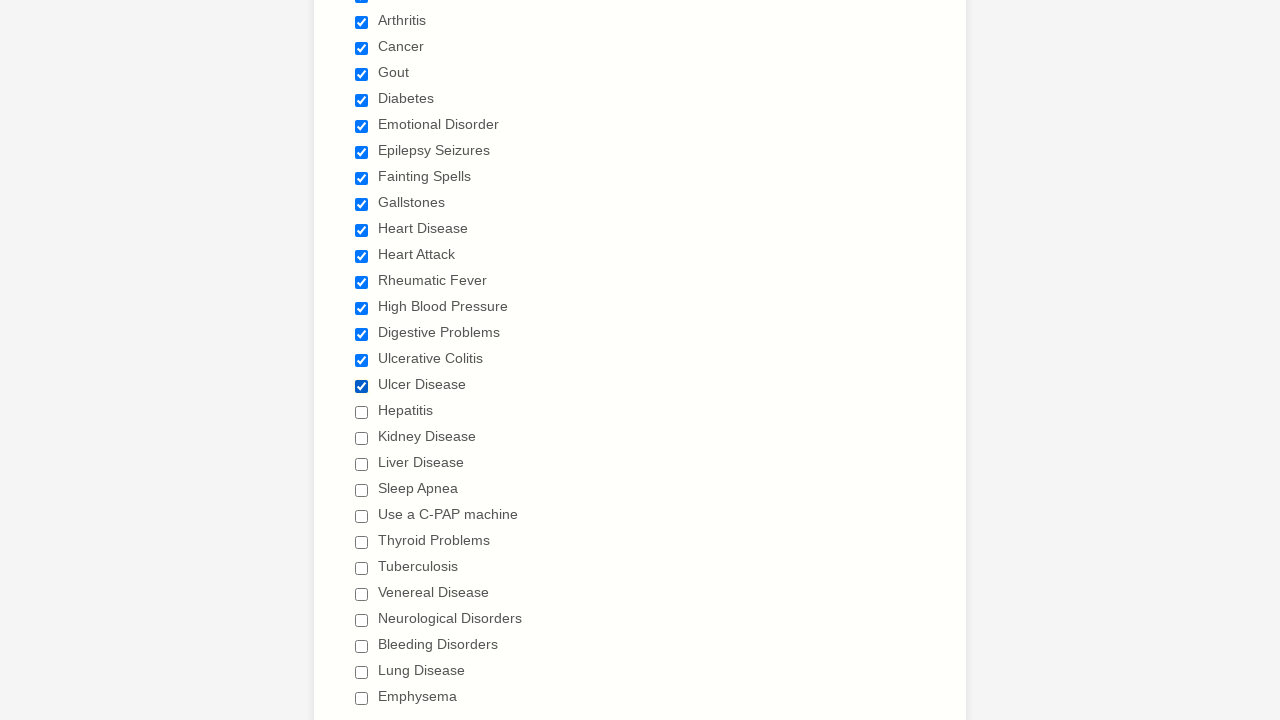

Waited 1 second for checkbox selection to register
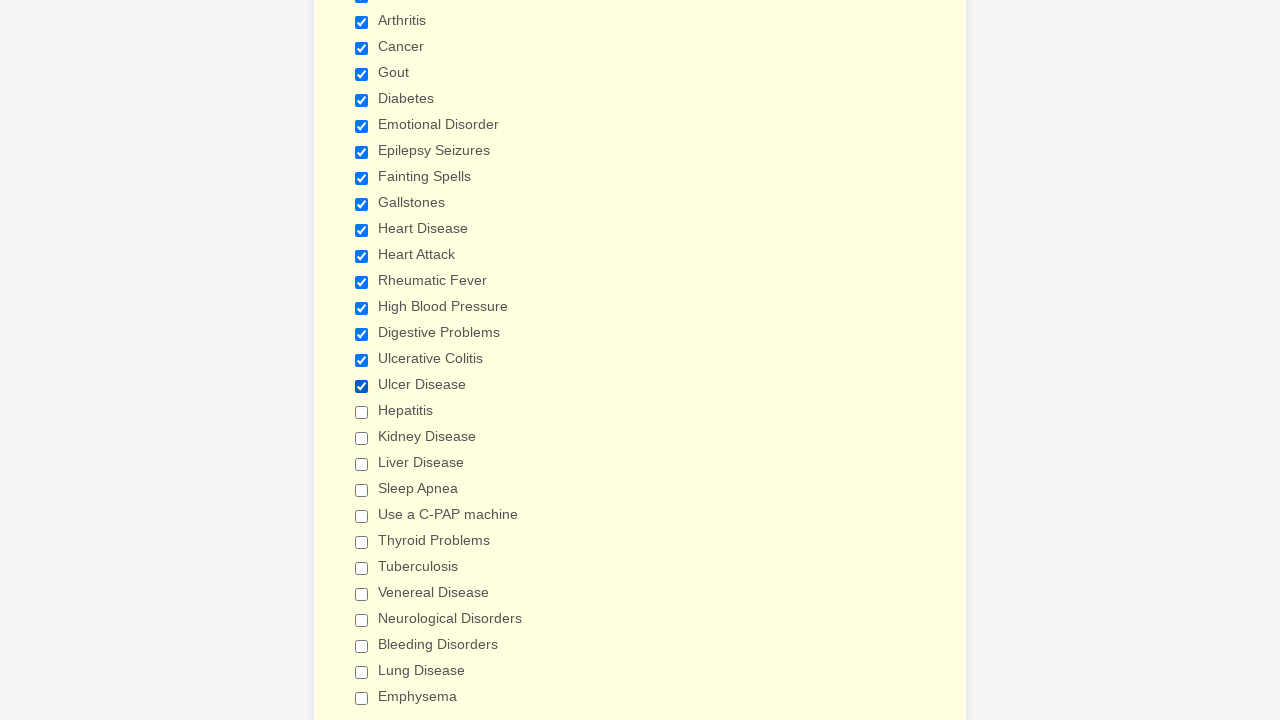

Verified checkbox is selected
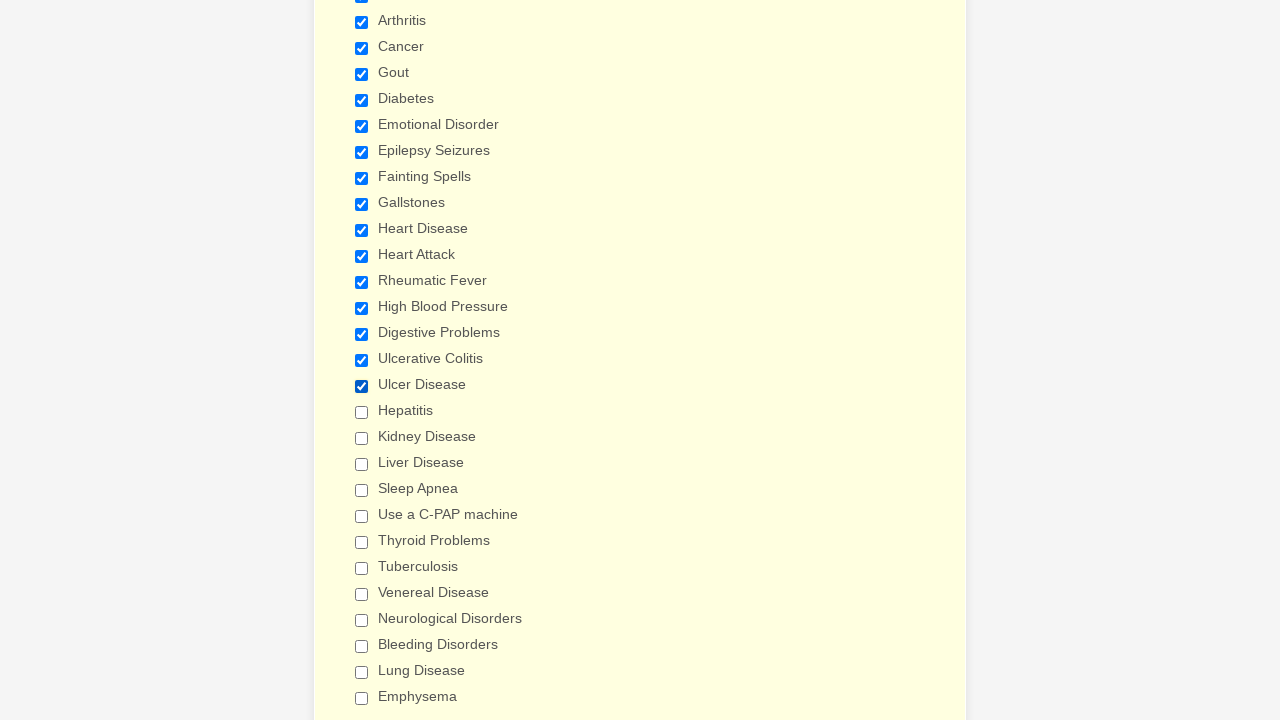

Clicked checkbox to select it at (362, 412) on input[type='checkbox'] >> nth=17
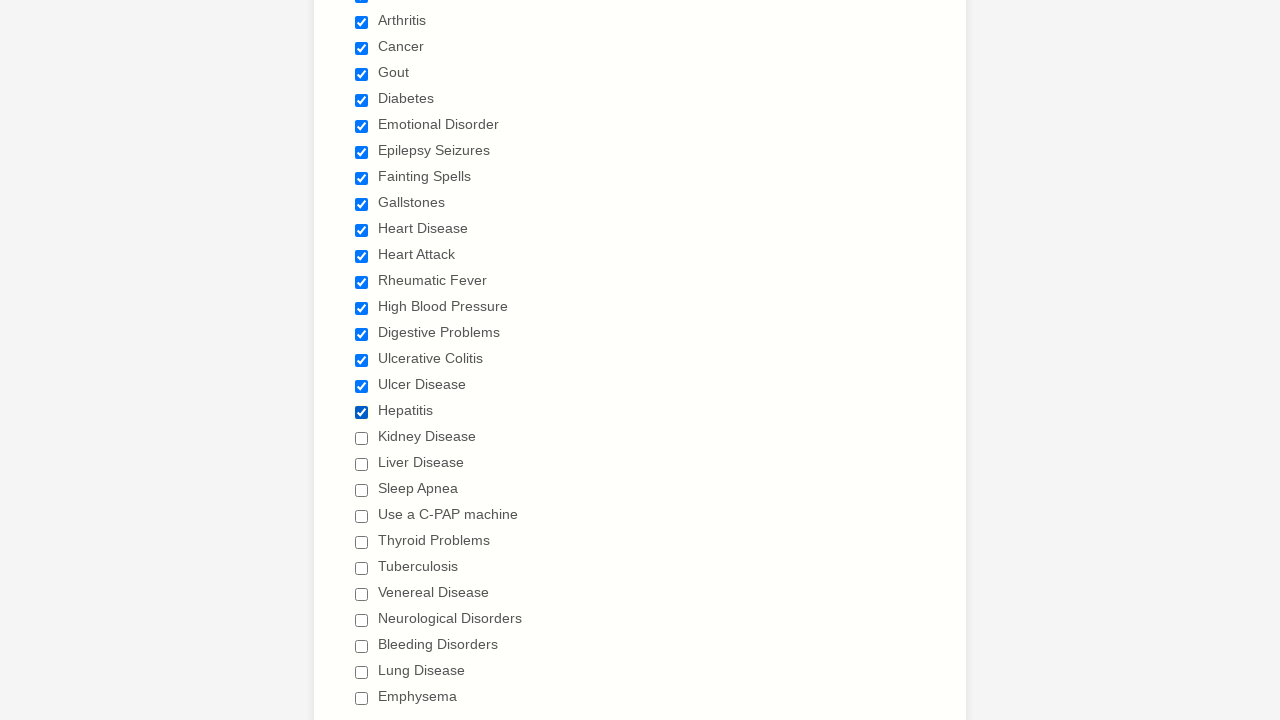

Waited 1 second for checkbox selection to register
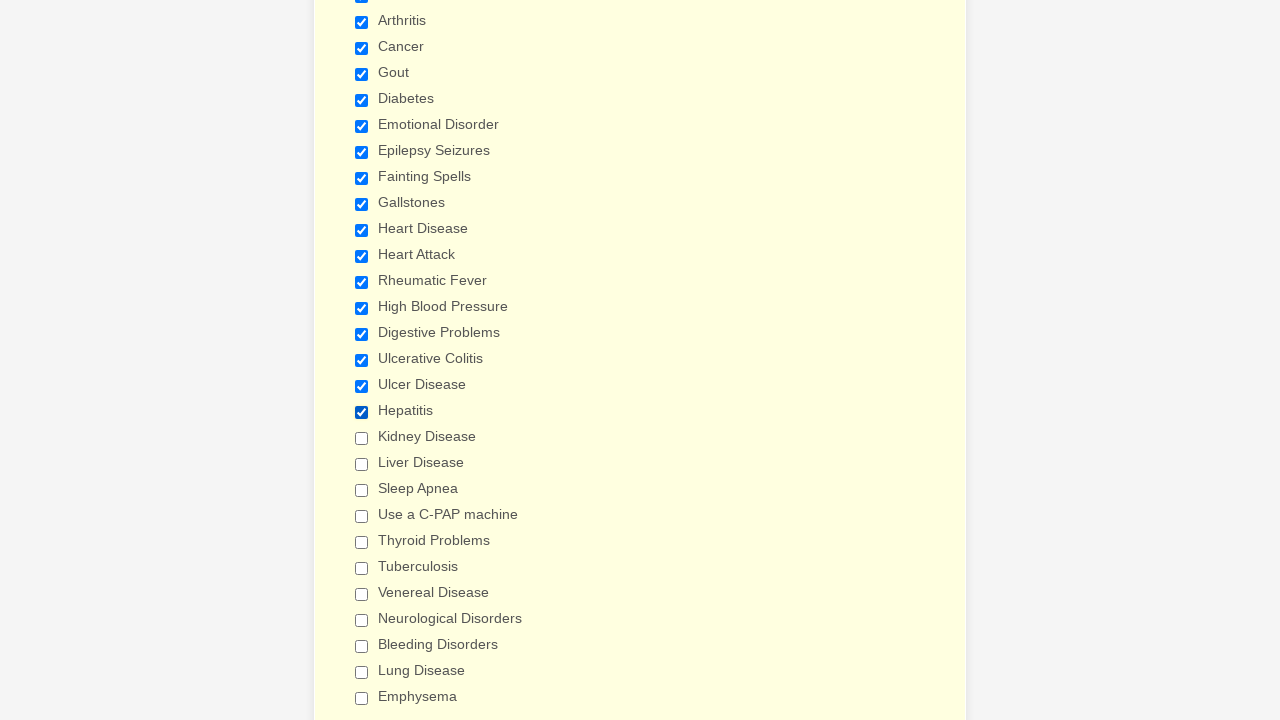

Verified checkbox is selected
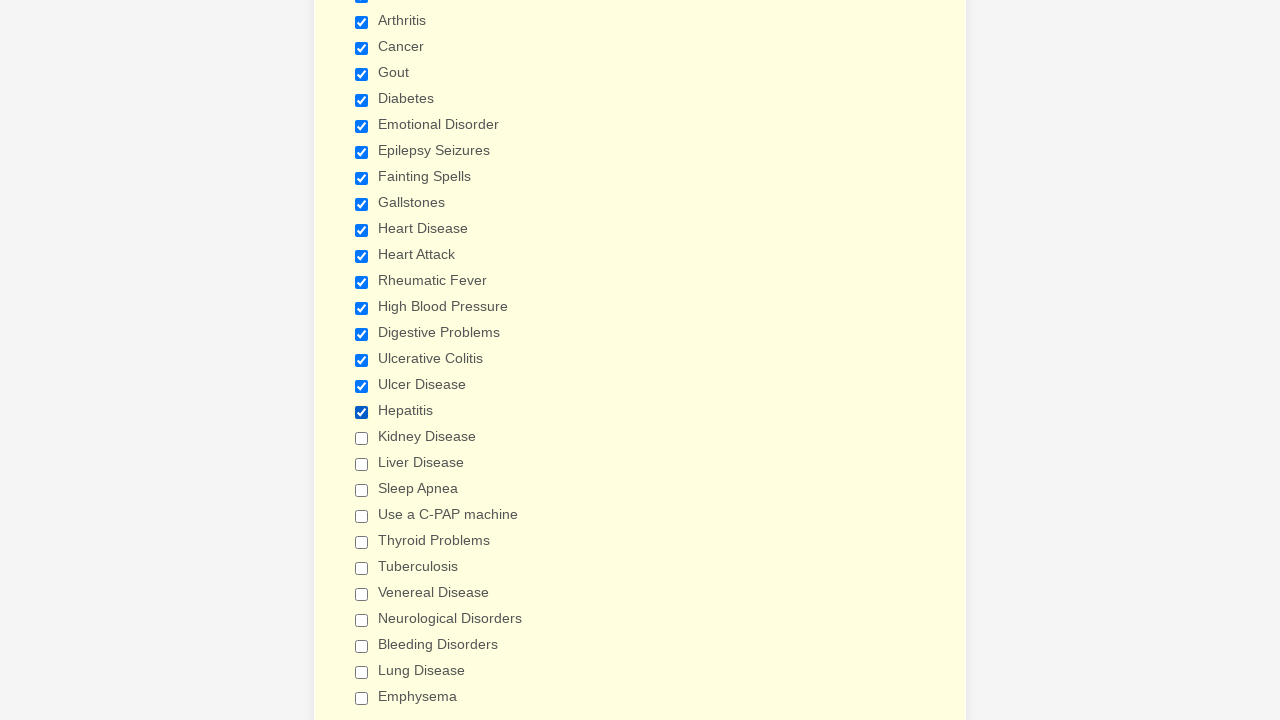

Clicked checkbox to select it at (362, 438) on input[type='checkbox'] >> nth=18
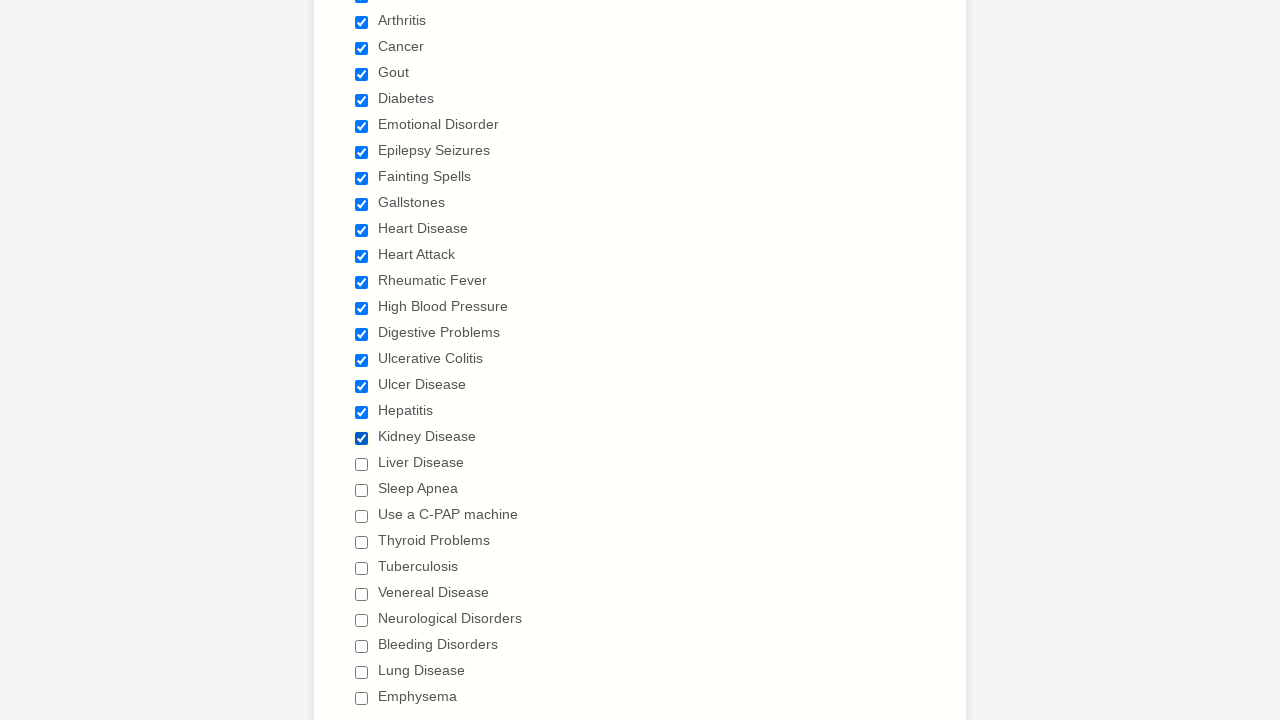

Waited 1 second for checkbox selection to register
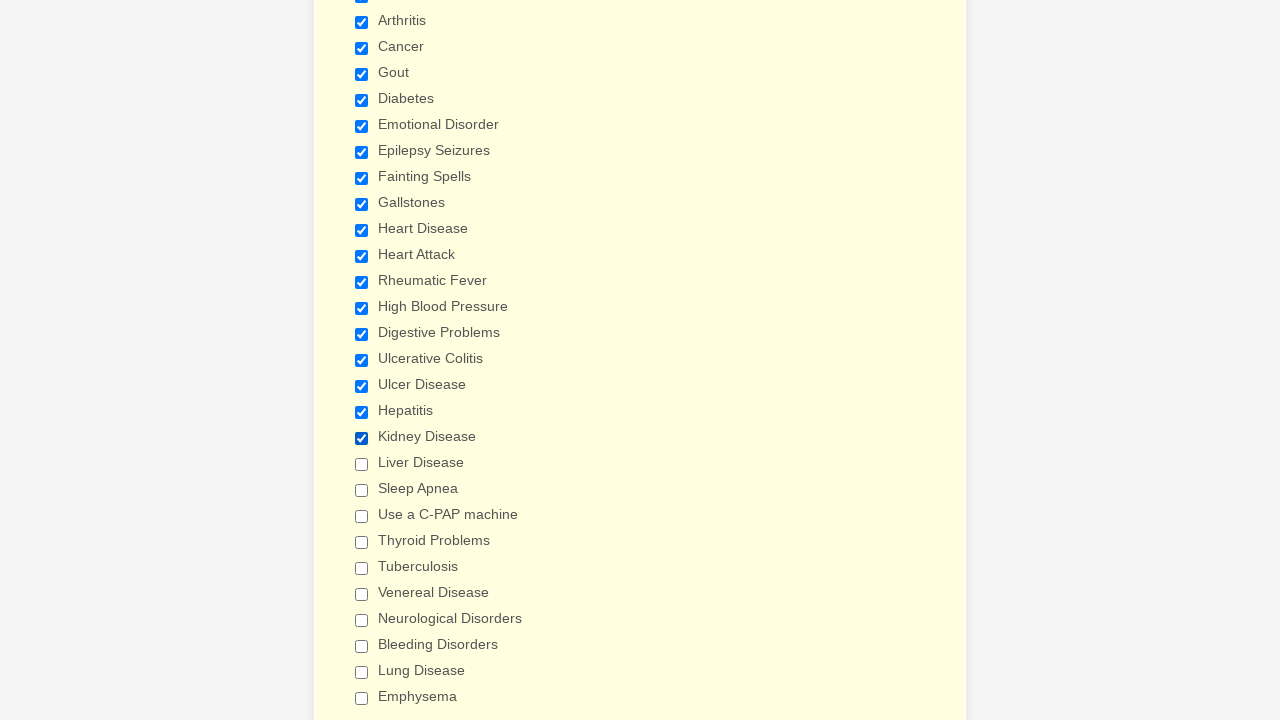

Verified checkbox is selected
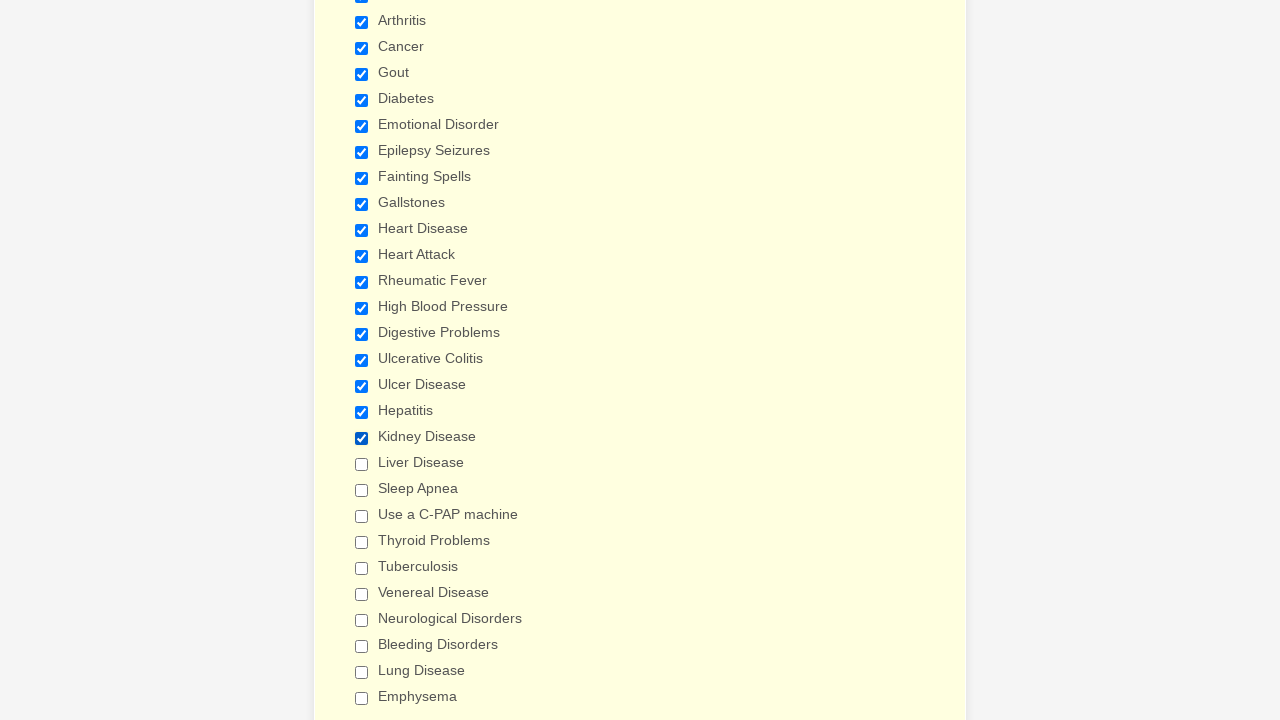

Clicked checkbox to select it at (362, 464) on input[type='checkbox'] >> nth=19
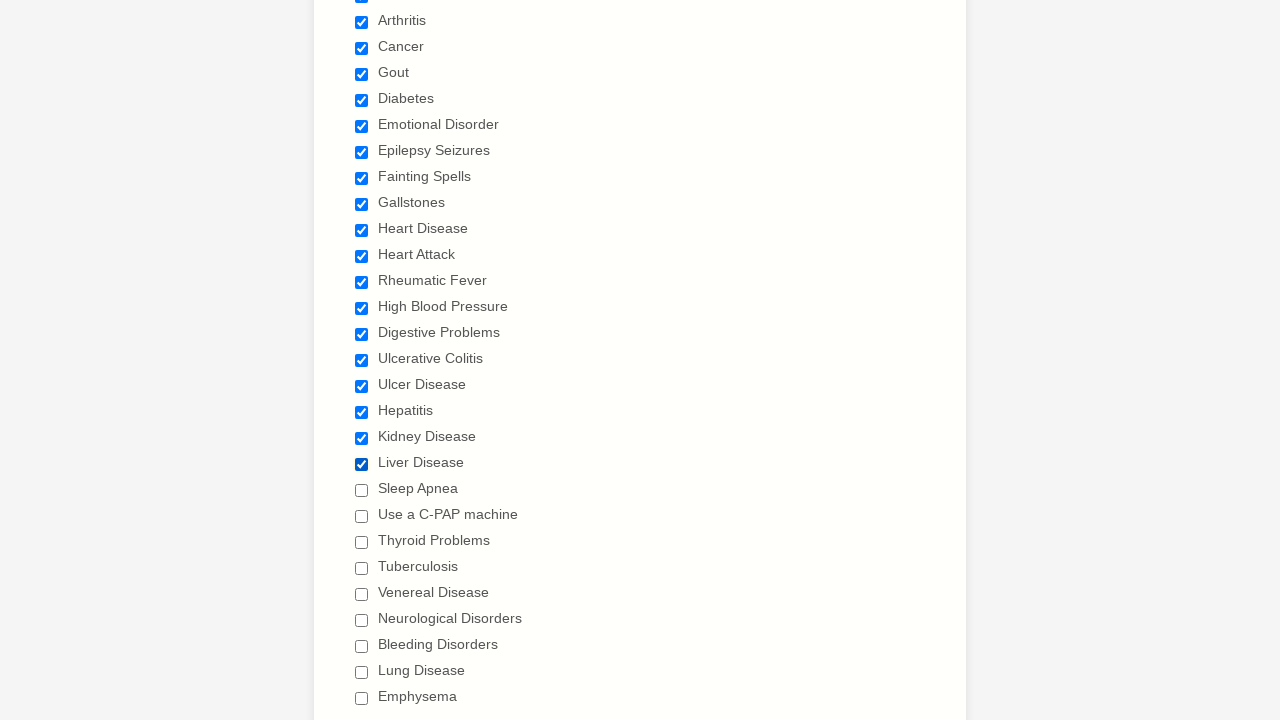

Waited 1 second for checkbox selection to register
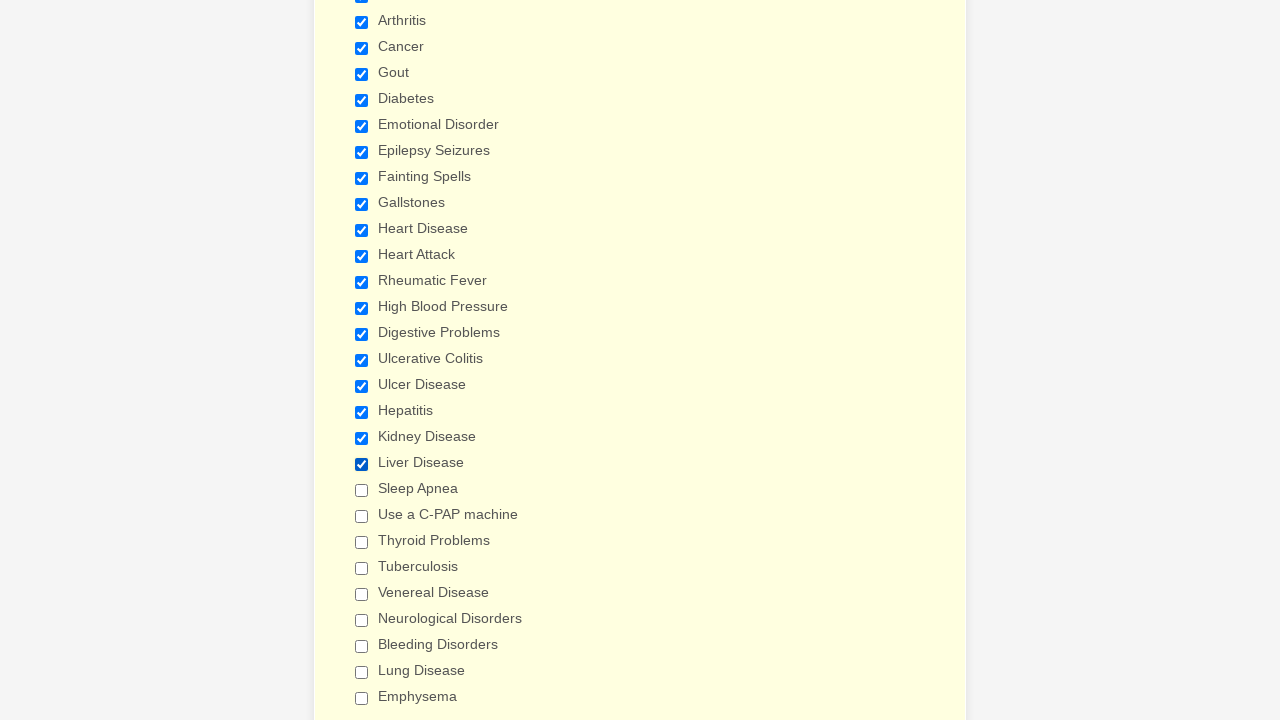

Verified checkbox is selected
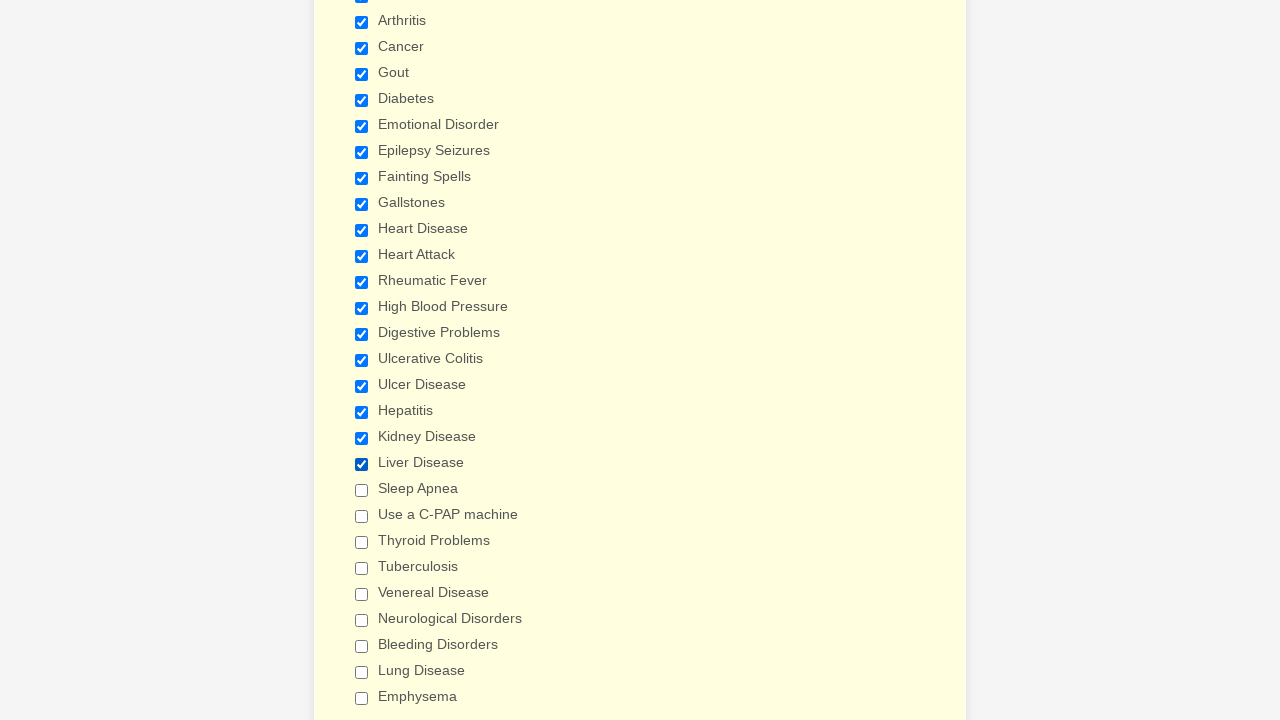

Clicked checkbox to select it at (362, 490) on input[type='checkbox'] >> nth=20
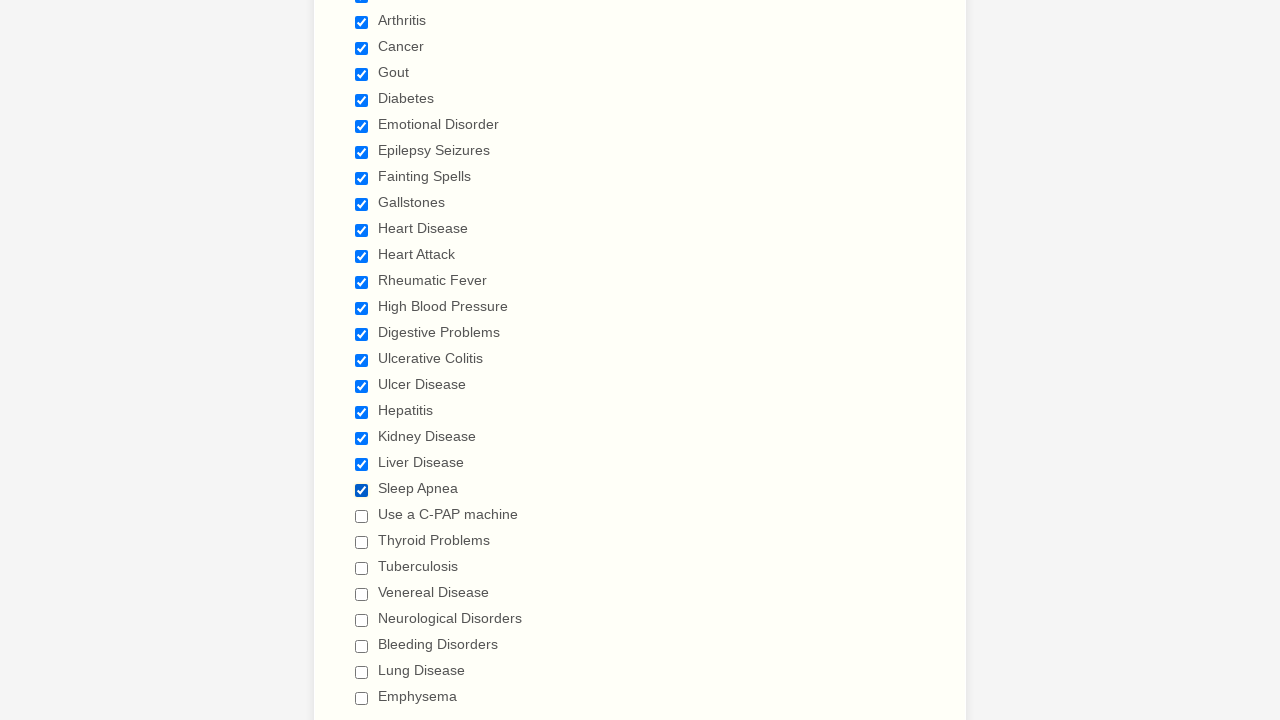

Waited 1 second for checkbox selection to register
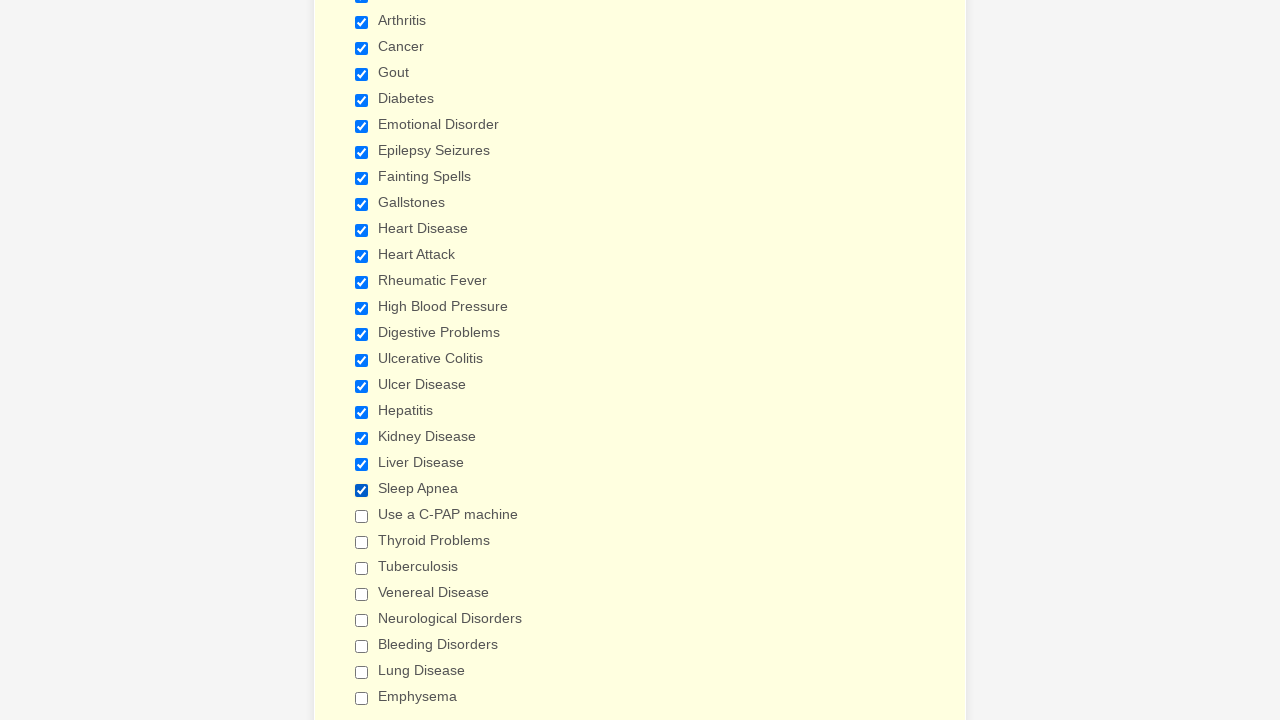

Verified checkbox is selected
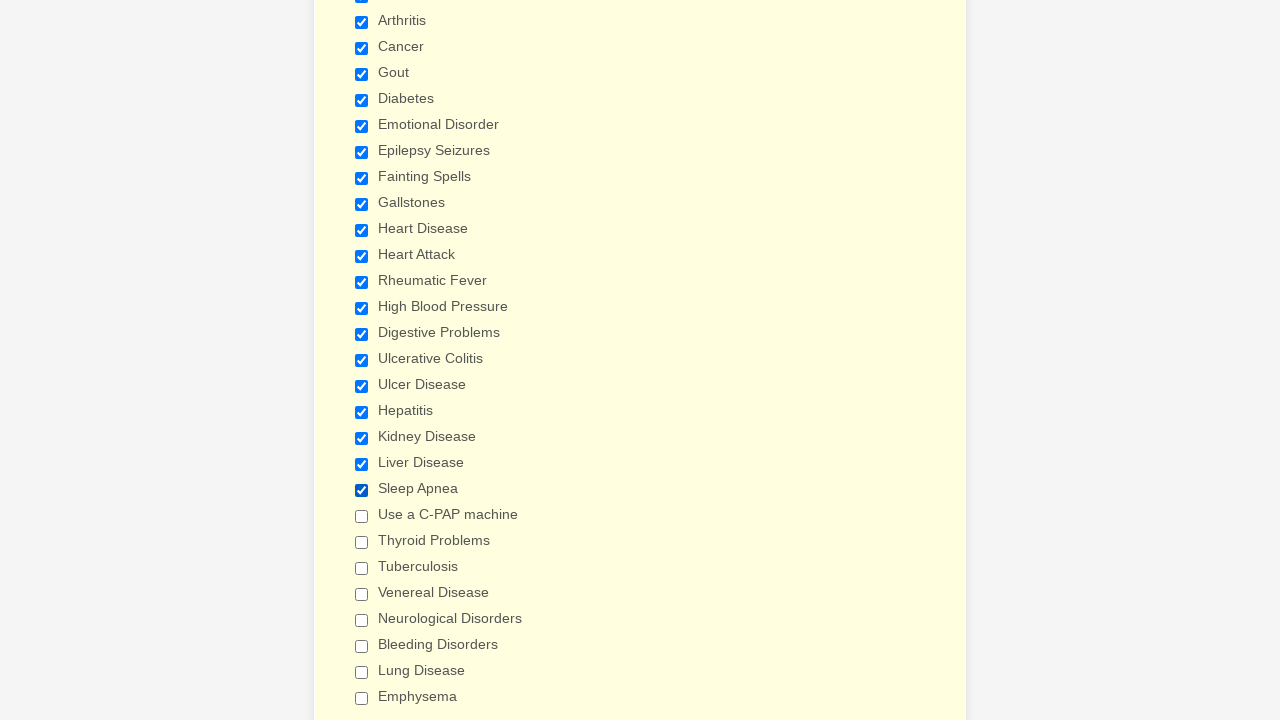

Clicked checkbox to select it at (362, 516) on input[type='checkbox'] >> nth=21
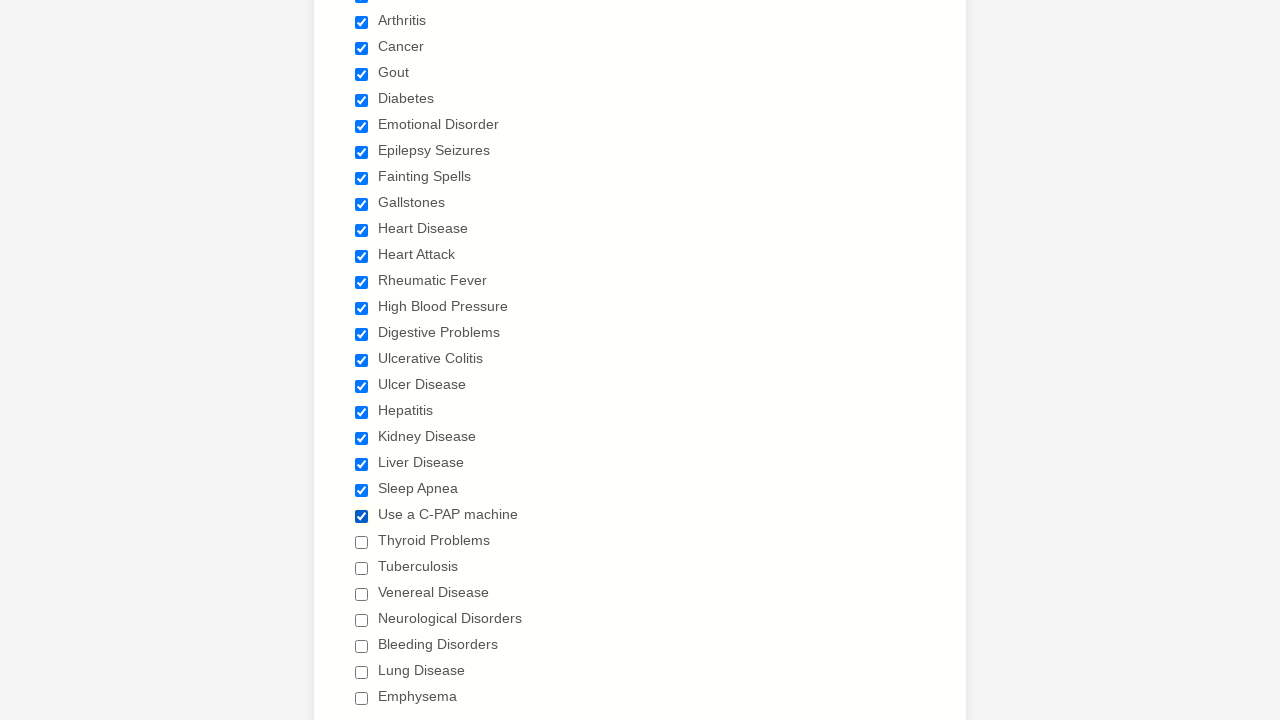

Waited 1 second for checkbox selection to register
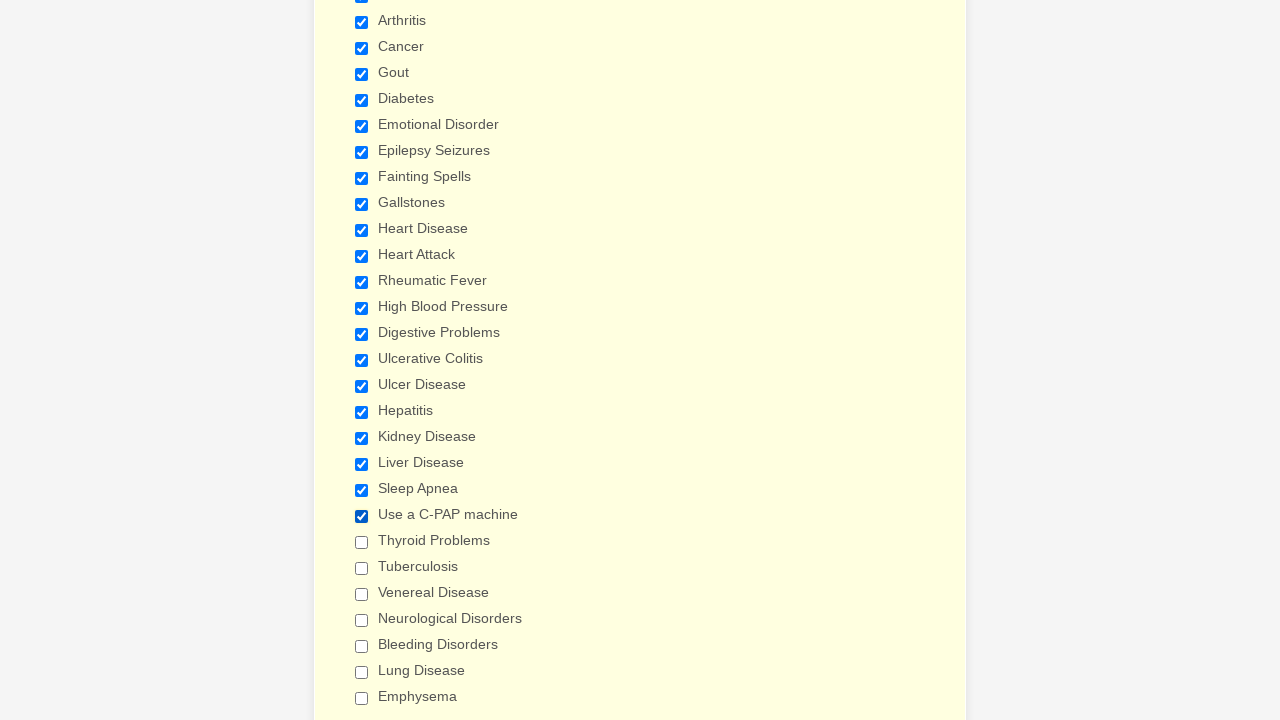

Verified checkbox is selected
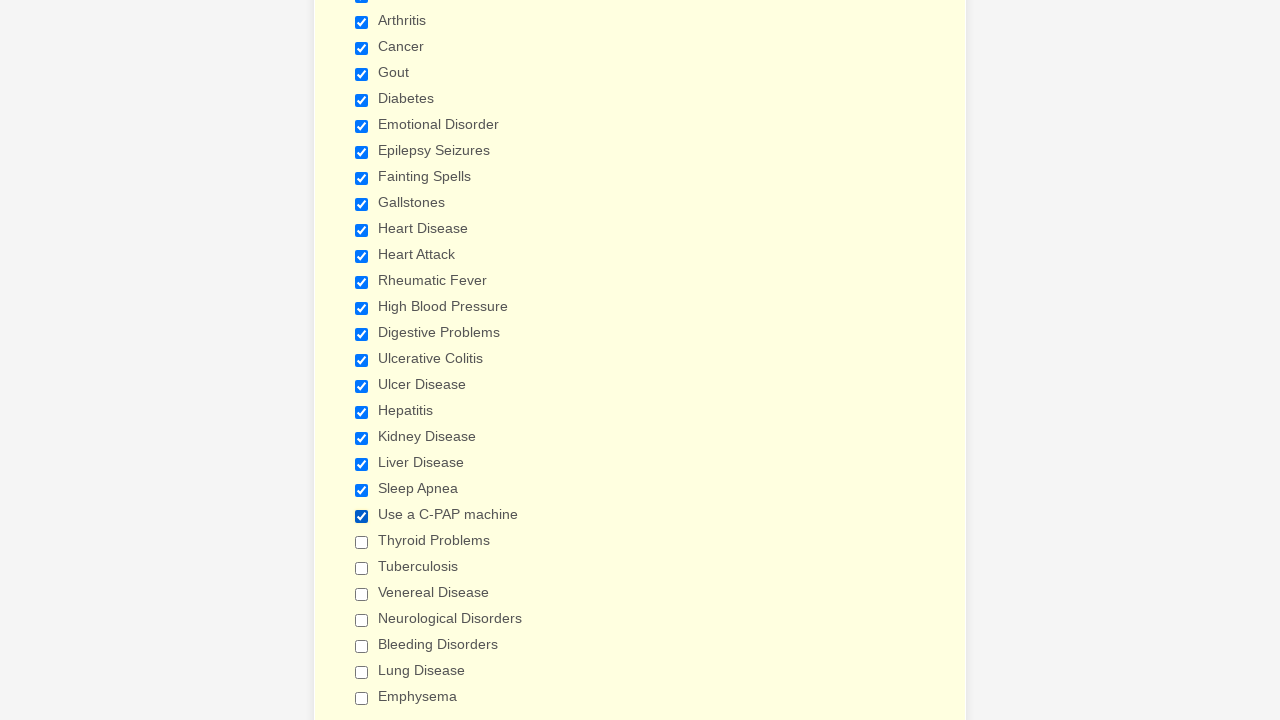

Clicked checkbox to select it at (362, 542) on input[type='checkbox'] >> nth=22
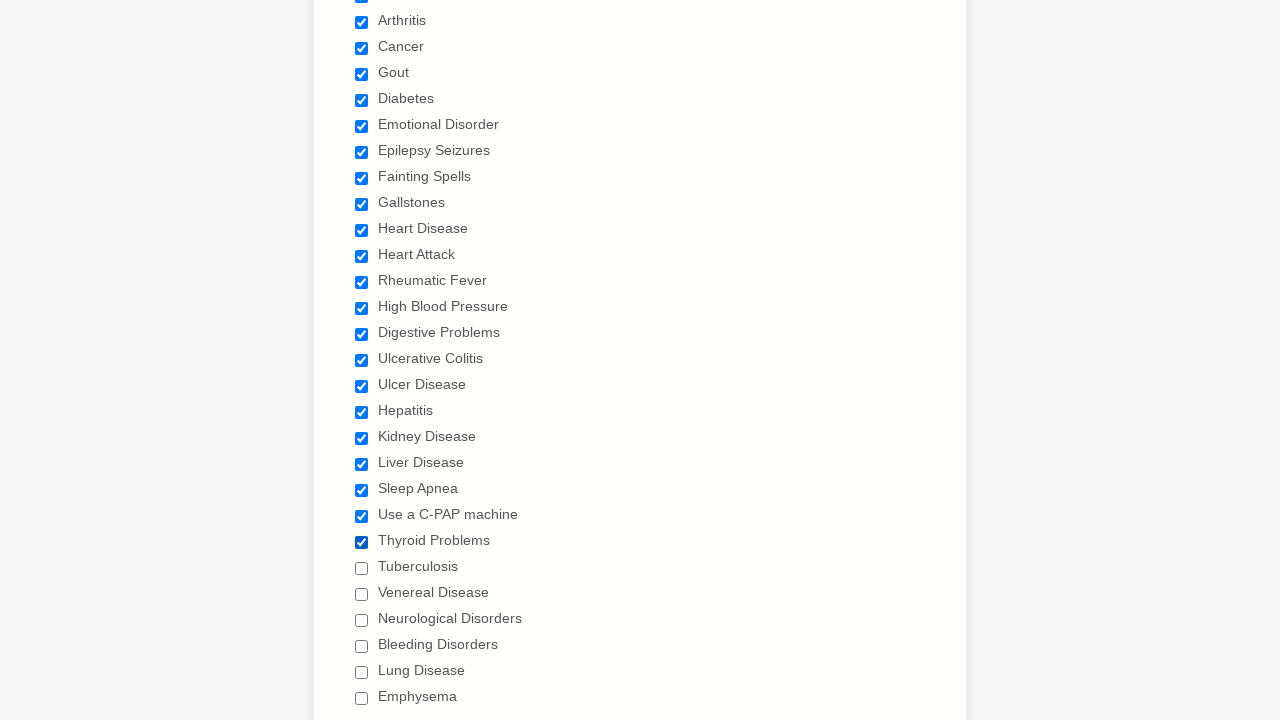

Waited 1 second for checkbox selection to register
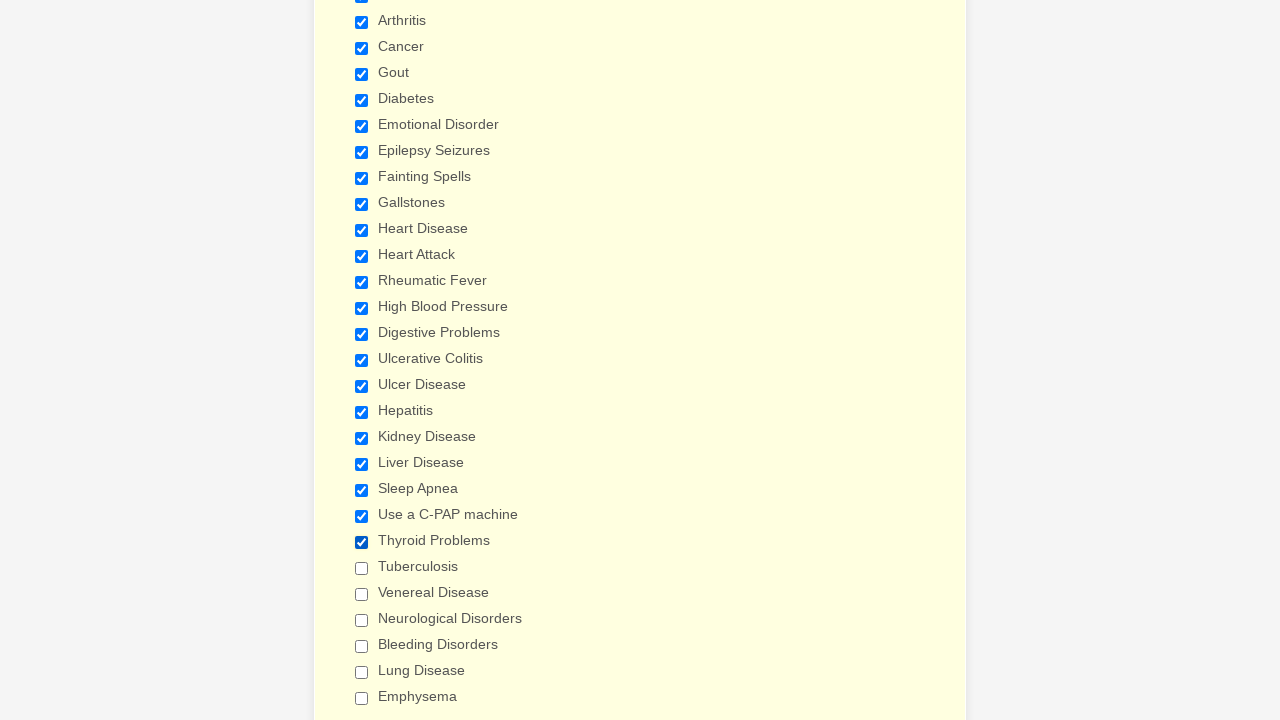

Verified checkbox is selected
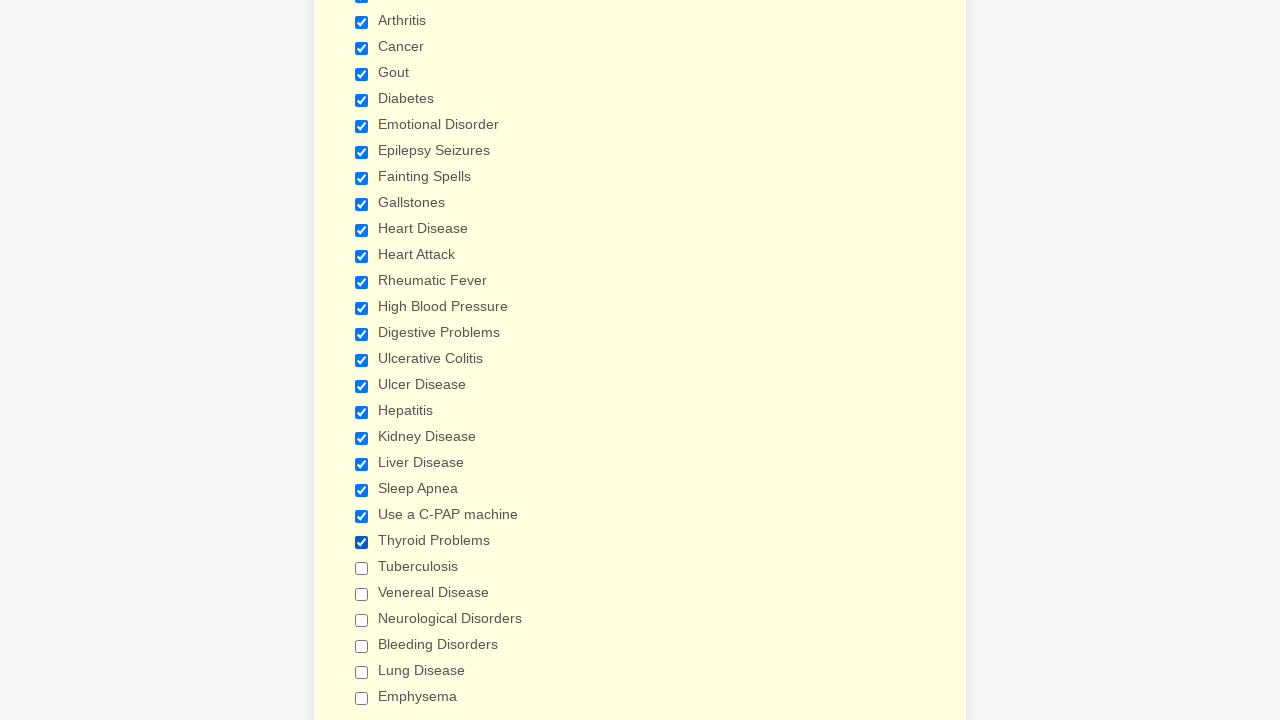

Clicked checkbox to select it at (362, 568) on input[type='checkbox'] >> nth=23
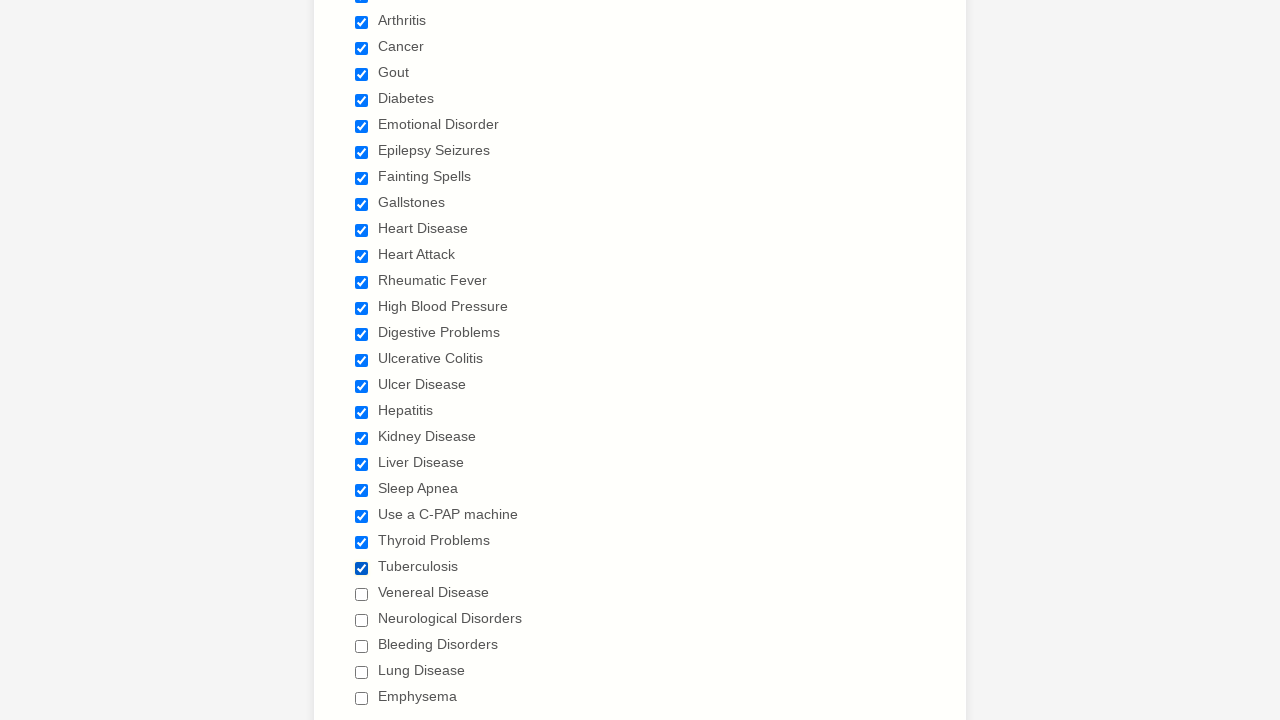

Waited 1 second for checkbox selection to register
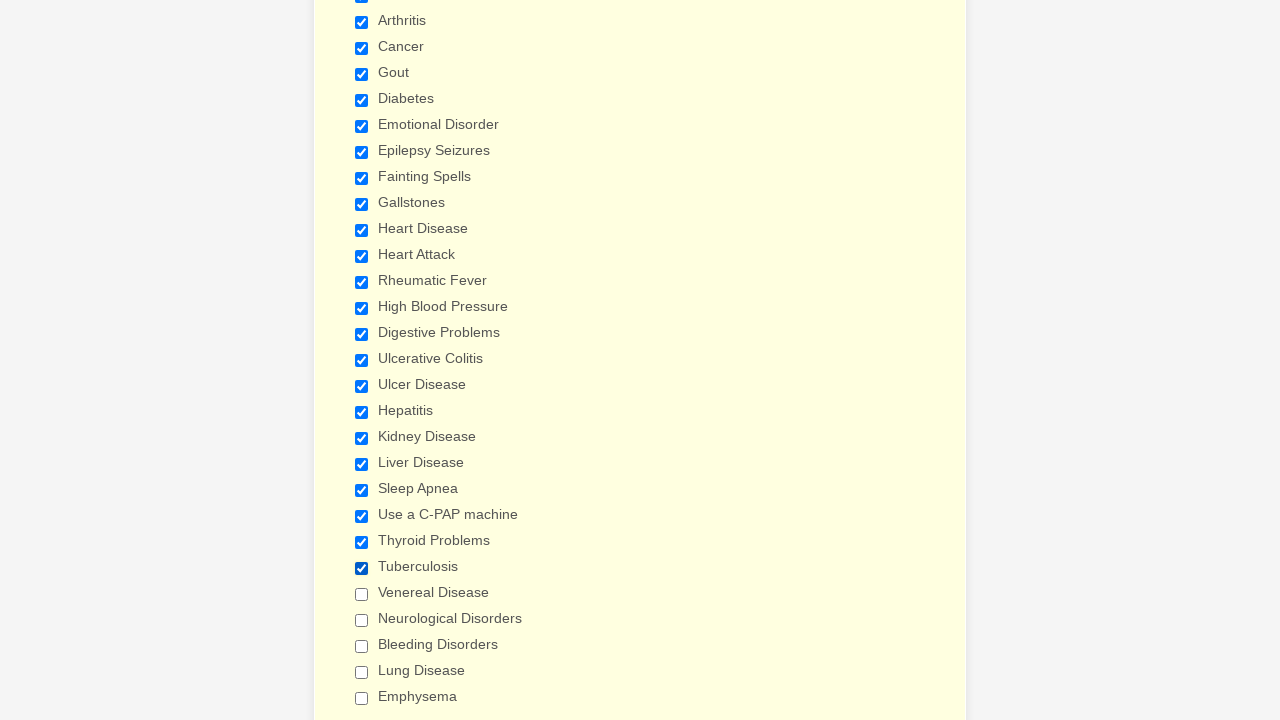

Verified checkbox is selected
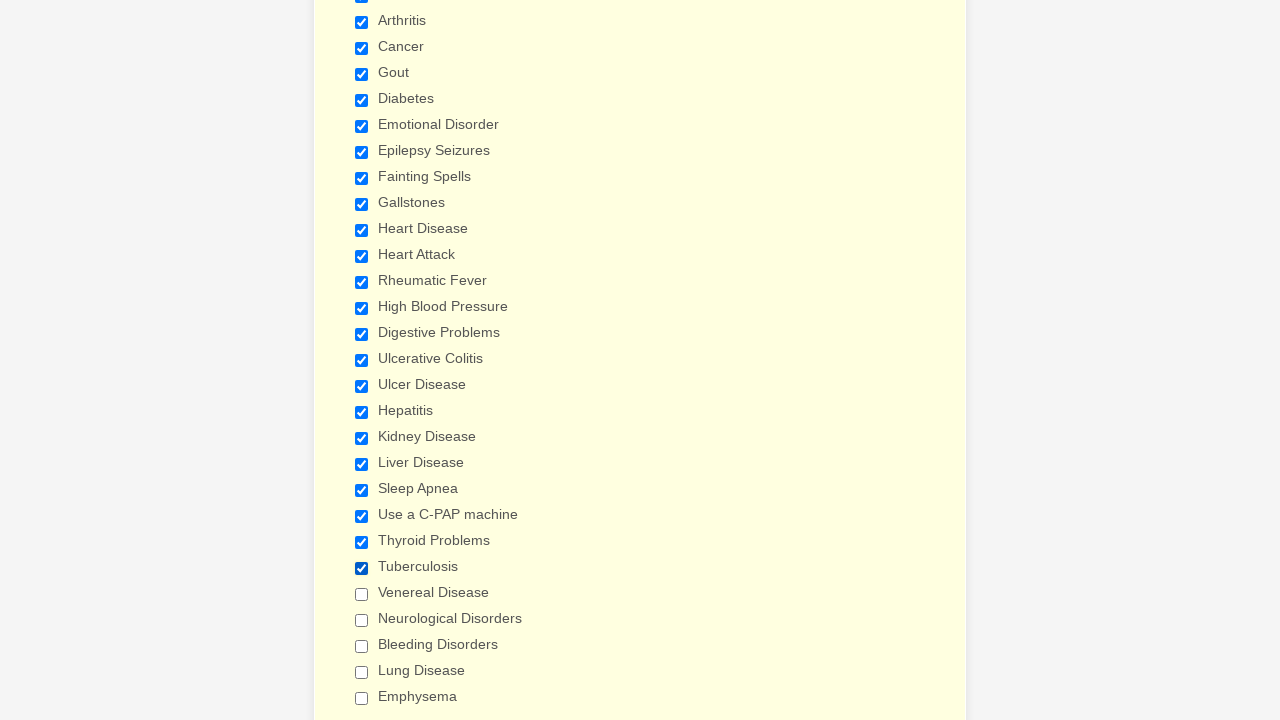

Clicked checkbox to select it at (362, 594) on input[type='checkbox'] >> nth=24
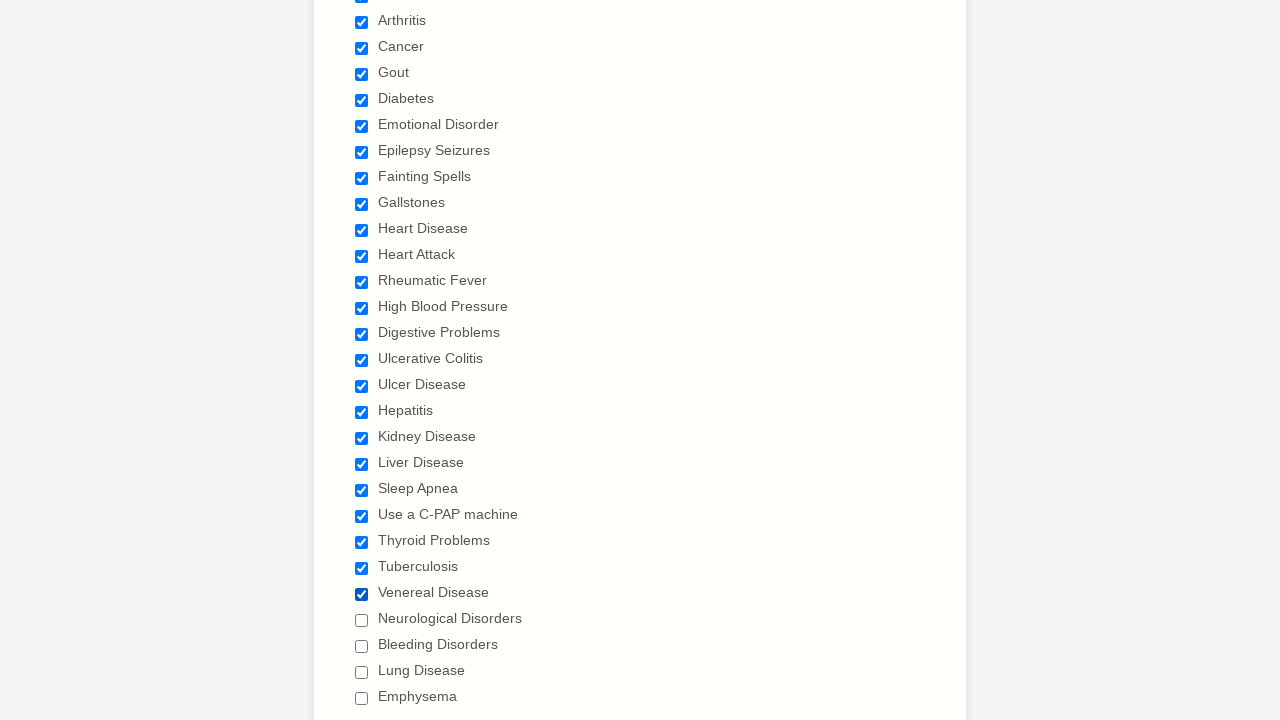

Waited 1 second for checkbox selection to register
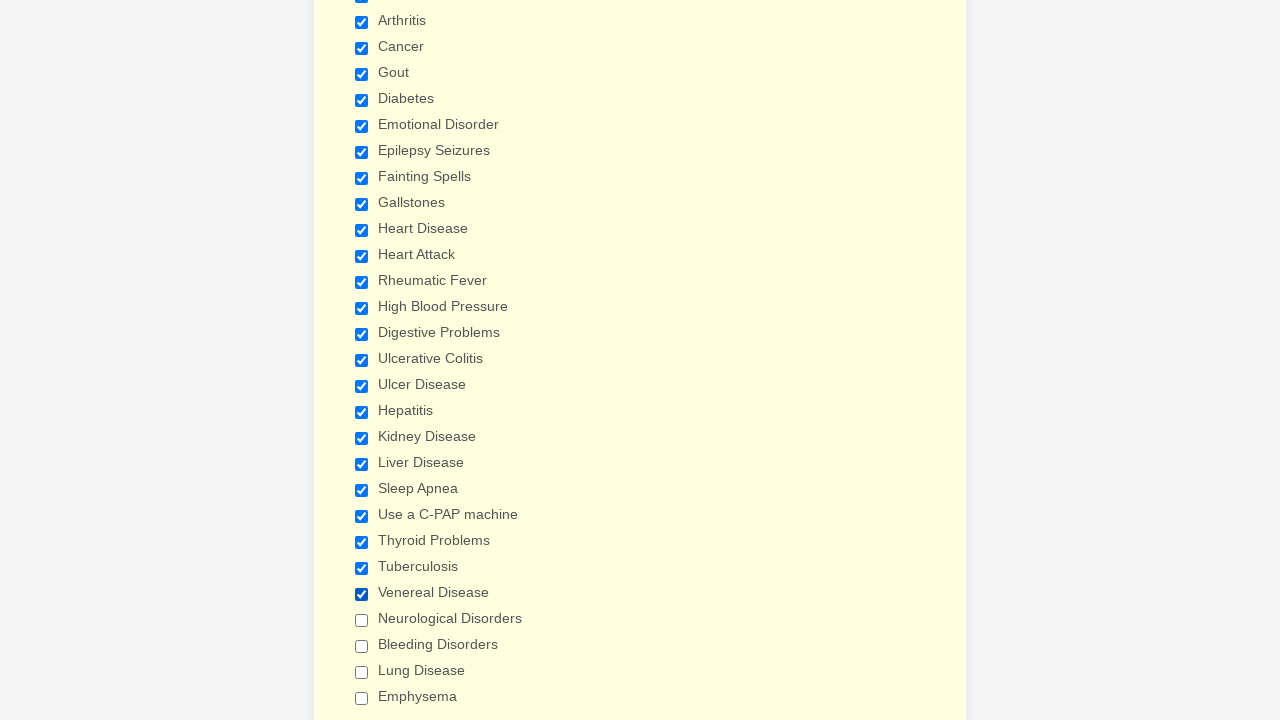

Verified checkbox is selected
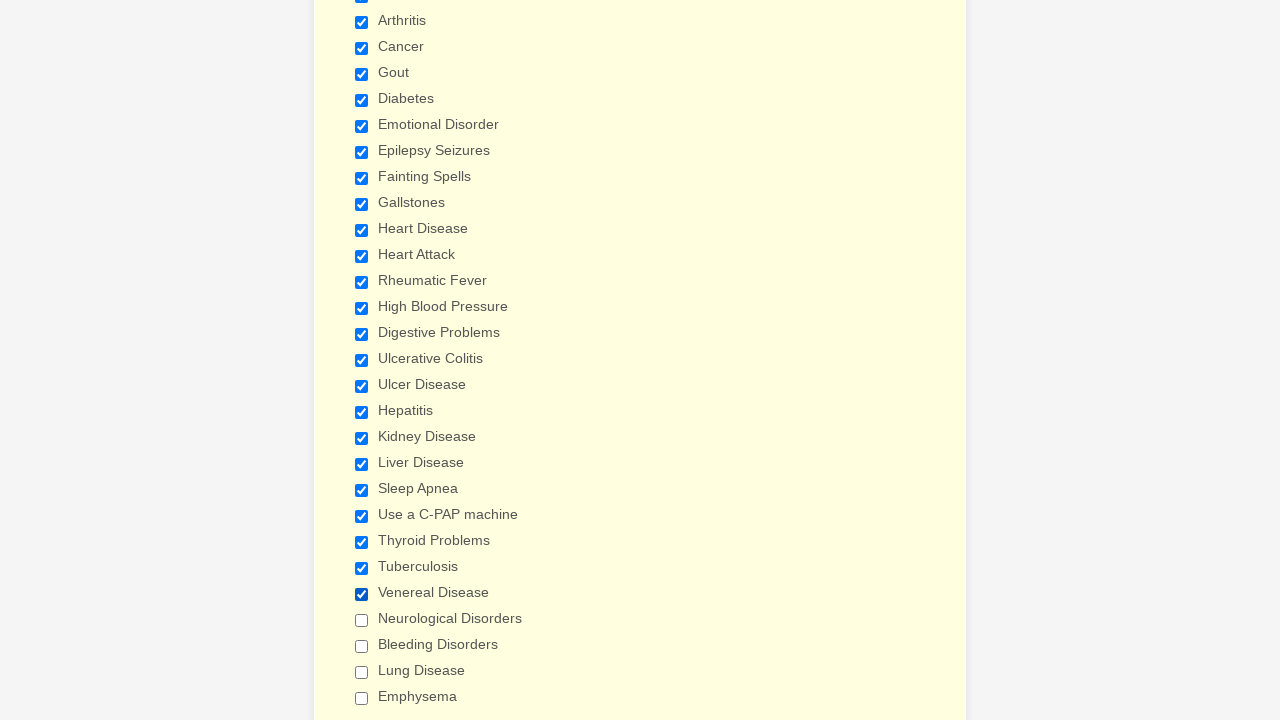

Clicked checkbox to select it at (362, 620) on input[type='checkbox'] >> nth=25
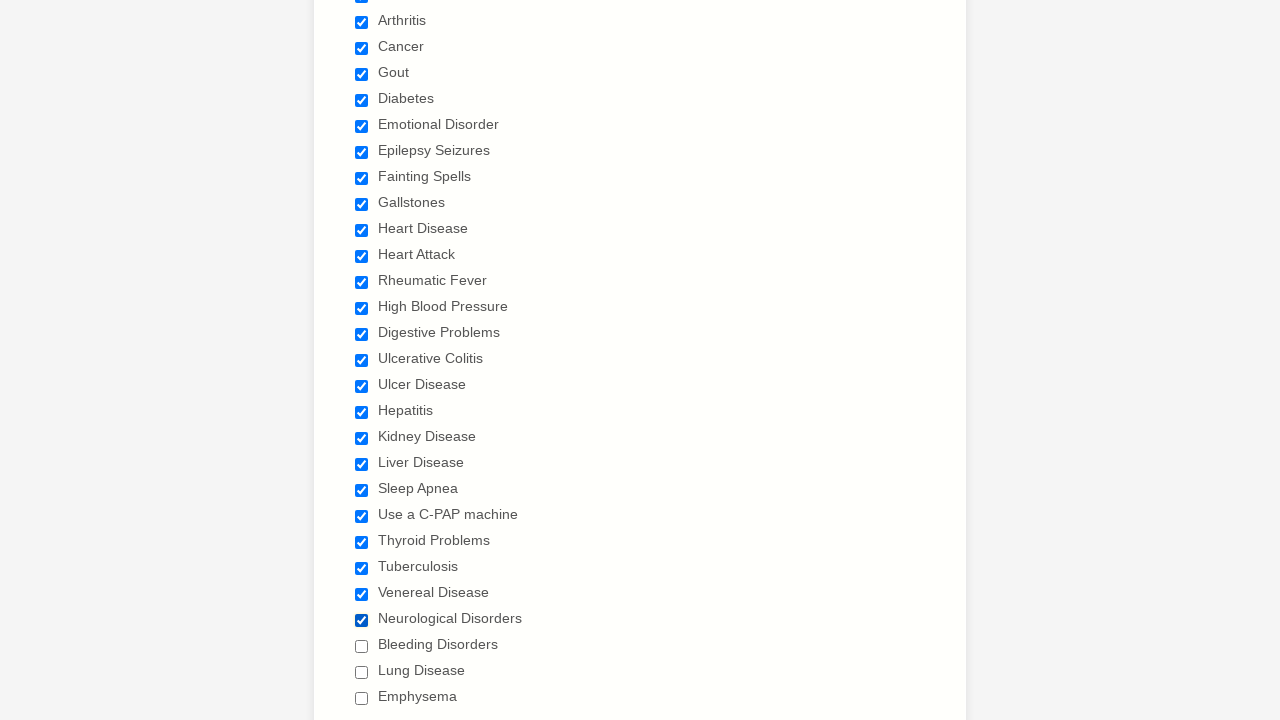

Waited 1 second for checkbox selection to register
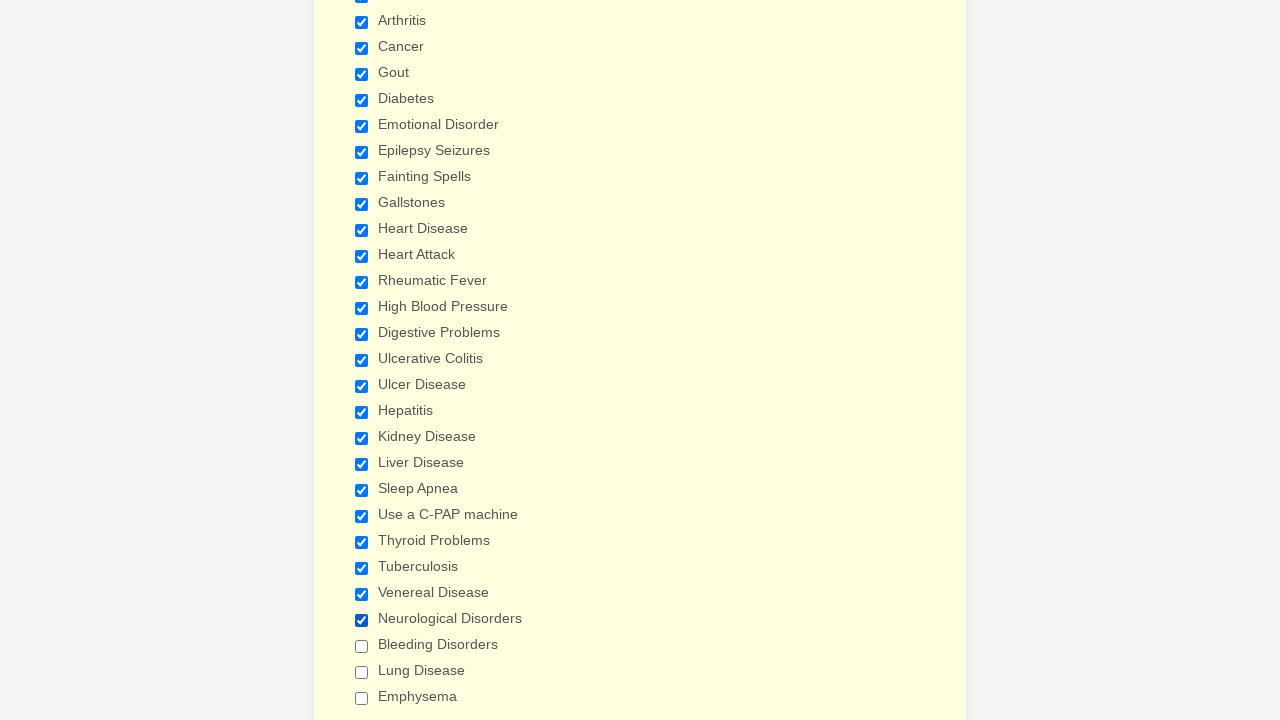

Verified checkbox is selected
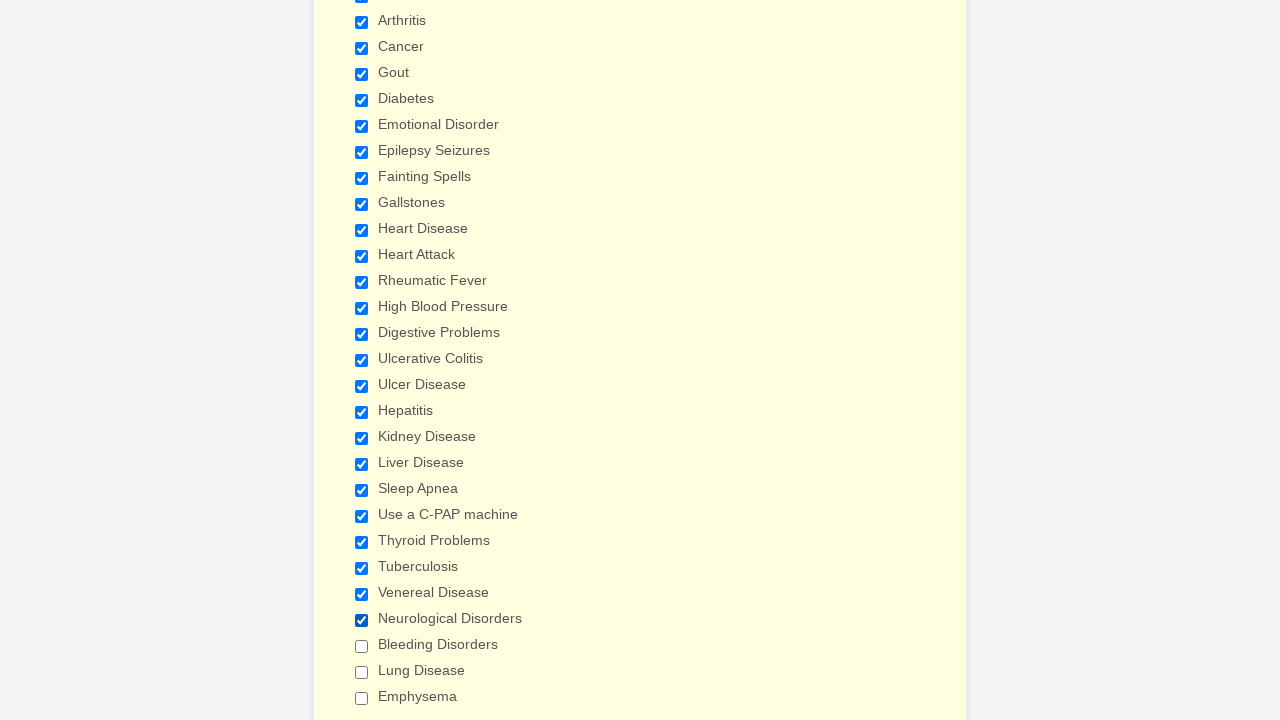

Clicked checkbox to select it at (362, 646) on input[type='checkbox'] >> nth=26
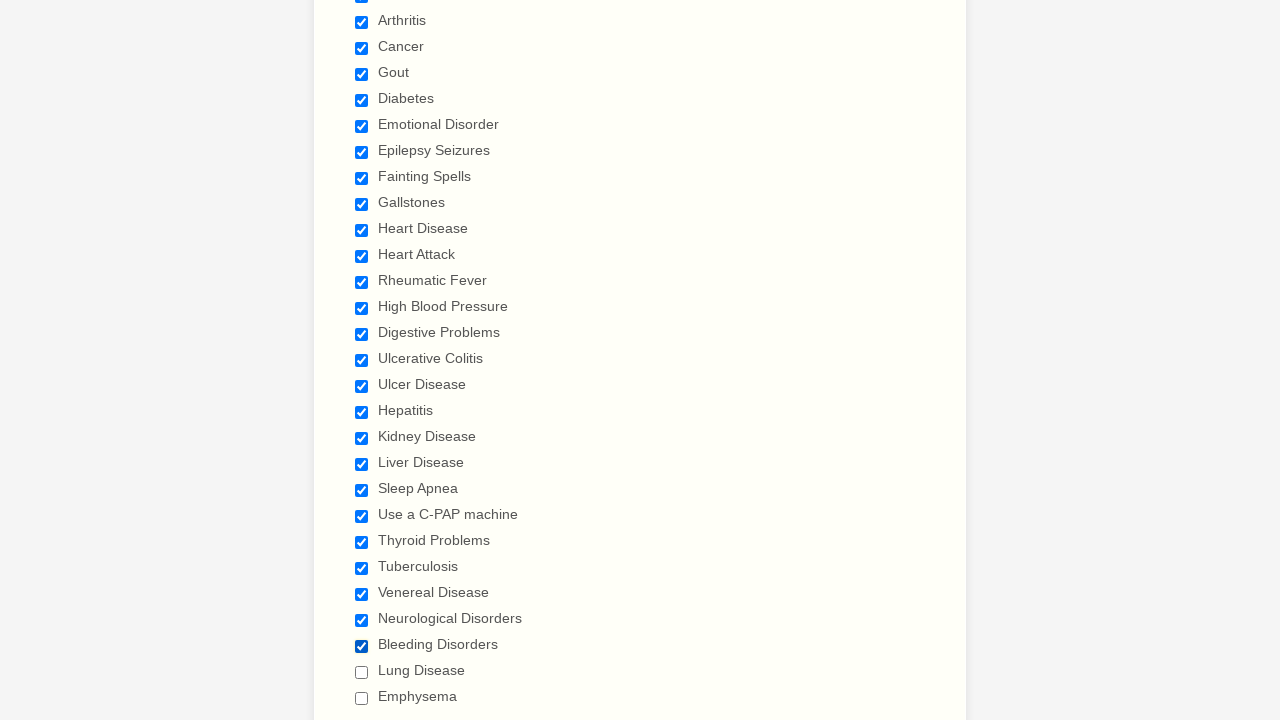

Waited 1 second for checkbox selection to register
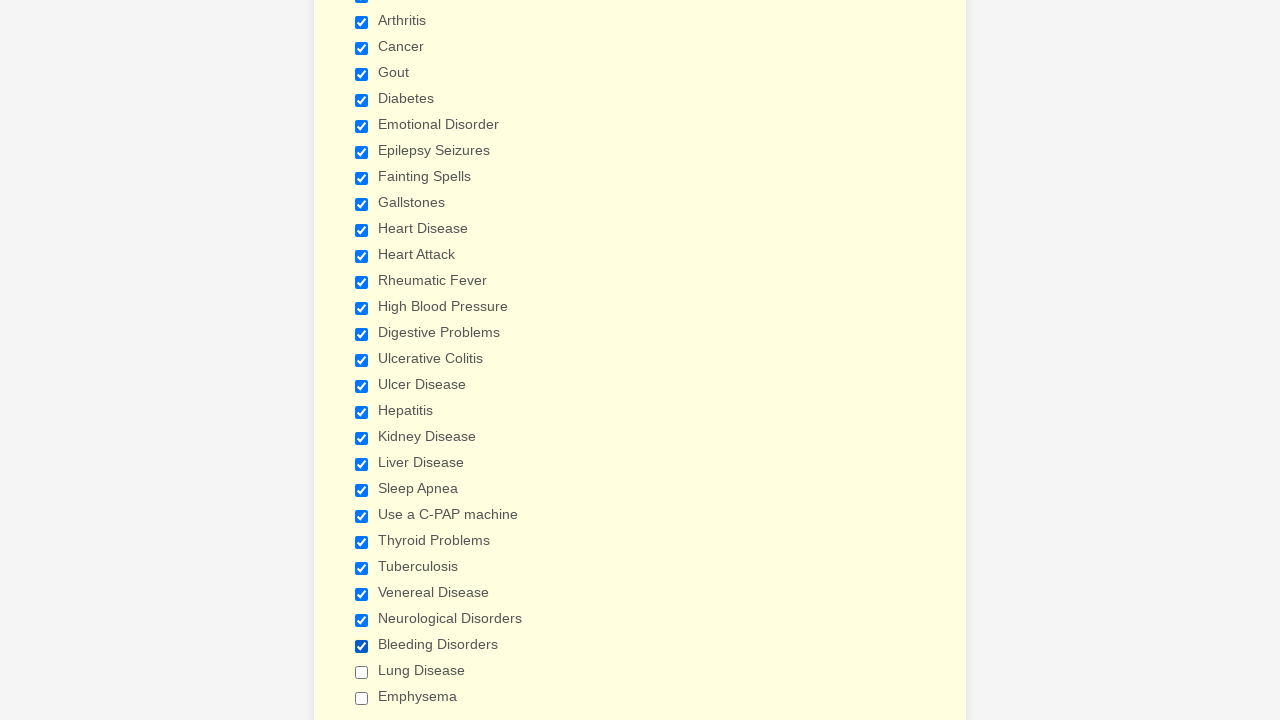

Verified checkbox is selected
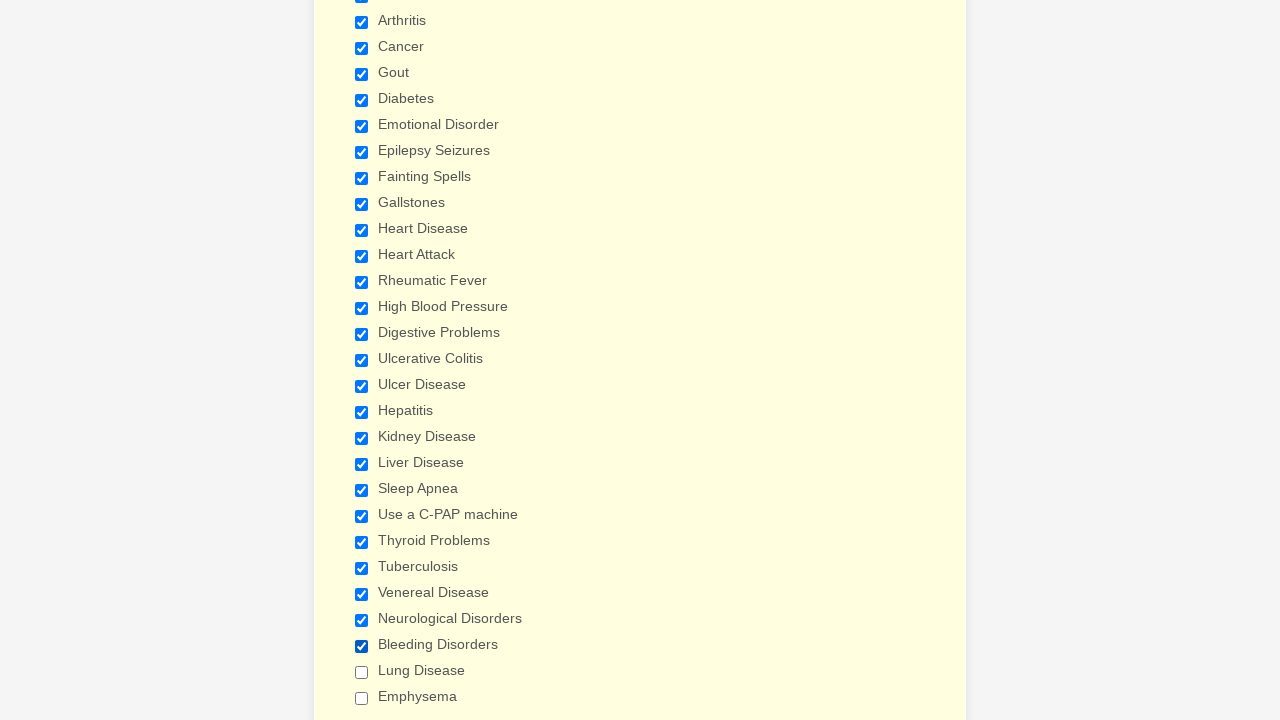

Clicked checkbox to select it at (362, 672) on input[type='checkbox'] >> nth=27
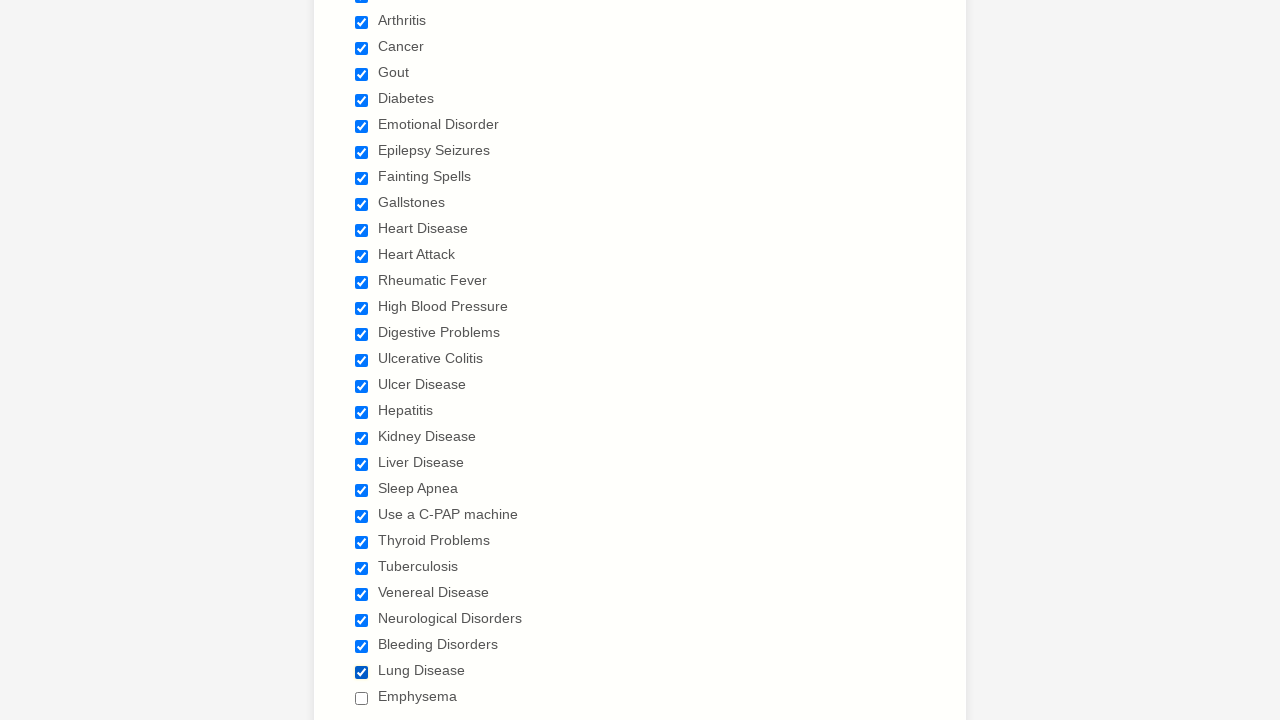

Waited 1 second for checkbox selection to register
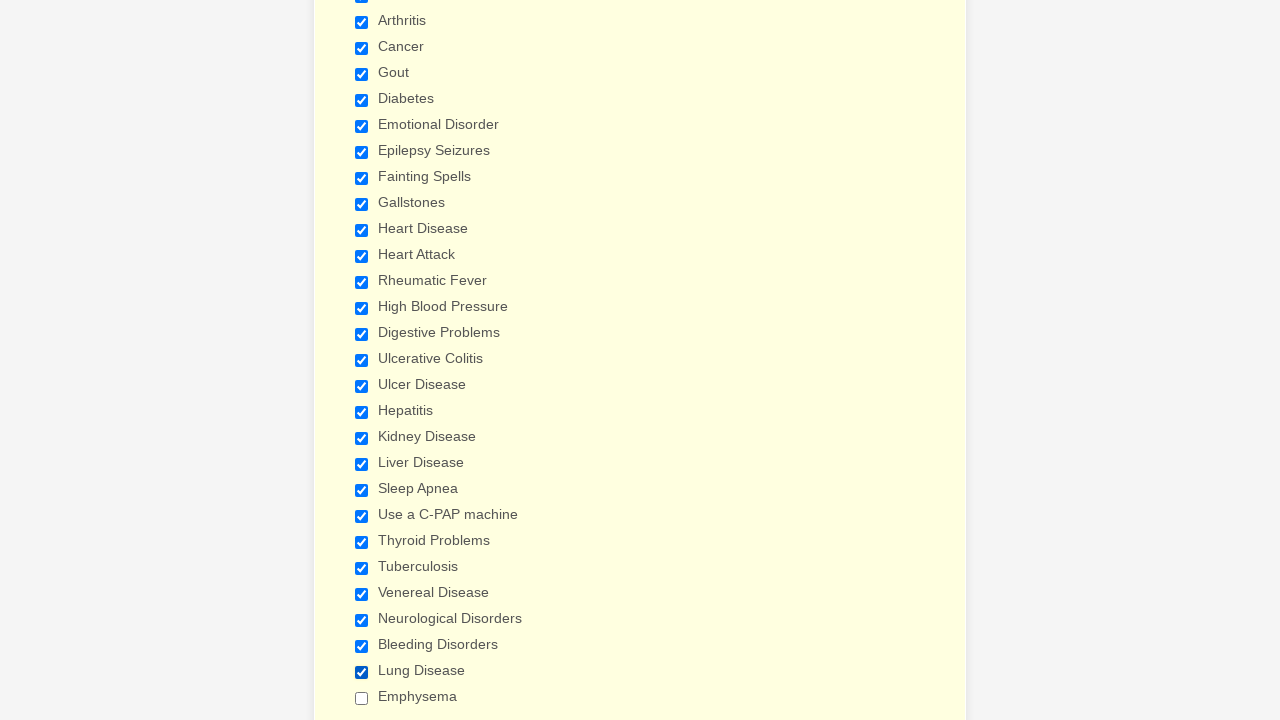

Verified checkbox is selected
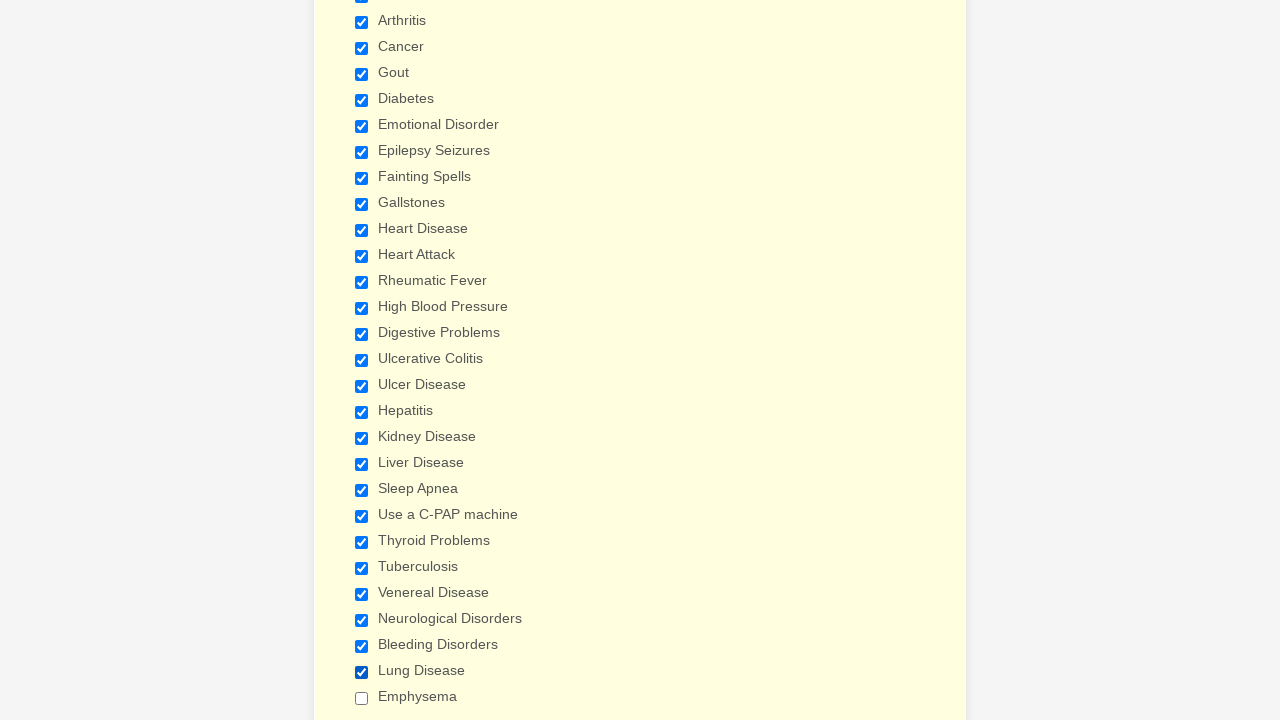

Clicked checkbox to select it at (362, 698) on input[type='checkbox'] >> nth=28
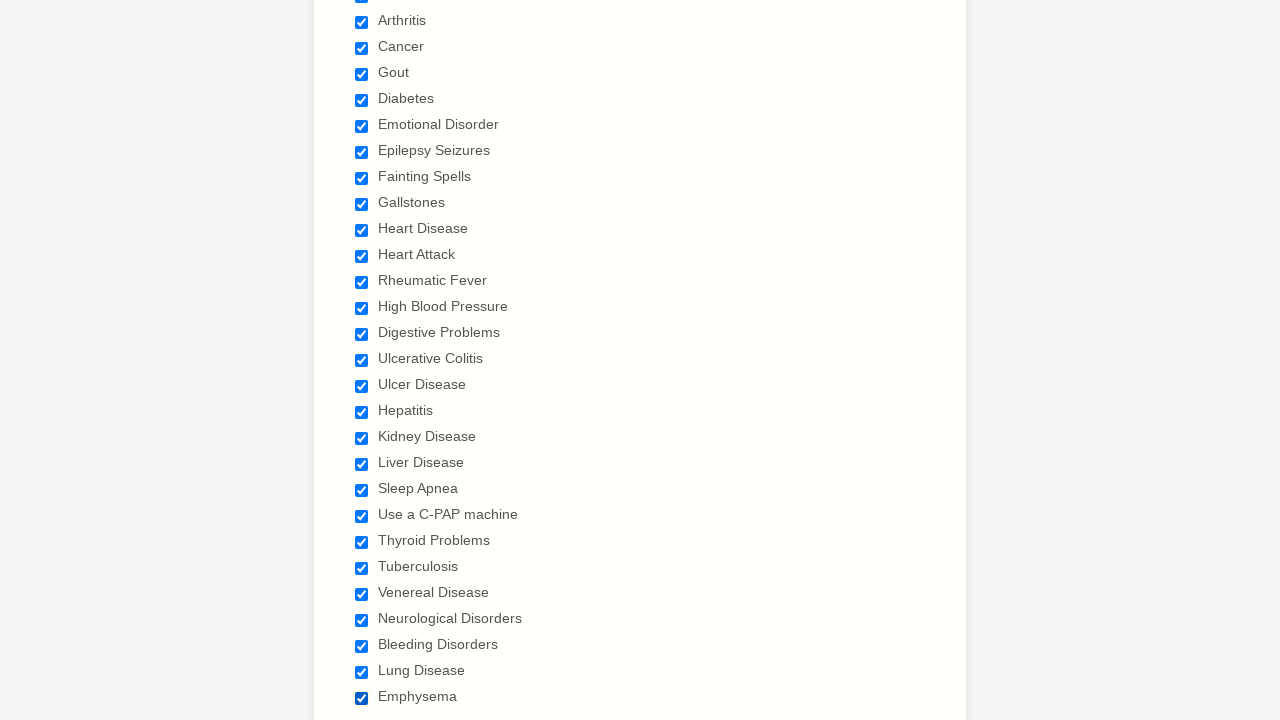

Waited 1 second for checkbox selection to register
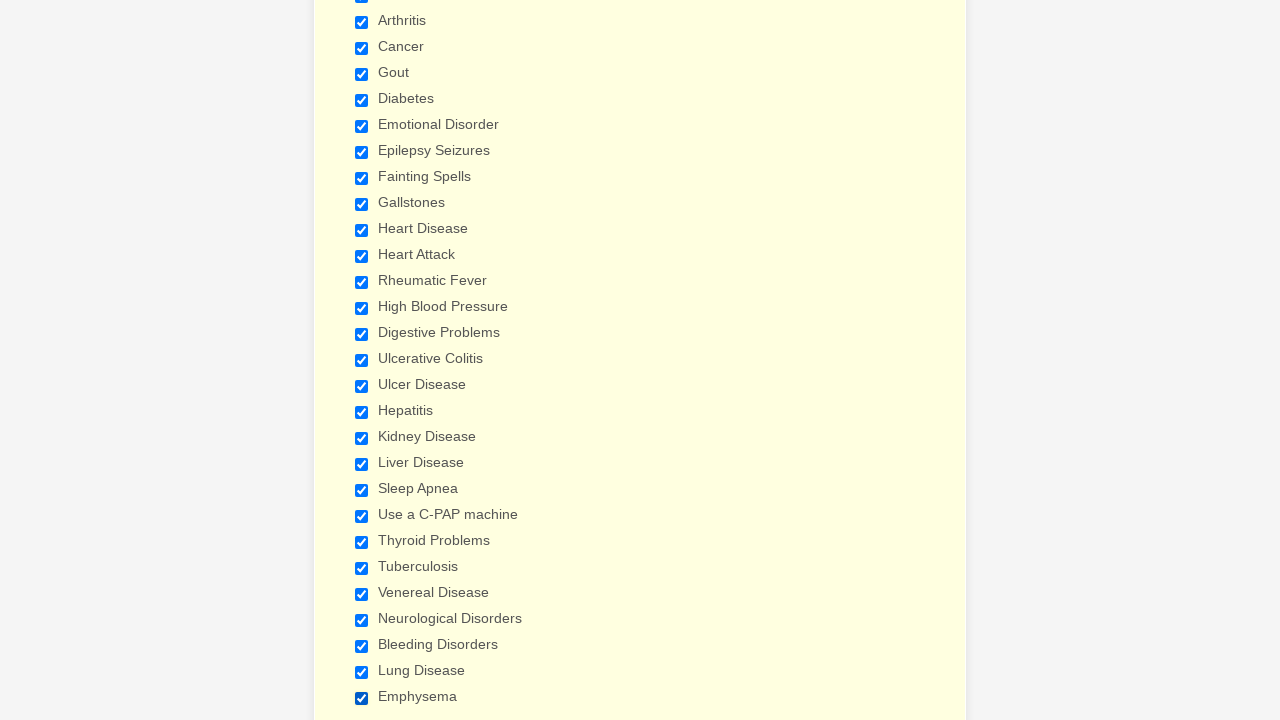

Verified checkbox is selected
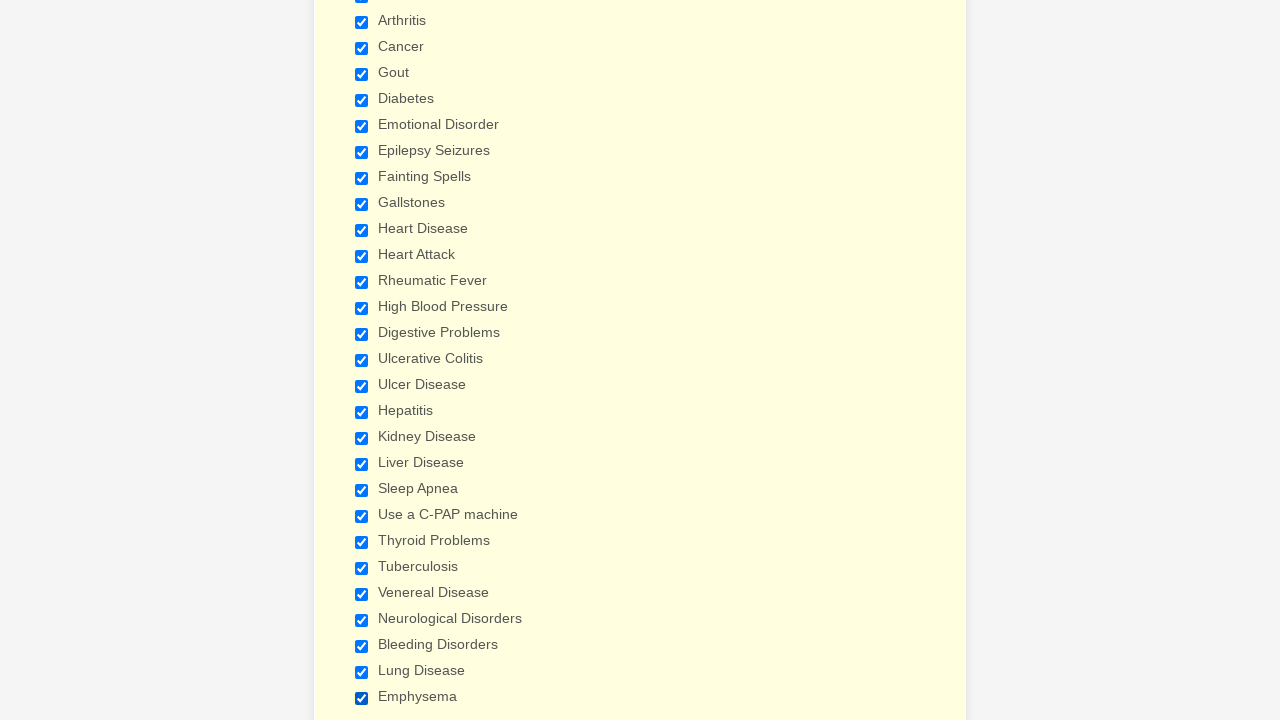

Clicked checkbox to deselect it at (362, 360) on input[type='checkbox'] >> nth=0
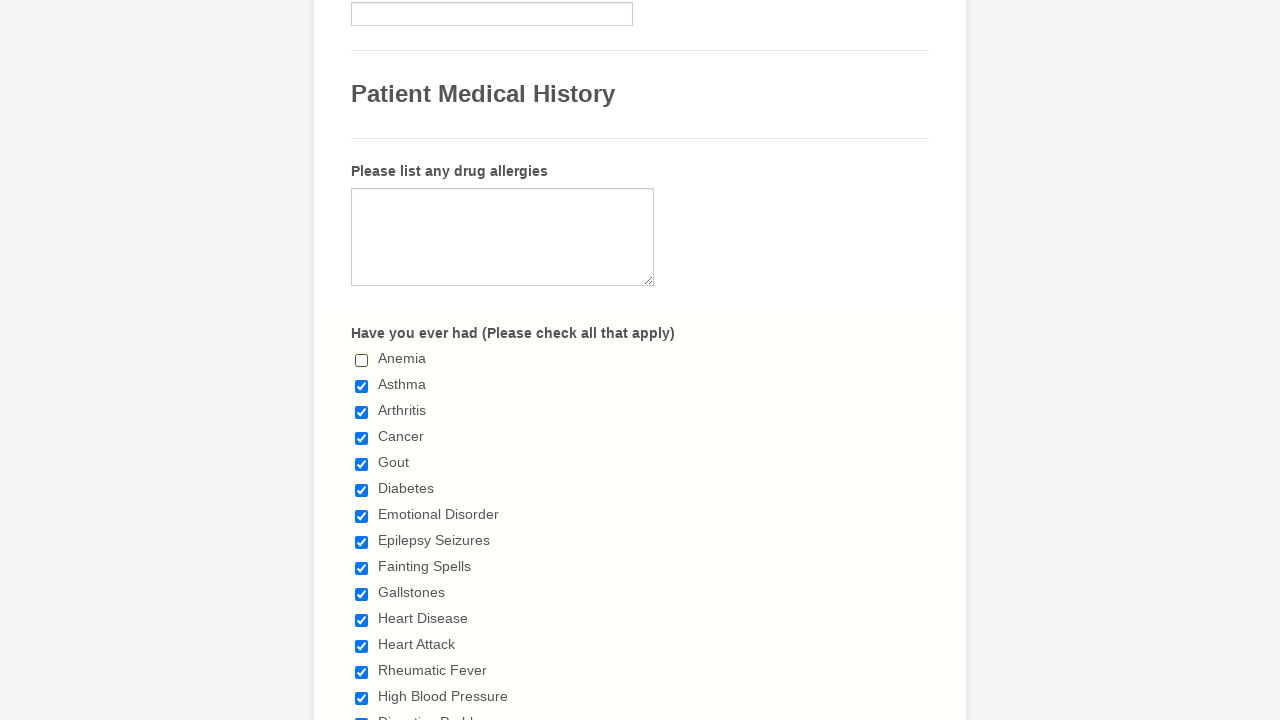

Waited 1 second for checkbox deselection to register
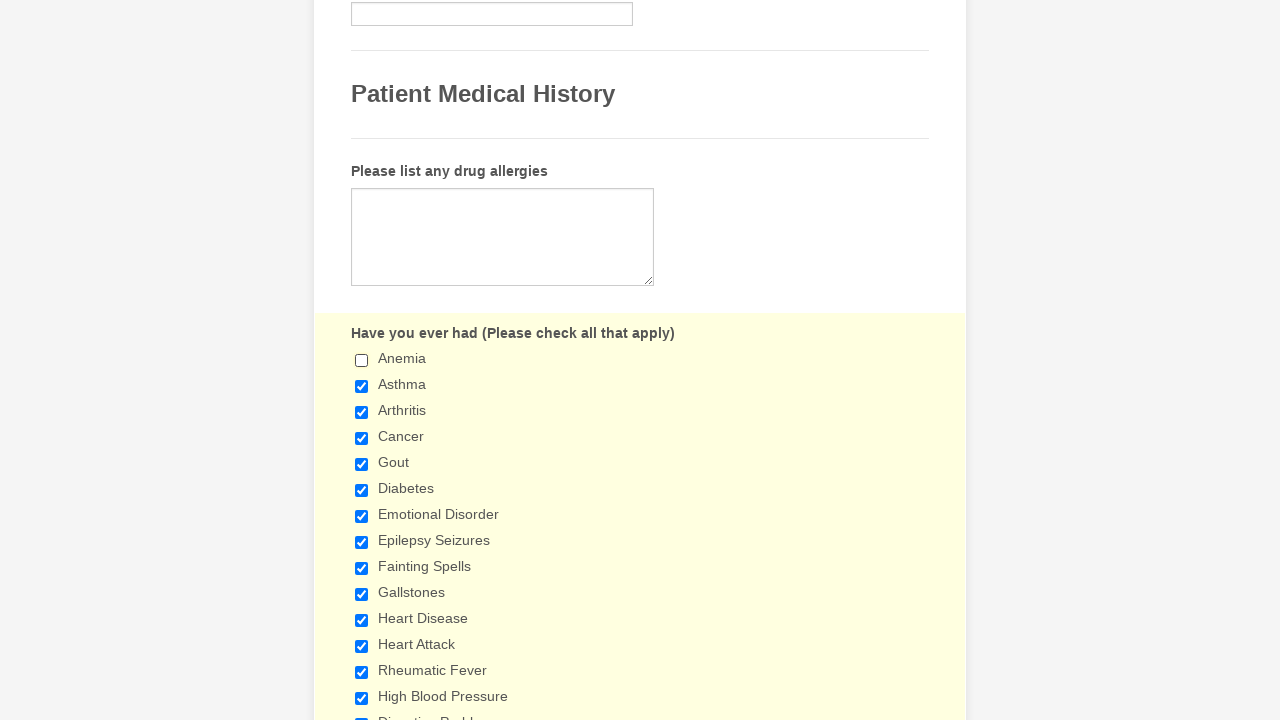

Verified checkbox is deselected
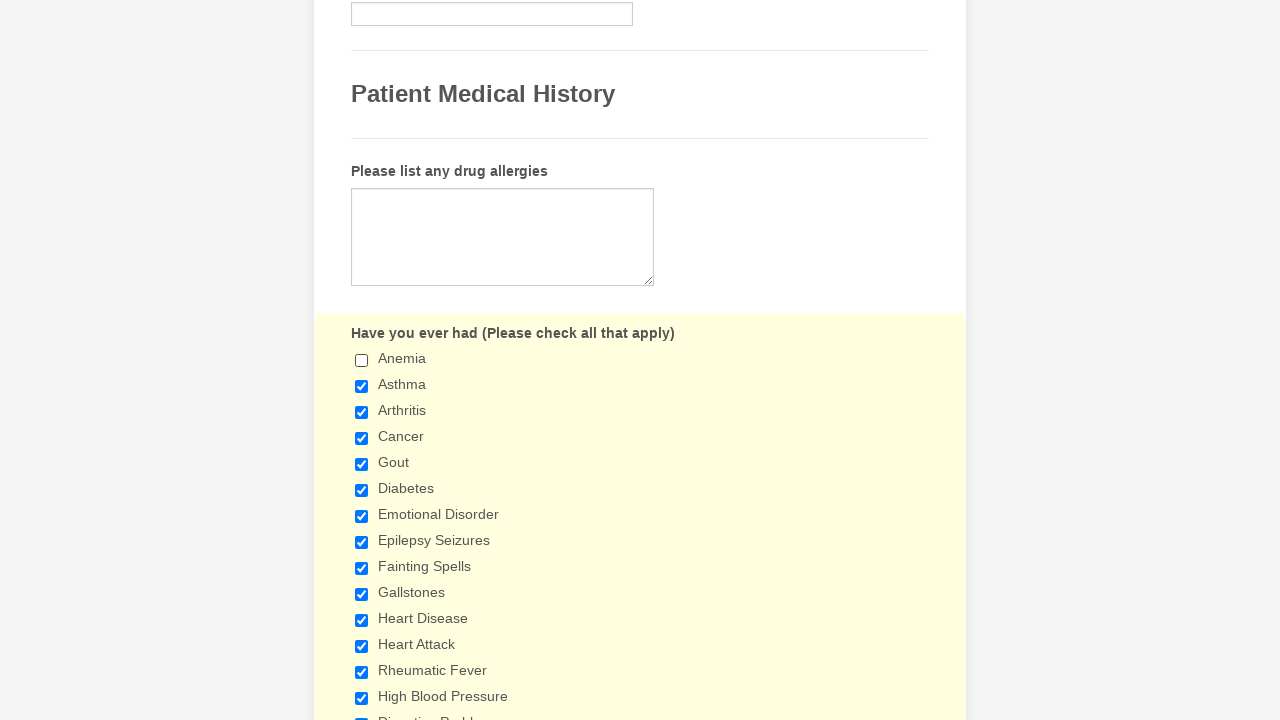

Clicked checkbox to deselect it at (362, 386) on input[type='checkbox'] >> nth=1
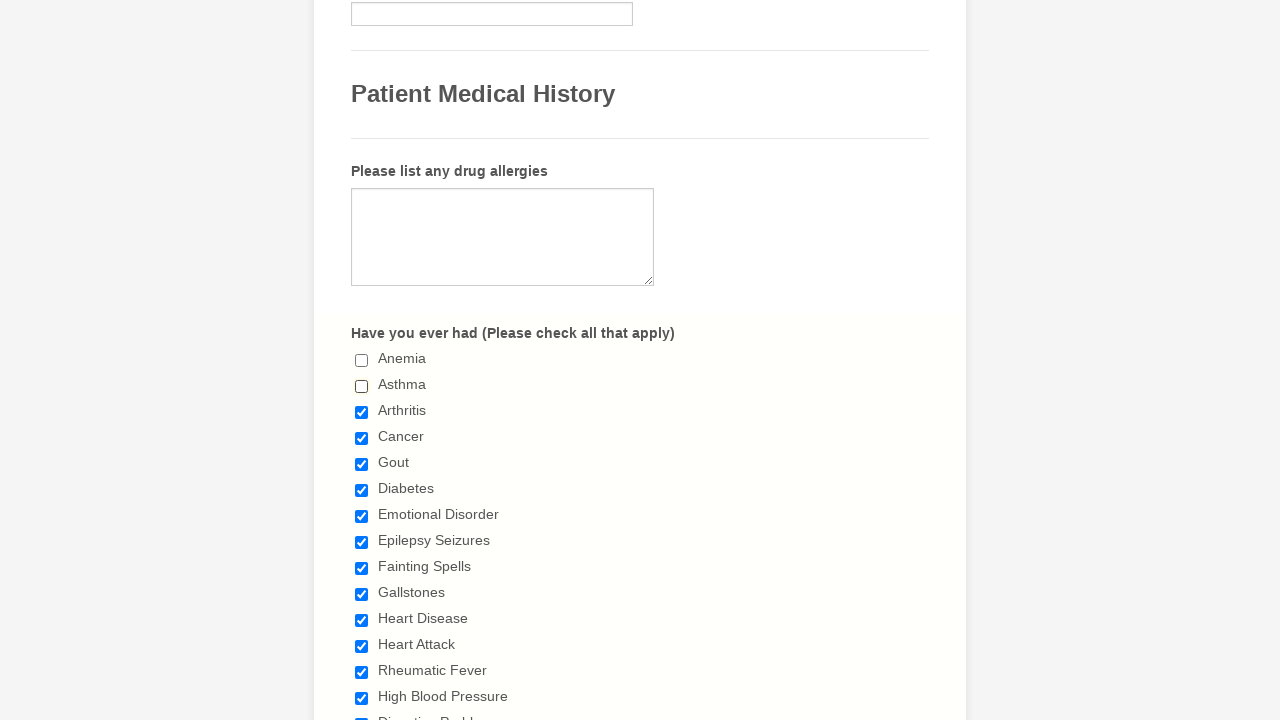

Waited 1 second for checkbox deselection to register
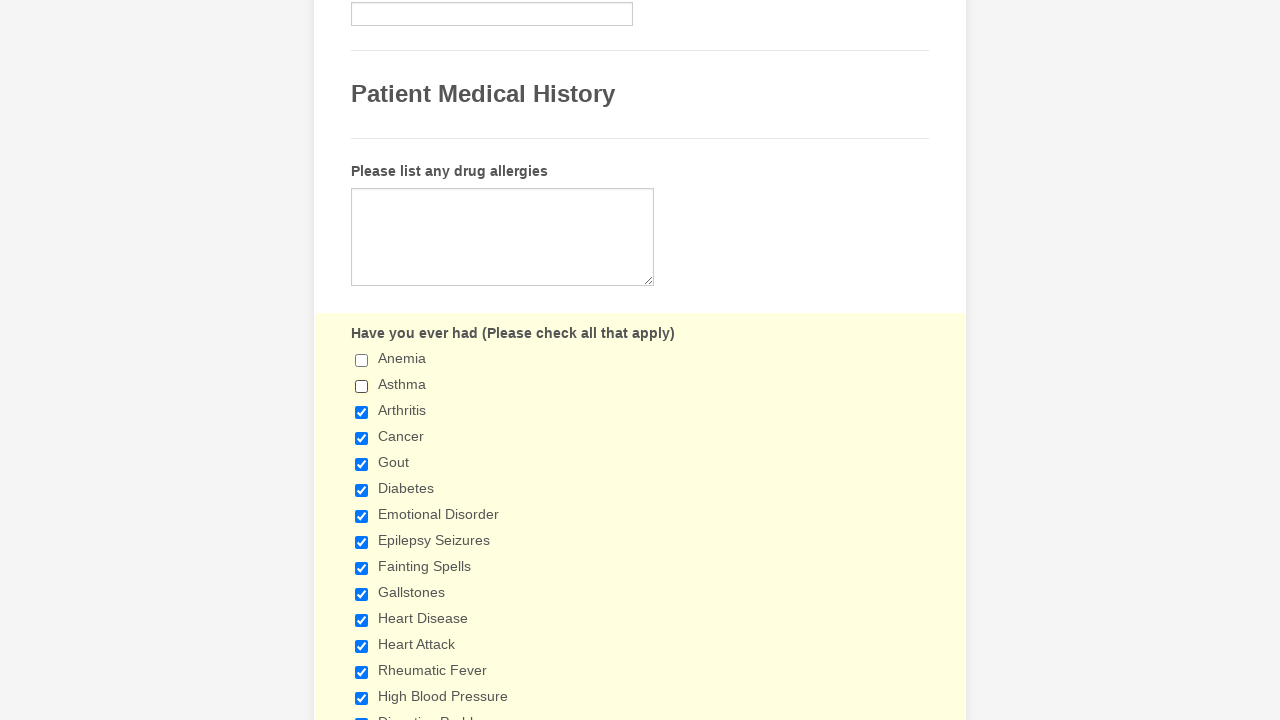

Verified checkbox is deselected
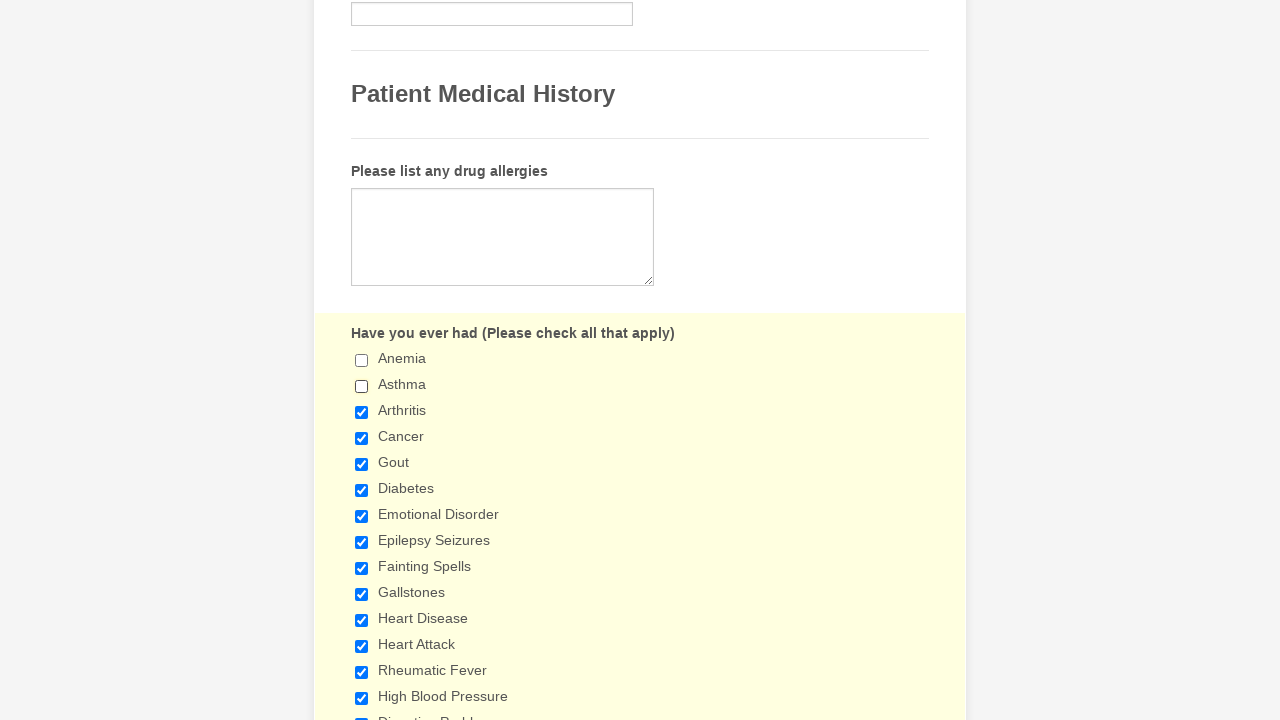

Clicked checkbox to deselect it at (362, 412) on input[type='checkbox'] >> nth=2
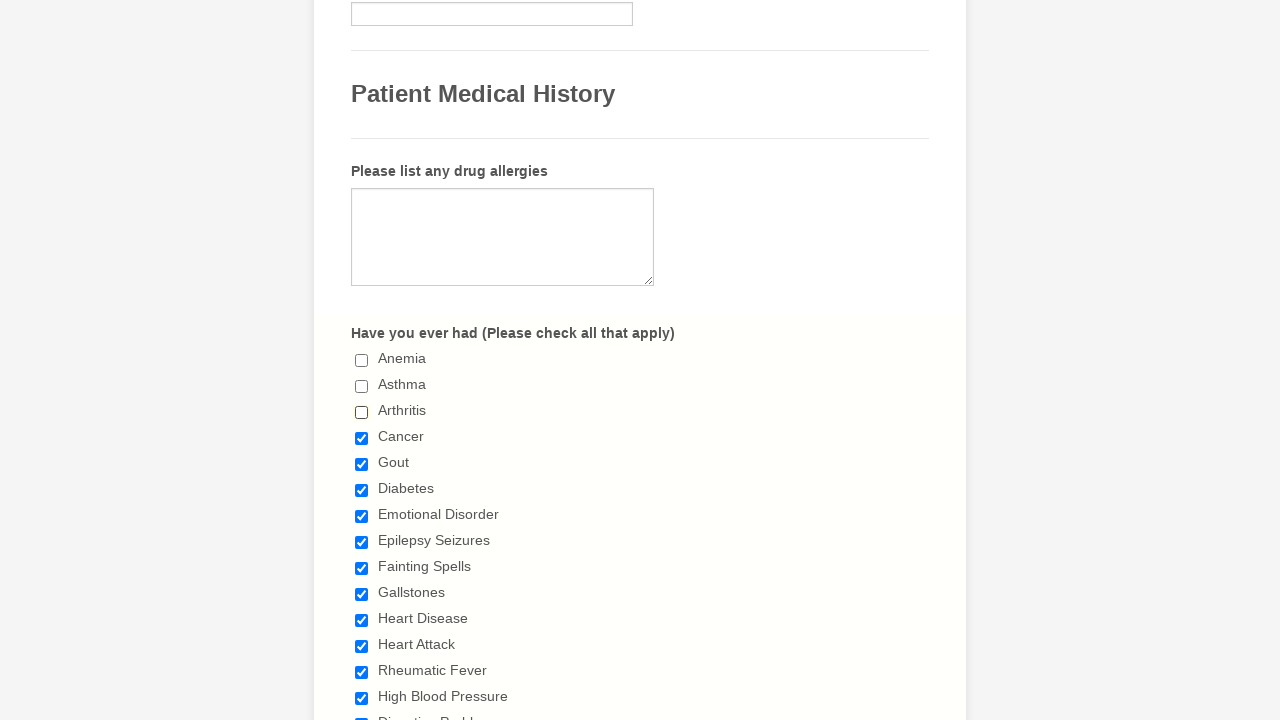

Waited 1 second for checkbox deselection to register
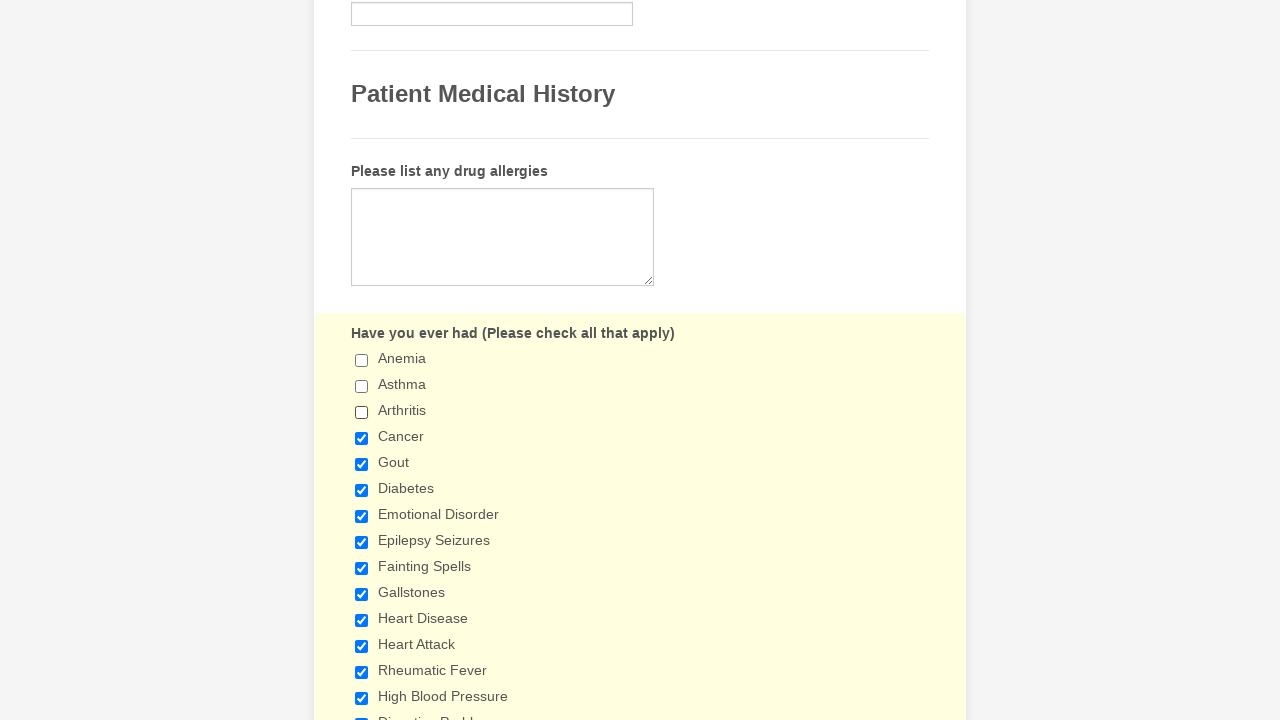

Verified checkbox is deselected
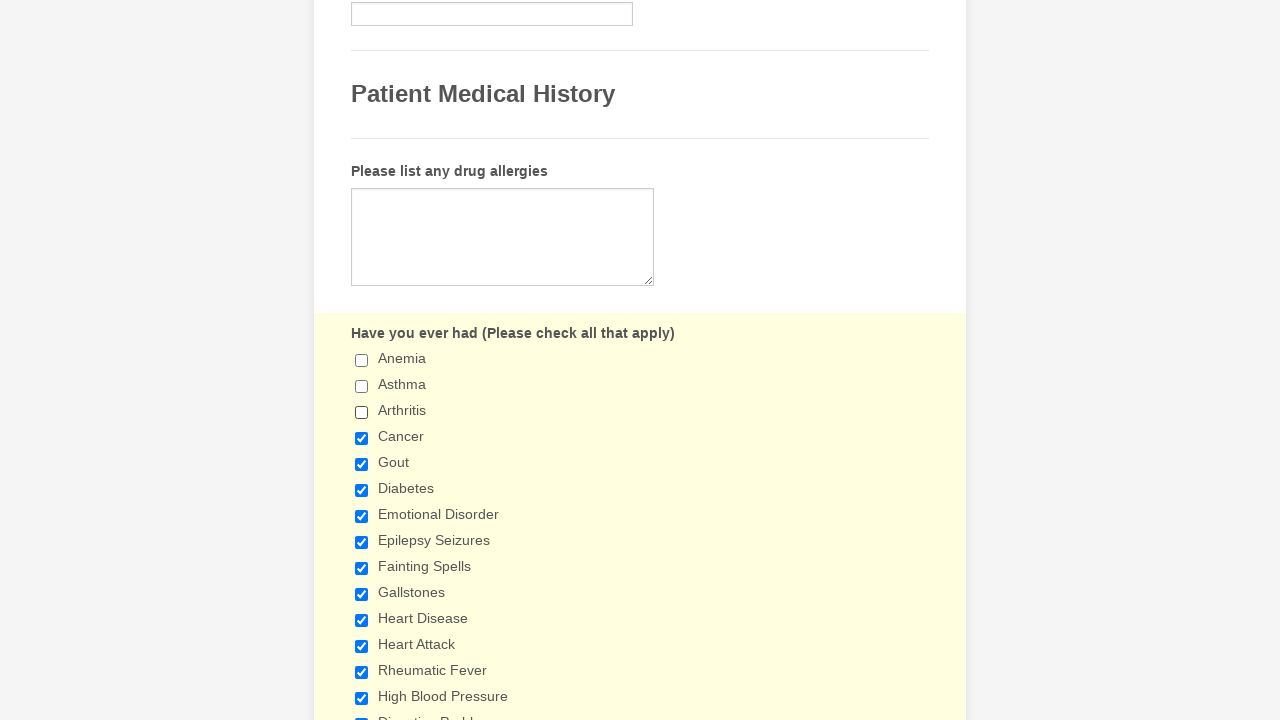

Clicked checkbox to deselect it at (362, 438) on input[type='checkbox'] >> nth=3
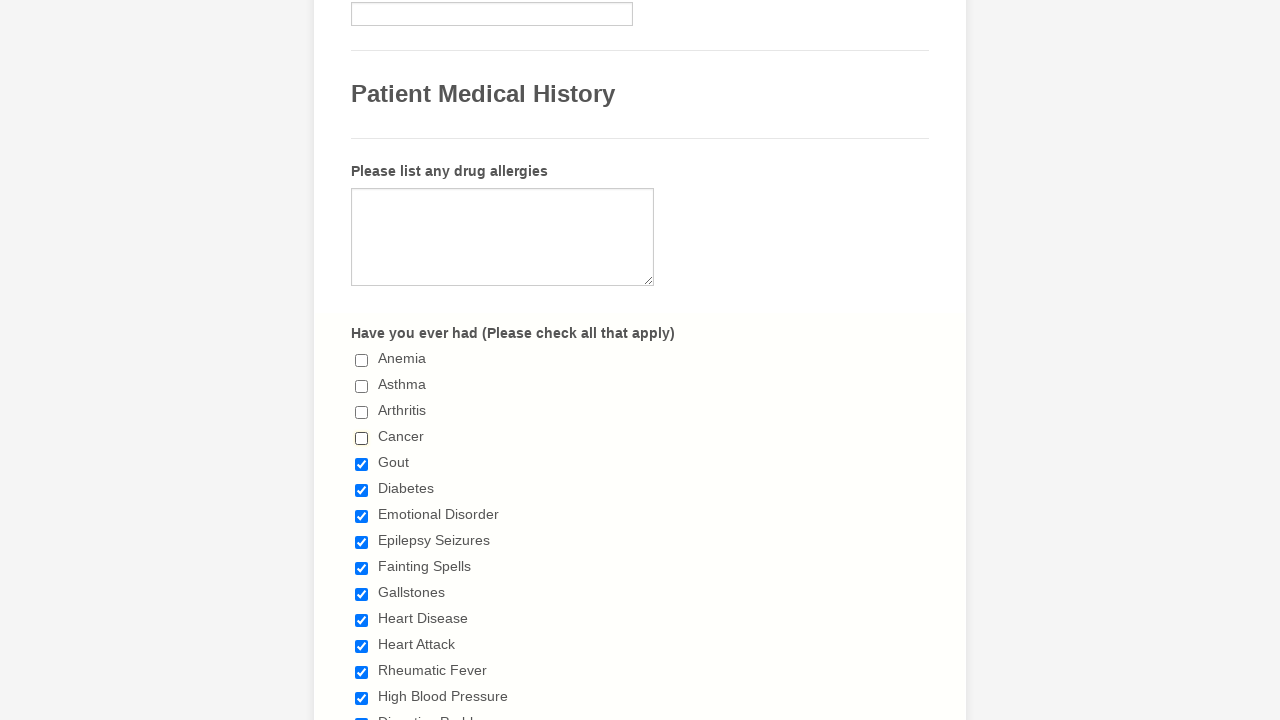

Waited 1 second for checkbox deselection to register
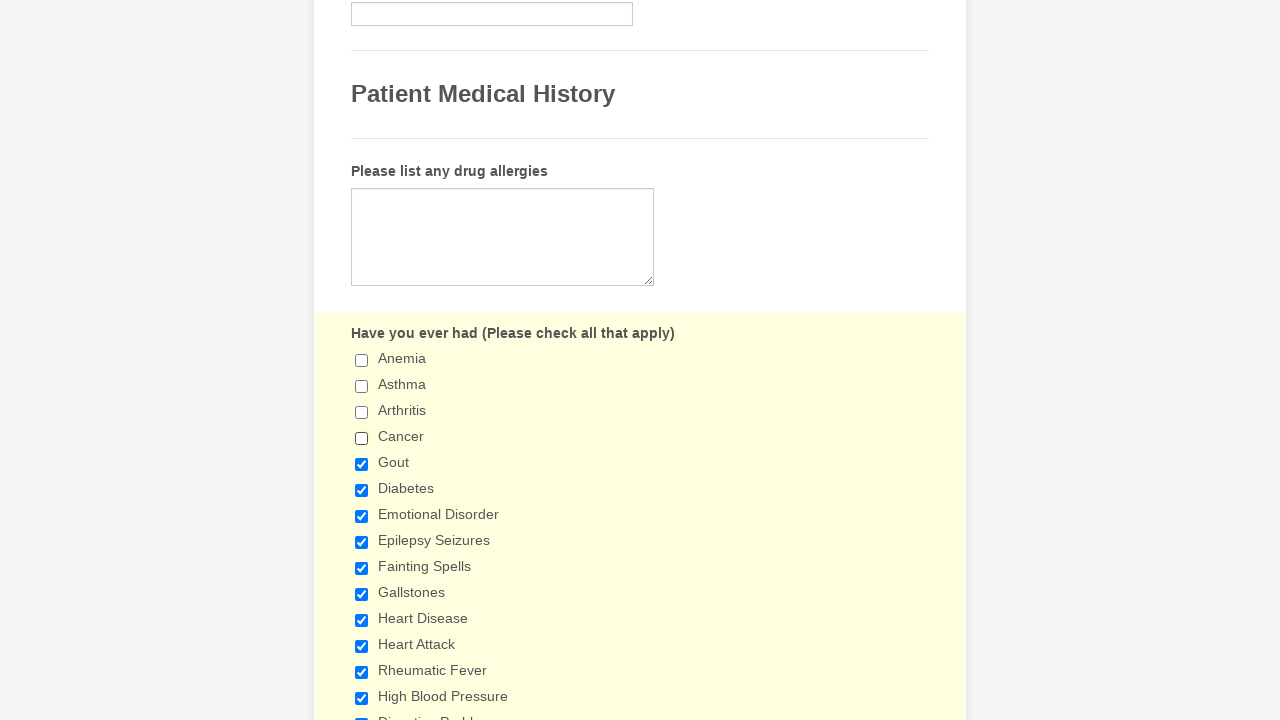

Verified checkbox is deselected
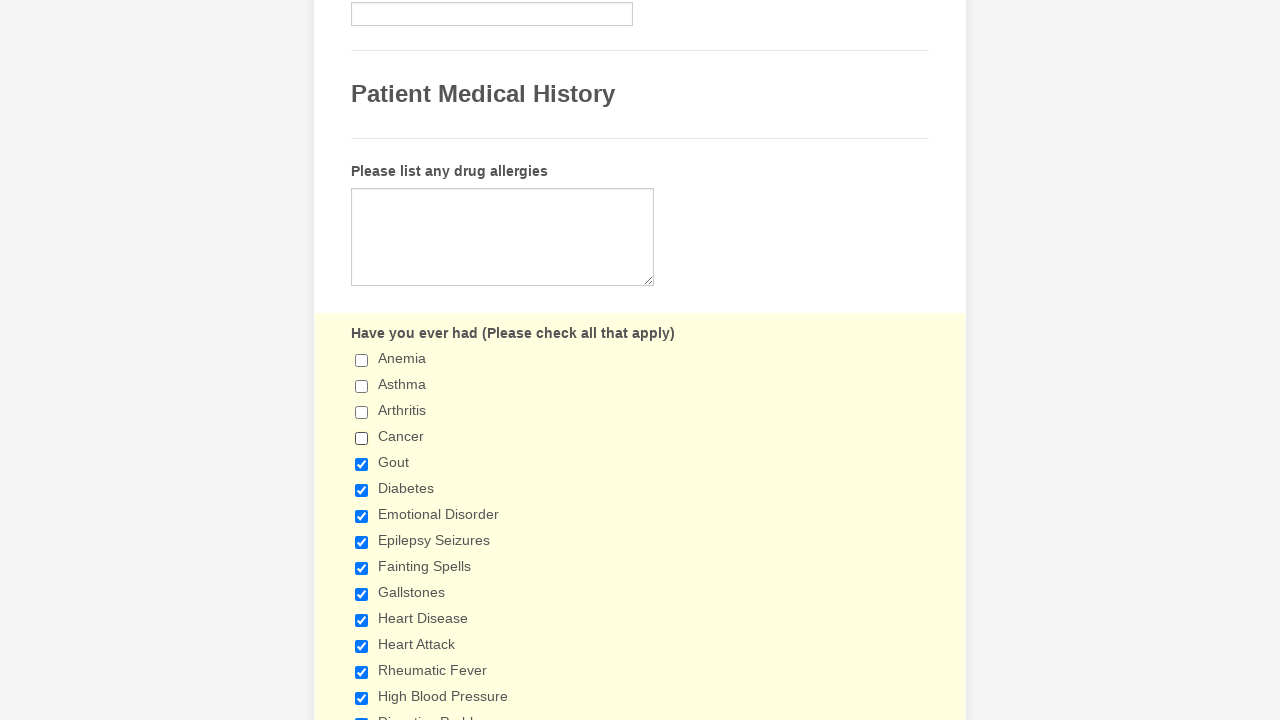

Clicked checkbox to deselect it at (362, 464) on input[type='checkbox'] >> nth=4
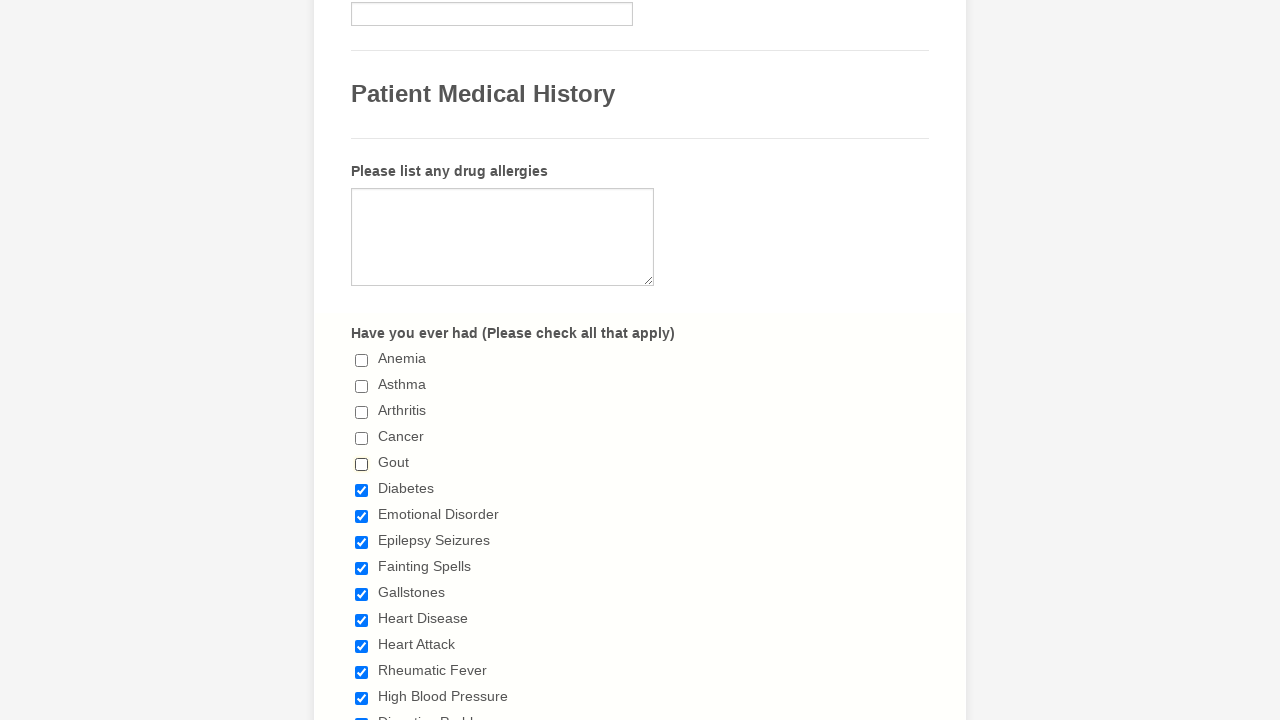

Waited 1 second for checkbox deselection to register
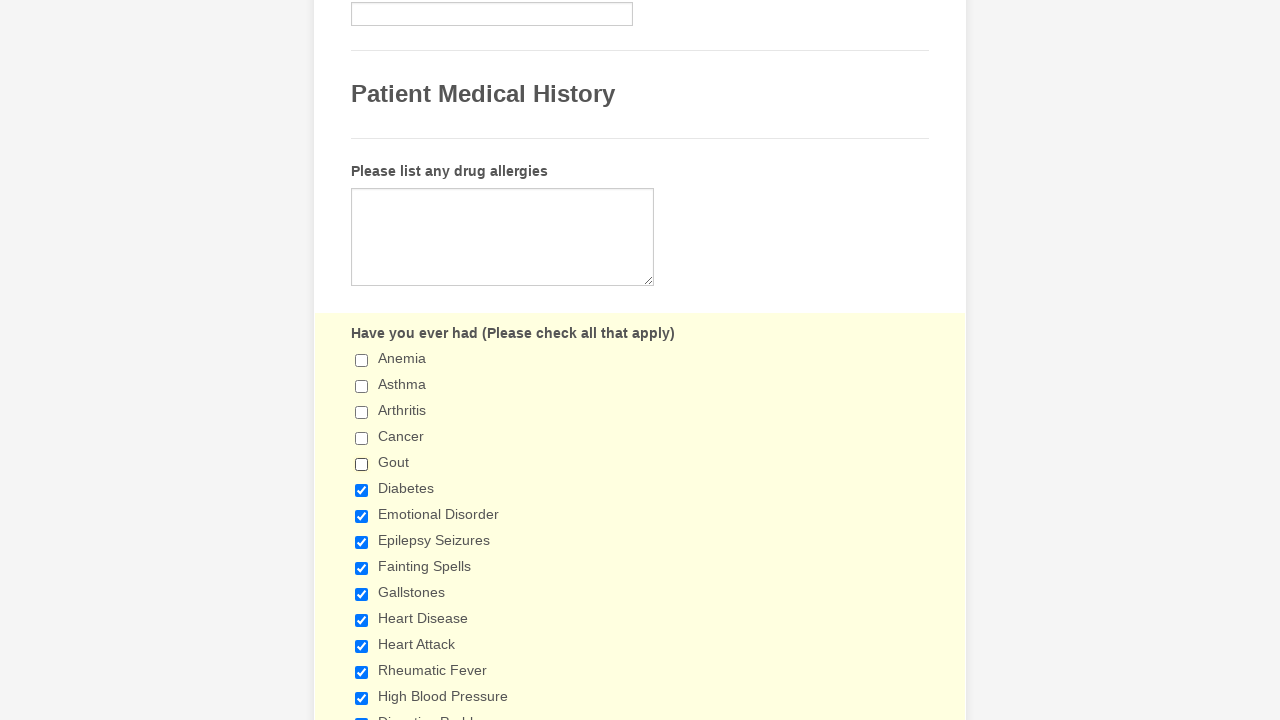

Verified checkbox is deselected
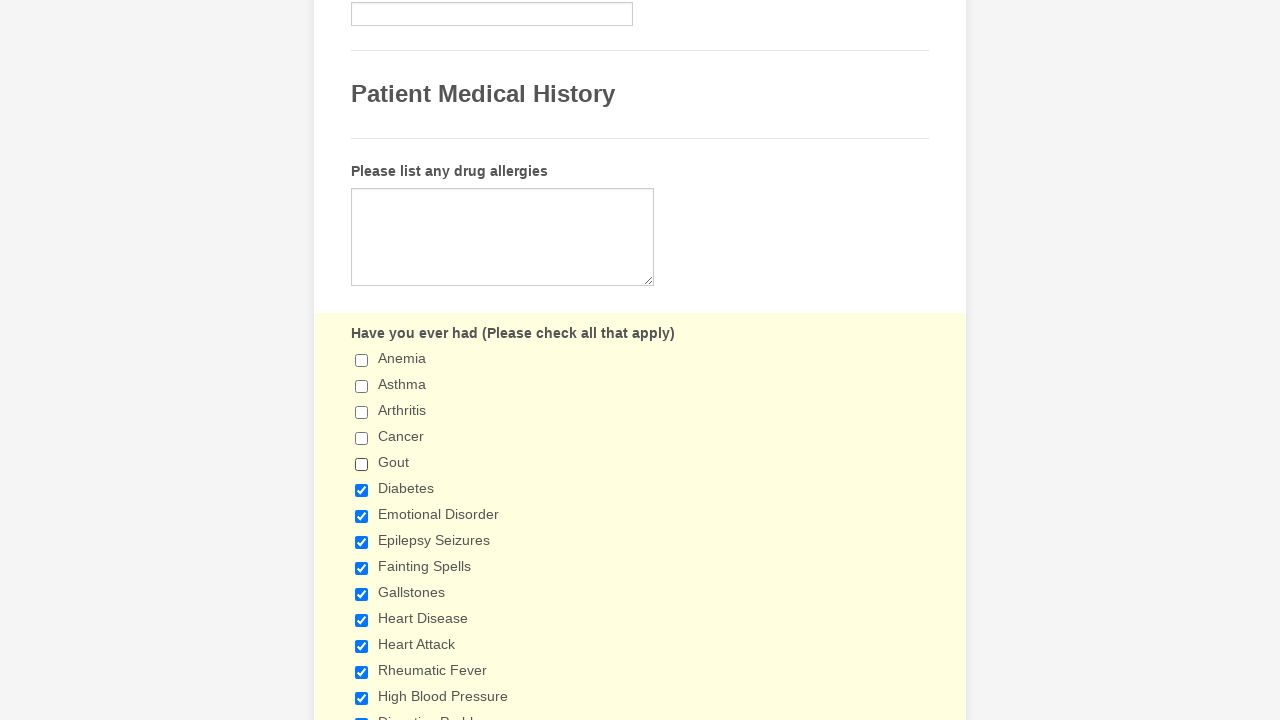

Clicked checkbox to deselect it at (362, 490) on input[type='checkbox'] >> nth=5
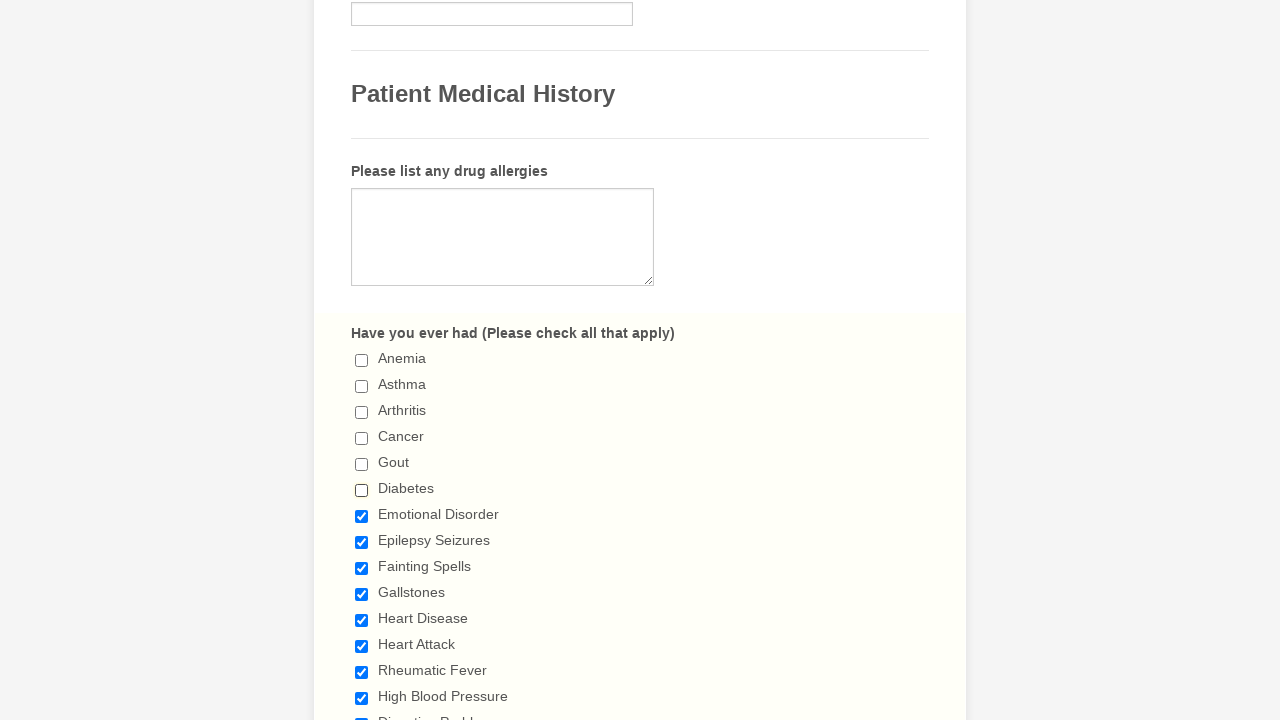

Waited 1 second for checkbox deselection to register
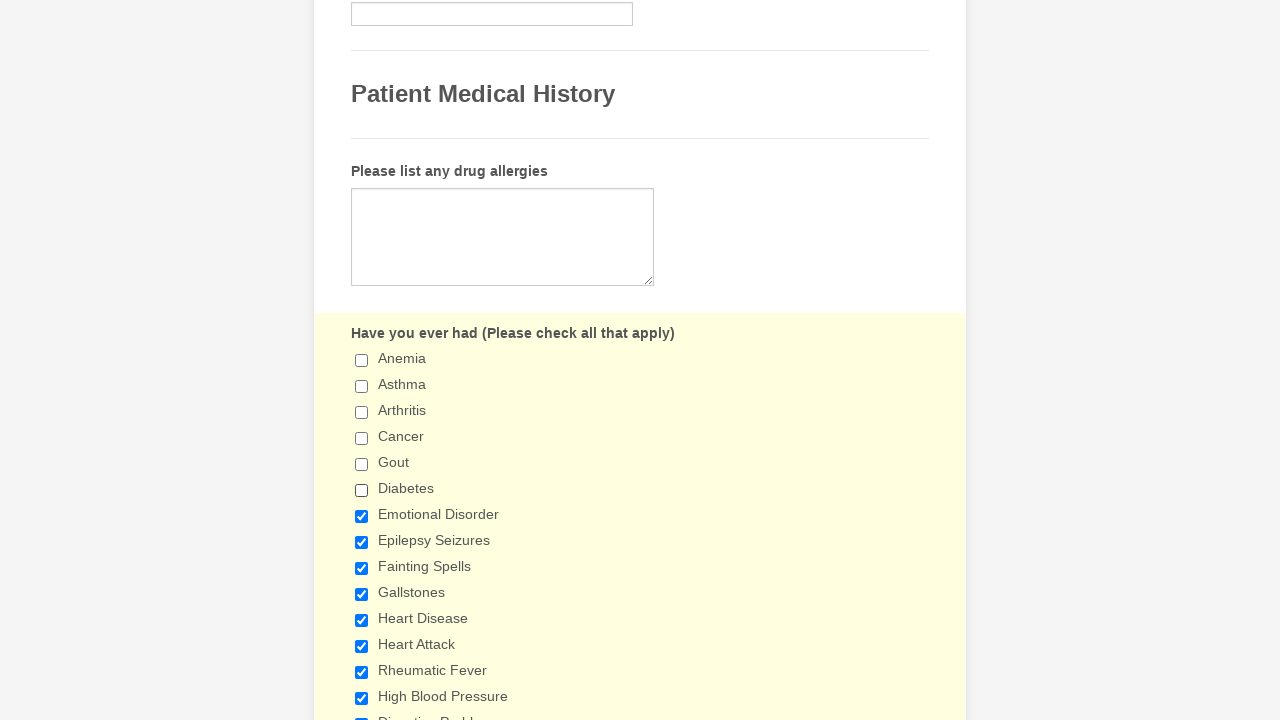

Verified checkbox is deselected
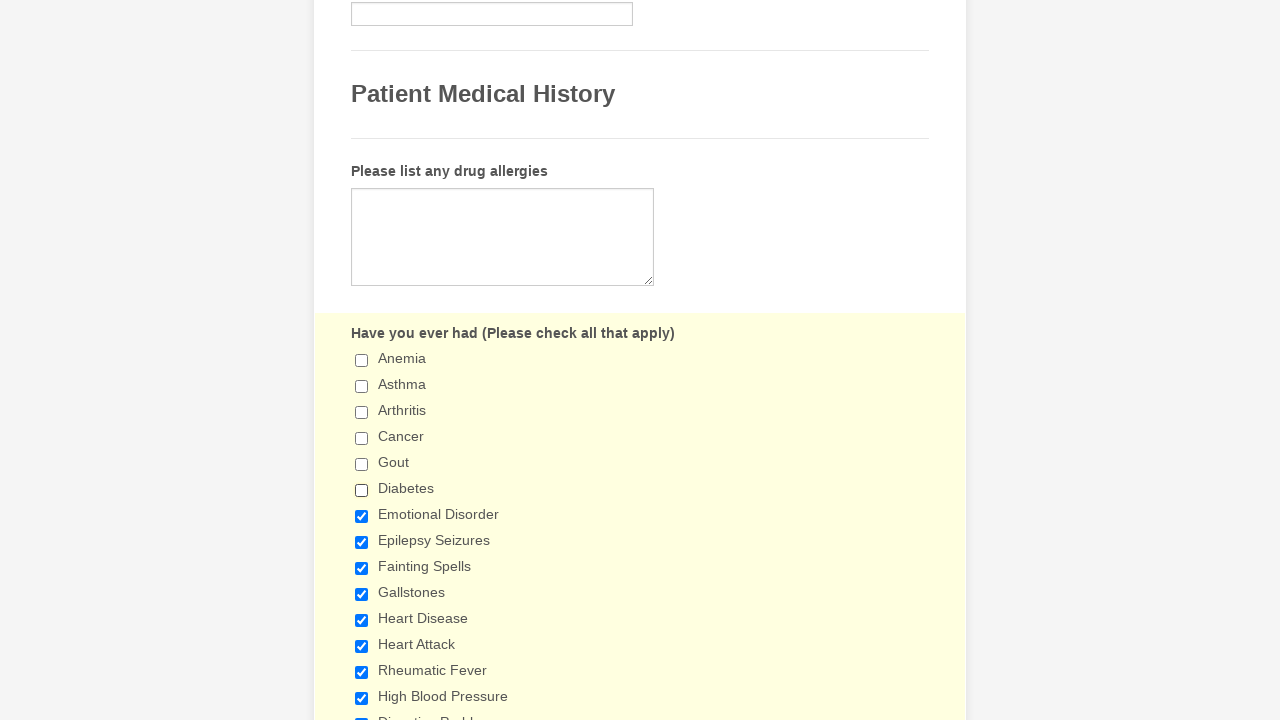

Clicked checkbox to deselect it at (362, 516) on input[type='checkbox'] >> nth=6
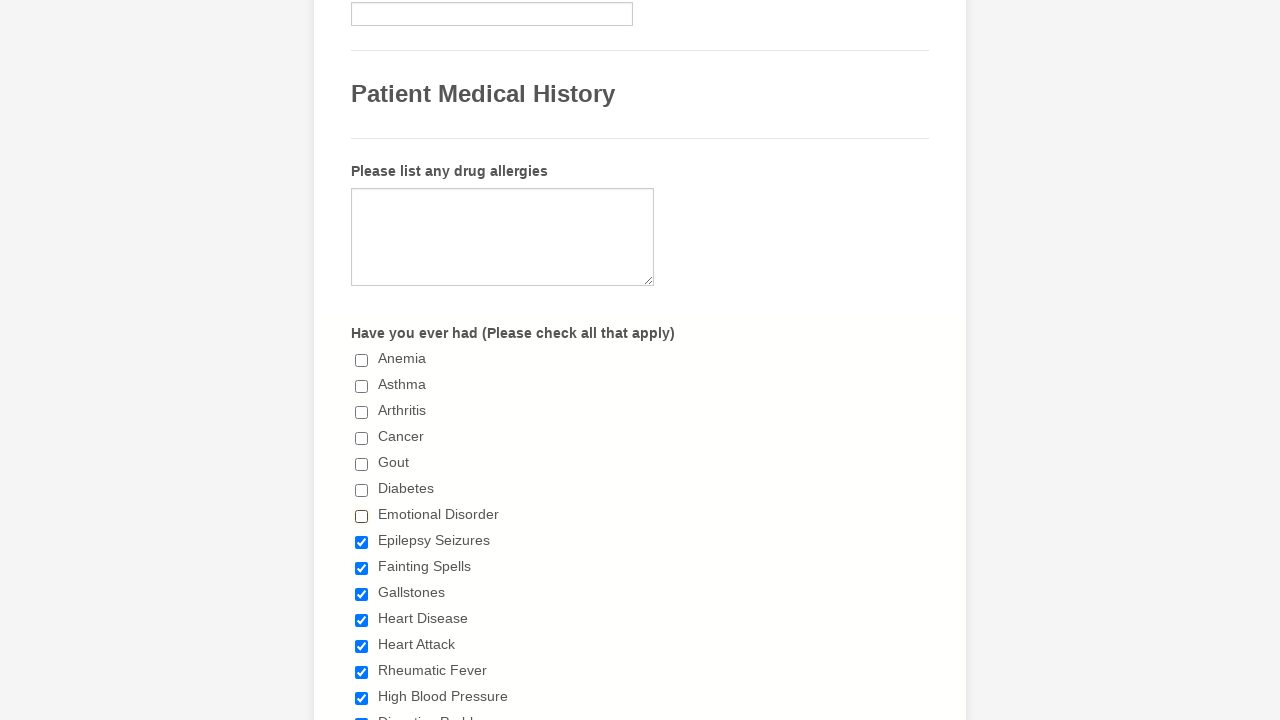

Waited 1 second for checkbox deselection to register
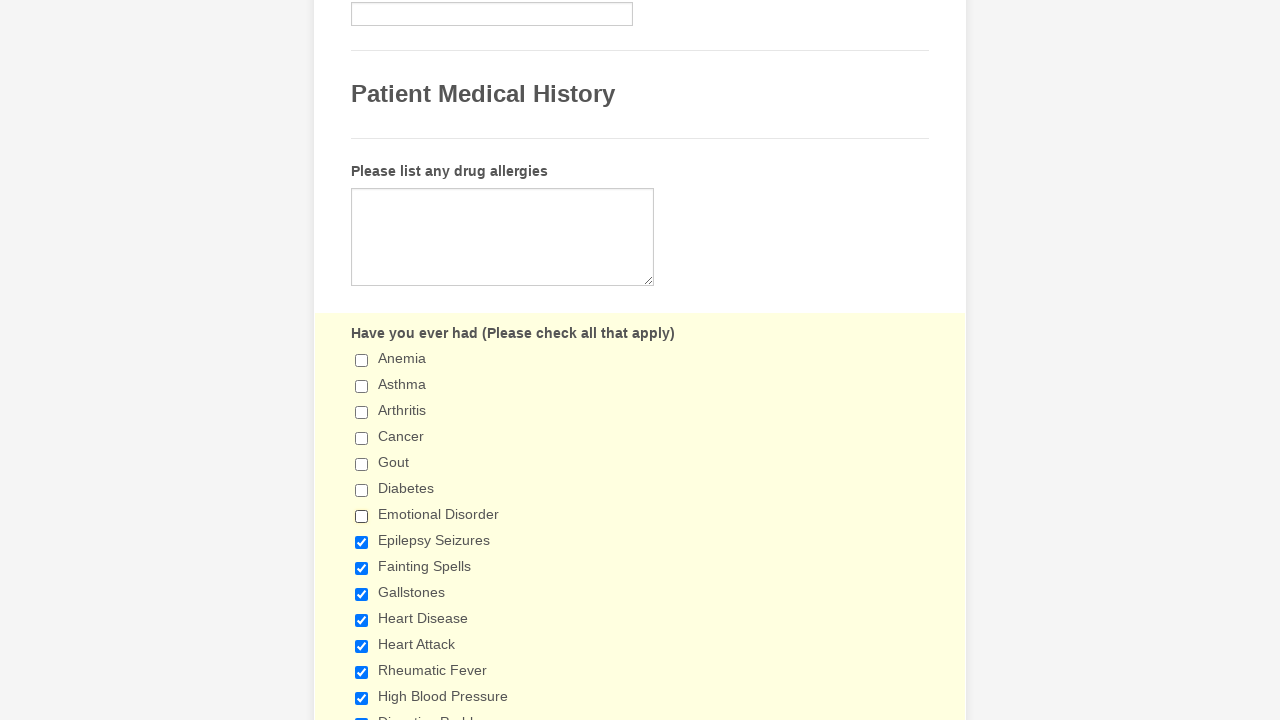

Verified checkbox is deselected
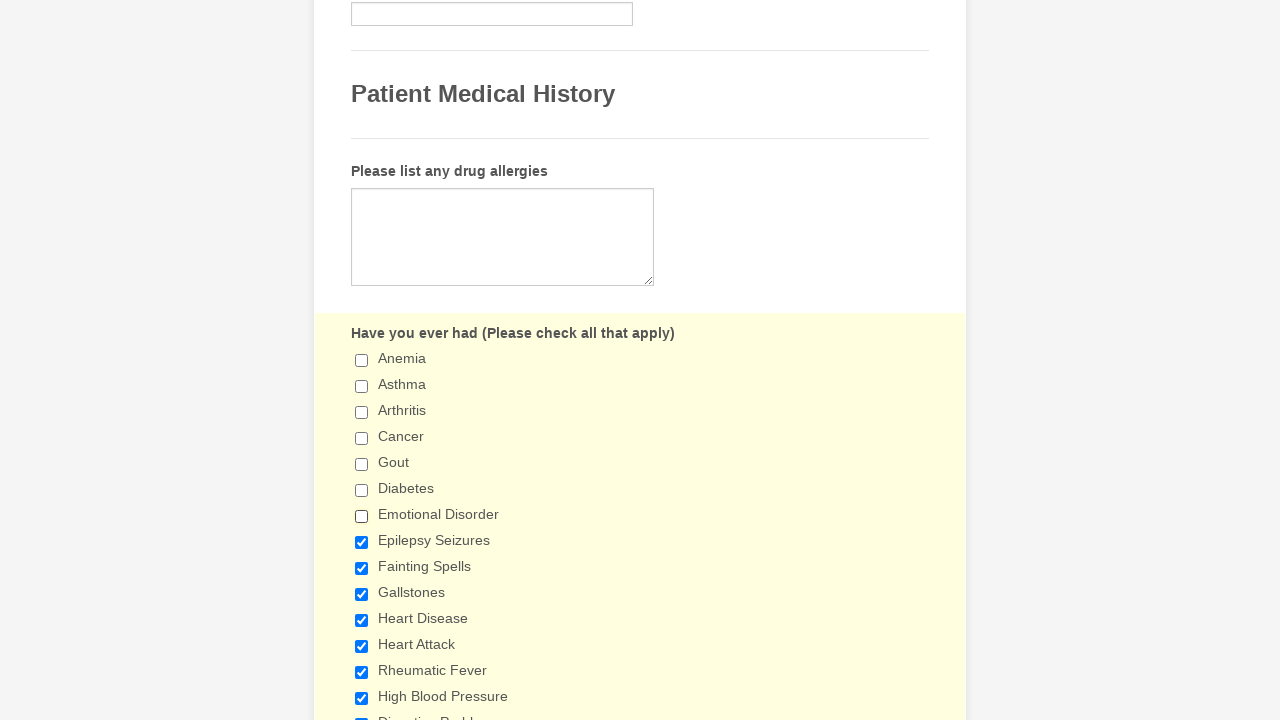

Clicked checkbox to deselect it at (362, 542) on input[type='checkbox'] >> nth=7
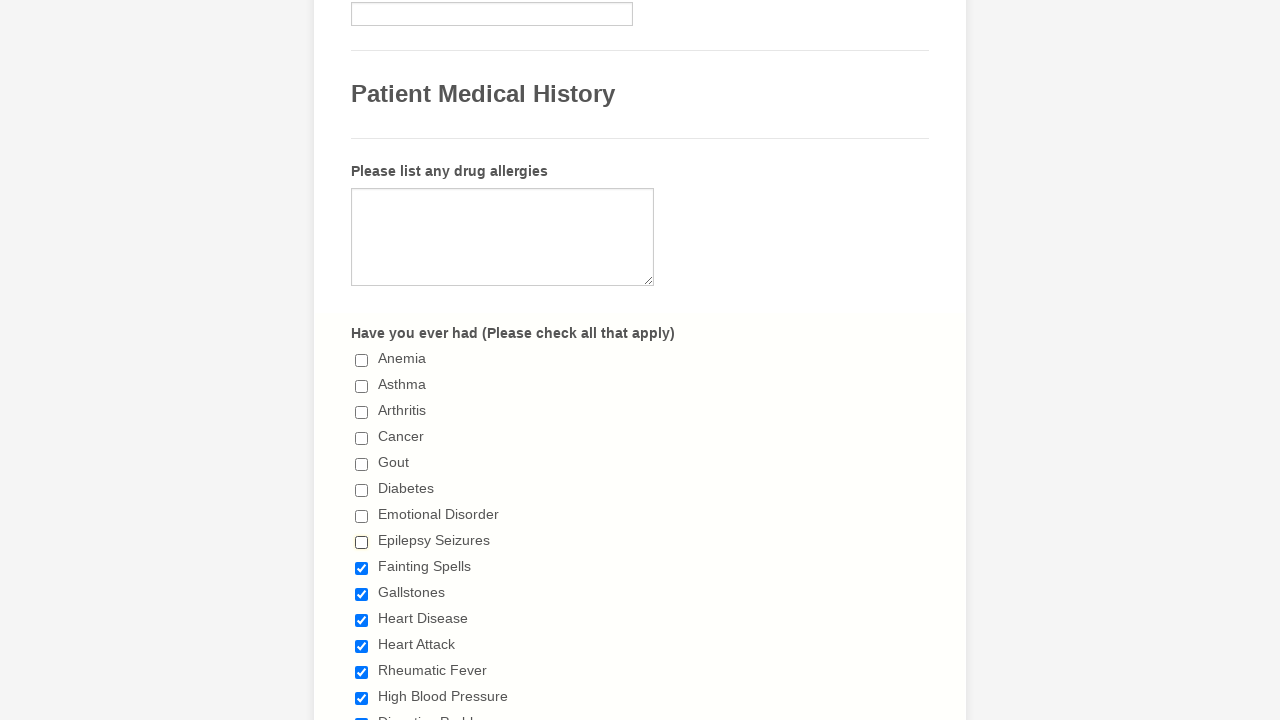

Waited 1 second for checkbox deselection to register
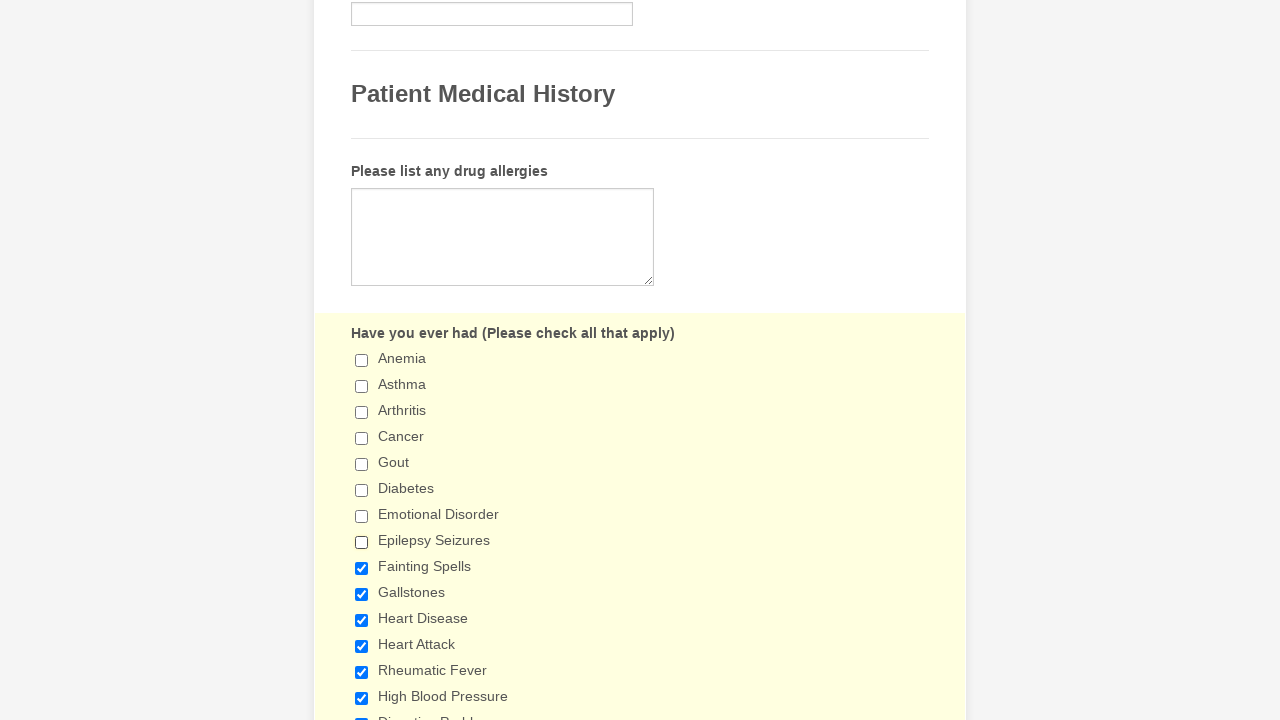

Verified checkbox is deselected
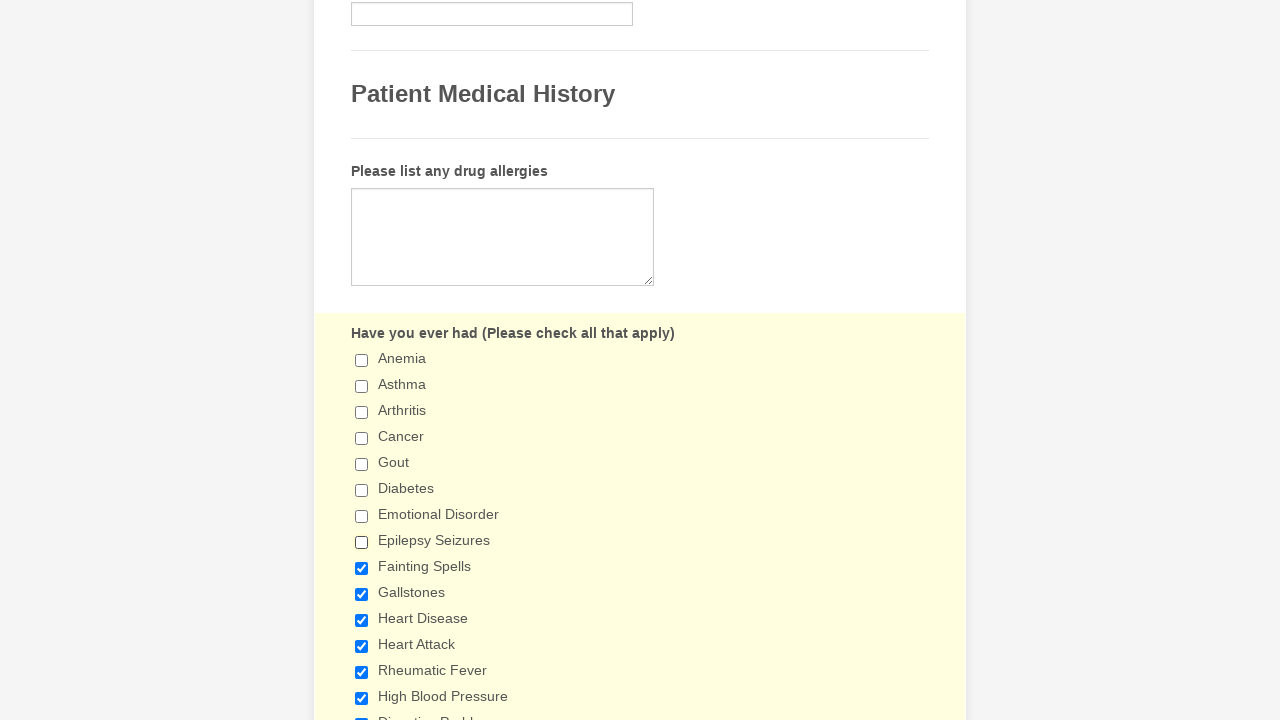

Clicked checkbox to deselect it at (362, 568) on input[type='checkbox'] >> nth=8
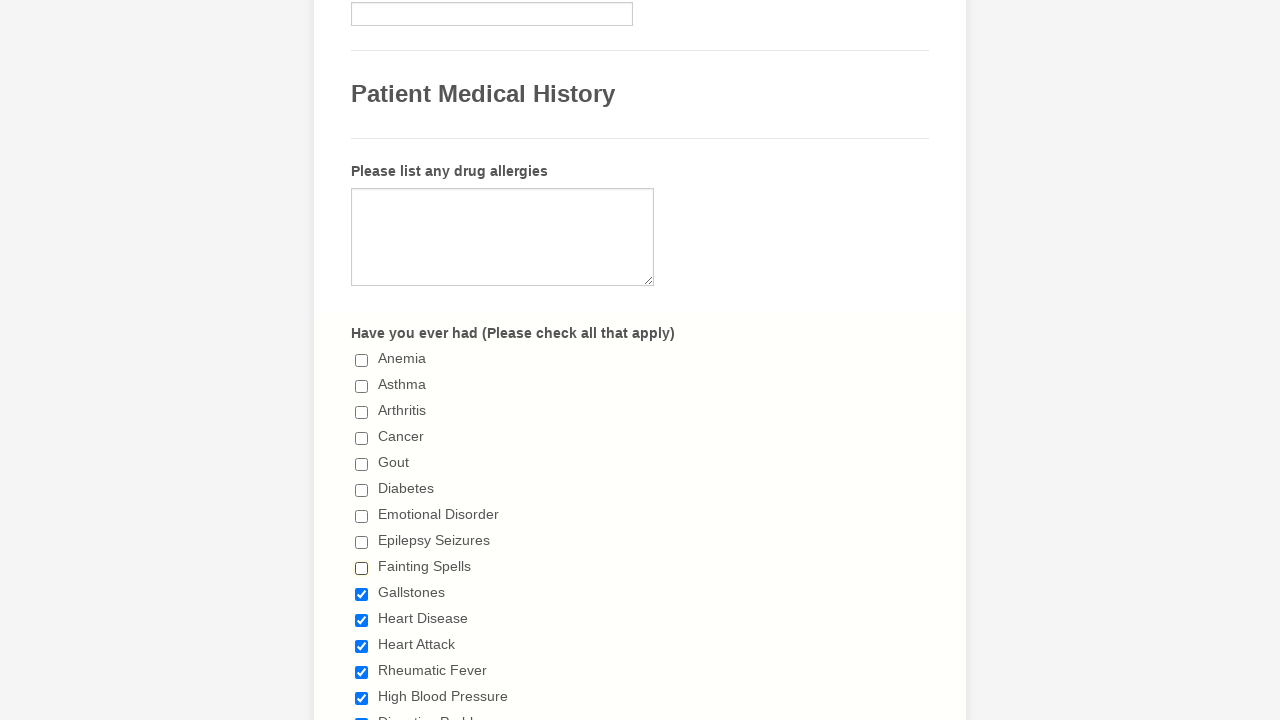

Waited 1 second for checkbox deselection to register
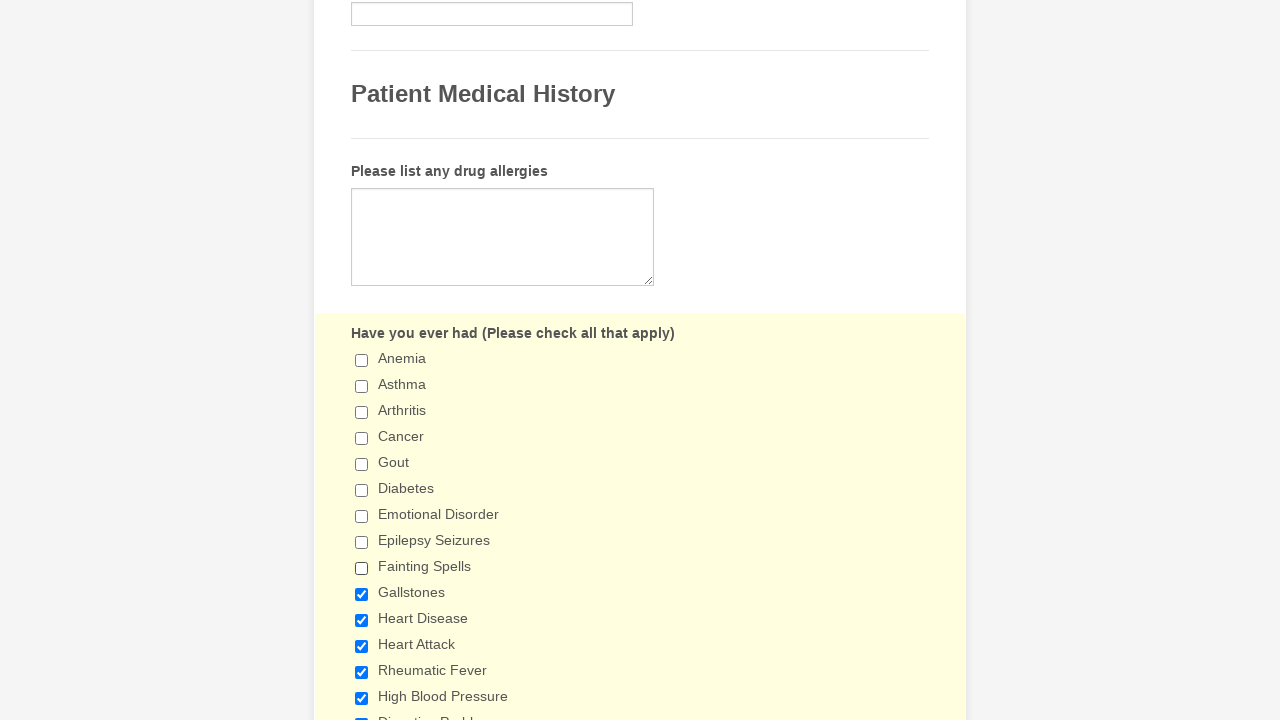

Verified checkbox is deselected
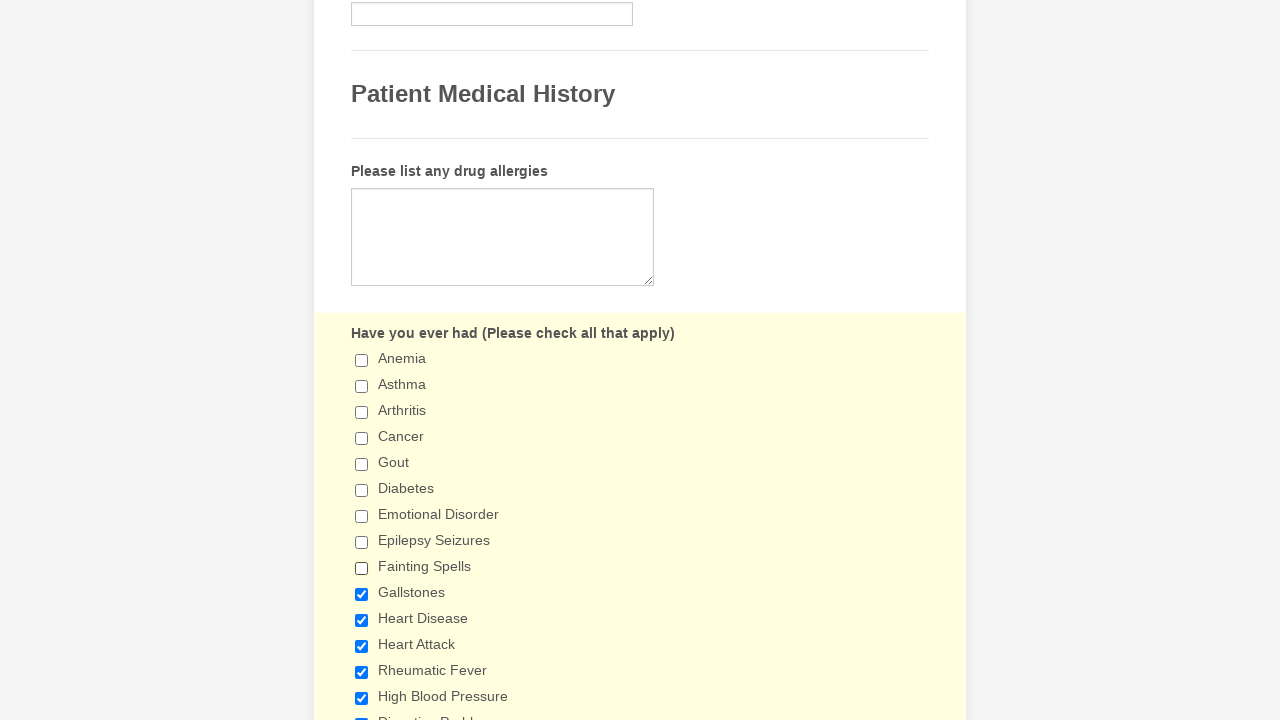

Clicked checkbox to deselect it at (362, 594) on input[type='checkbox'] >> nth=9
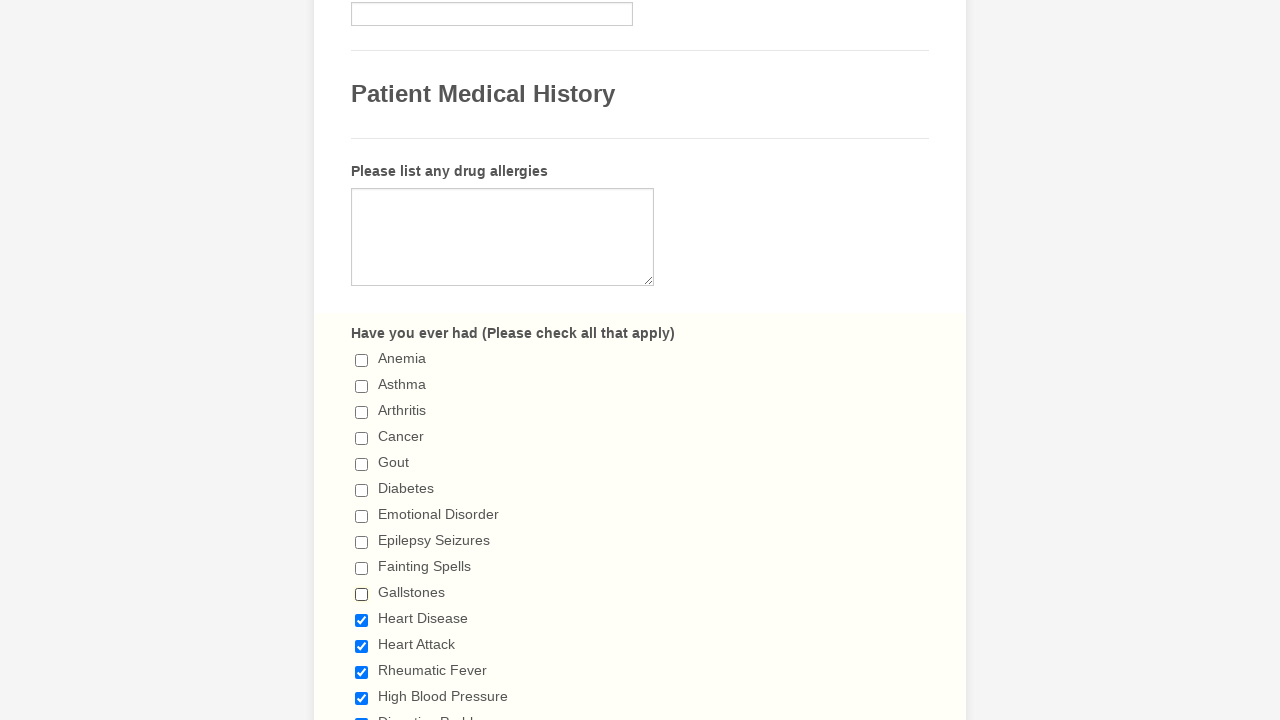

Waited 1 second for checkbox deselection to register
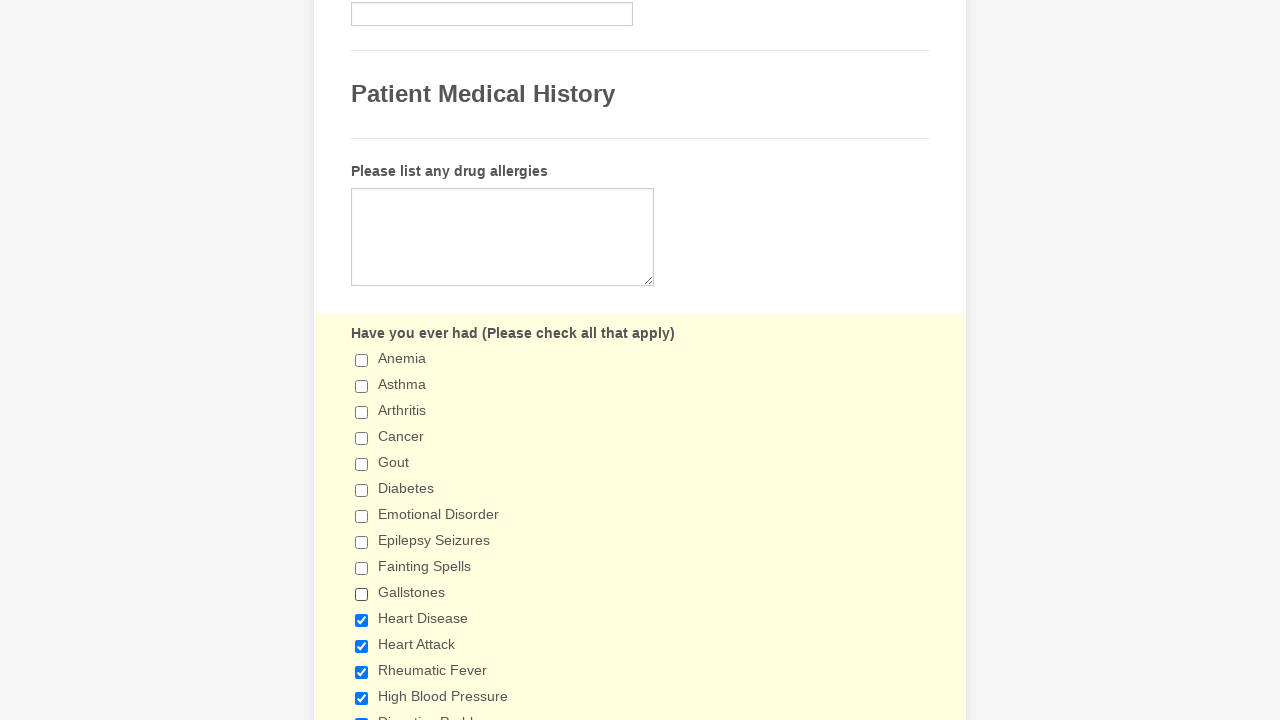

Verified checkbox is deselected
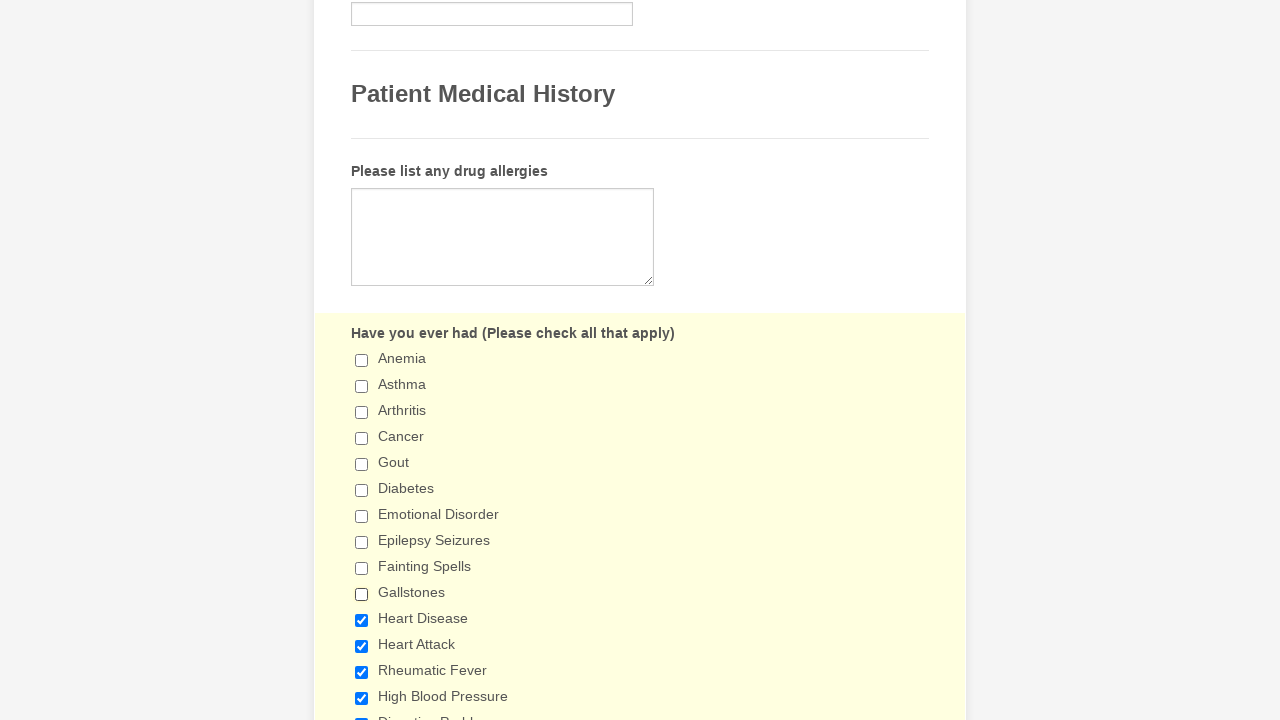

Clicked checkbox to deselect it at (362, 620) on input[type='checkbox'] >> nth=10
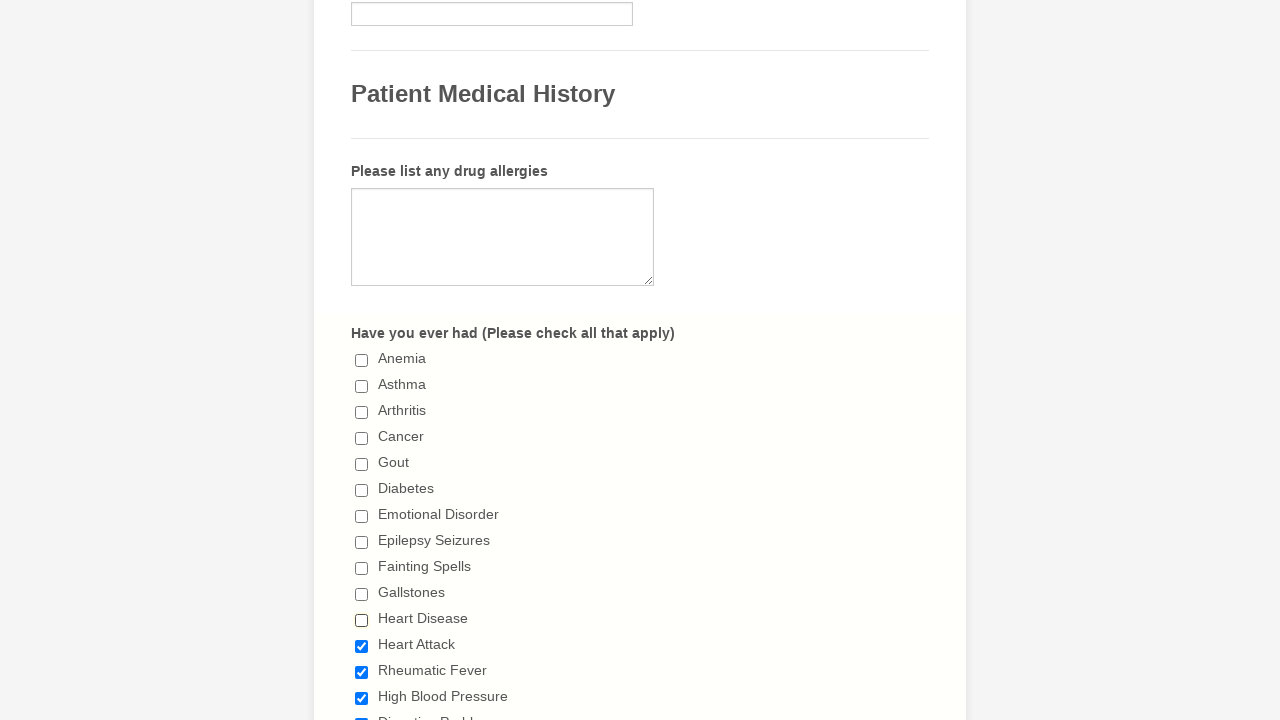

Waited 1 second for checkbox deselection to register
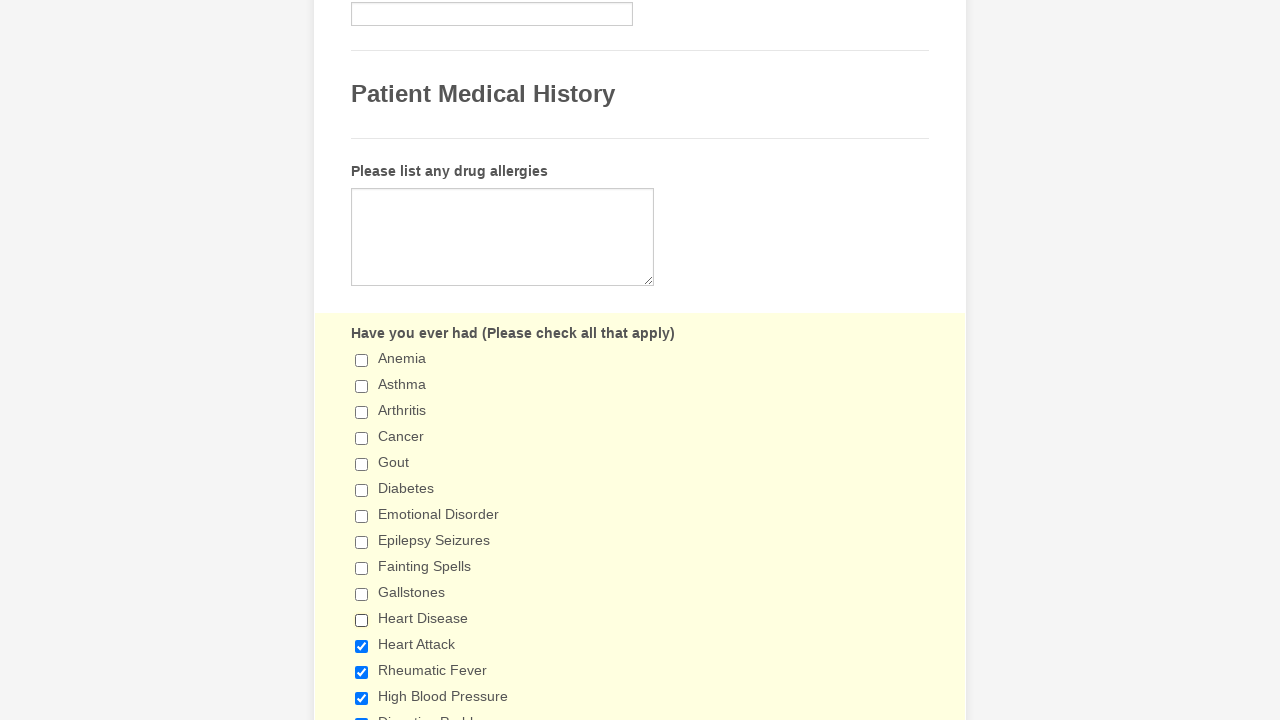

Verified checkbox is deselected
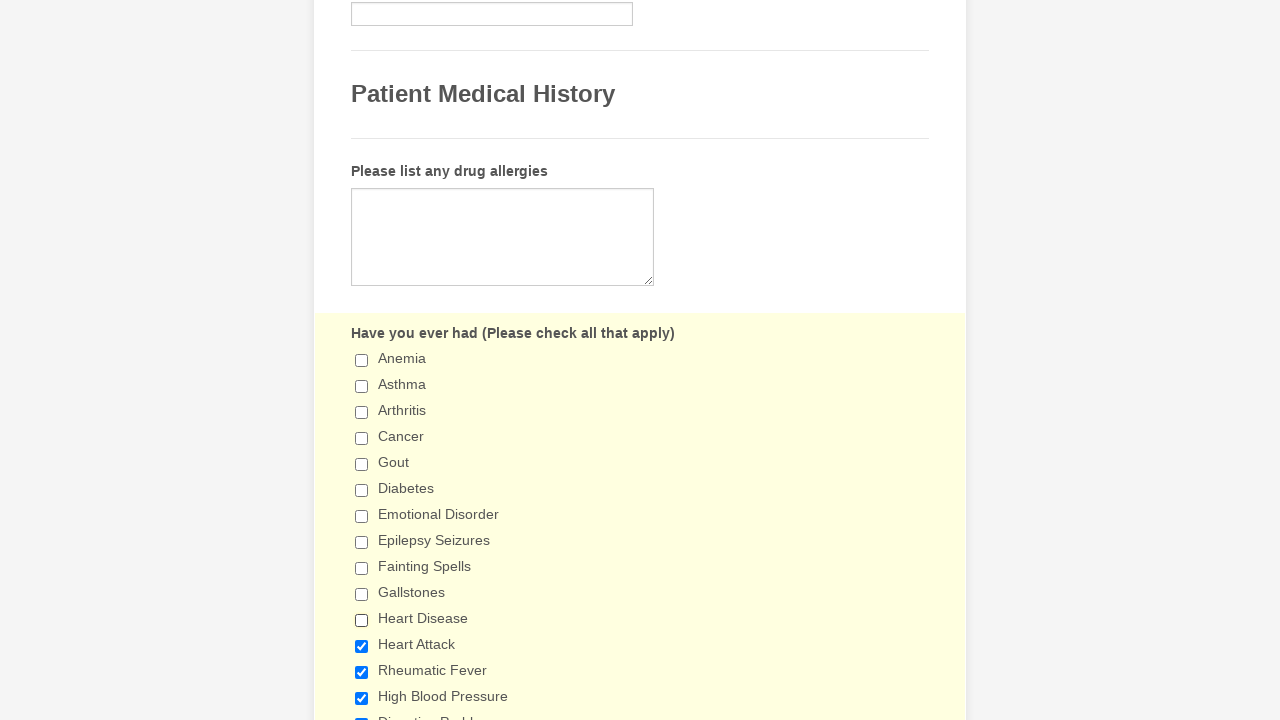

Clicked checkbox to deselect it at (362, 646) on input[type='checkbox'] >> nth=11
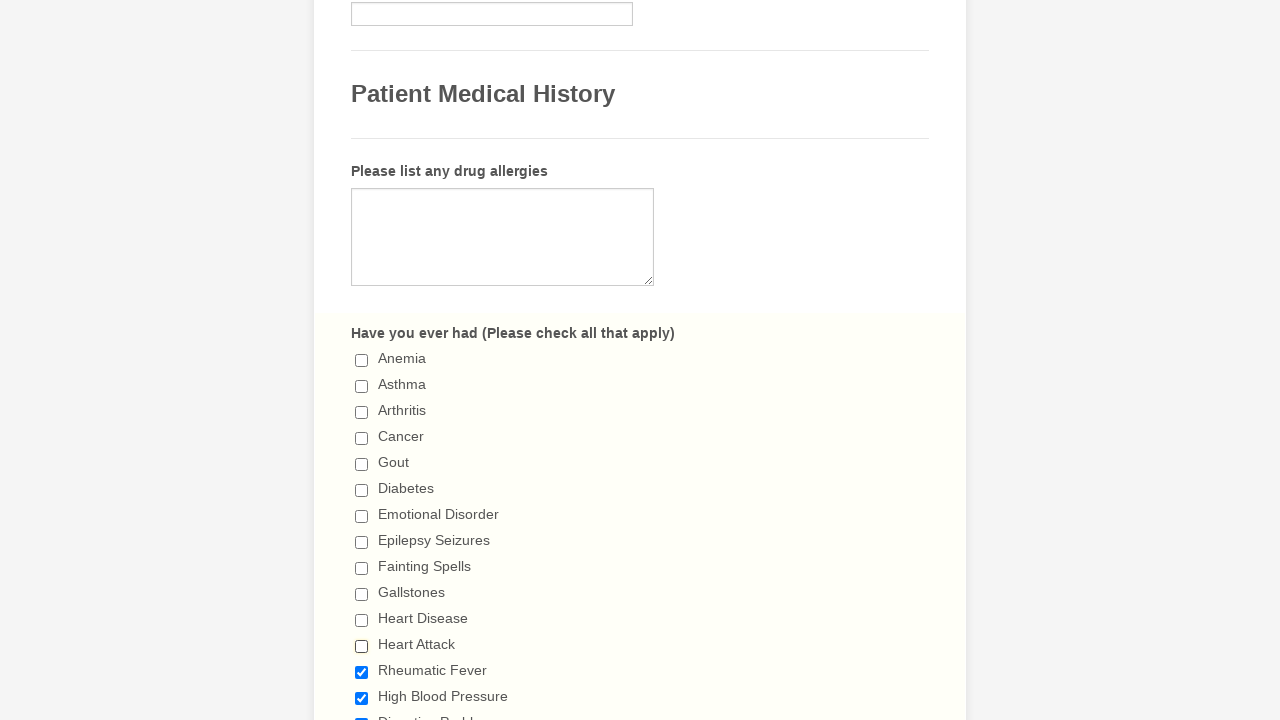

Waited 1 second for checkbox deselection to register
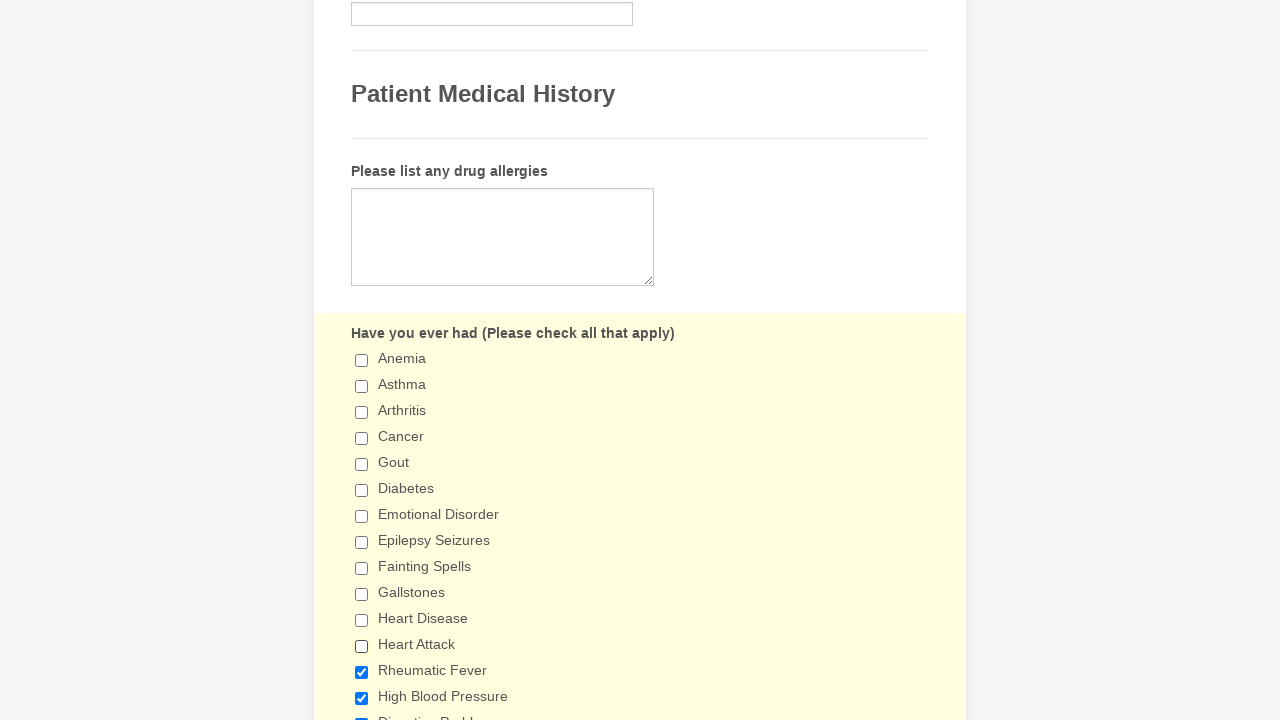

Verified checkbox is deselected
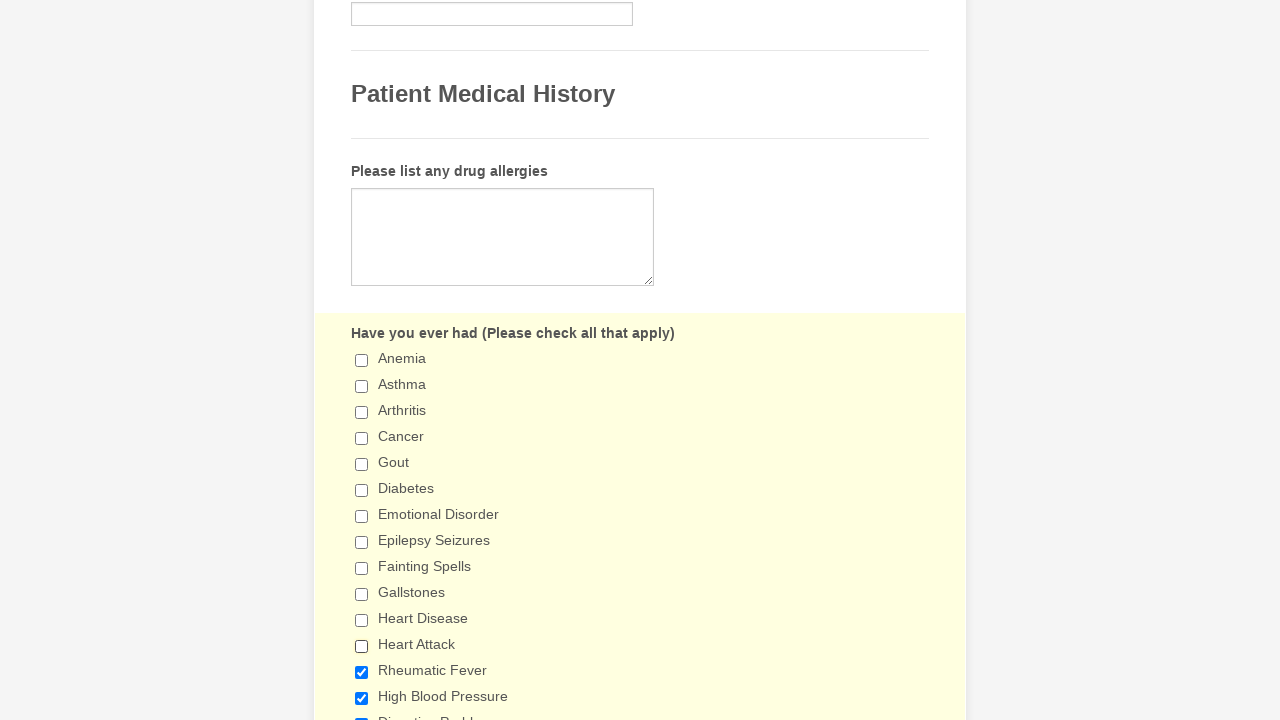

Clicked checkbox to deselect it at (362, 672) on input[type='checkbox'] >> nth=12
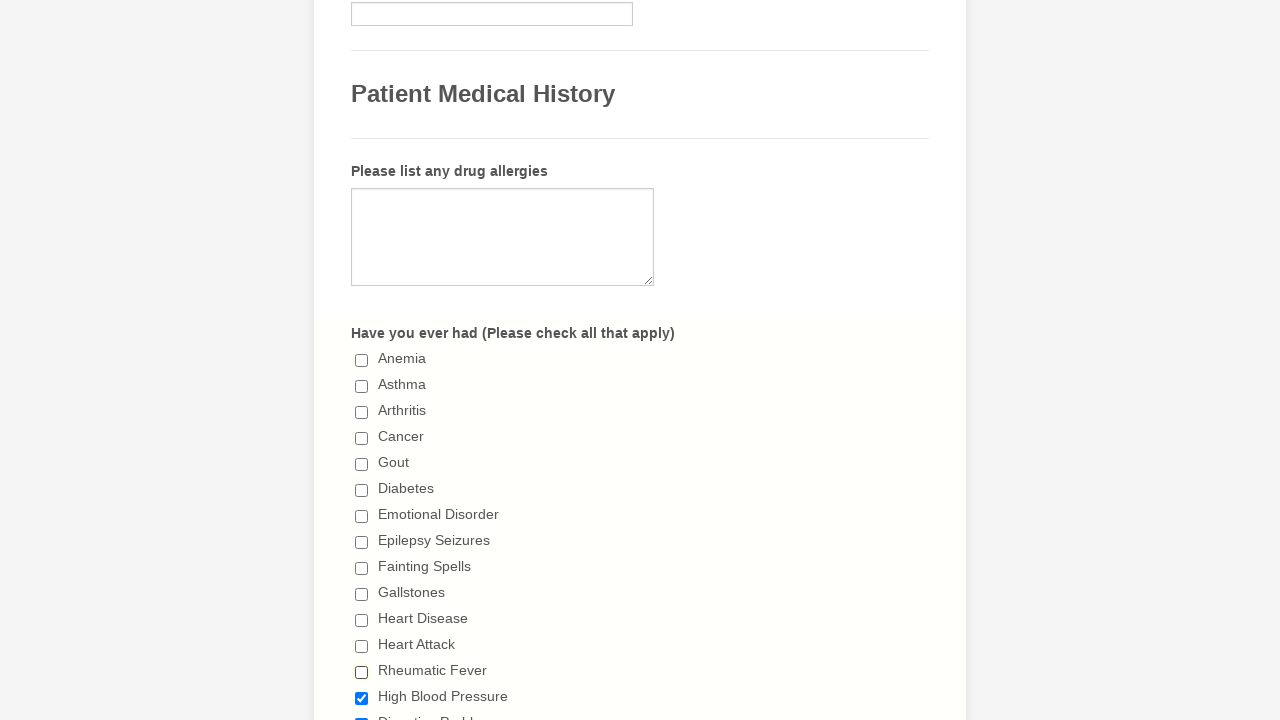

Waited 1 second for checkbox deselection to register
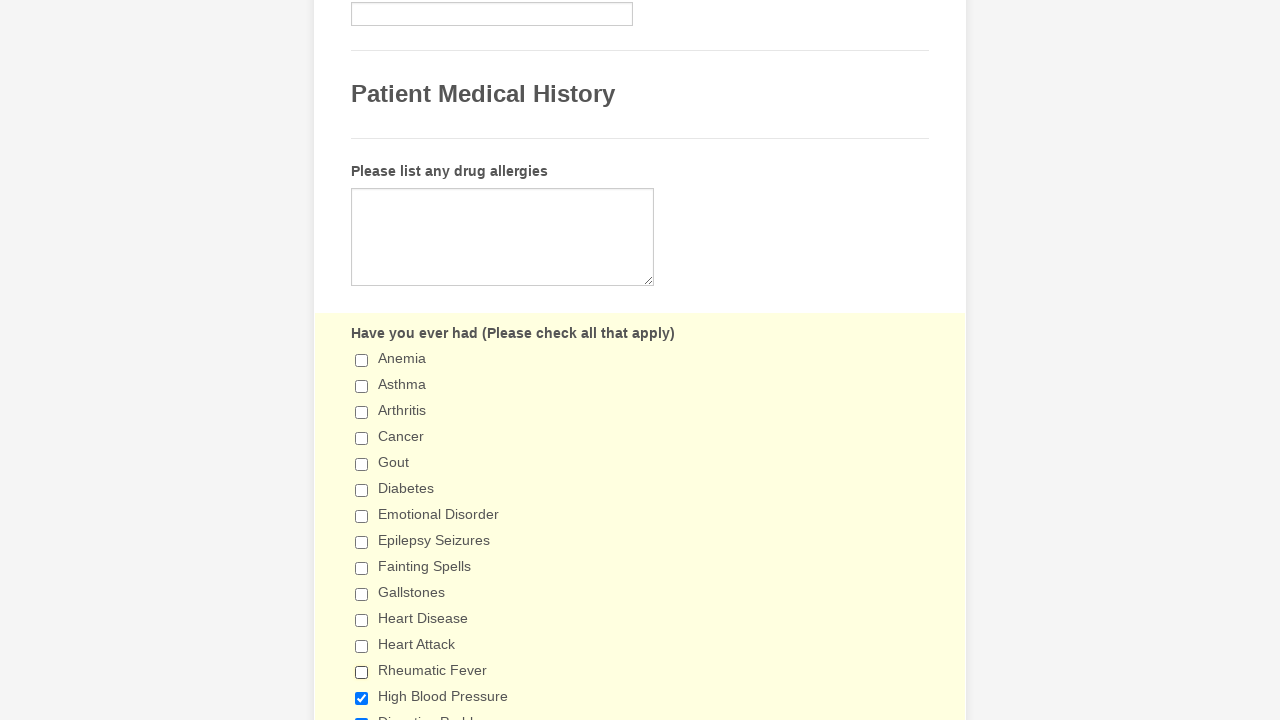

Verified checkbox is deselected
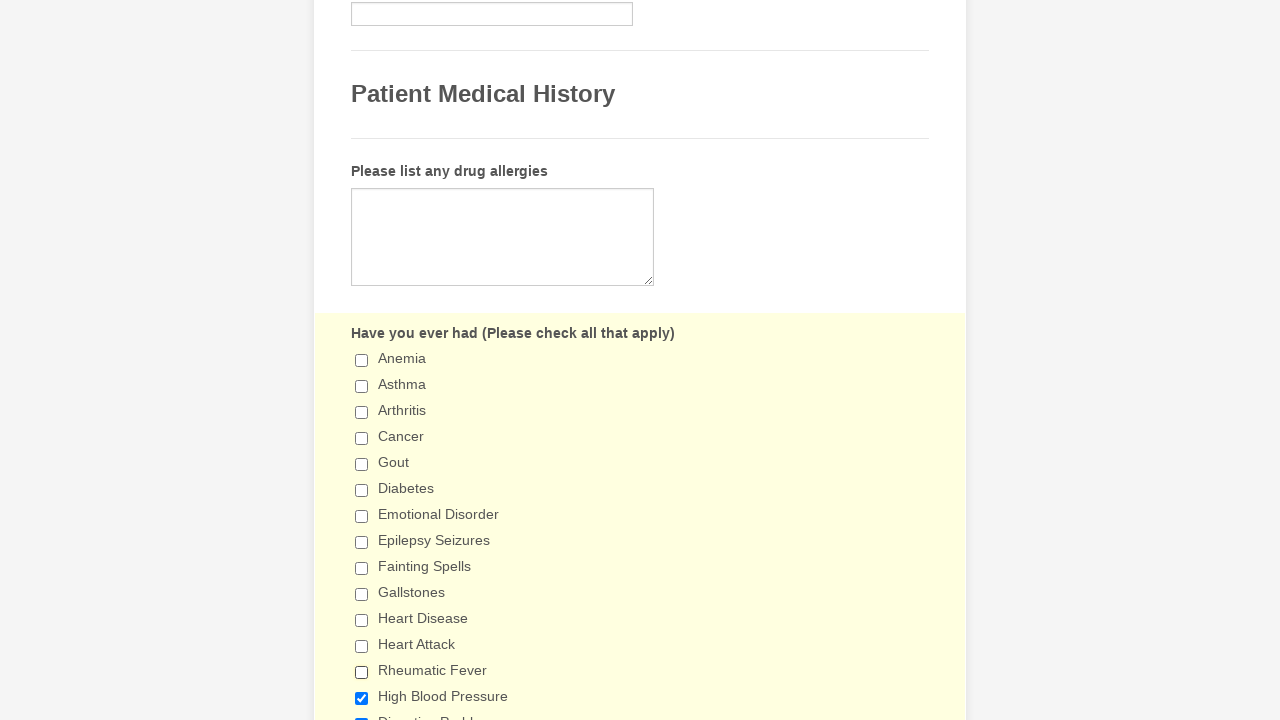

Clicked checkbox to deselect it at (362, 698) on input[type='checkbox'] >> nth=13
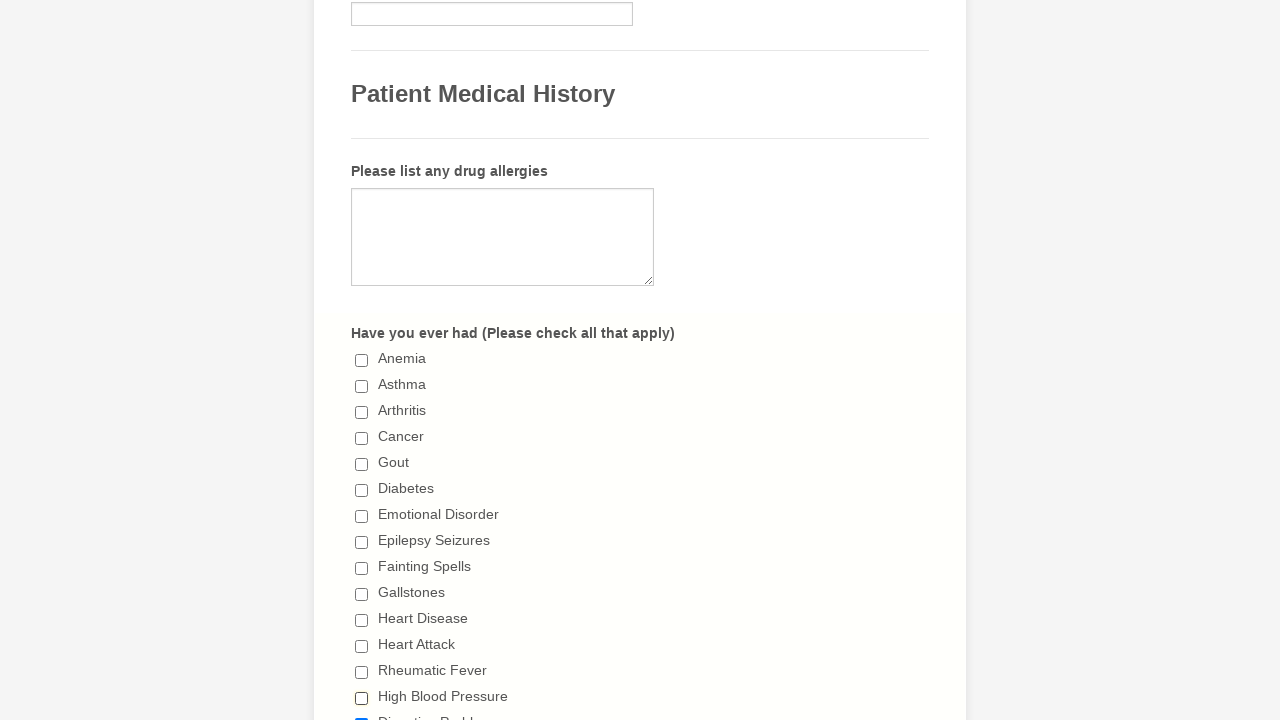

Waited 1 second for checkbox deselection to register
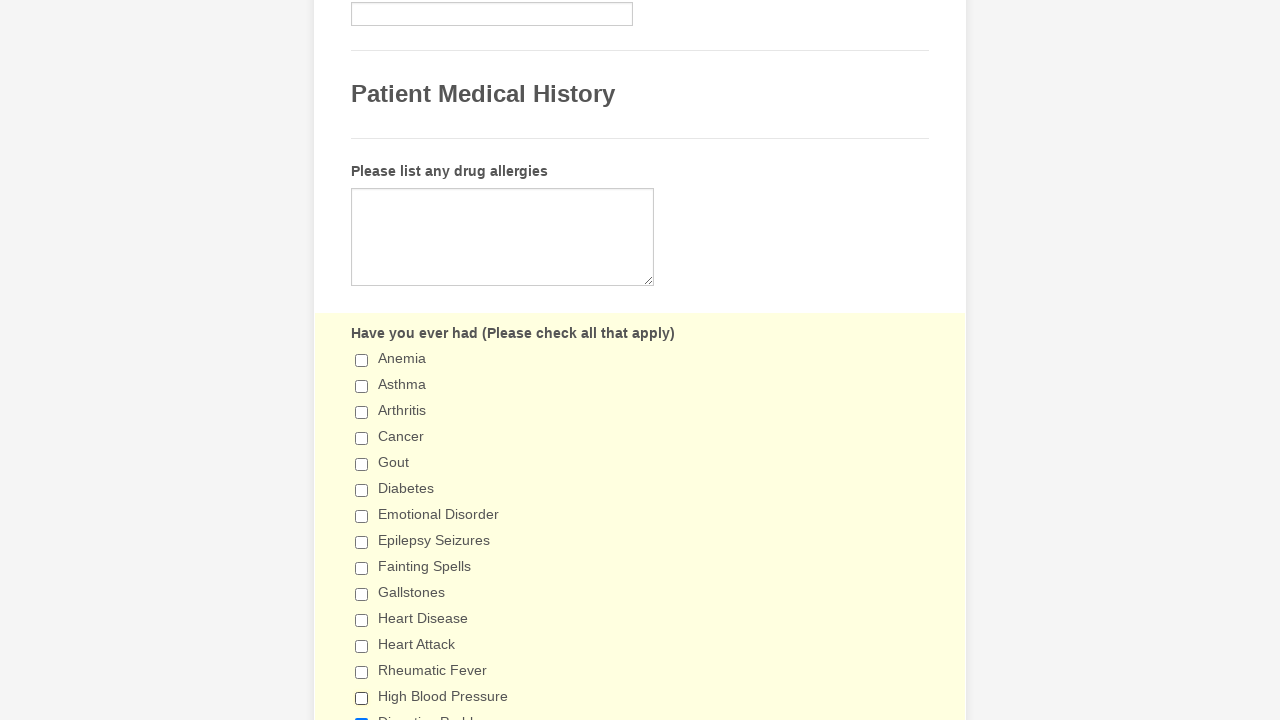

Verified checkbox is deselected
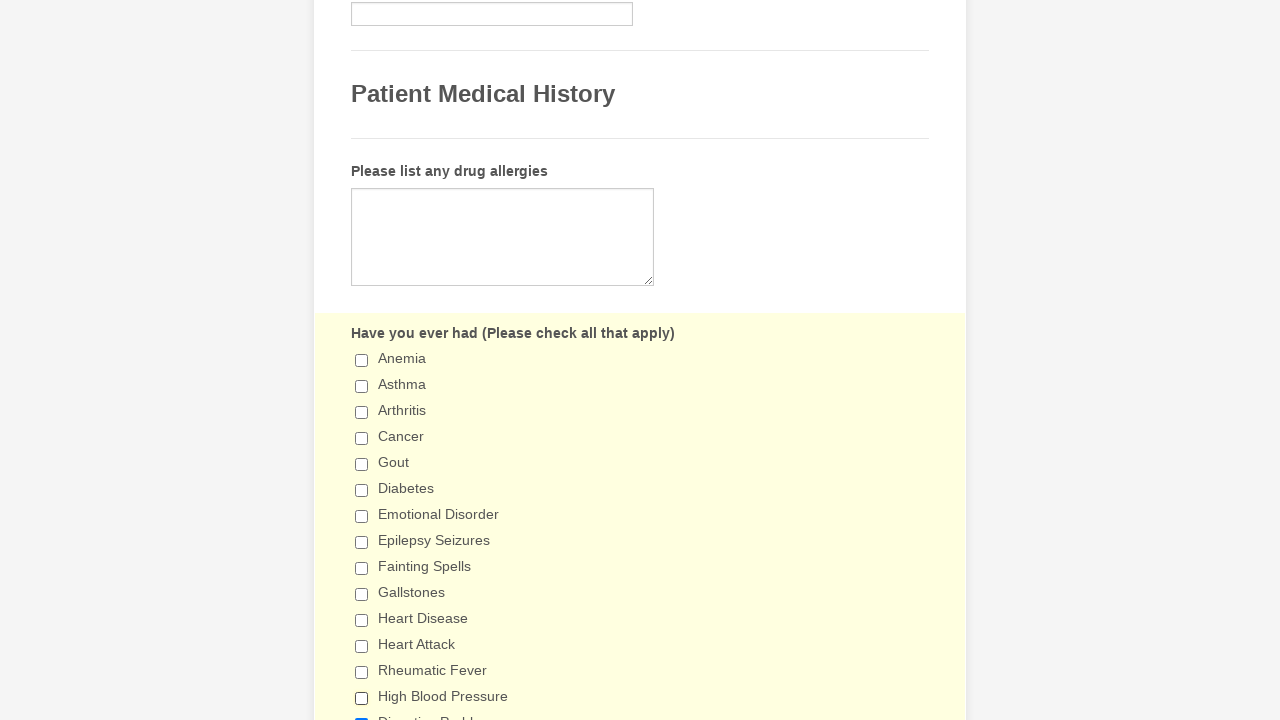

Clicked checkbox to deselect it at (362, 714) on input[type='checkbox'] >> nth=14
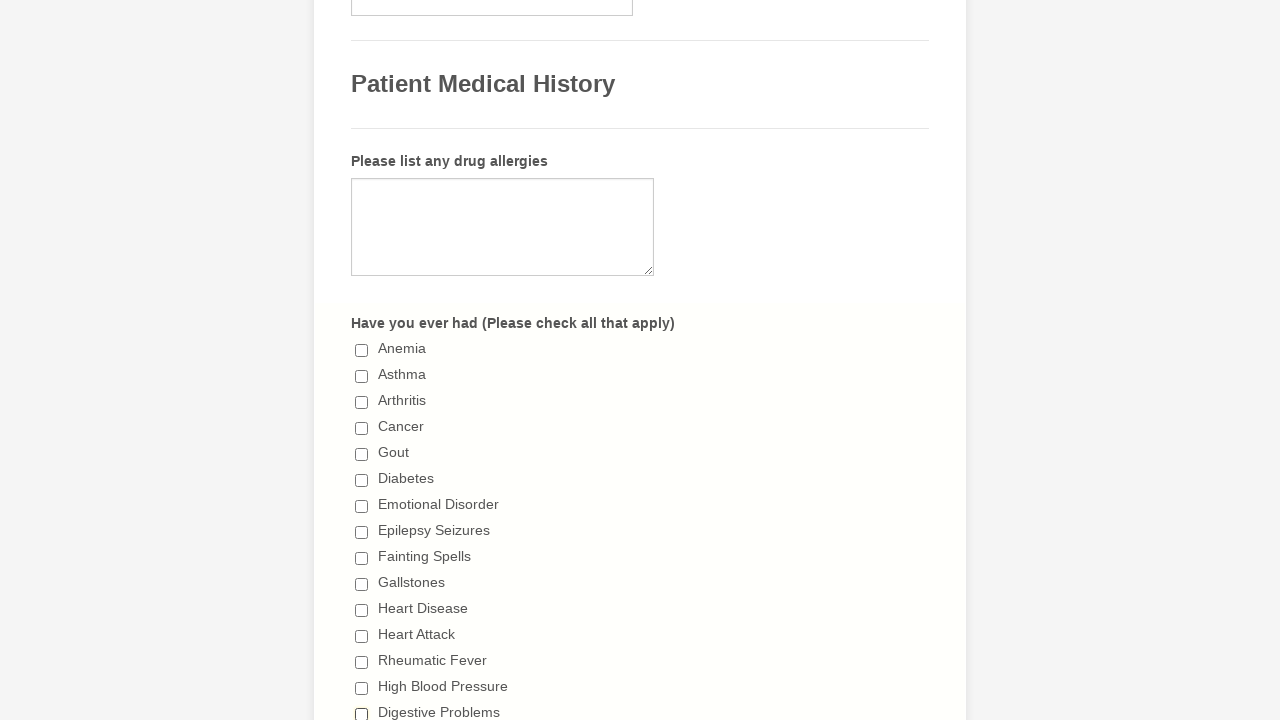

Waited 1 second for checkbox deselection to register
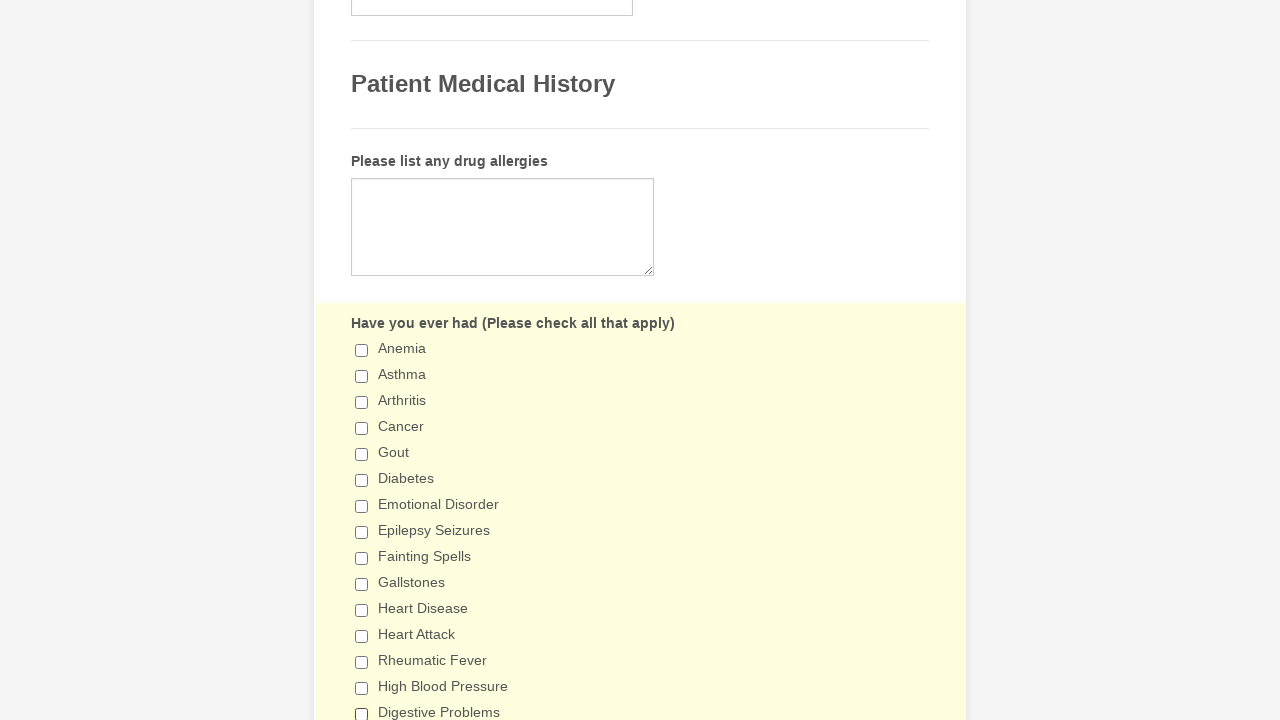

Verified checkbox is deselected
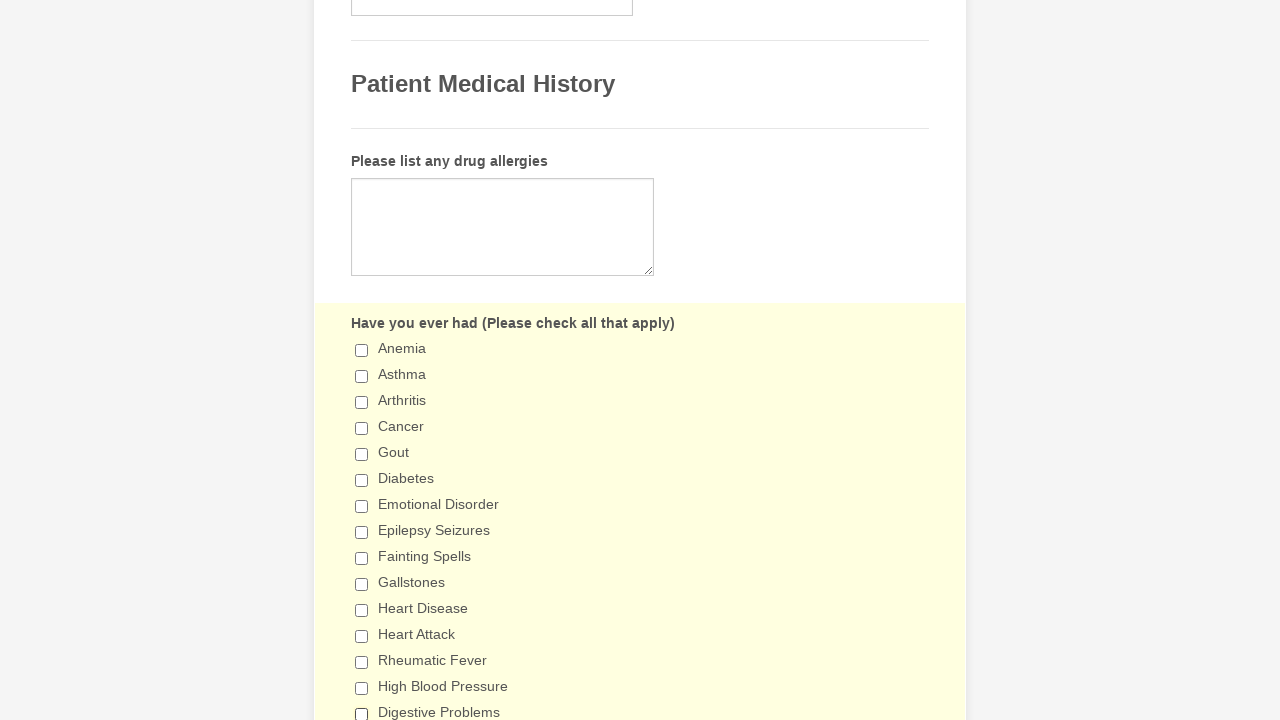

Clicked checkbox to deselect it at (362, 360) on input[type='checkbox'] >> nth=15
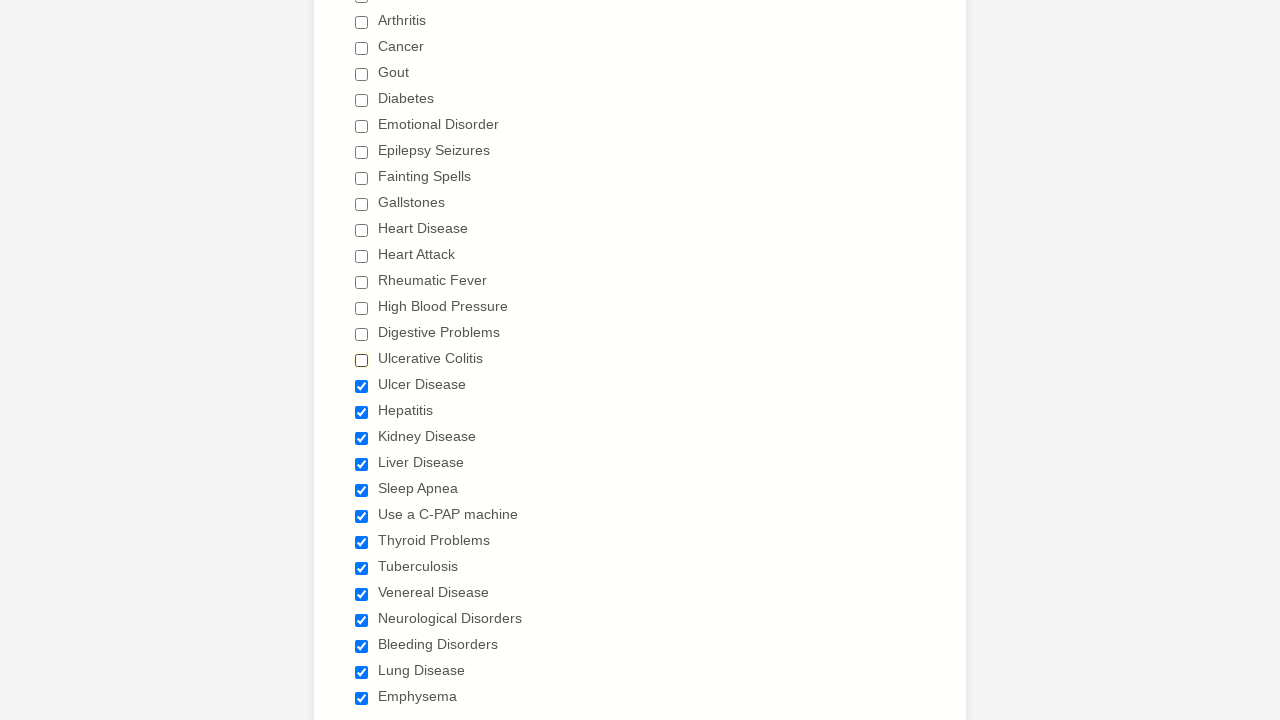

Waited 1 second for checkbox deselection to register
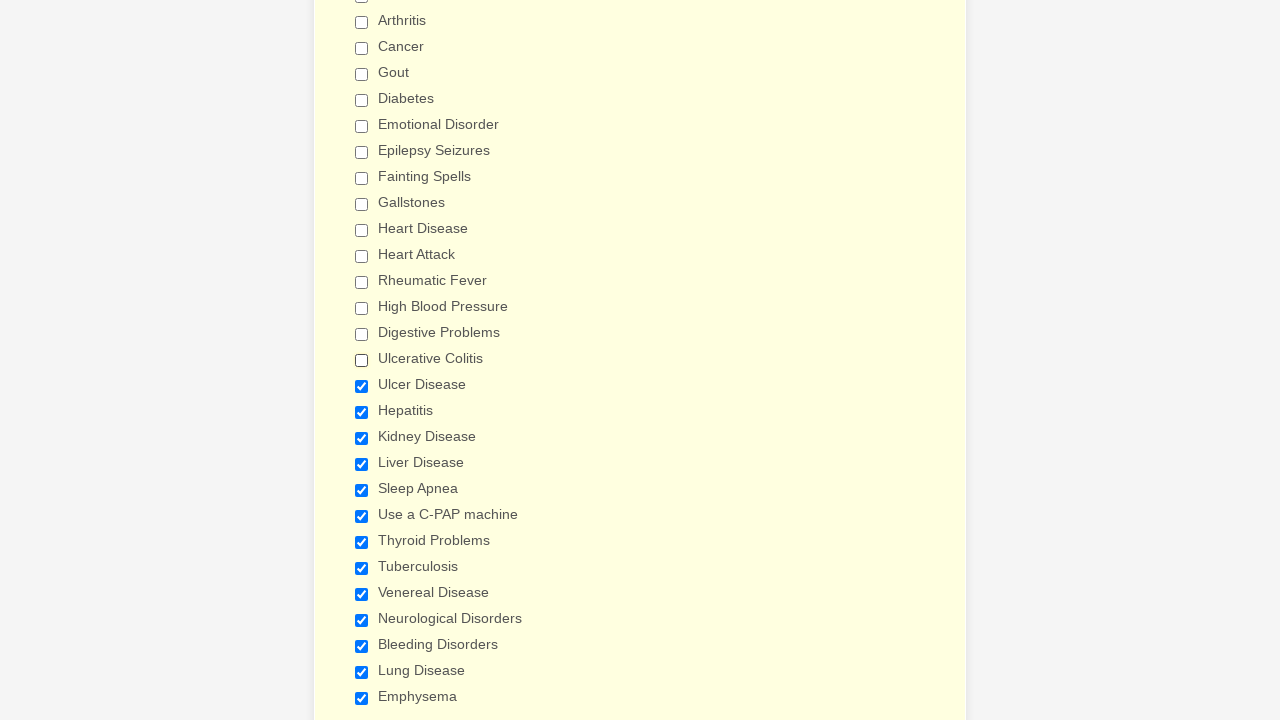

Verified checkbox is deselected
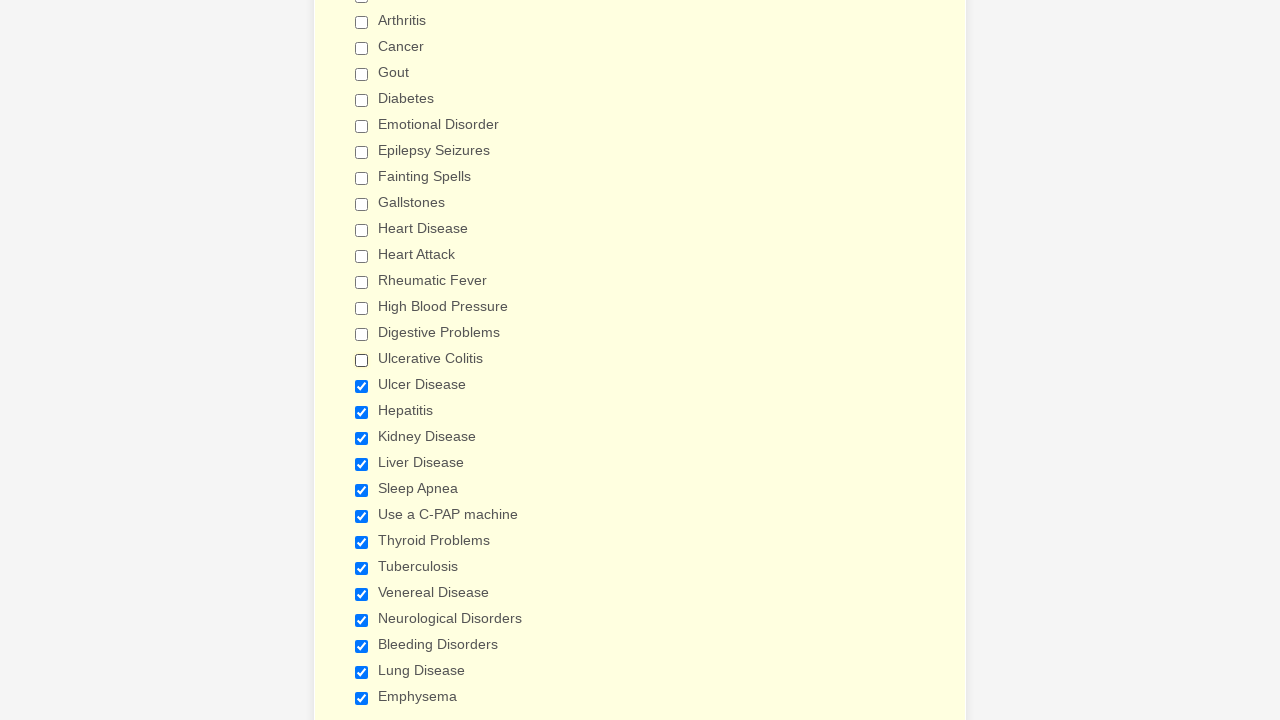

Clicked checkbox to deselect it at (362, 386) on input[type='checkbox'] >> nth=16
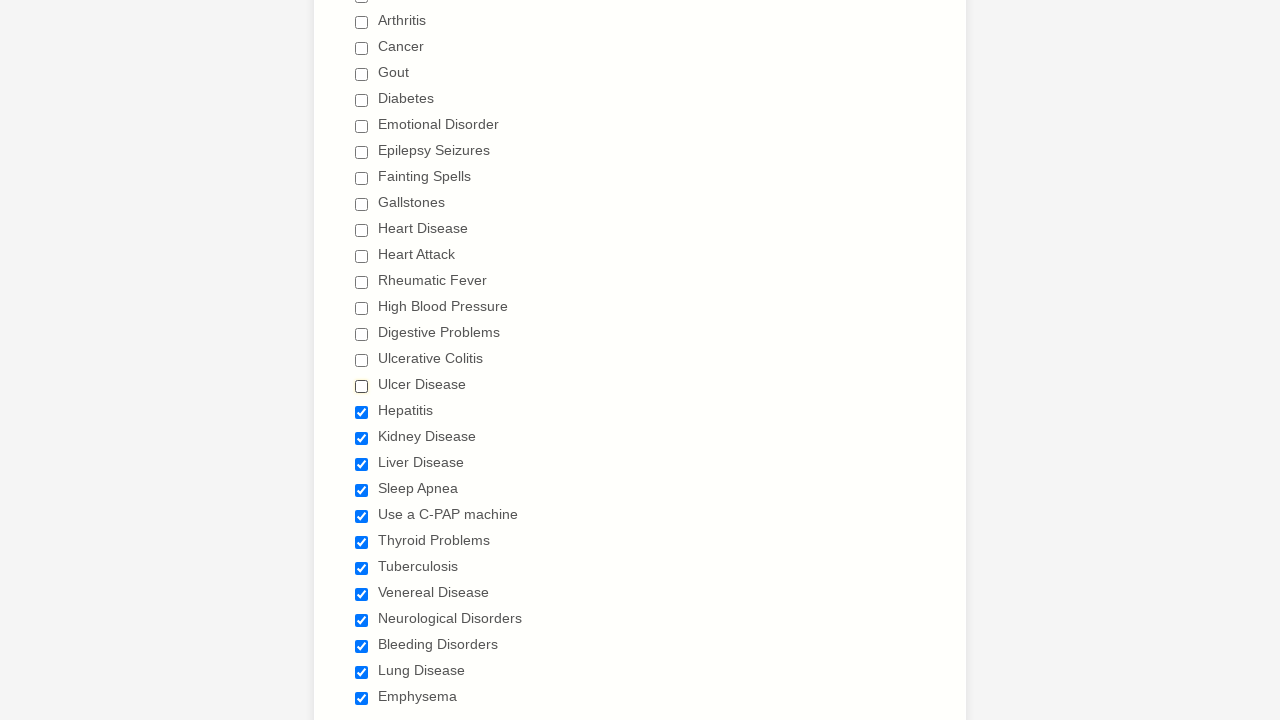

Waited 1 second for checkbox deselection to register
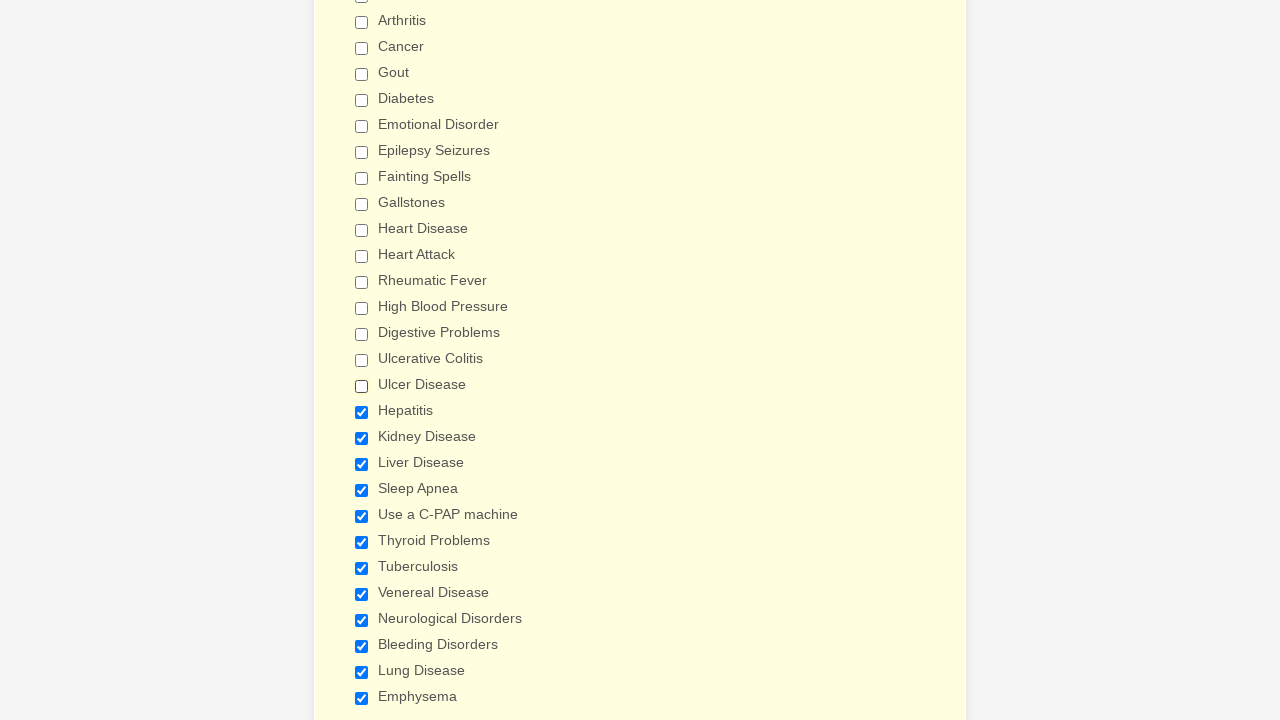

Verified checkbox is deselected
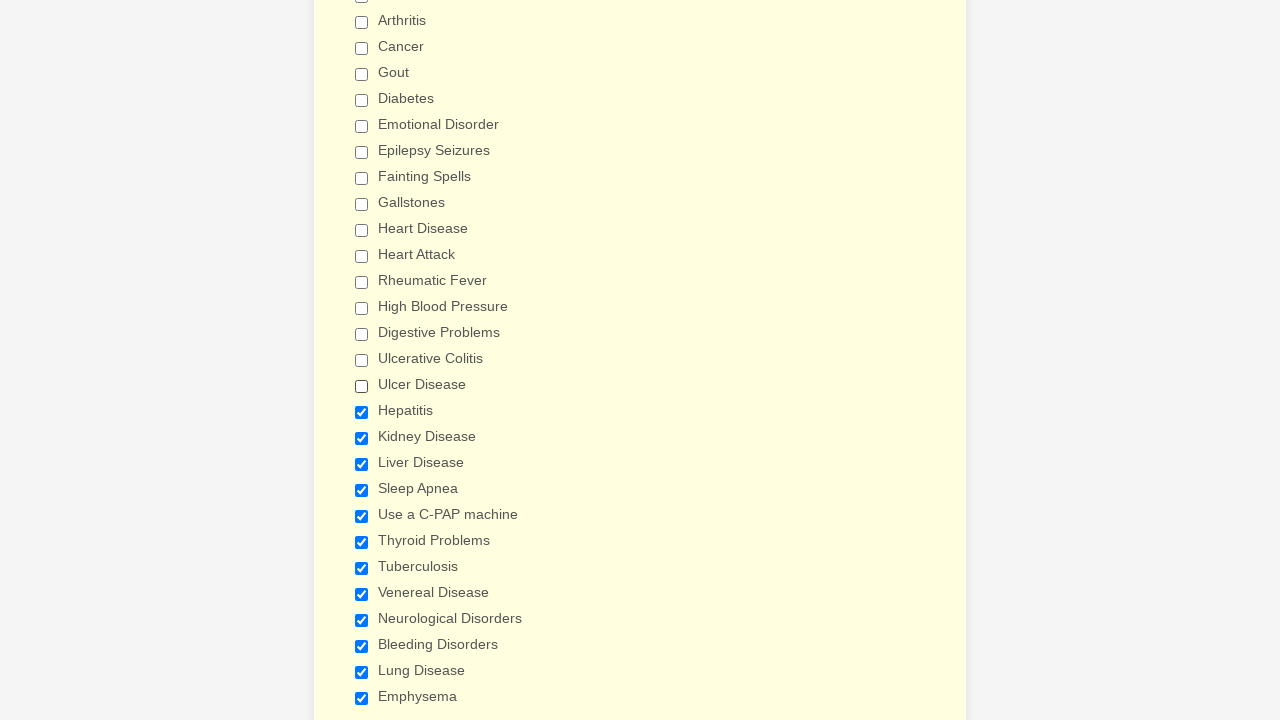

Clicked checkbox to deselect it at (362, 412) on input[type='checkbox'] >> nth=17
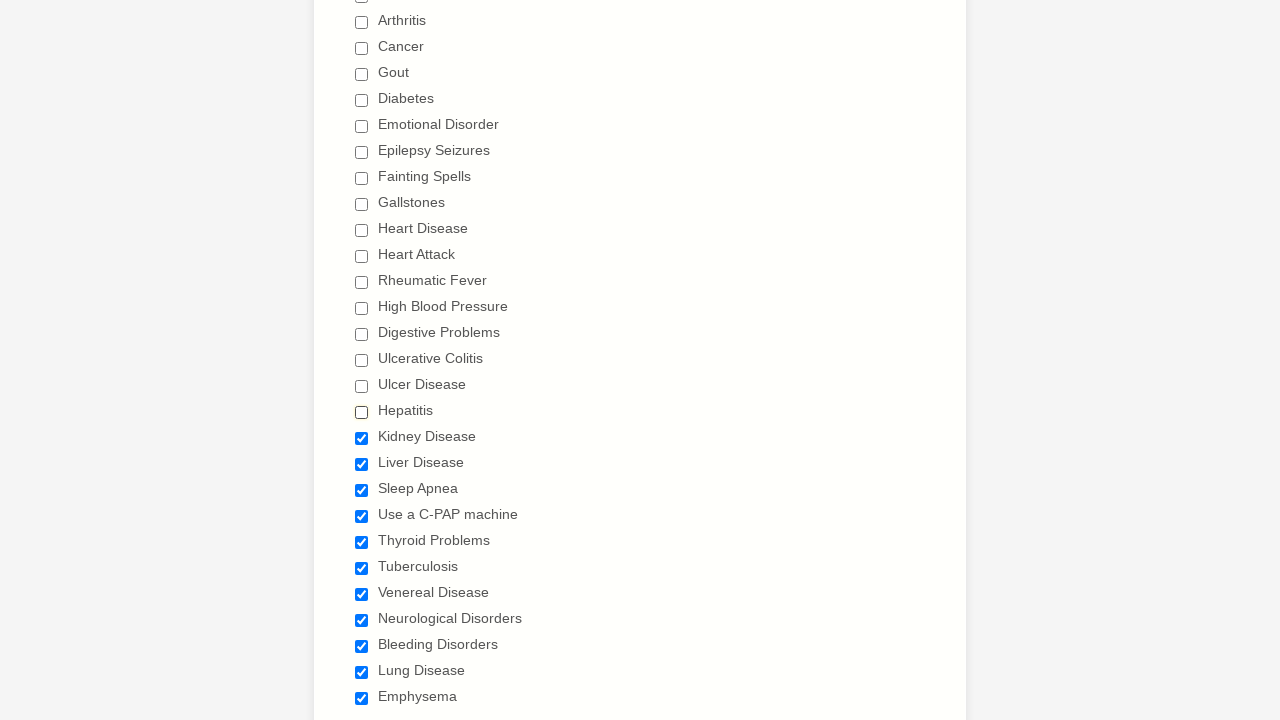

Waited 1 second for checkbox deselection to register
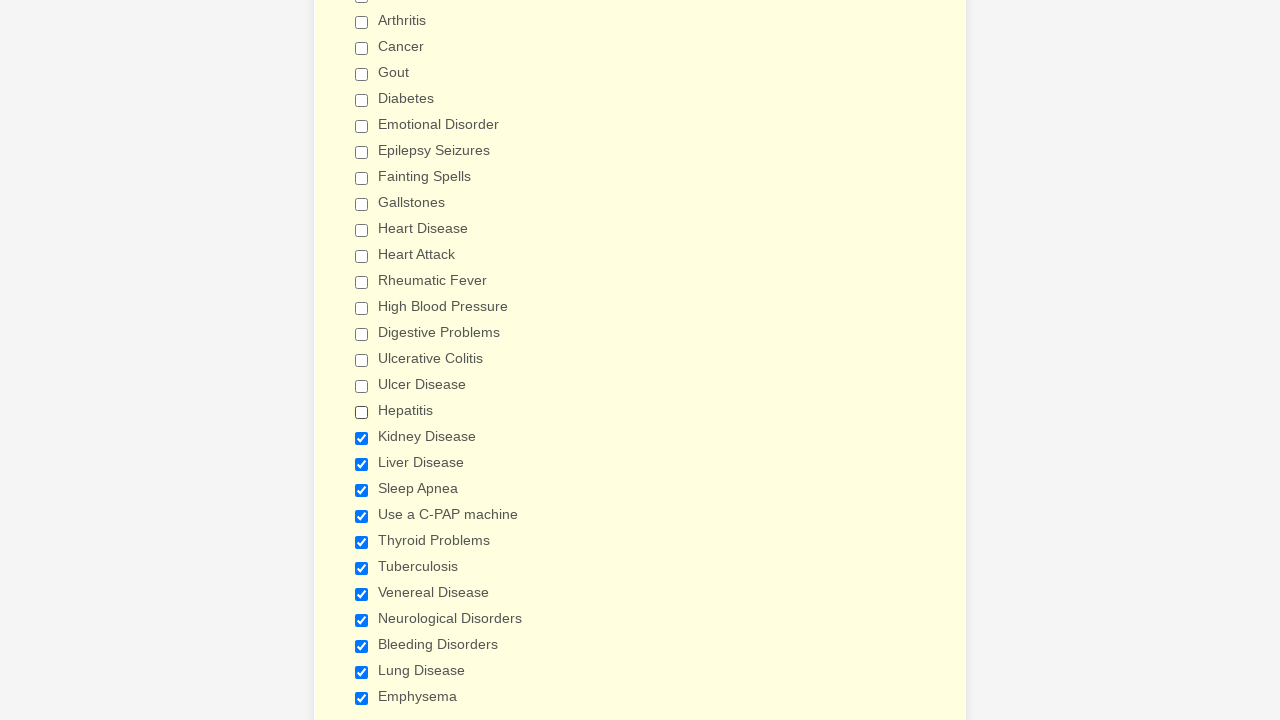

Verified checkbox is deselected
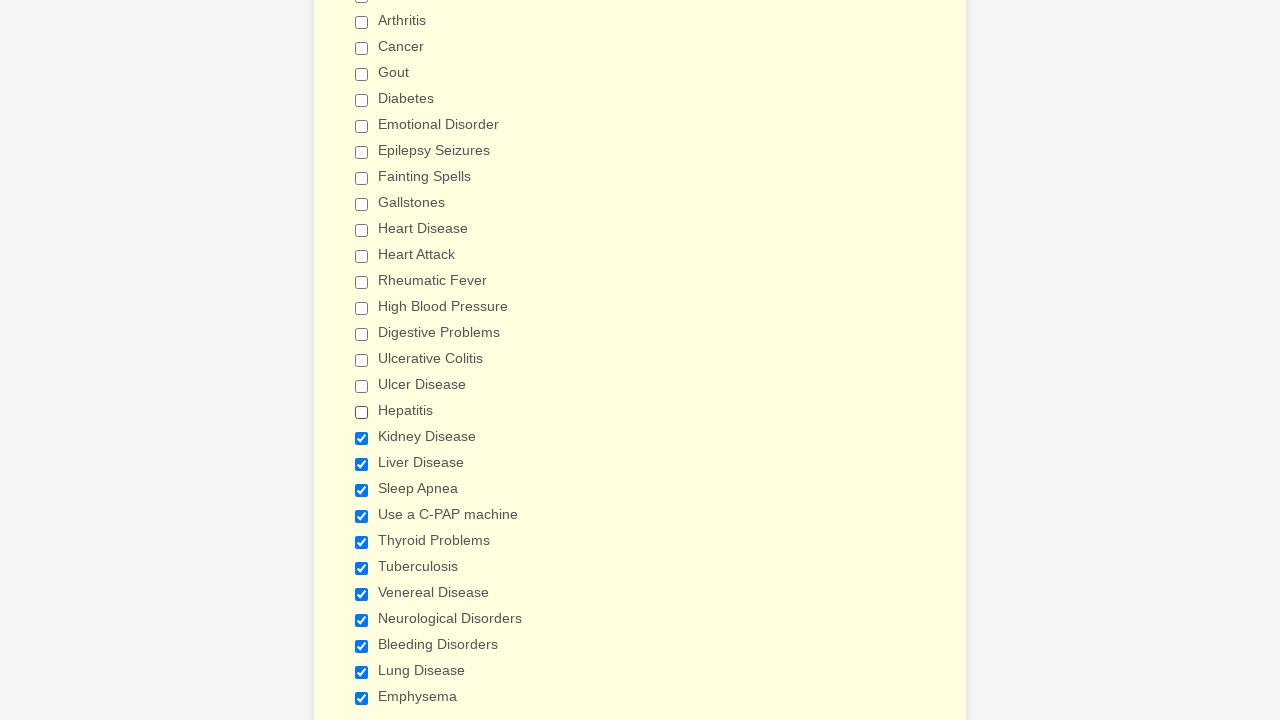

Clicked checkbox to deselect it at (362, 438) on input[type='checkbox'] >> nth=18
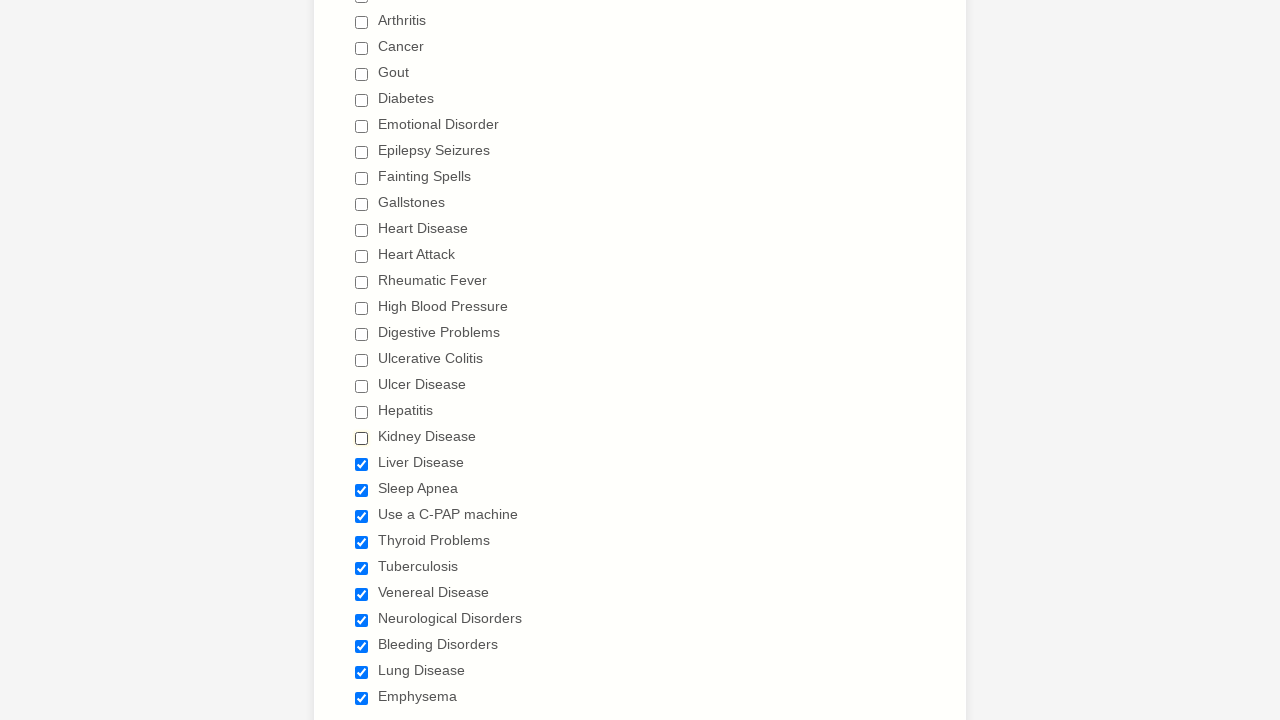

Waited 1 second for checkbox deselection to register
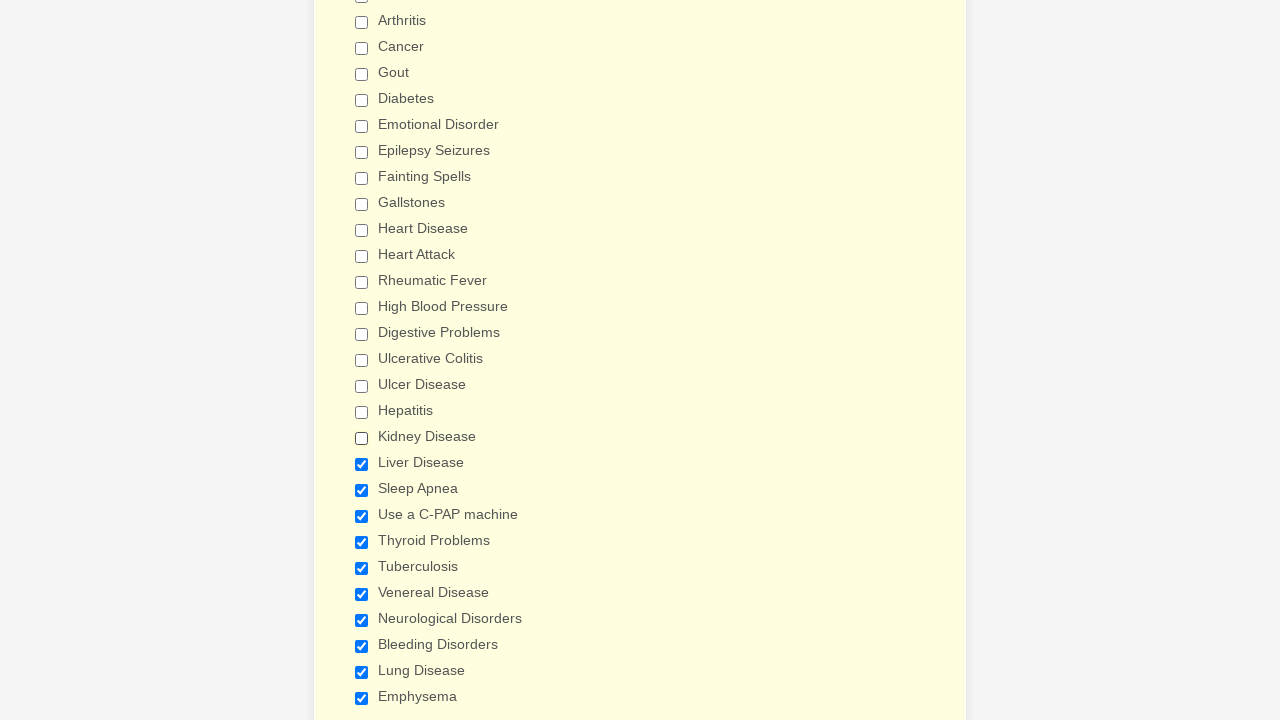

Verified checkbox is deselected
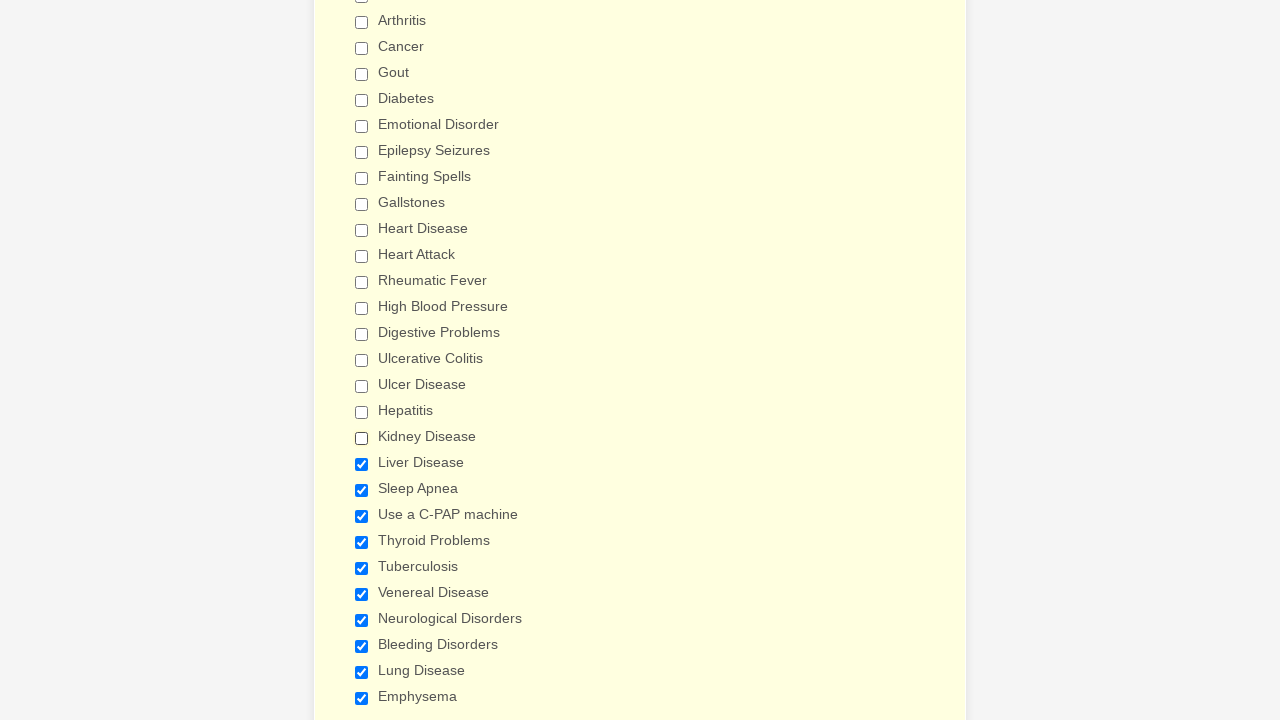

Clicked checkbox to deselect it at (362, 464) on input[type='checkbox'] >> nth=19
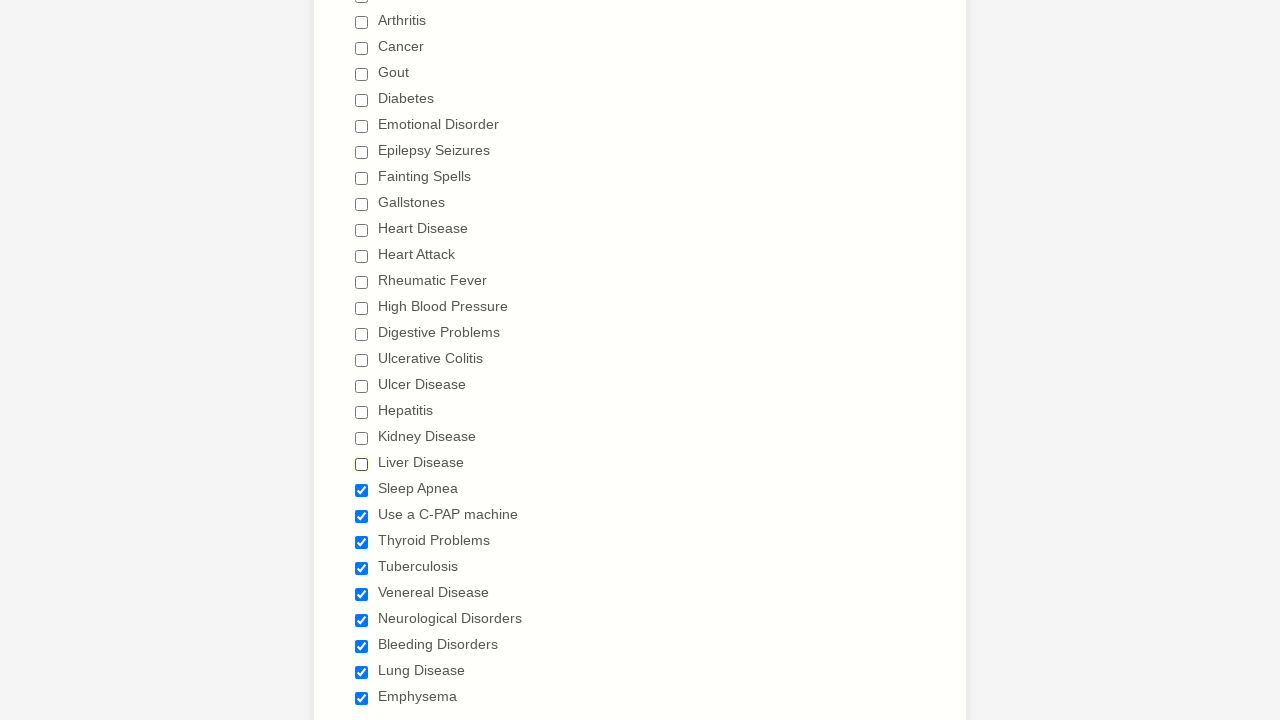

Waited 1 second for checkbox deselection to register
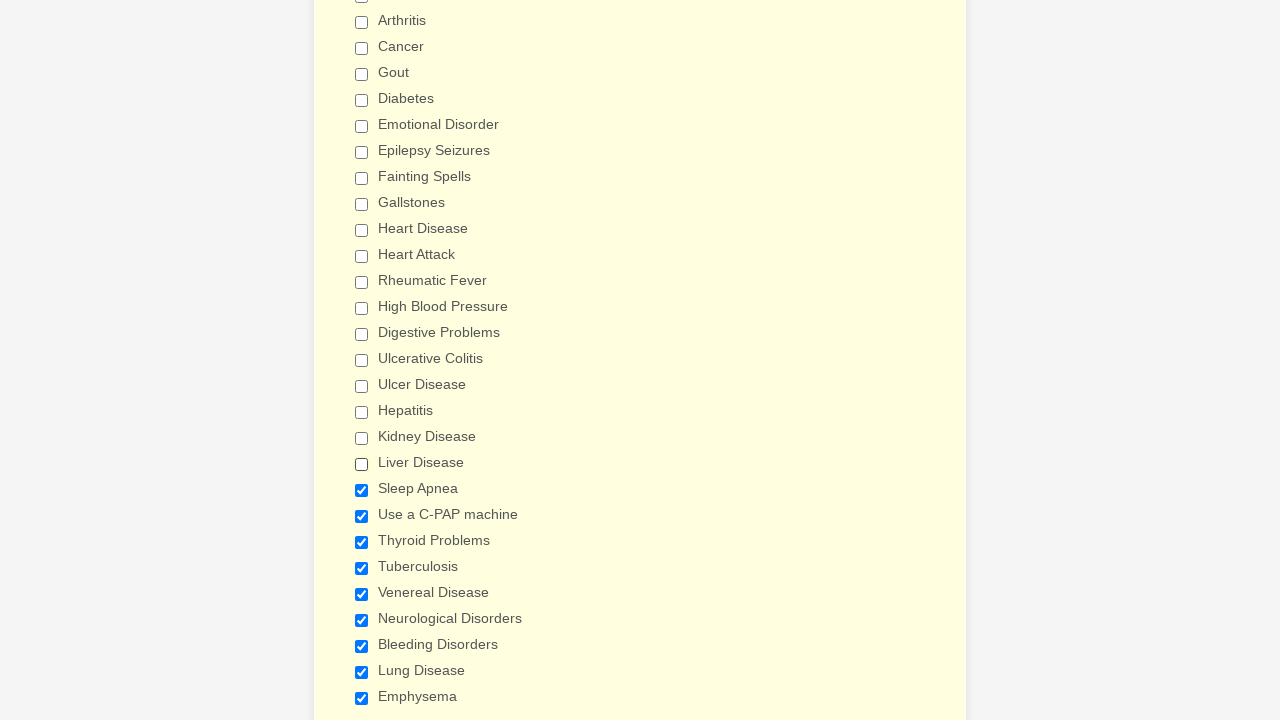

Verified checkbox is deselected
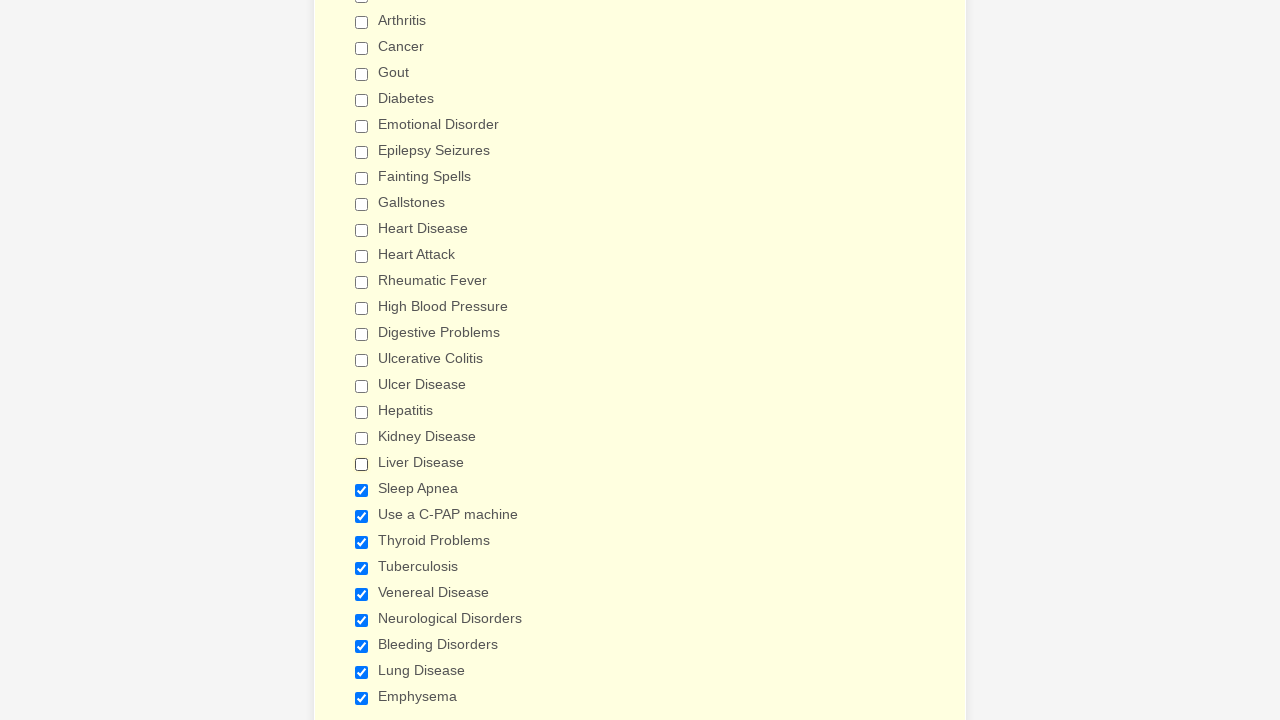

Clicked checkbox to deselect it at (362, 490) on input[type='checkbox'] >> nth=20
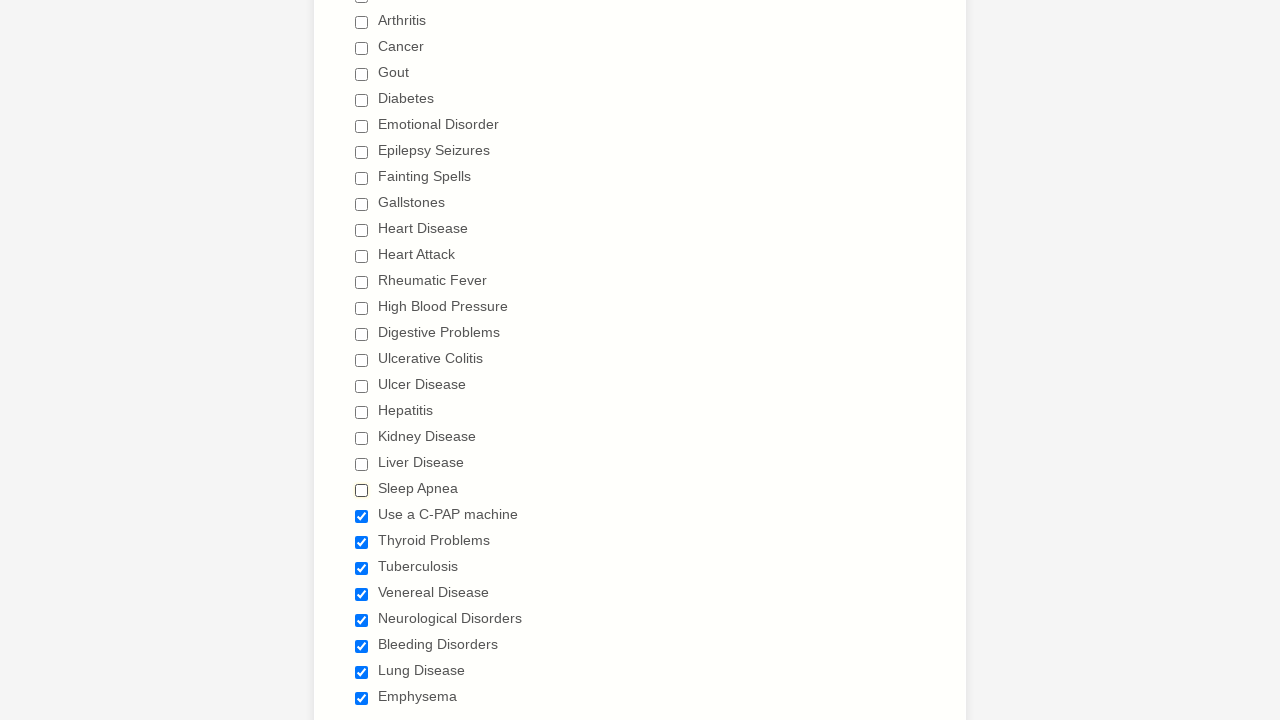

Waited 1 second for checkbox deselection to register
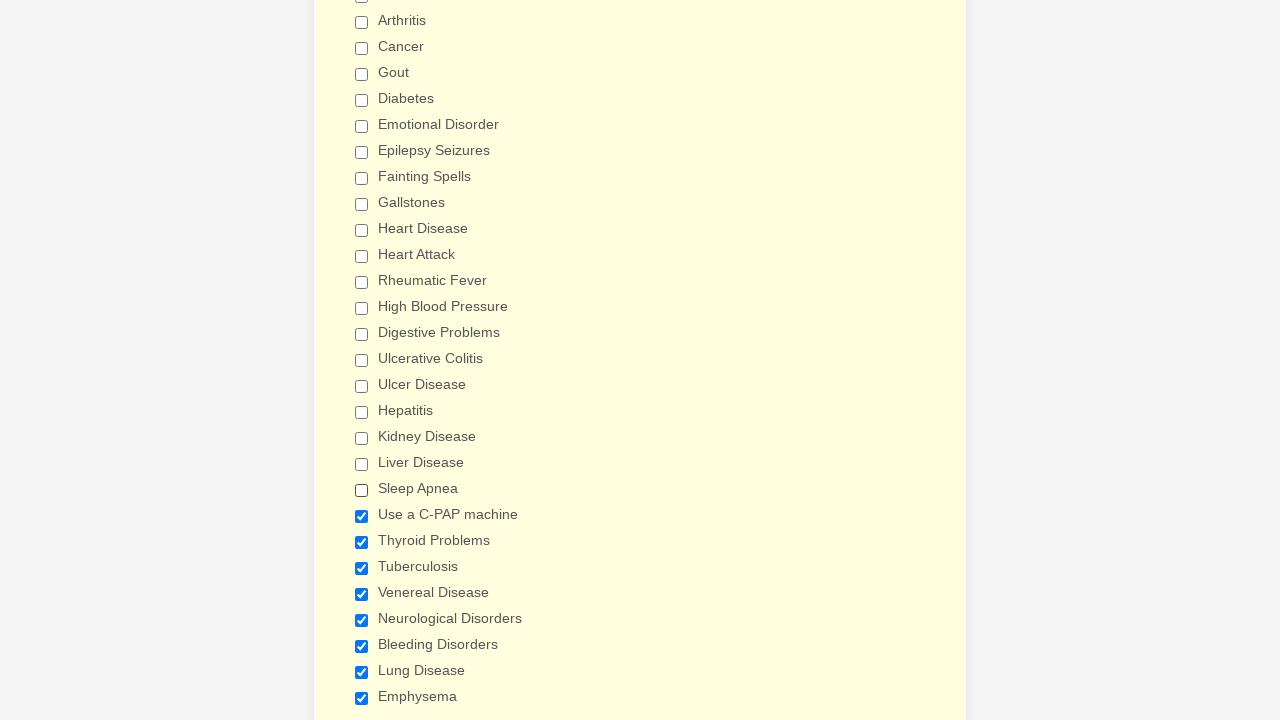

Verified checkbox is deselected
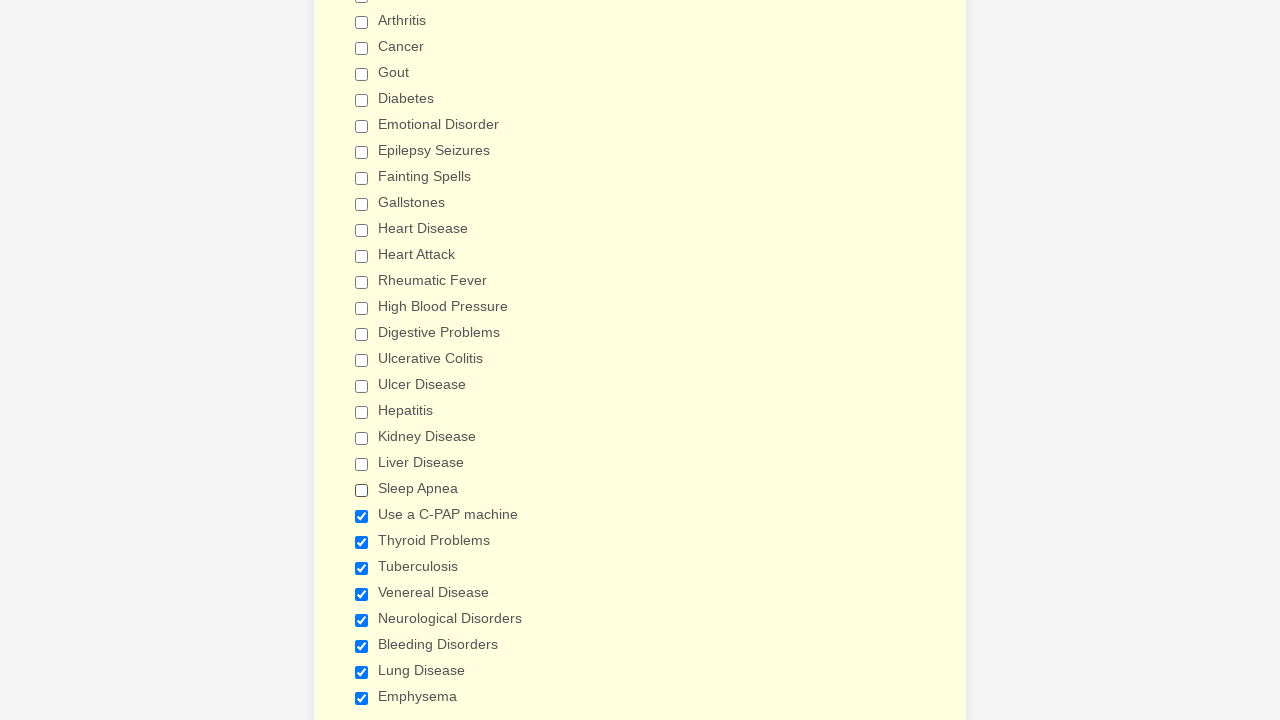

Clicked checkbox to deselect it at (362, 516) on input[type='checkbox'] >> nth=21
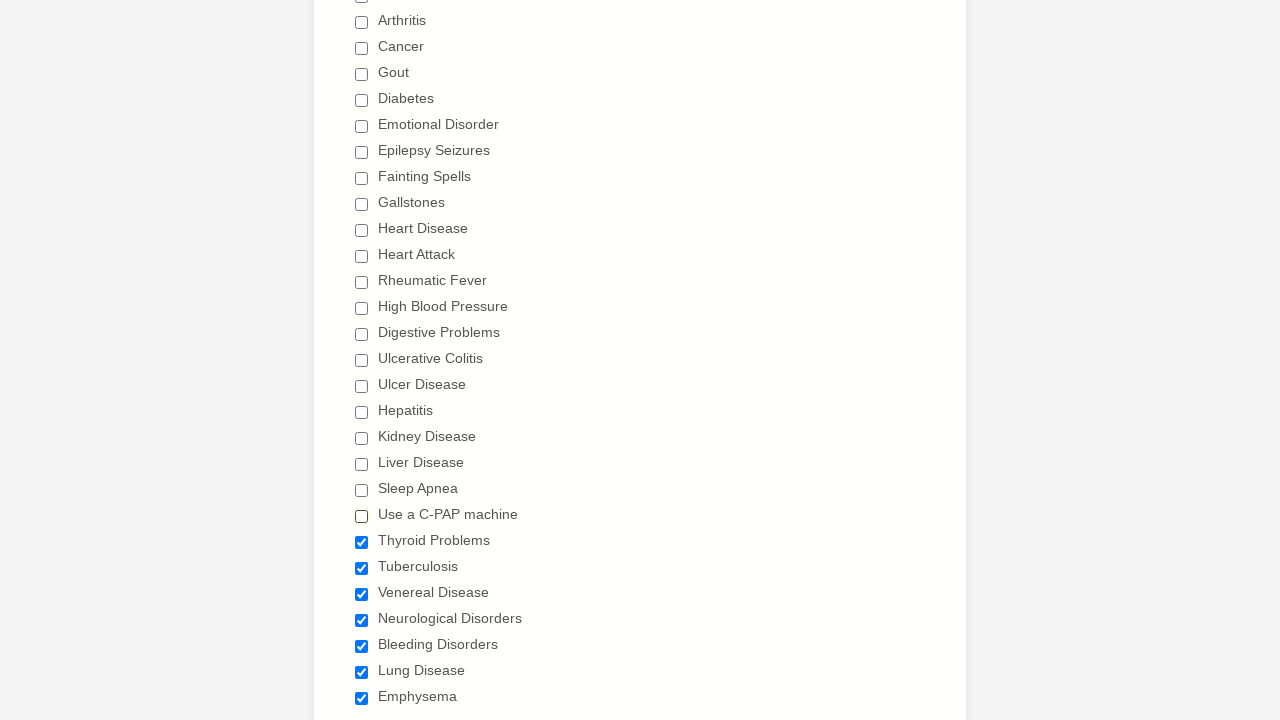

Waited 1 second for checkbox deselection to register
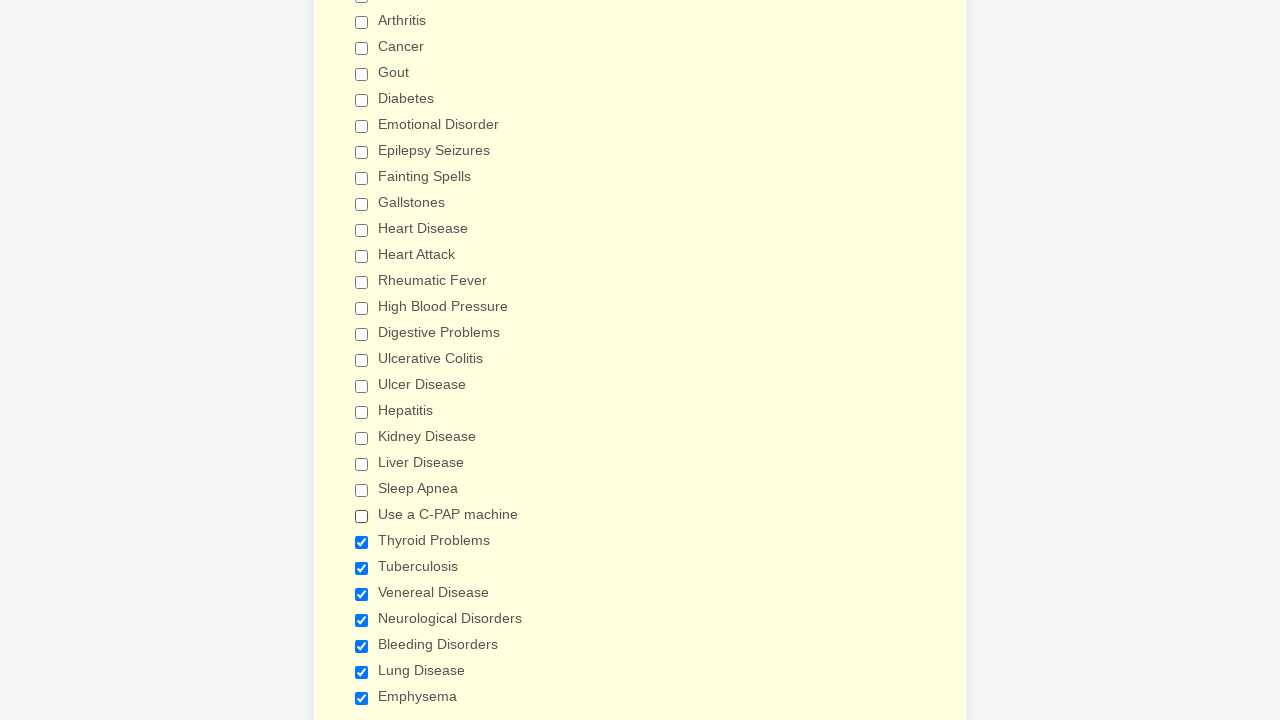

Verified checkbox is deselected
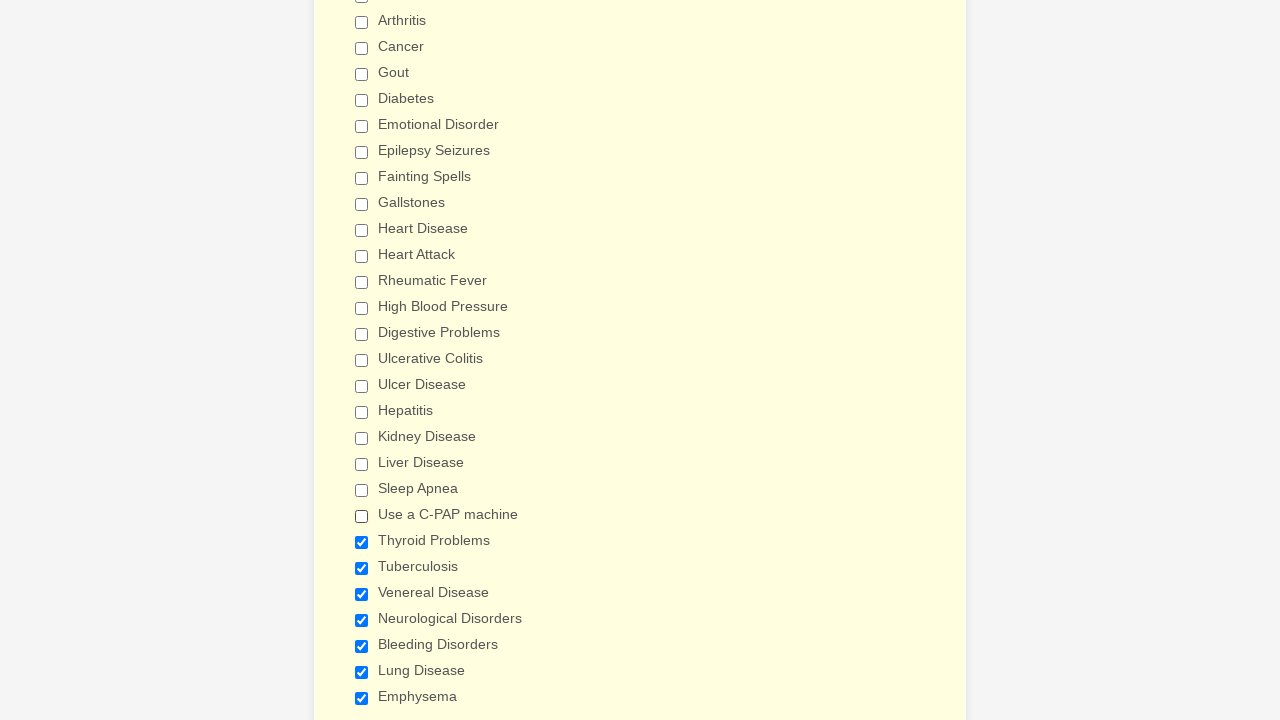

Clicked checkbox to deselect it at (362, 542) on input[type='checkbox'] >> nth=22
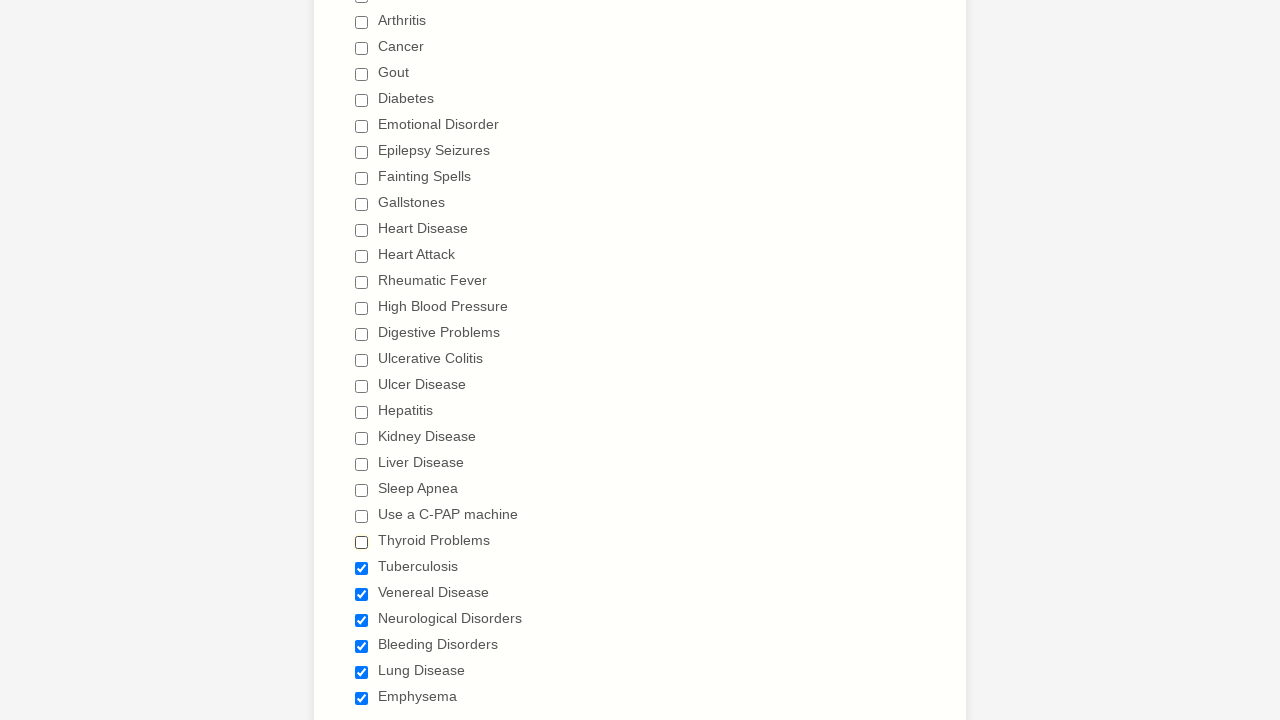

Waited 1 second for checkbox deselection to register
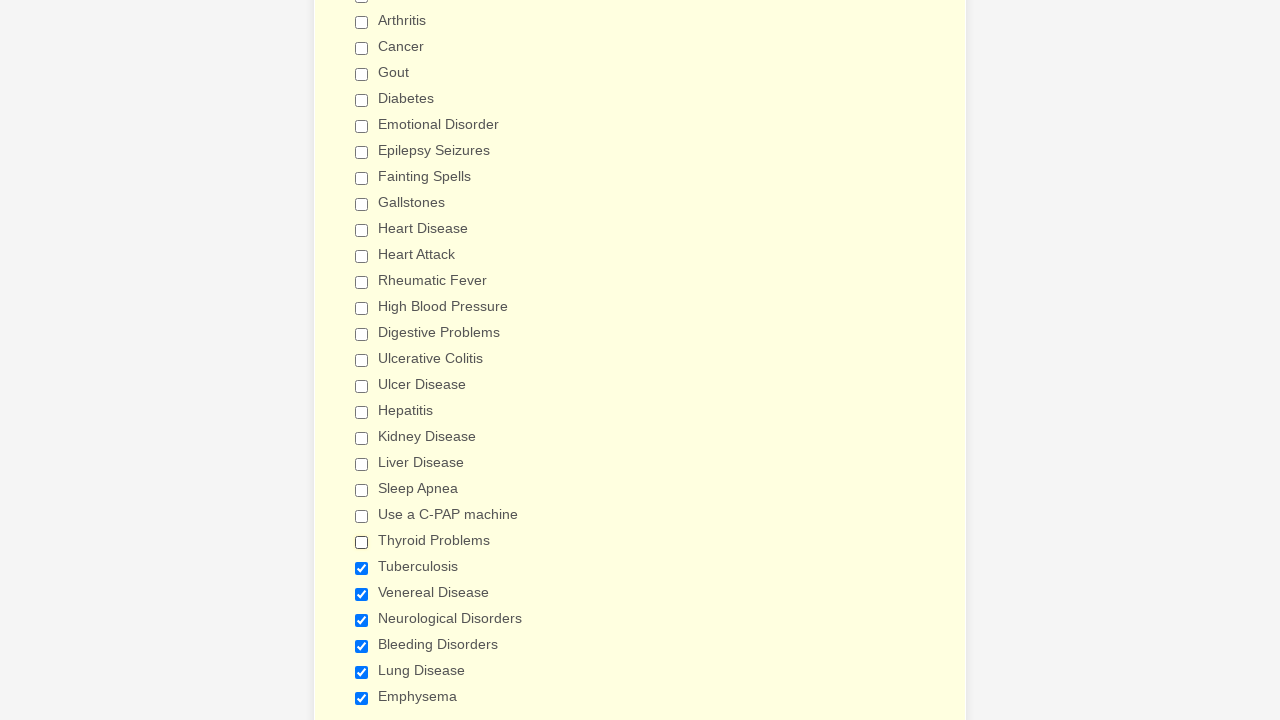

Verified checkbox is deselected
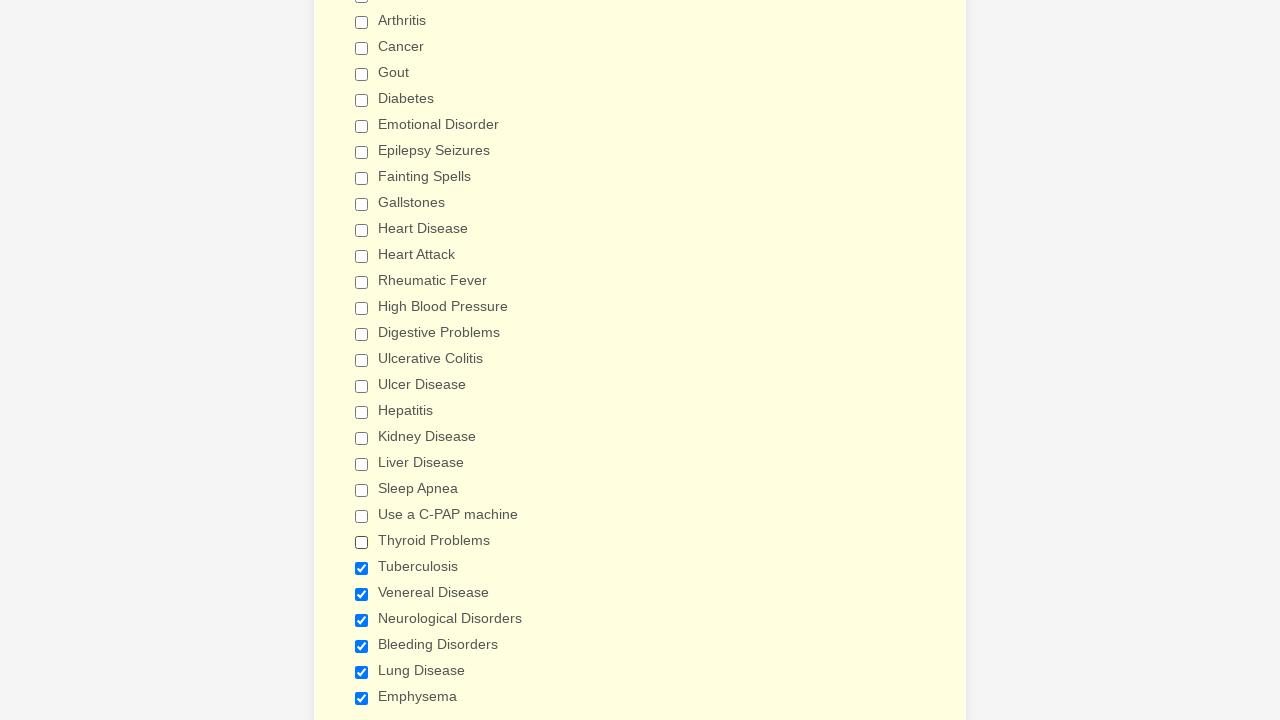

Clicked checkbox to deselect it at (362, 568) on input[type='checkbox'] >> nth=23
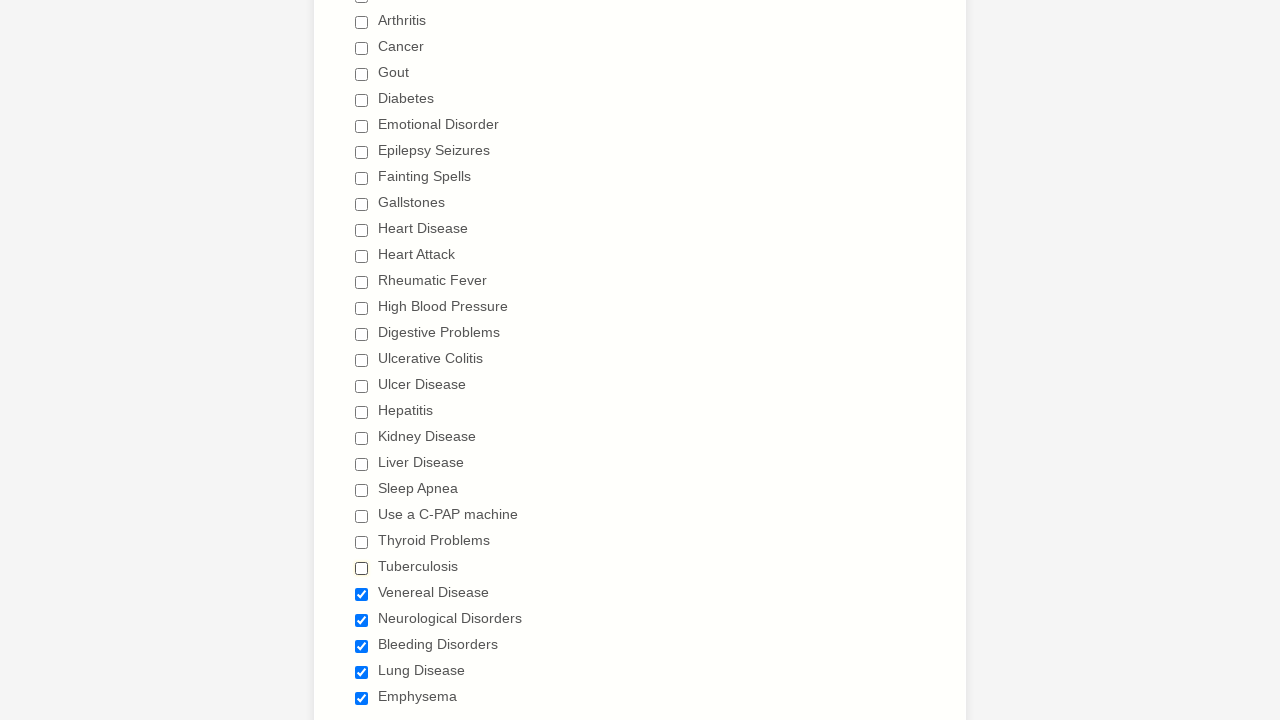

Waited 1 second for checkbox deselection to register
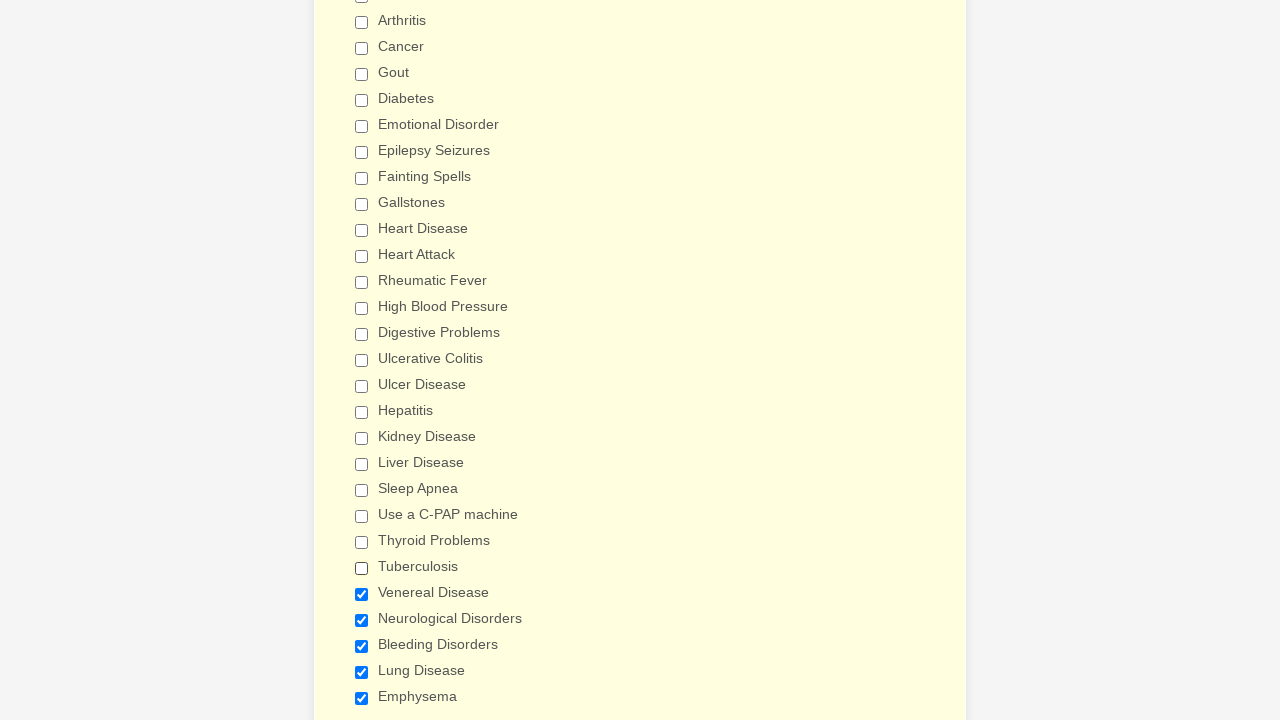

Verified checkbox is deselected
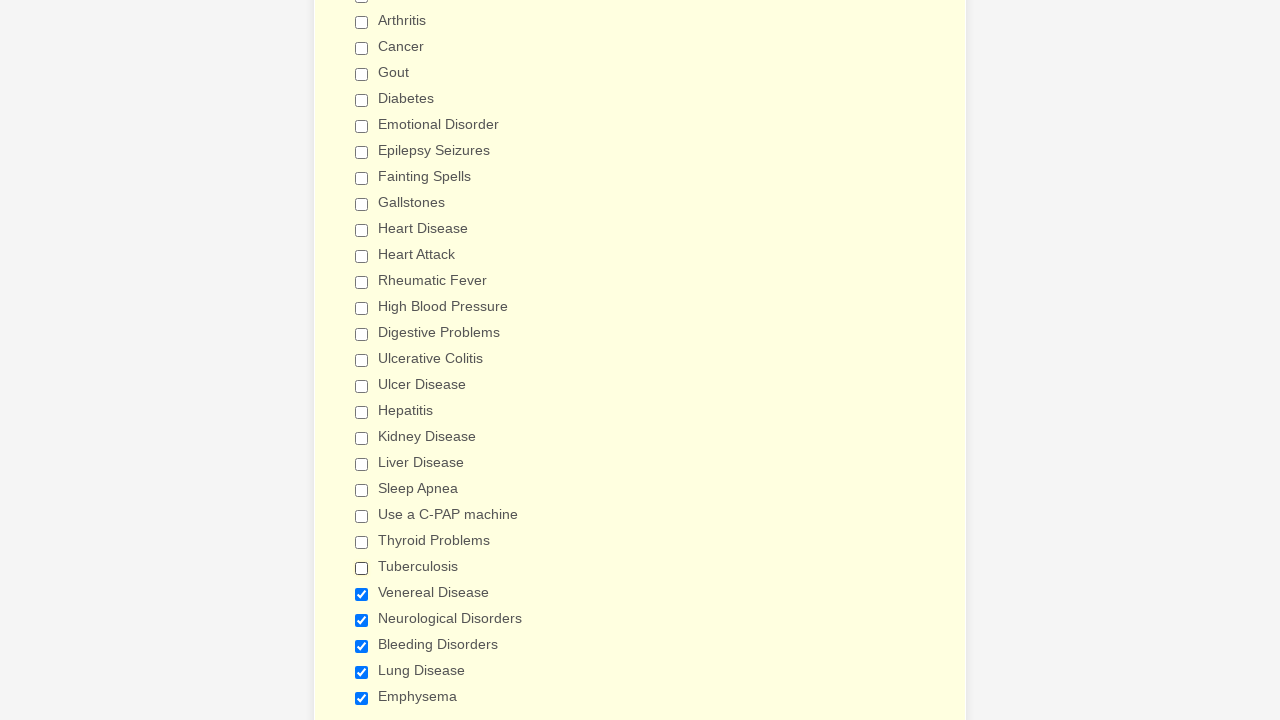

Clicked checkbox to deselect it at (362, 594) on input[type='checkbox'] >> nth=24
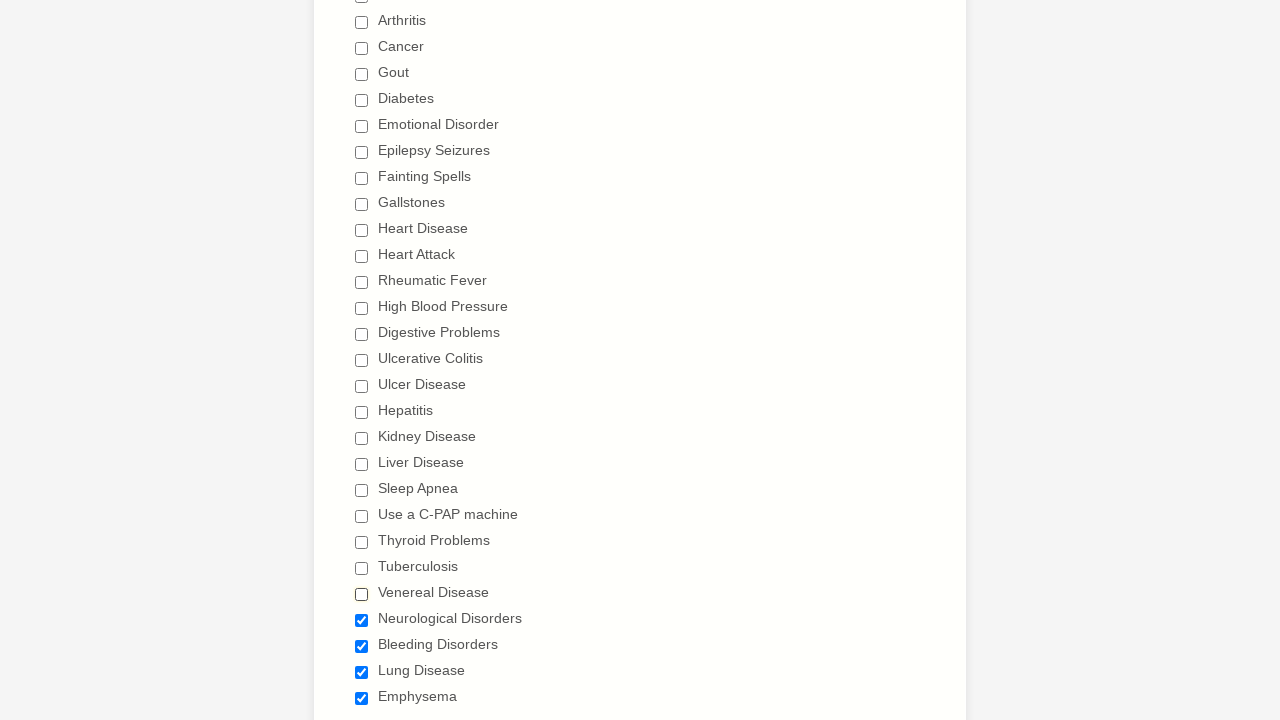

Waited 1 second for checkbox deselection to register
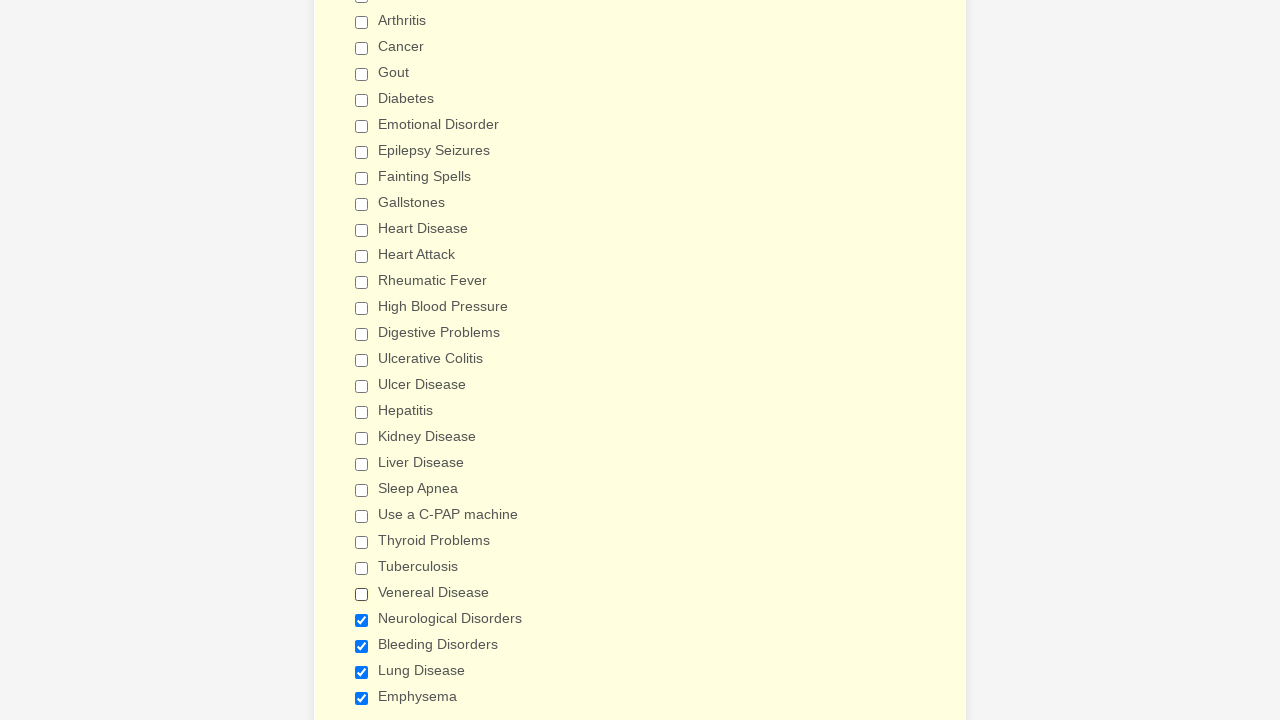

Verified checkbox is deselected
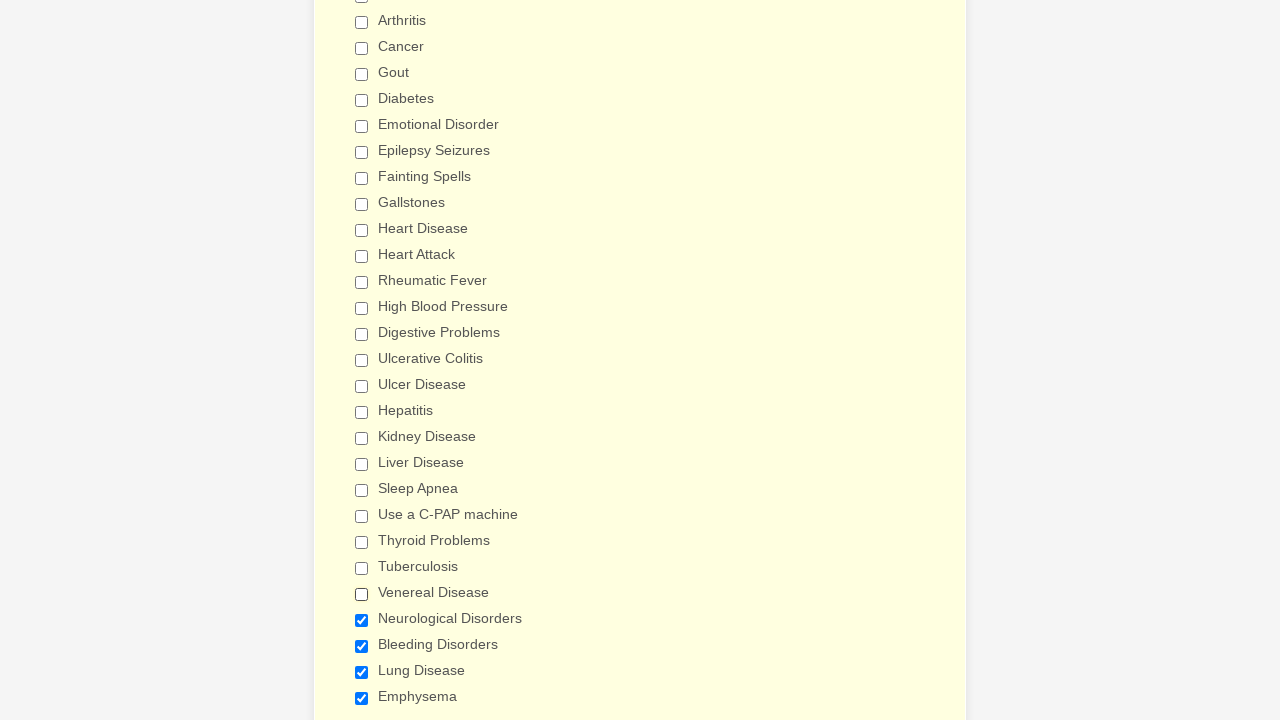

Clicked checkbox to deselect it at (362, 620) on input[type='checkbox'] >> nth=25
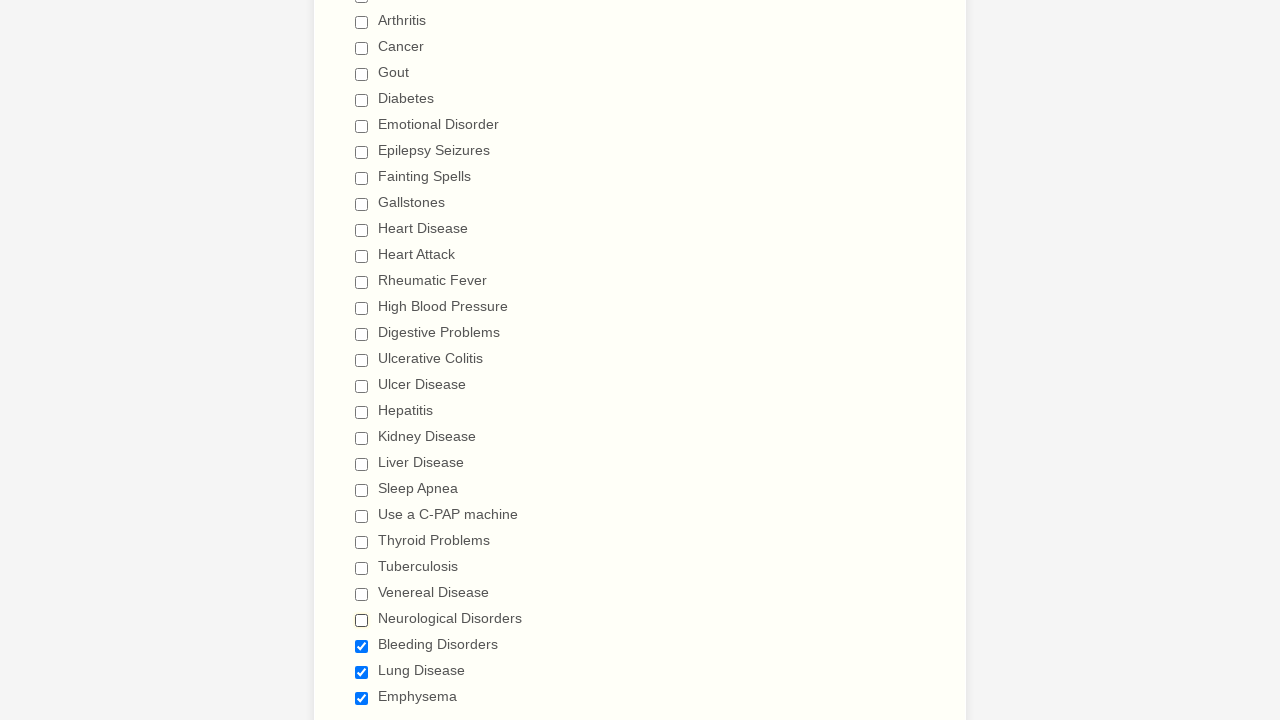

Waited 1 second for checkbox deselection to register
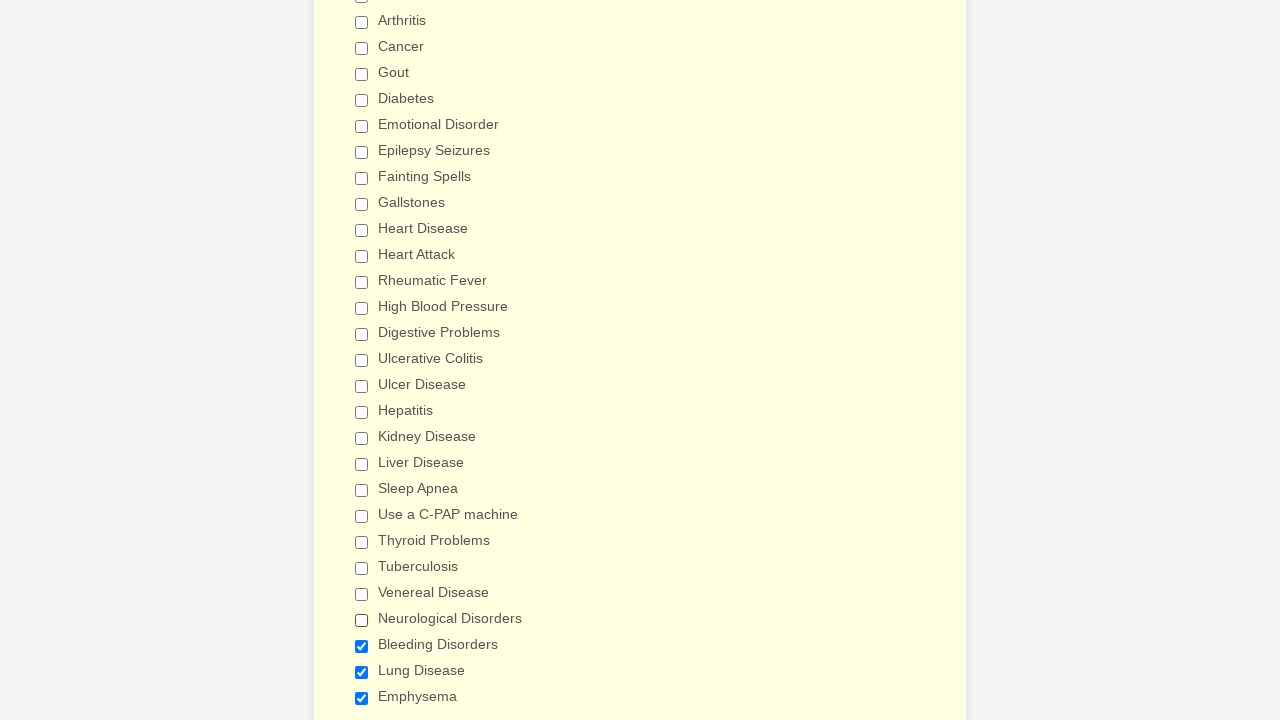

Verified checkbox is deselected
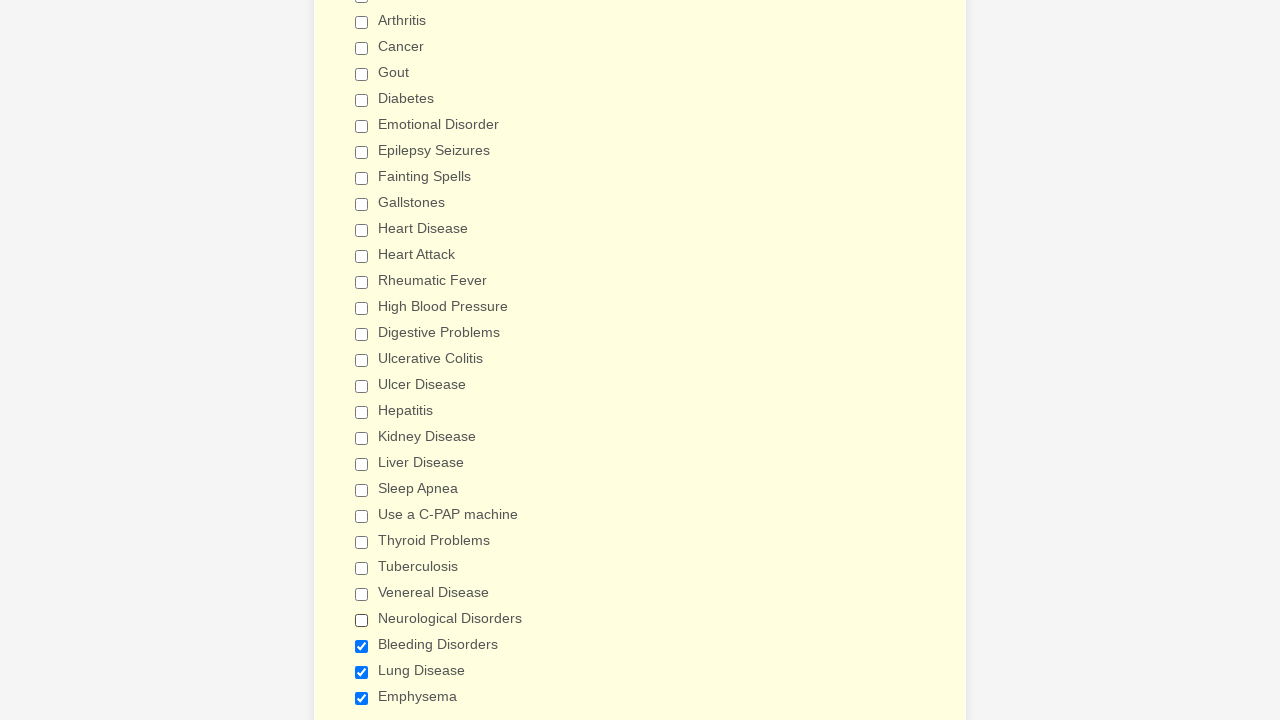

Clicked checkbox to deselect it at (362, 646) on input[type='checkbox'] >> nth=26
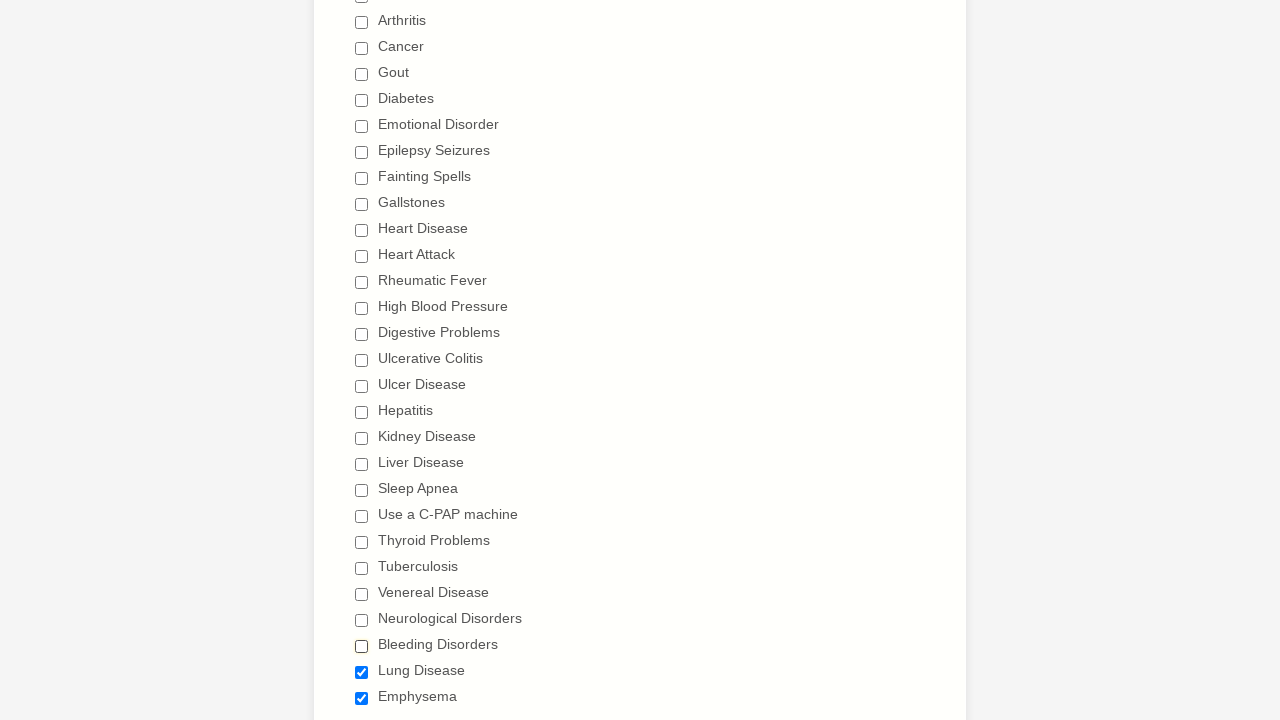

Waited 1 second for checkbox deselection to register
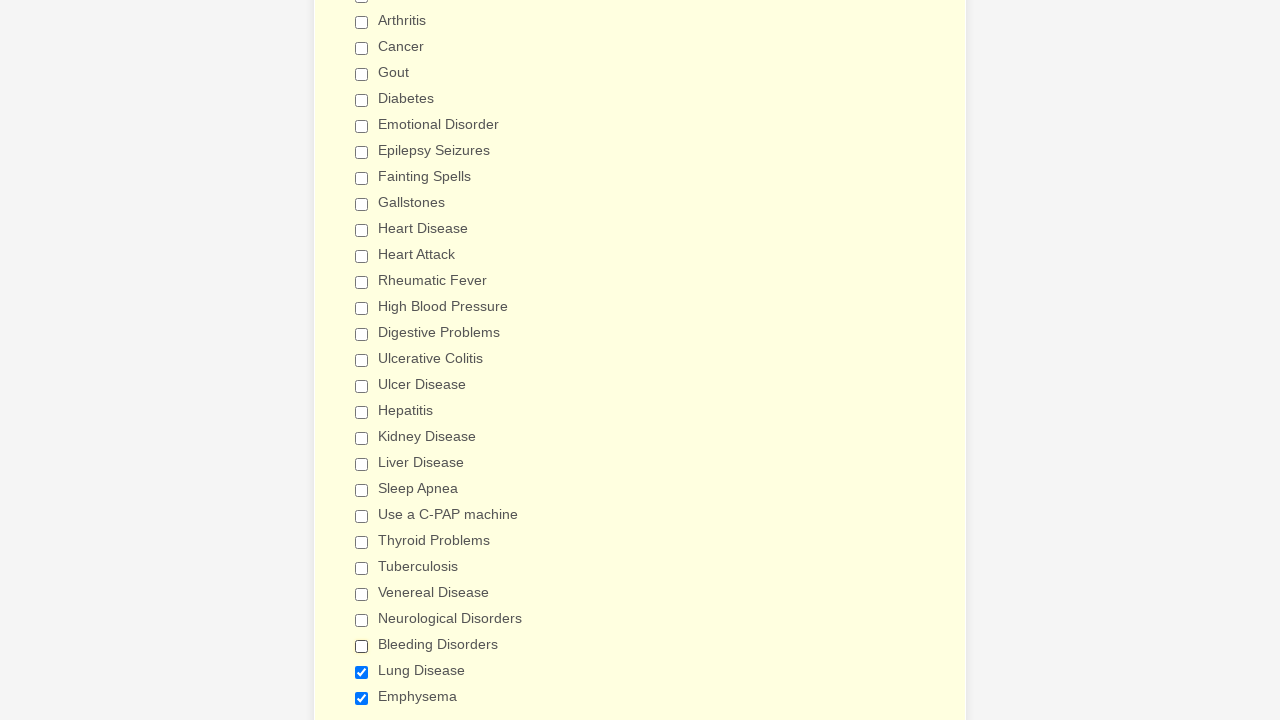

Verified checkbox is deselected
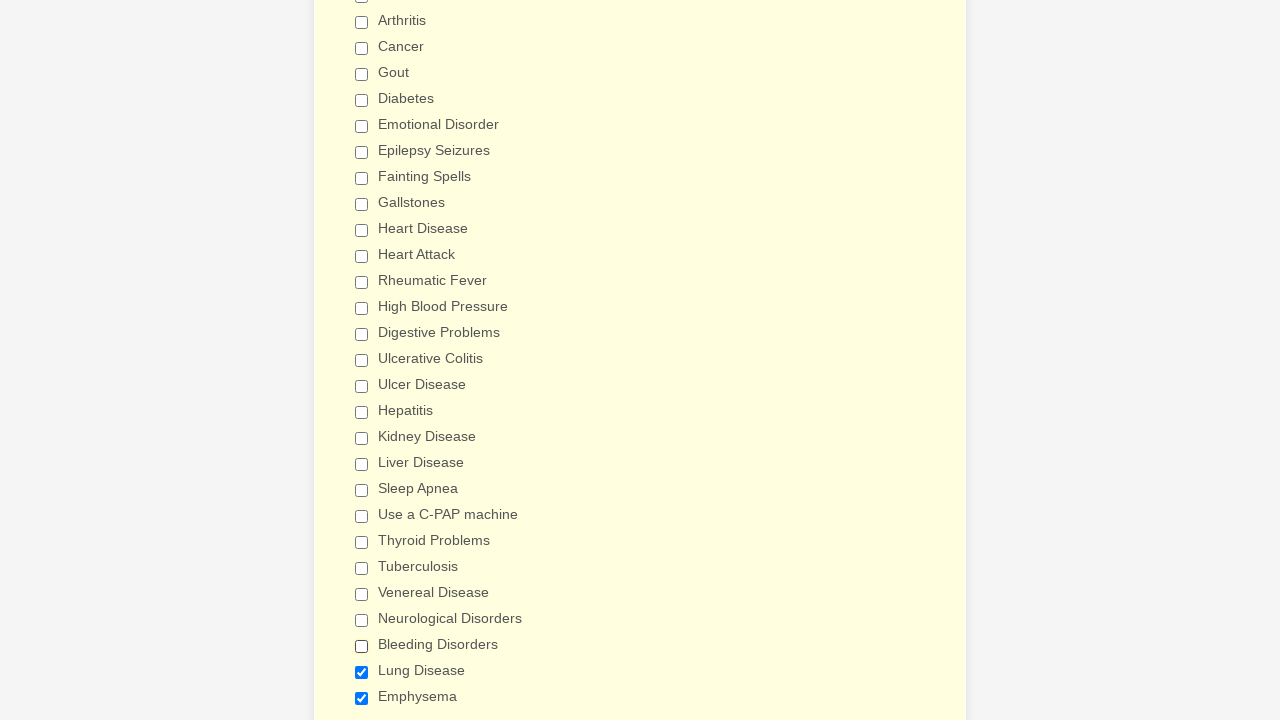

Clicked checkbox to deselect it at (362, 672) on input[type='checkbox'] >> nth=27
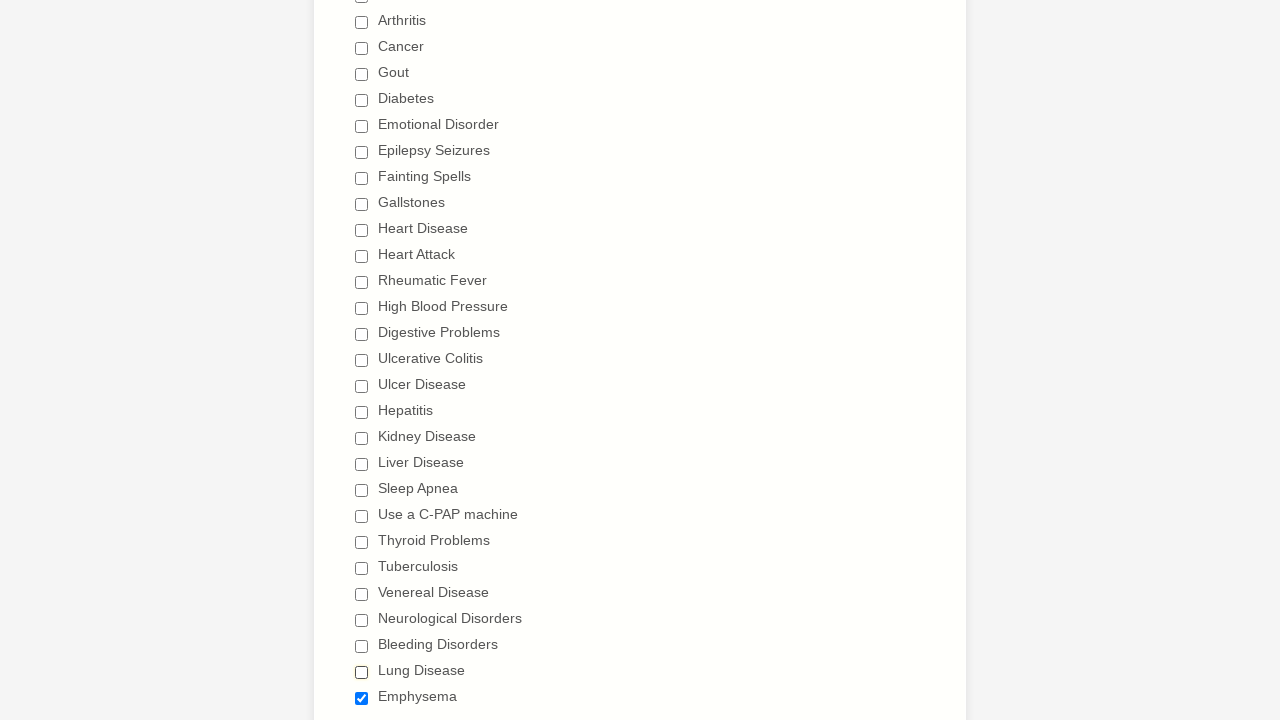

Waited 1 second for checkbox deselection to register
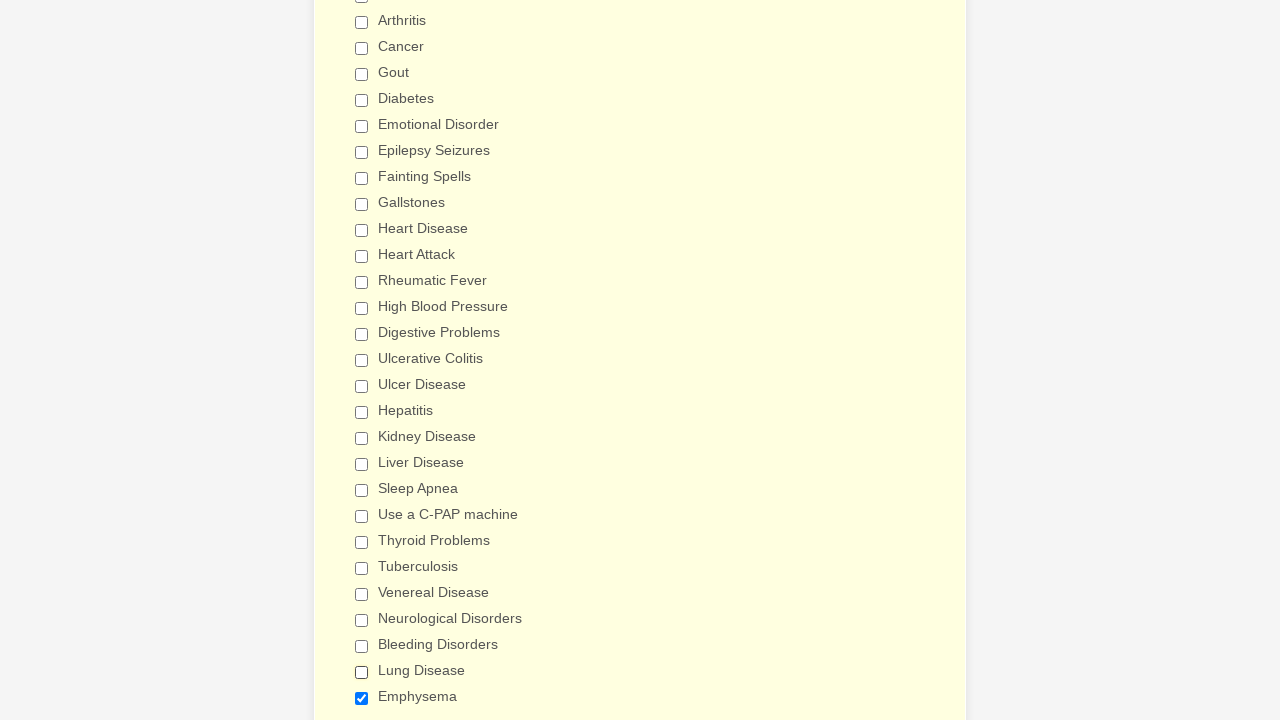

Verified checkbox is deselected
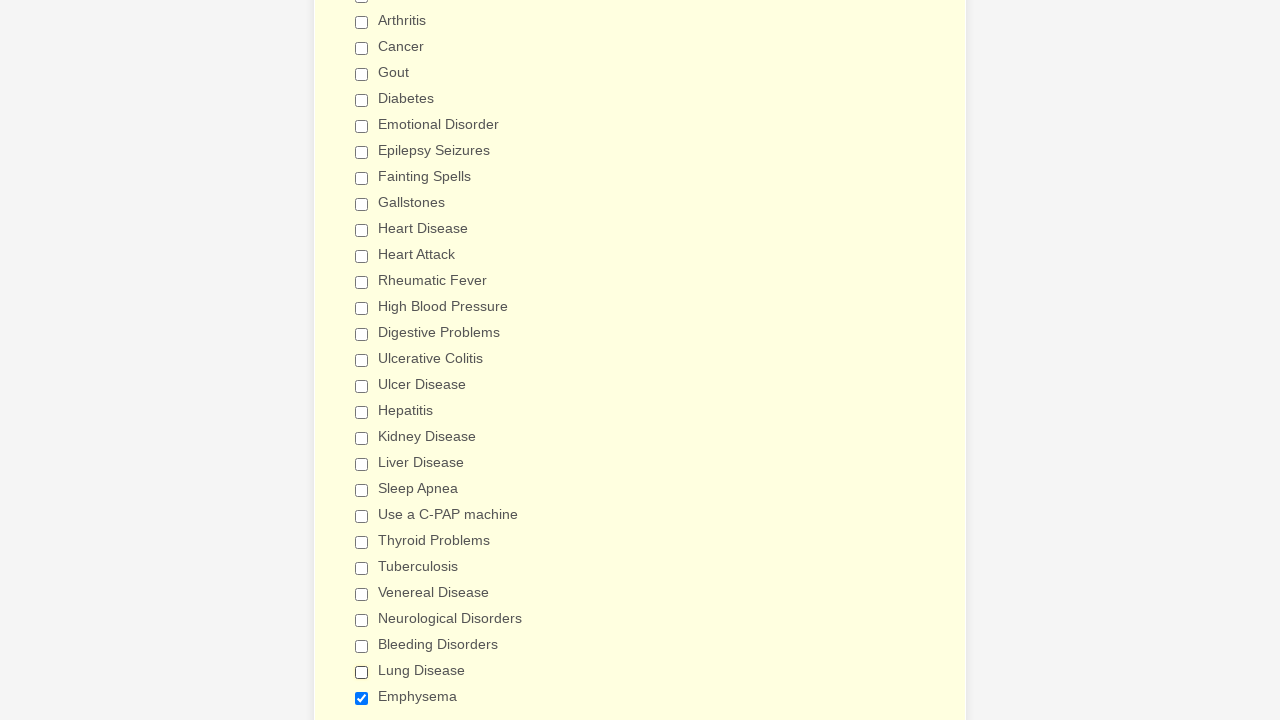

Clicked checkbox to deselect it at (362, 698) on input[type='checkbox'] >> nth=28
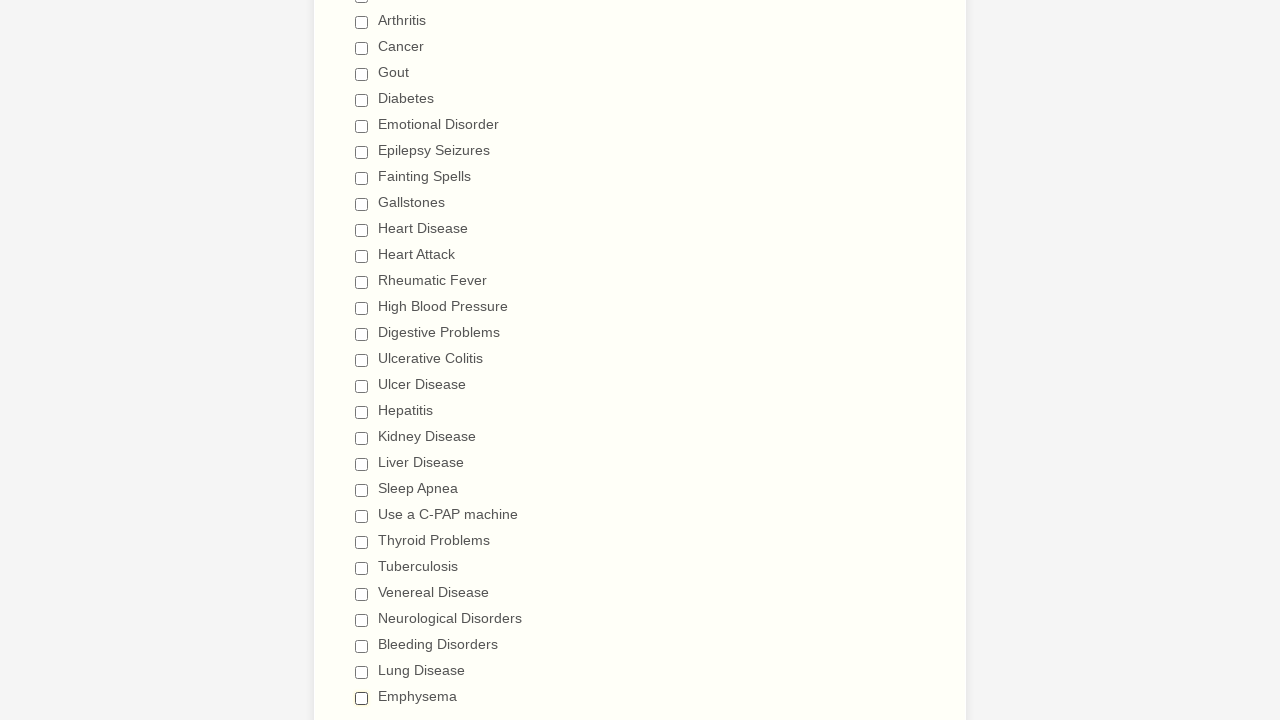

Waited 1 second for checkbox deselection to register
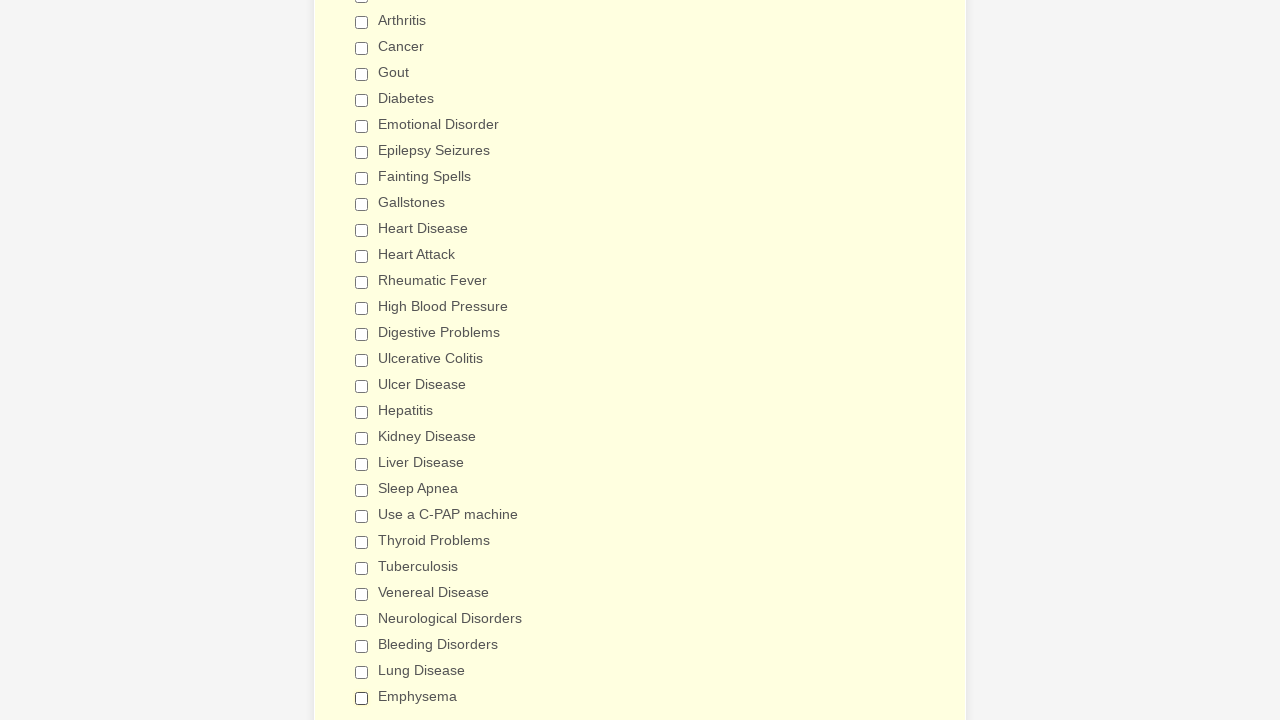

Verified checkbox is deselected
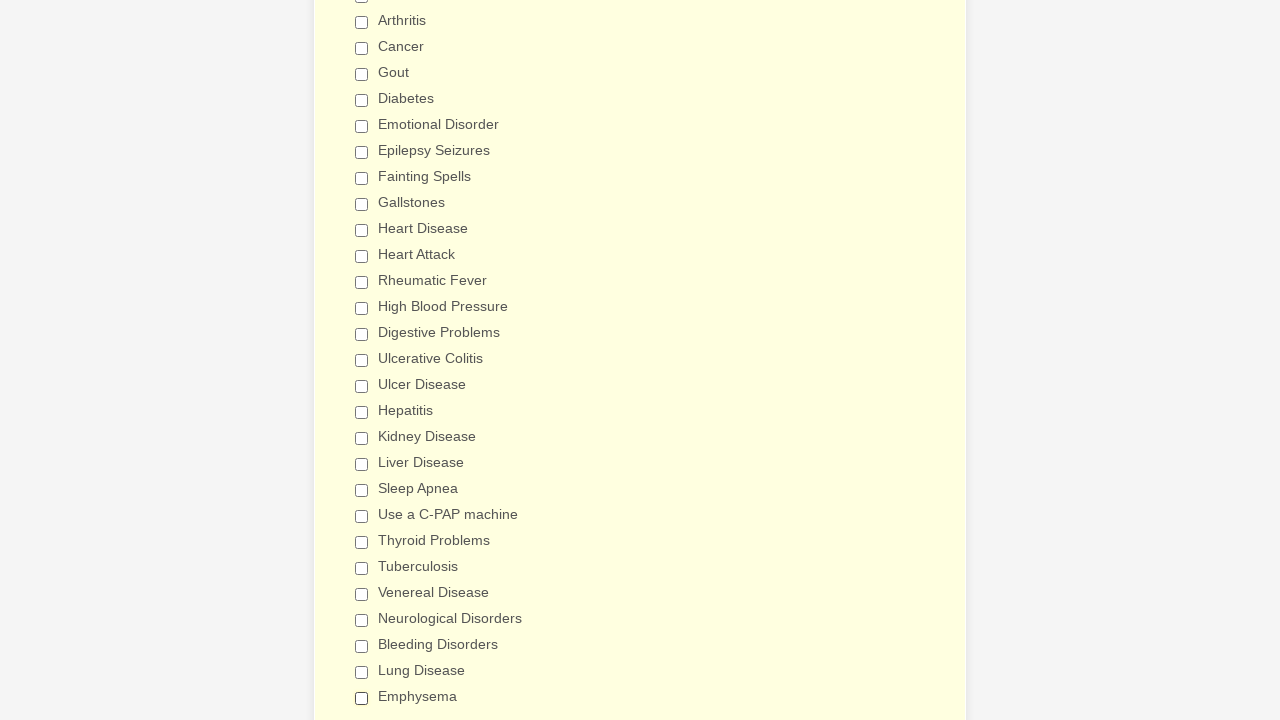

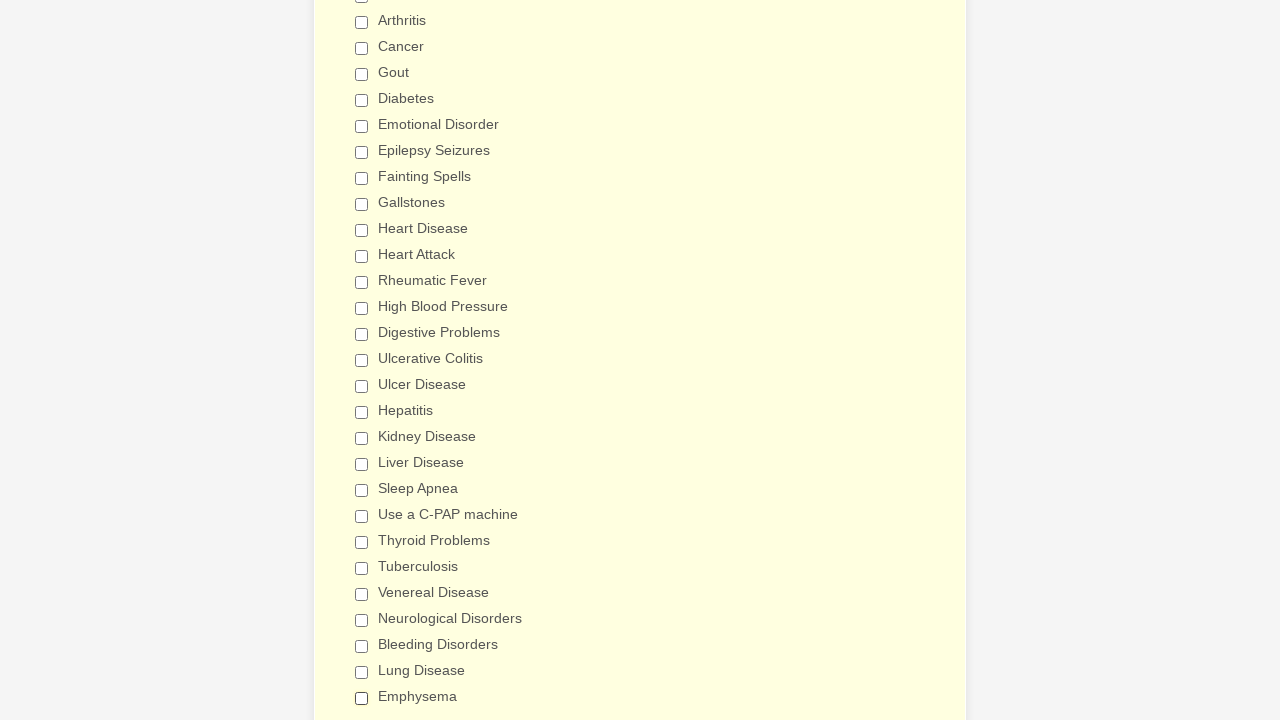